Tests the add/remove elements functionality by clicking the "Add Element" button 100 times to create delete buttons, then clicking the delete button 90 times to remove elements, verifying the counts at each step.

Starting URL: https://the-internet.herokuapp.com/add_remove_elements/

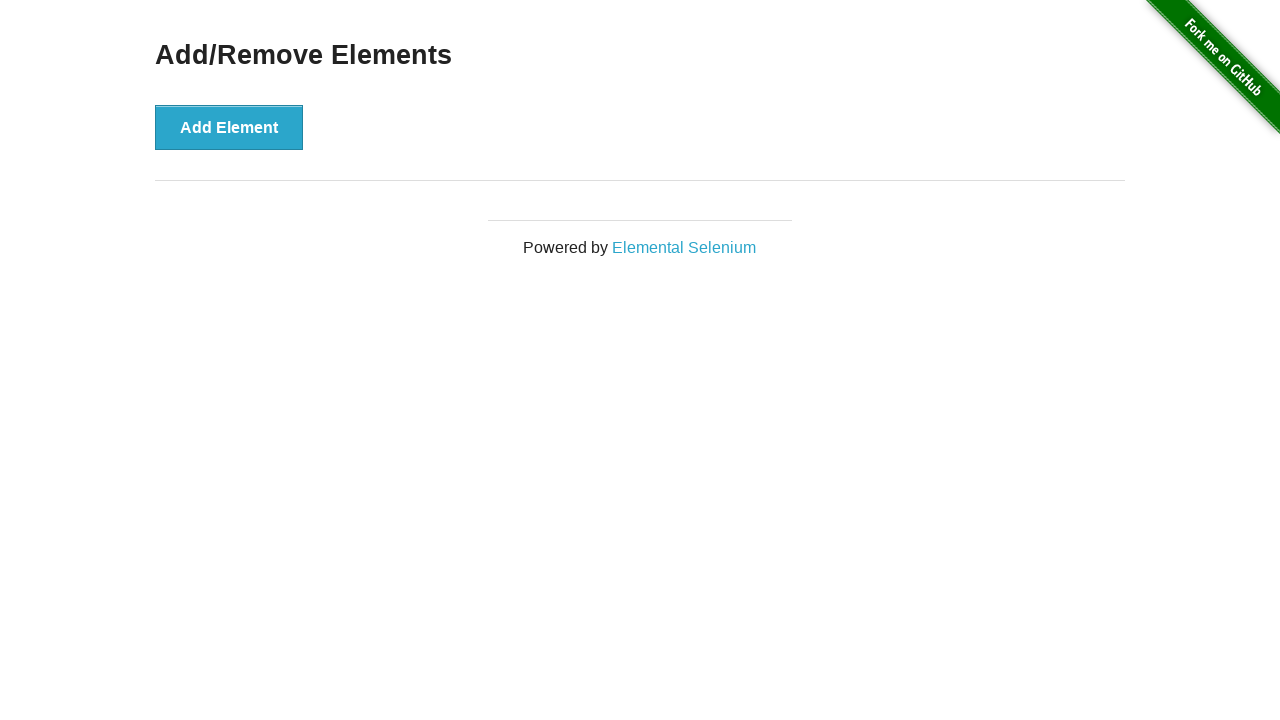

Clicked 'Add Element' button (iteration 1/100) at (229, 127) on xpath=//*[@onclick='addElement()']
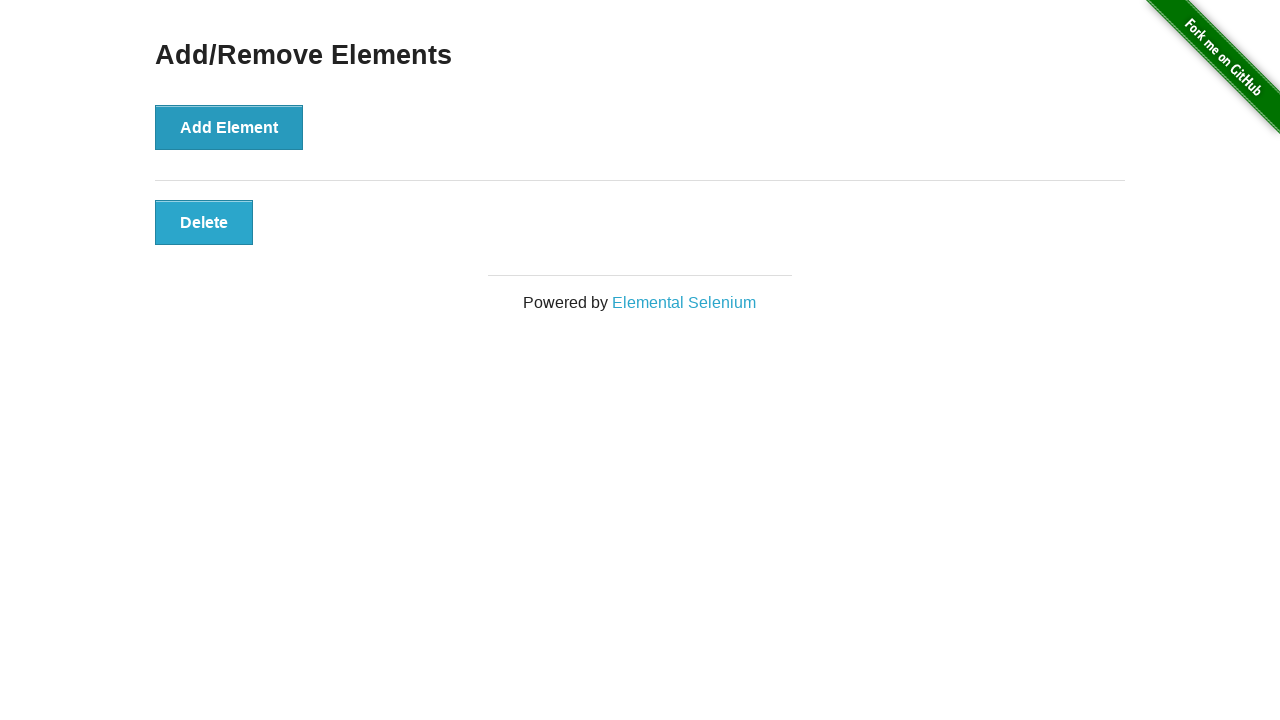

Clicked 'Add Element' button (iteration 2/100) at (229, 127) on xpath=//*[@onclick='addElement()']
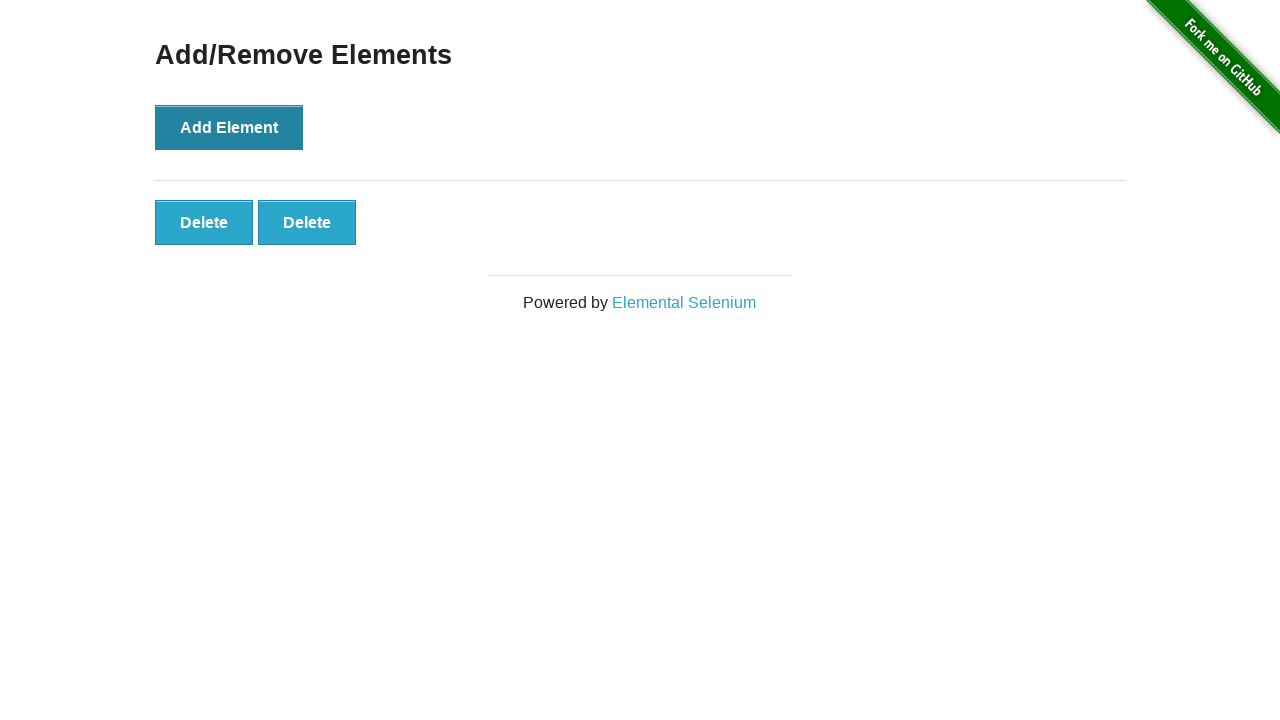

Clicked 'Add Element' button (iteration 3/100) at (229, 127) on xpath=//*[@onclick='addElement()']
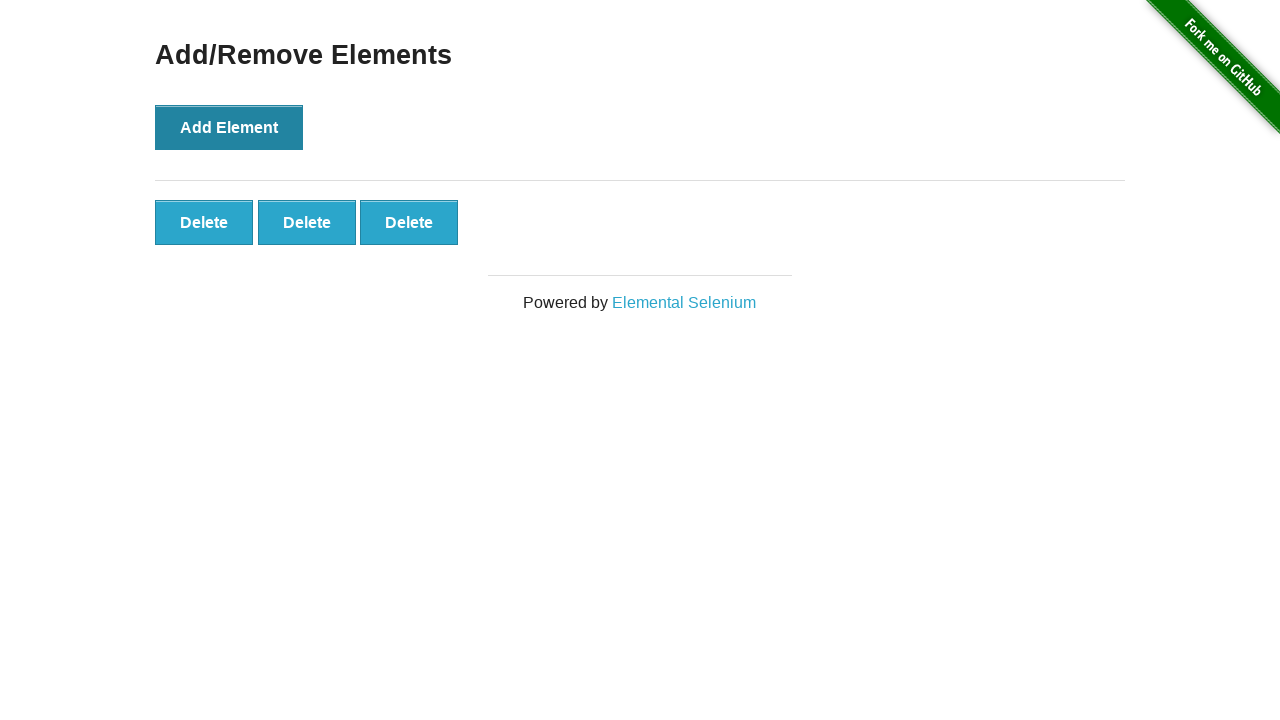

Clicked 'Add Element' button (iteration 4/100) at (229, 127) on xpath=//*[@onclick='addElement()']
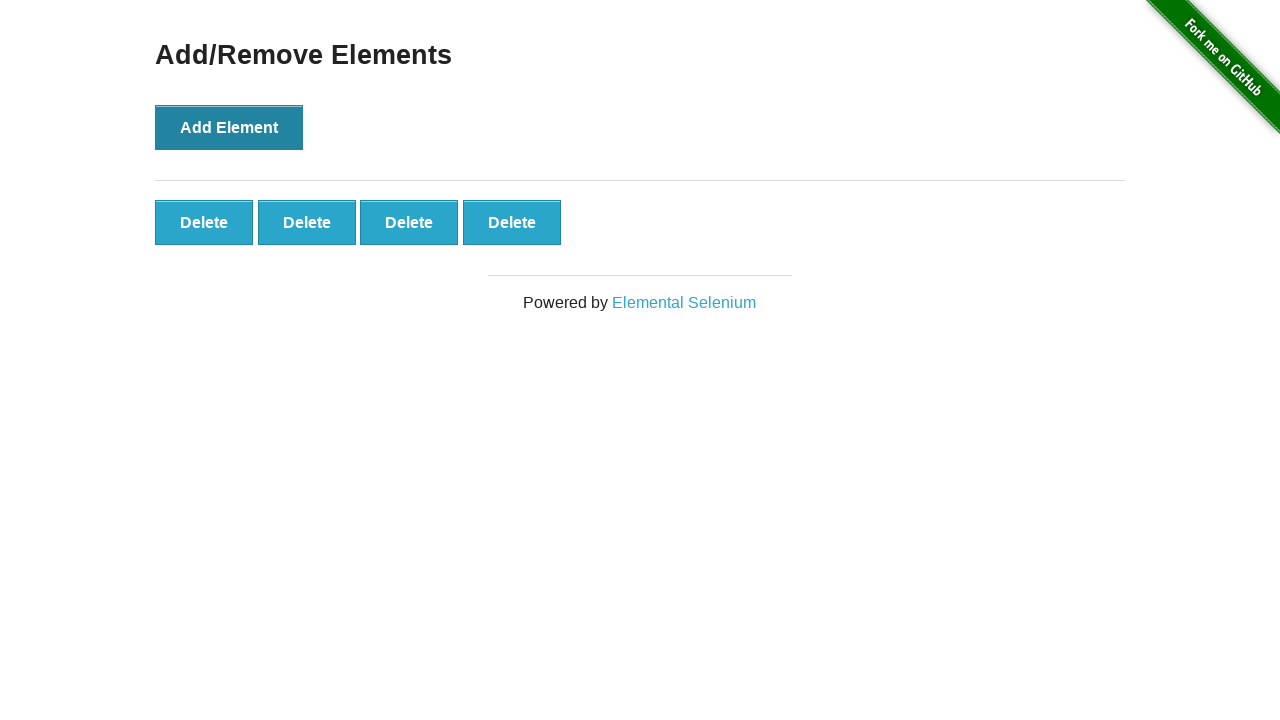

Clicked 'Add Element' button (iteration 5/100) at (229, 127) on xpath=//*[@onclick='addElement()']
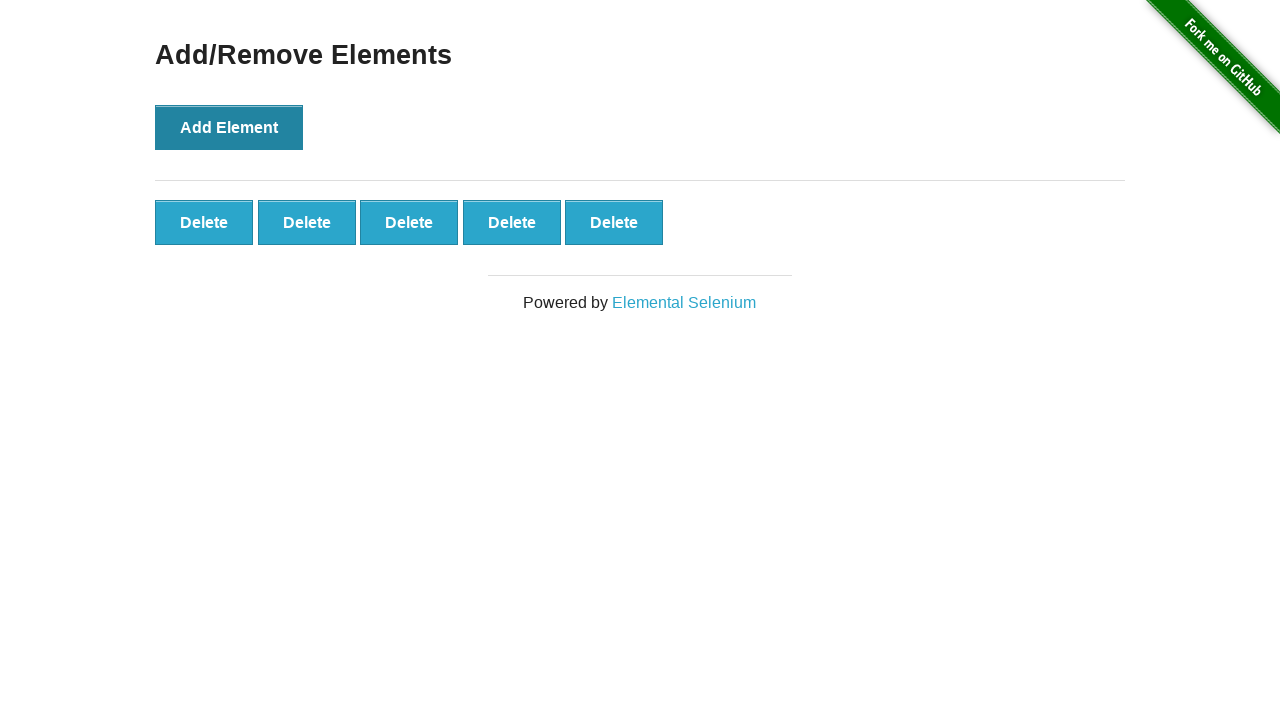

Clicked 'Add Element' button (iteration 6/100) at (229, 127) on xpath=//*[@onclick='addElement()']
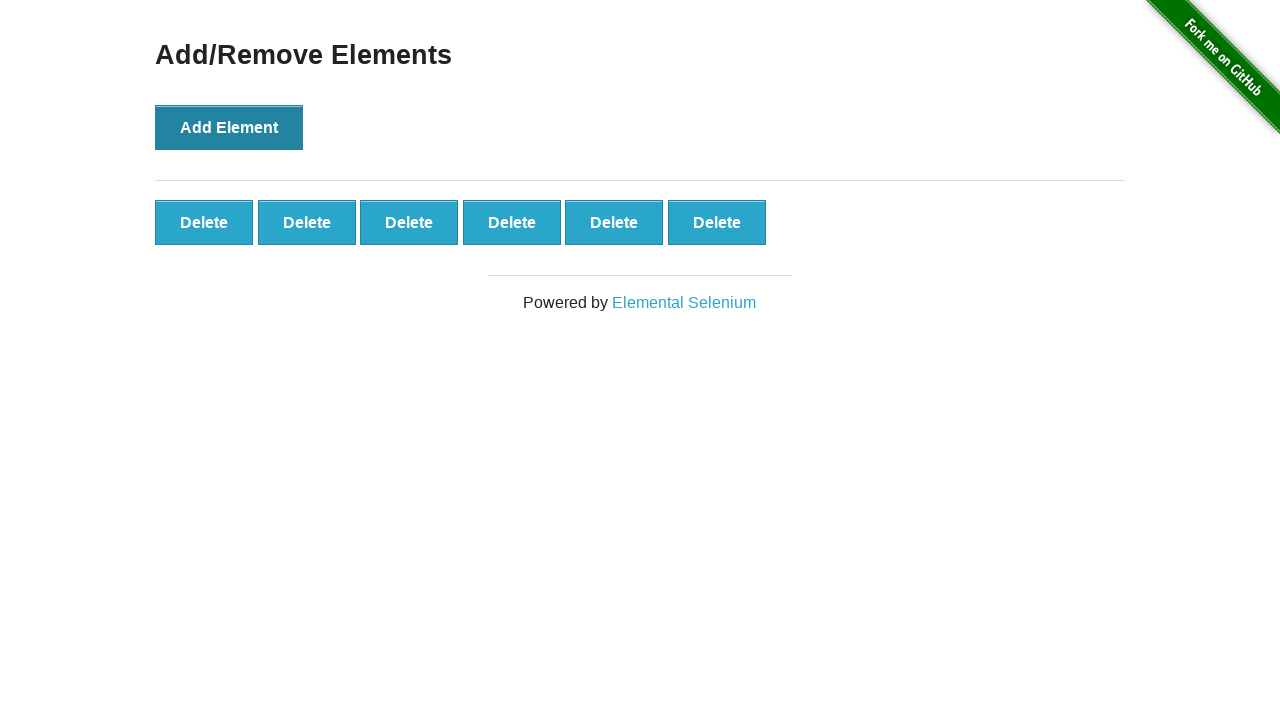

Clicked 'Add Element' button (iteration 7/100) at (229, 127) on xpath=//*[@onclick='addElement()']
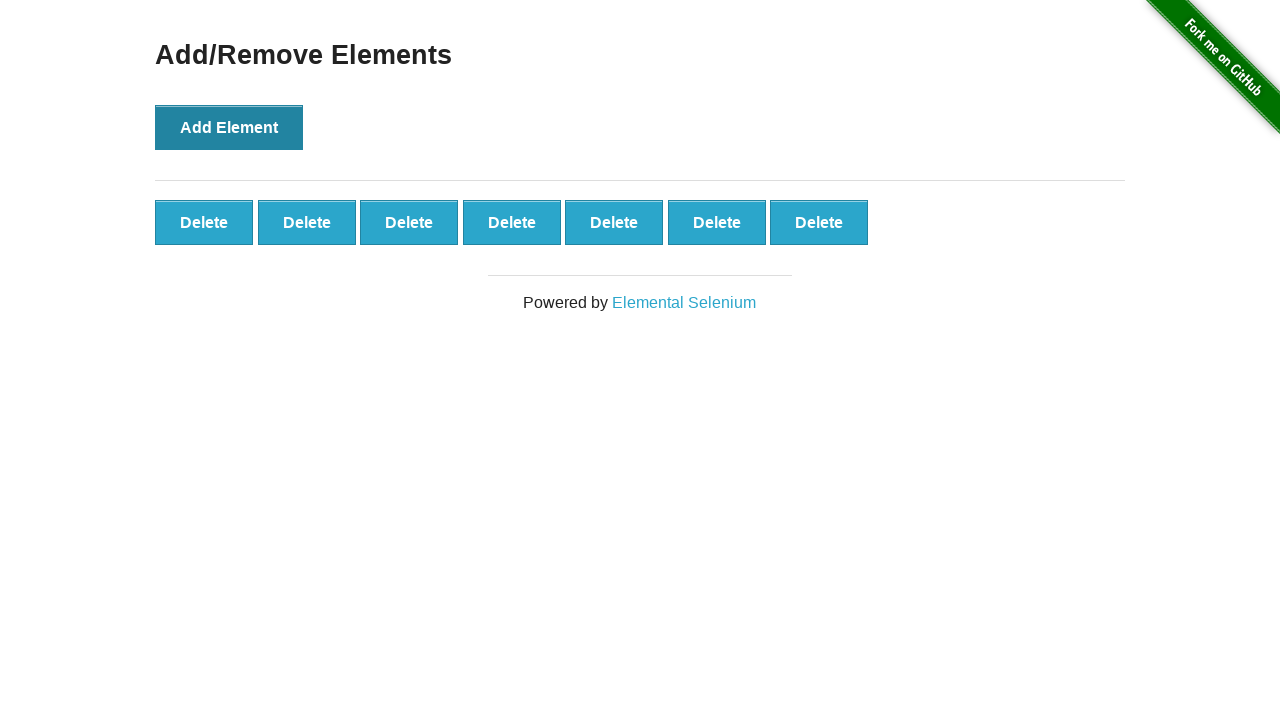

Clicked 'Add Element' button (iteration 8/100) at (229, 127) on xpath=//*[@onclick='addElement()']
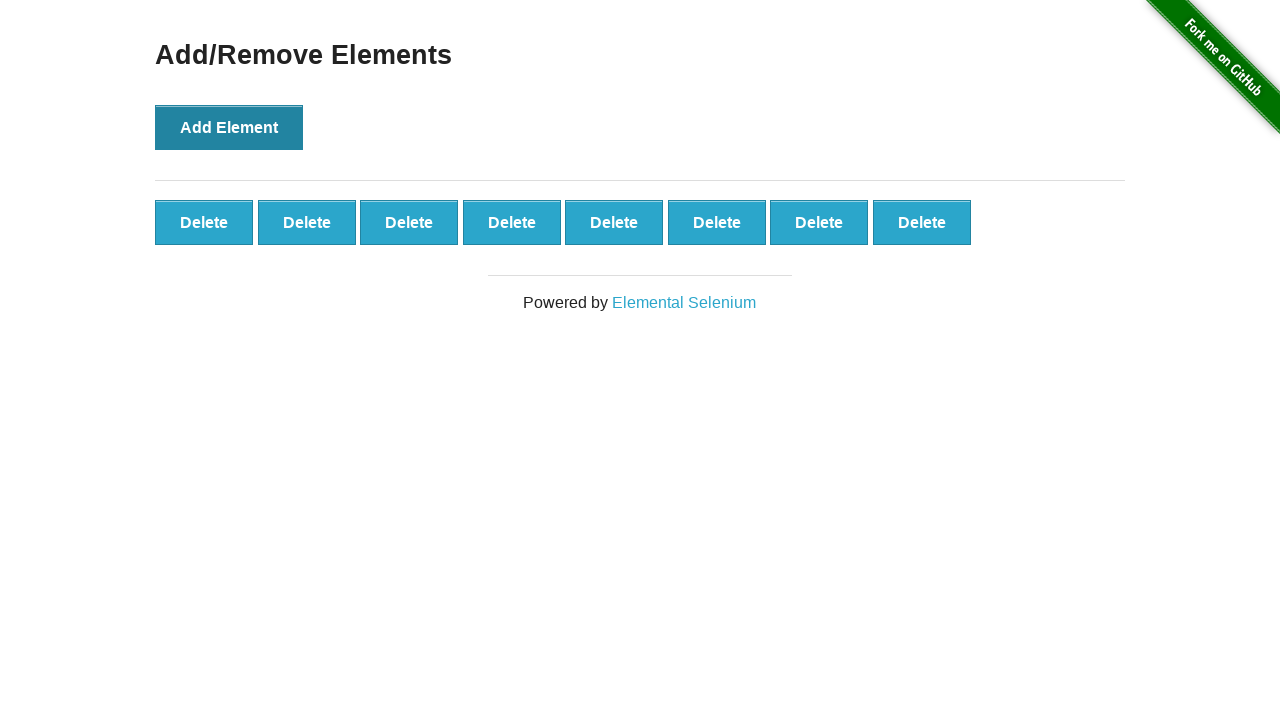

Clicked 'Add Element' button (iteration 9/100) at (229, 127) on xpath=//*[@onclick='addElement()']
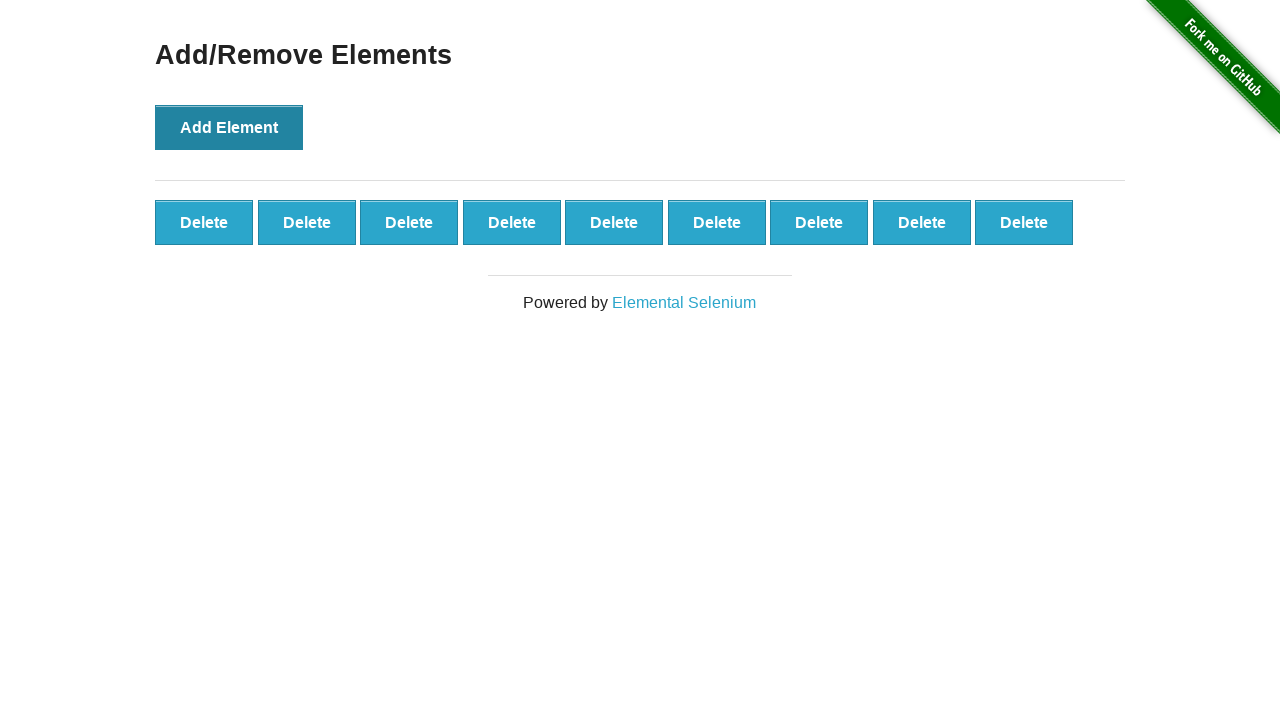

Clicked 'Add Element' button (iteration 10/100) at (229, 127) on xpath=//*[@onclick='addElement()']
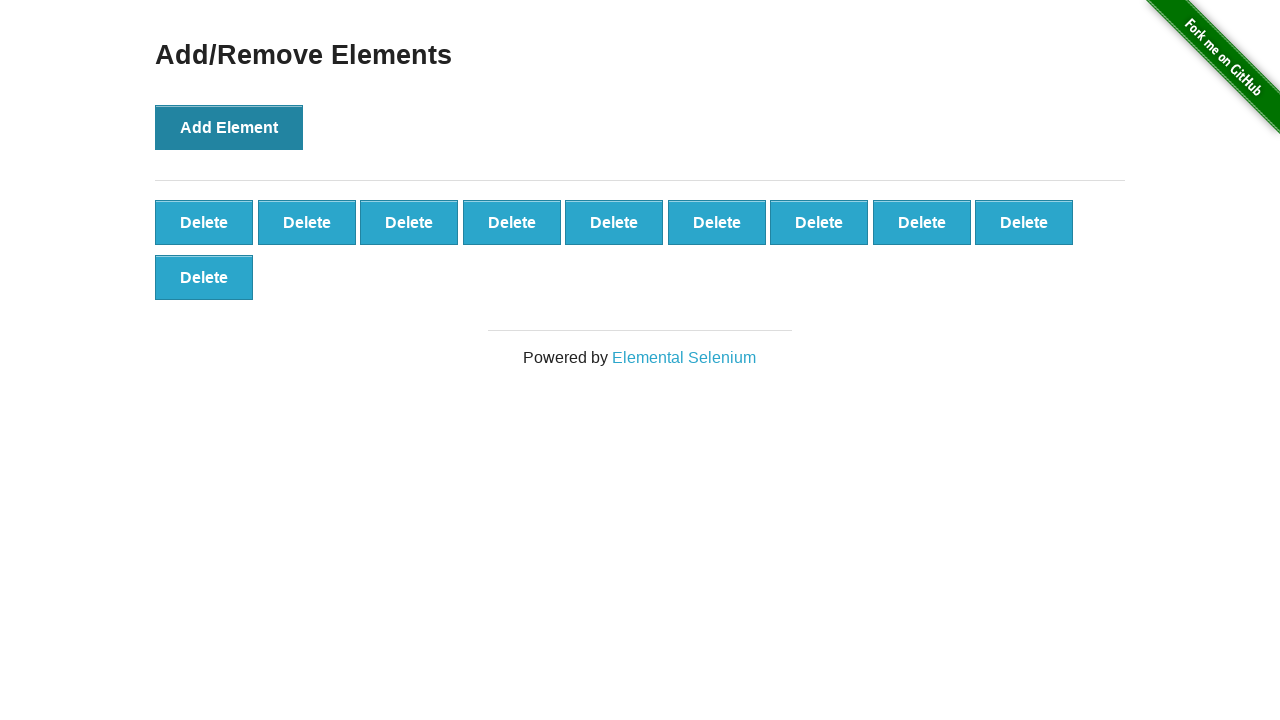

Clicked 'Add Element' button (iteration 11/100) at (229, 127) on xpath=//*[@onclick='addElement()']
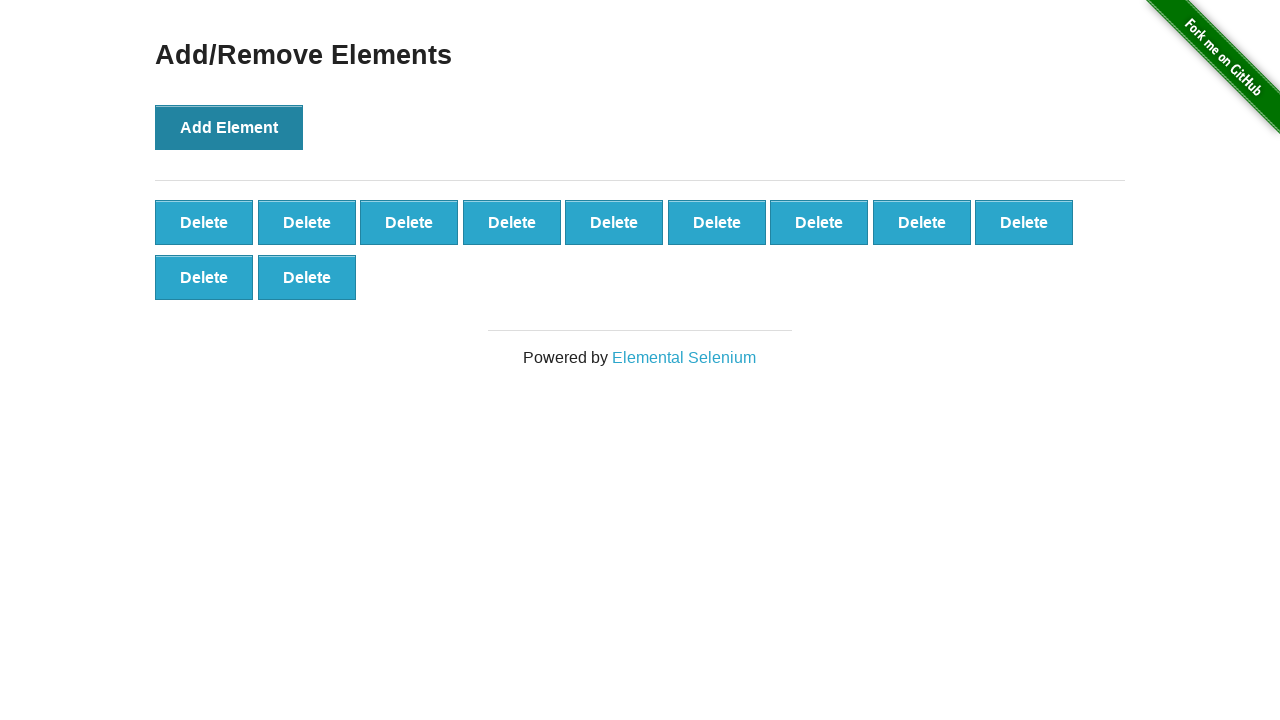

Clicked 'Add Element' button (iteration 12/100) at (229, 127) on xpath=//*[@onclick='addElement()']
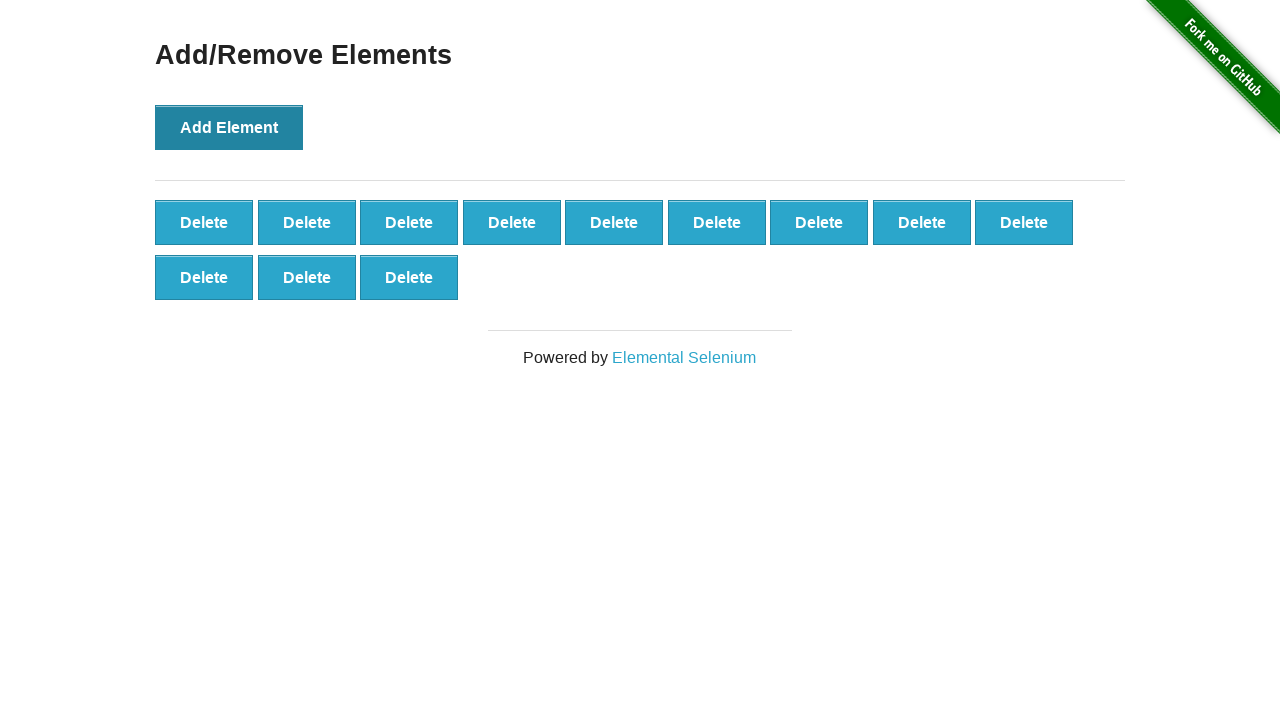

Clicked 'Add Element' button (iteration 13/100) at (229, 127) on xpath=//*[@onclick='addElement()']
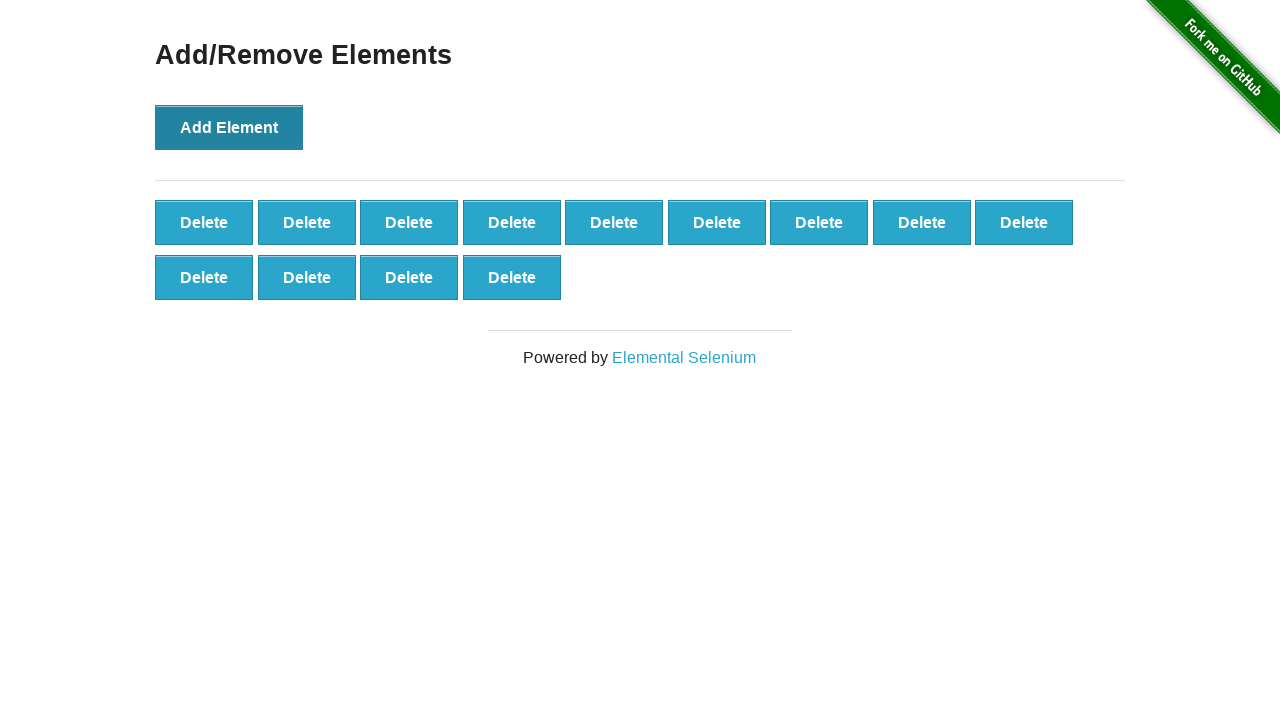

Clicked 'Add Element' button (iteration 14/100) at (229, 127) on xpath=//*[@onclick='addElement()']
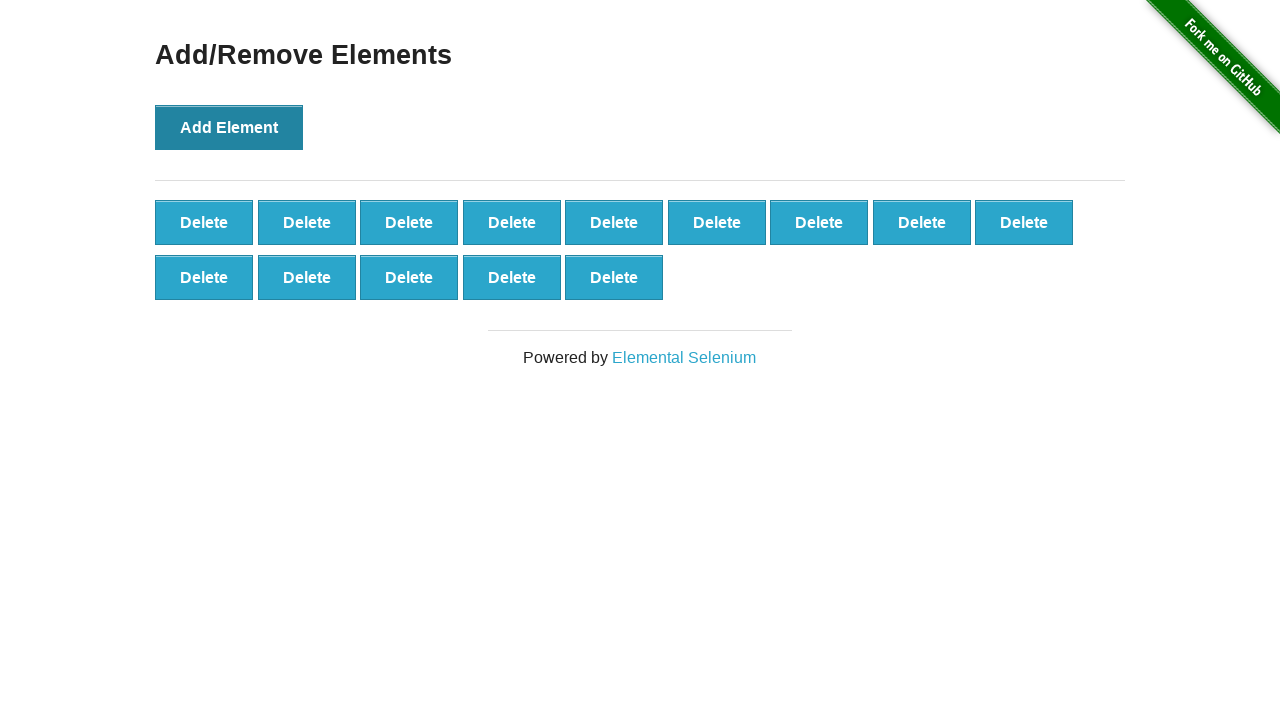

Clicked 'Add Element' button (iteration 15/100) at (229, 127) on xpath=//*[@onclick='addElement()']
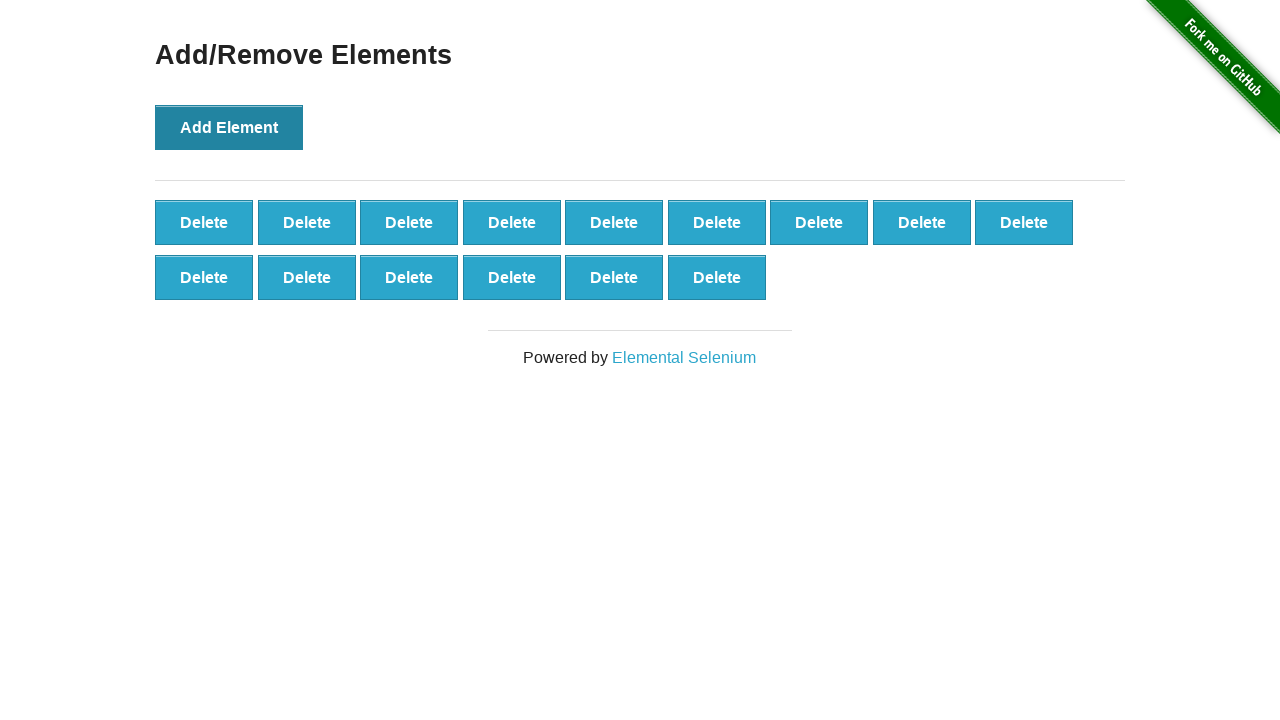

Clicked 'Add Element' button (iteration 16/100) at (229, 127) on xpath=//*[@onclick='addElement()']
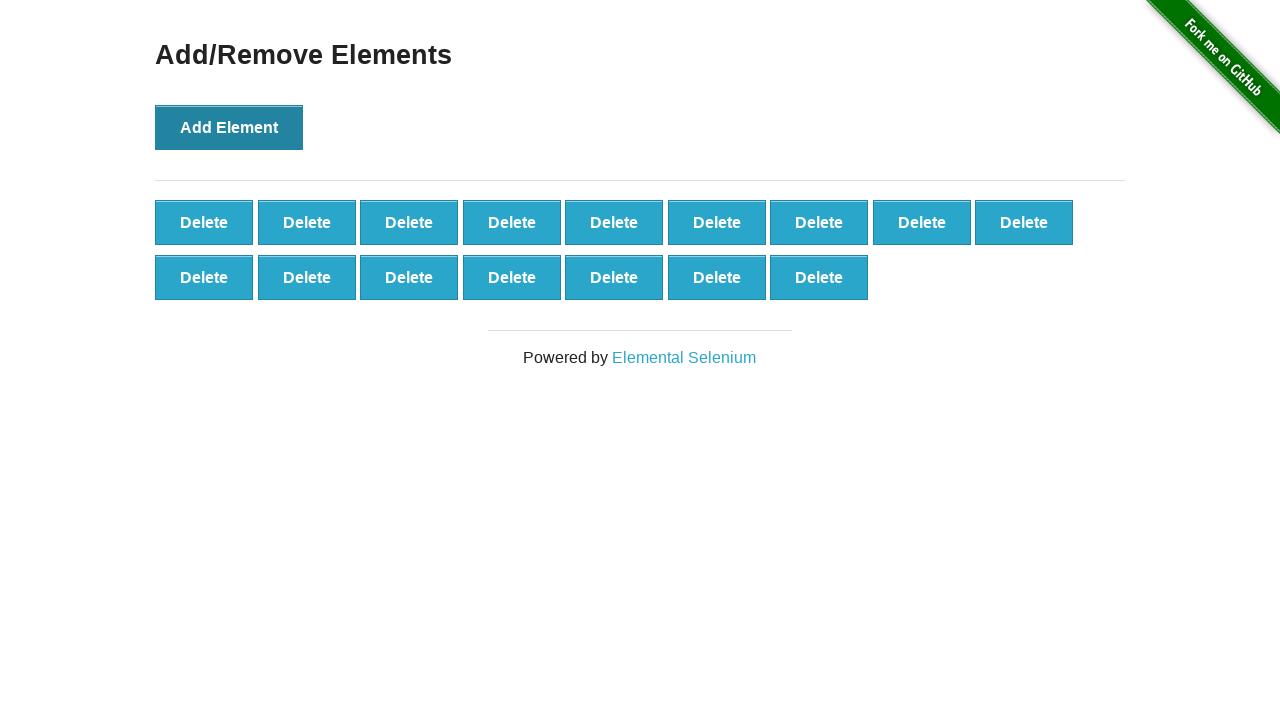

Clicked 'Add Element' button (iteration 17/100) at (229, 127) on xpath=//*[@onclick='addElement()']
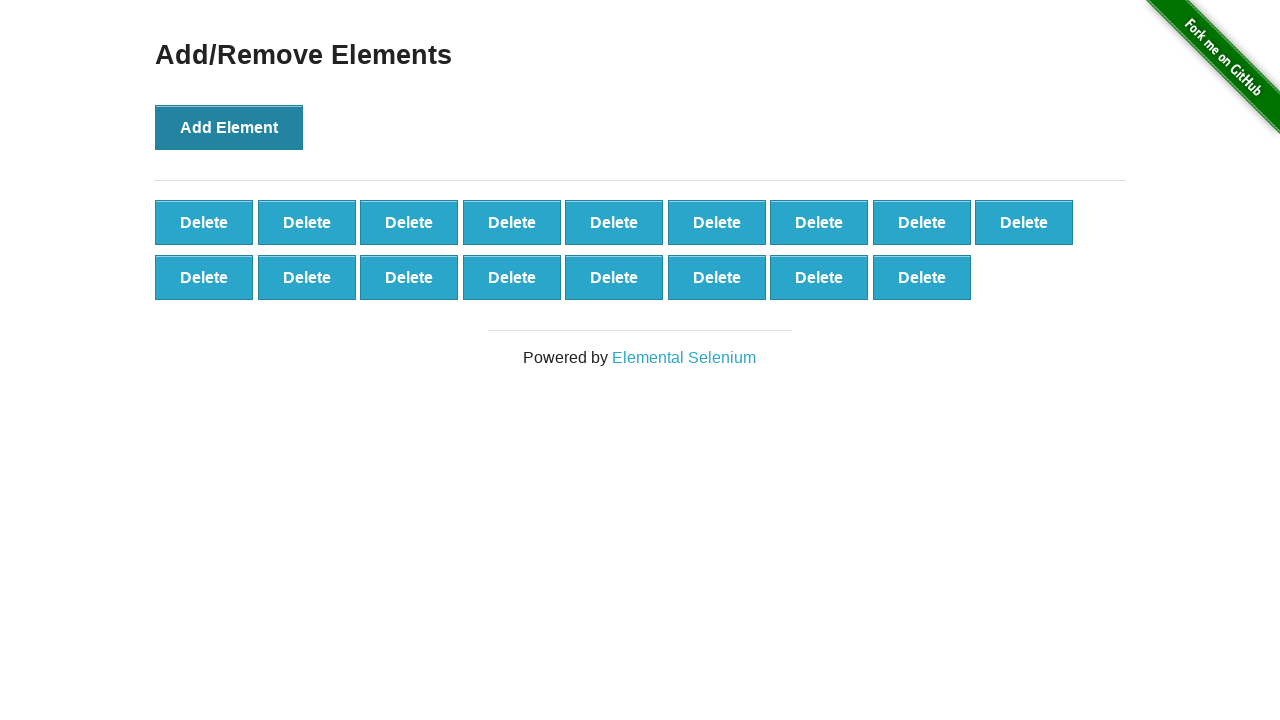

Clicked 'Add Element' button (iteration 18/100) at (229, 127) on xpath=//*[@onclick='addElement()']
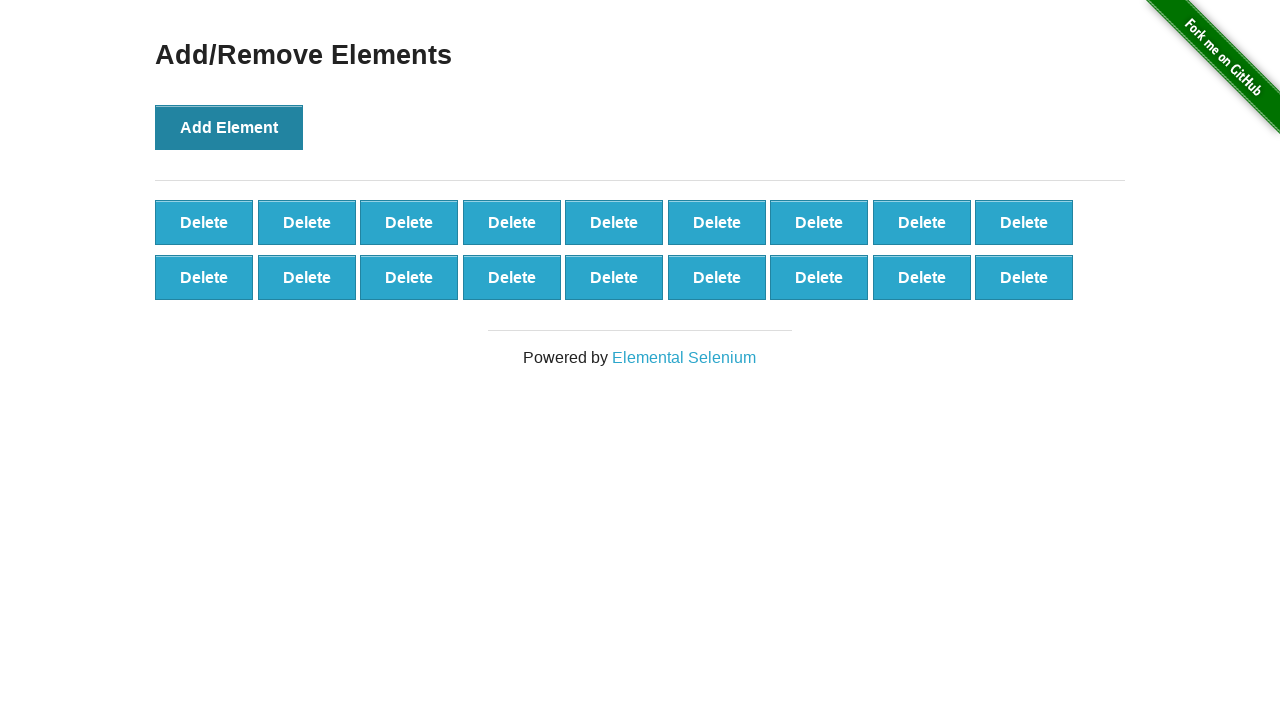

Clicked 'Add Element' button (iteration 19/100) at (229, 127) on xpath=//*[@onclick='addElement()']
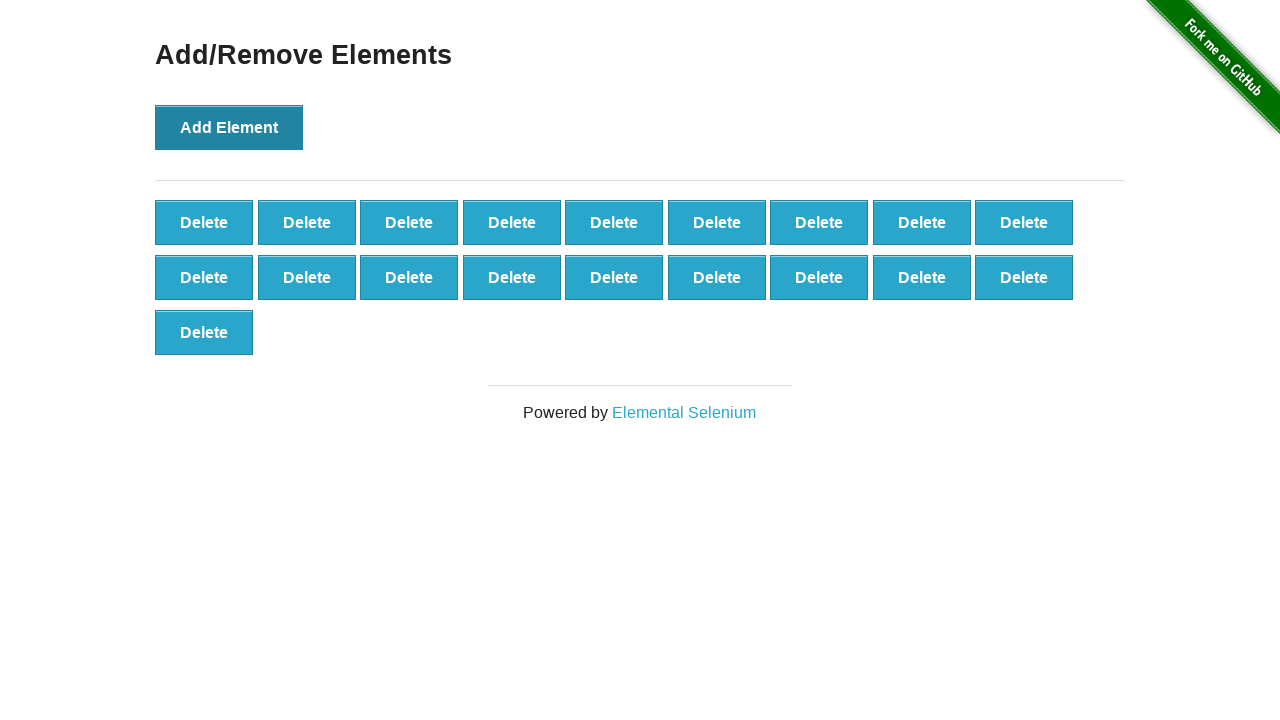

Clicked 'Add Element' button (iteration 20/100) at (229, 127) on xpath=//*[@onclick='addElement()']
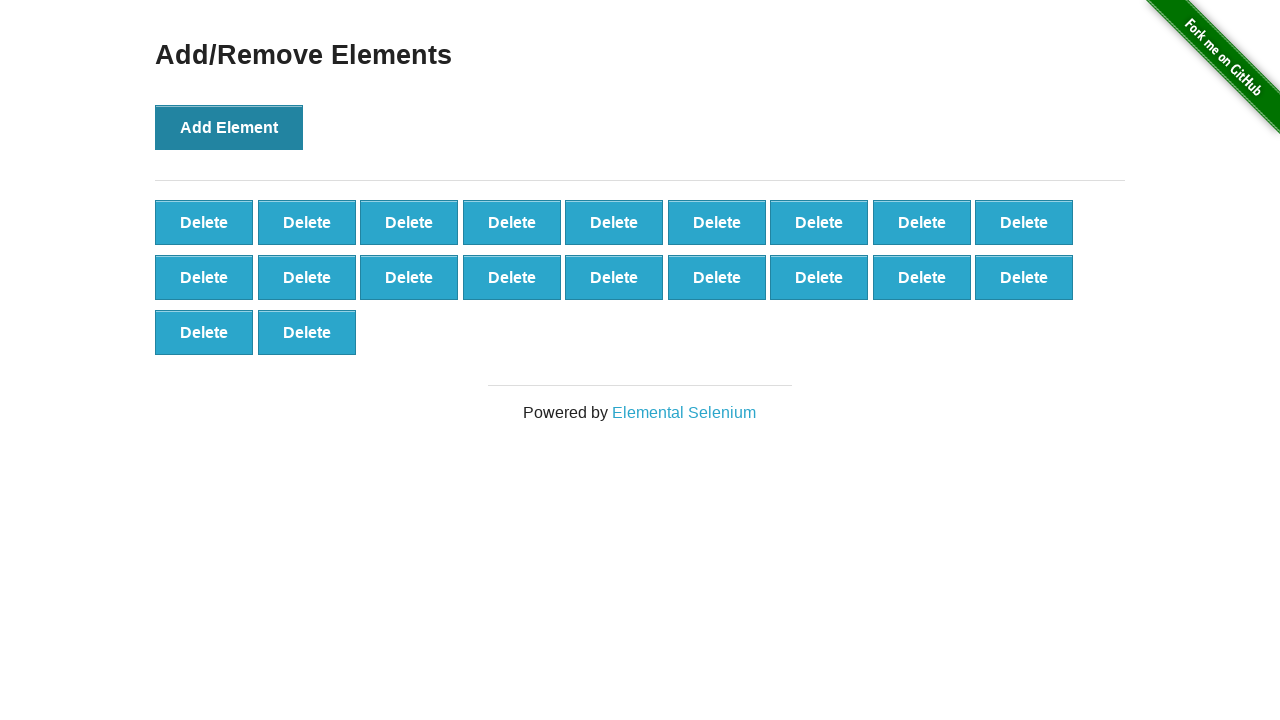

Clicked 'Add Element' button (iteration 21/100) at (229, 127) on xpath=//*[@onclick='addElement()']
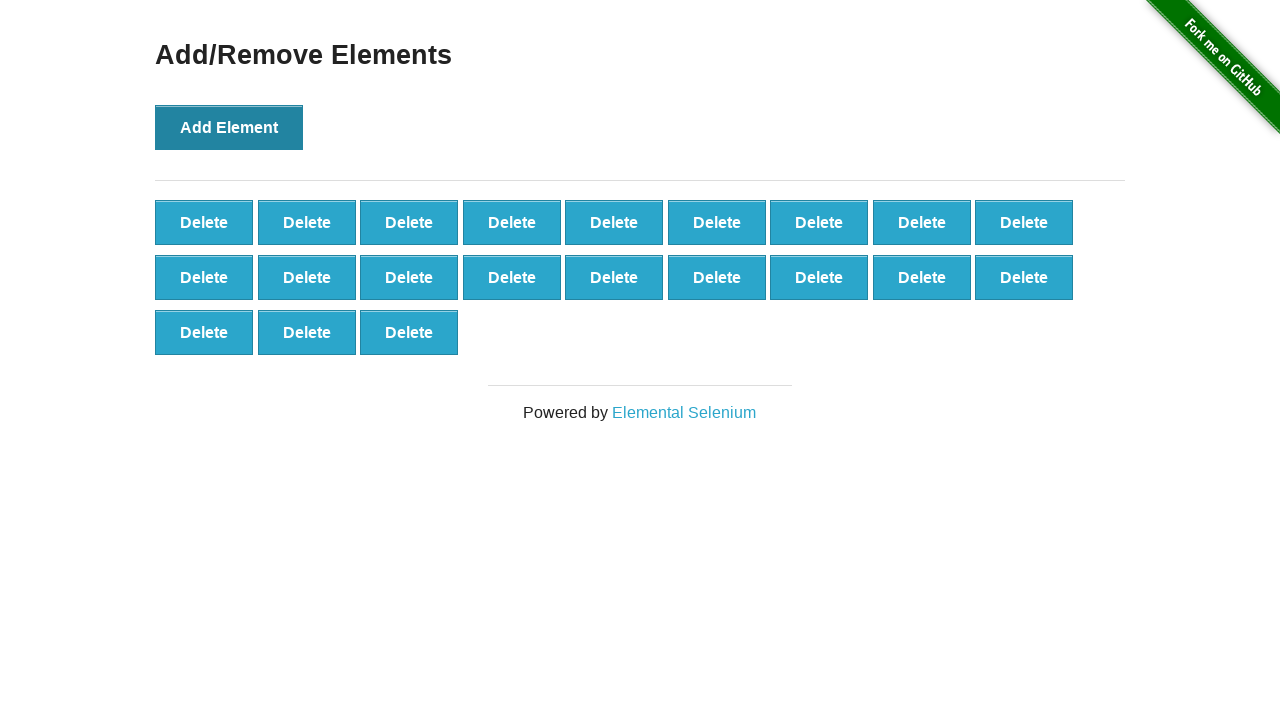

Clicked 'Add Element' button (iteration 22/100) at (229, 127) on xpath=//*[@onclick='addElement()']
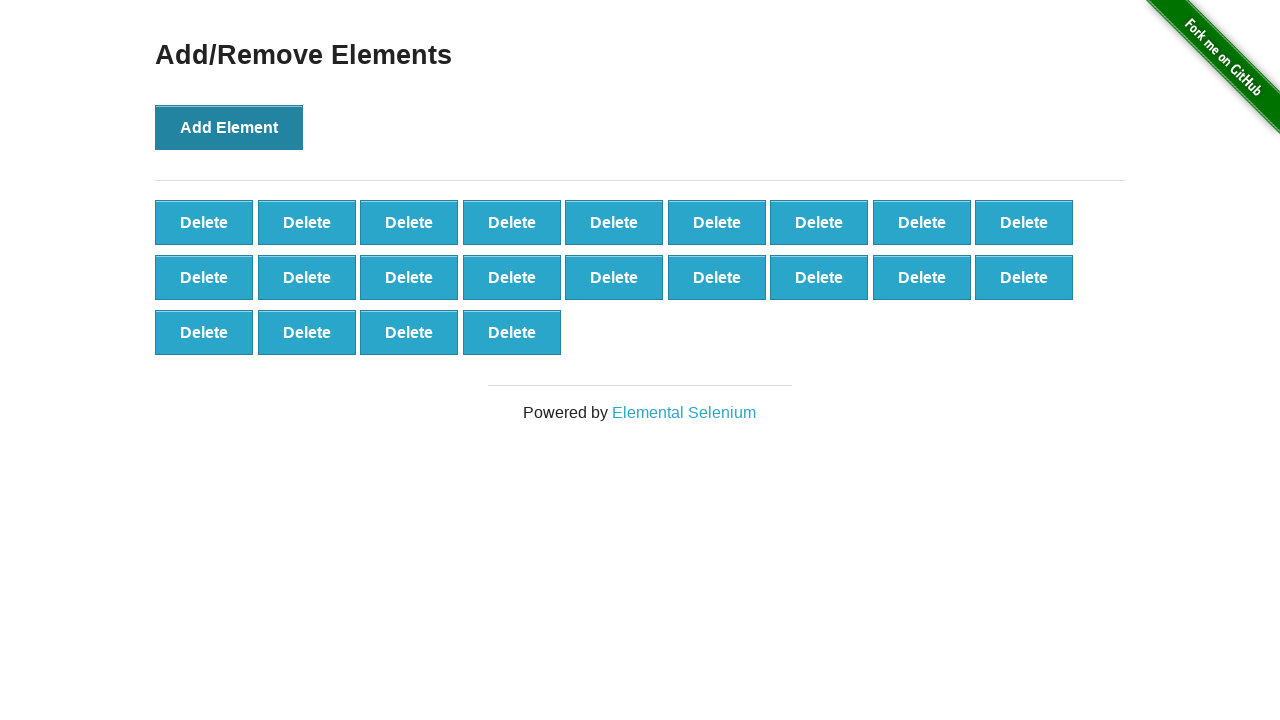

Clicked 'Add Element' button (iteration 23/100) at (229, 127) on xpath=//*[@onclick='addElement()']
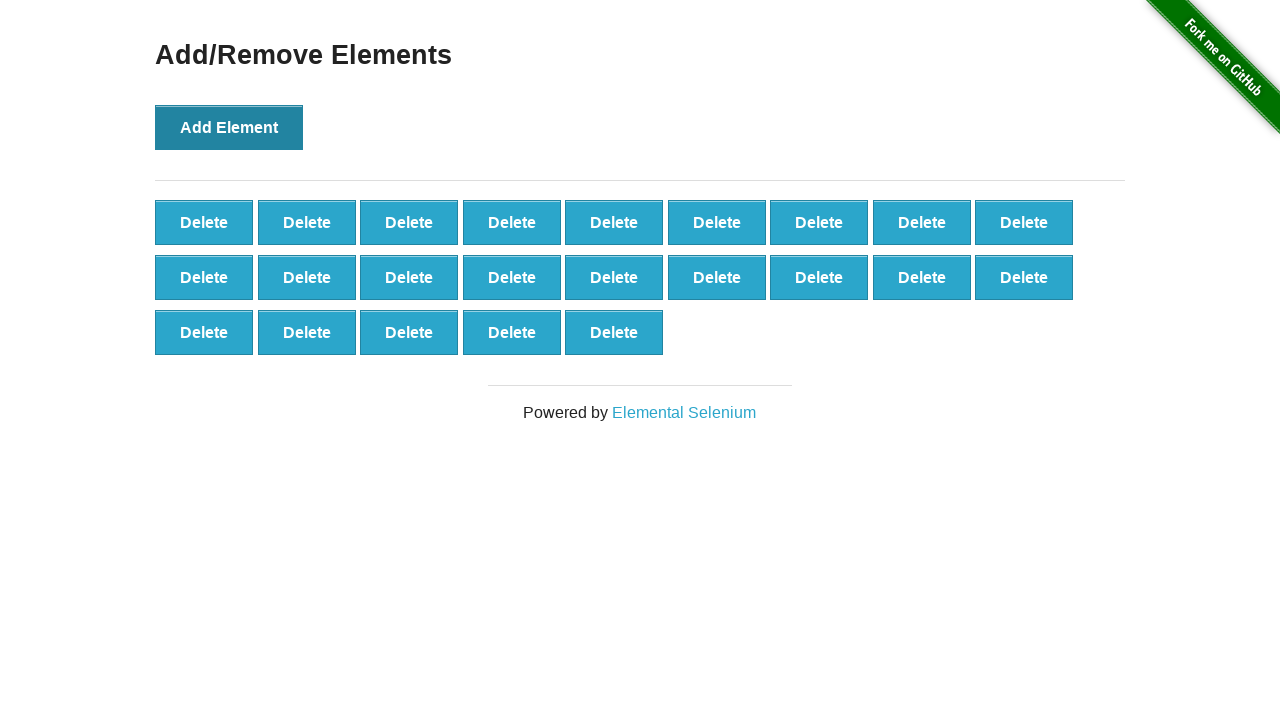

Clicked 'Add Element' button (iteration 24/100) at (229, 127) on xpath=//*[@onclick='addElement()']
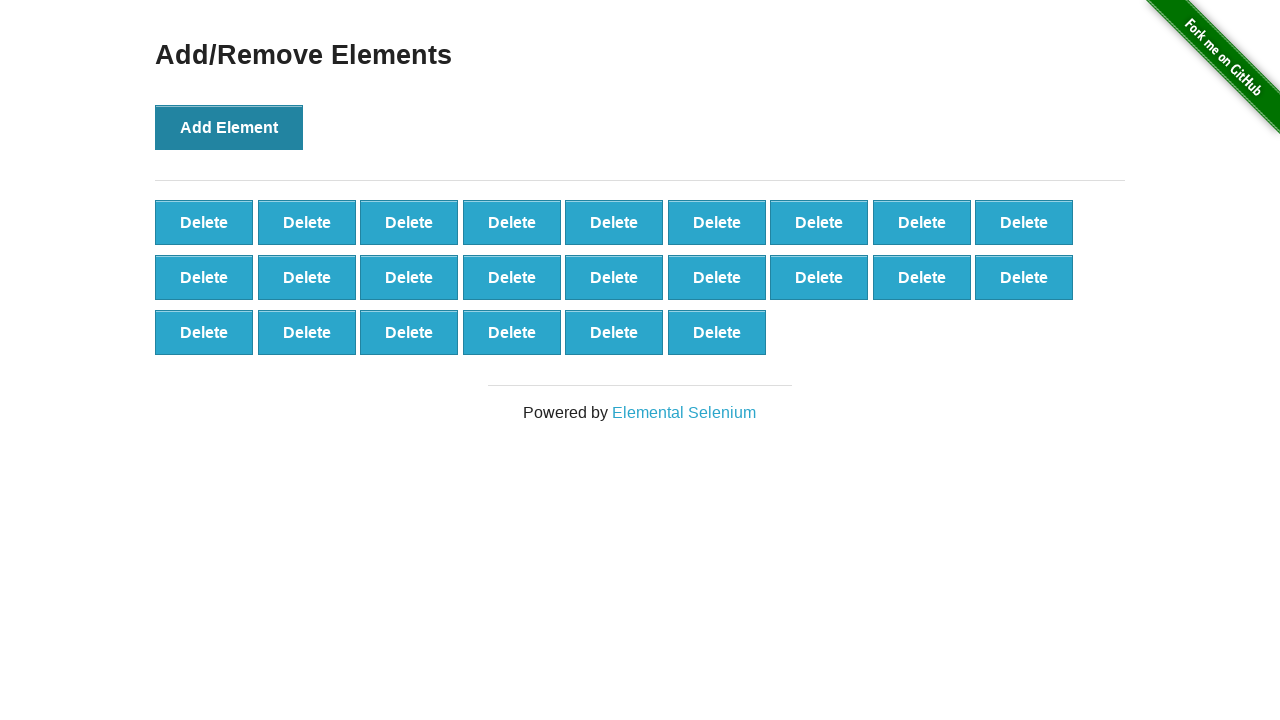

Clicked 'Add Element' button (iteration 25/100) at (229, 127) on xpath=//*[@onclick='addElement()']
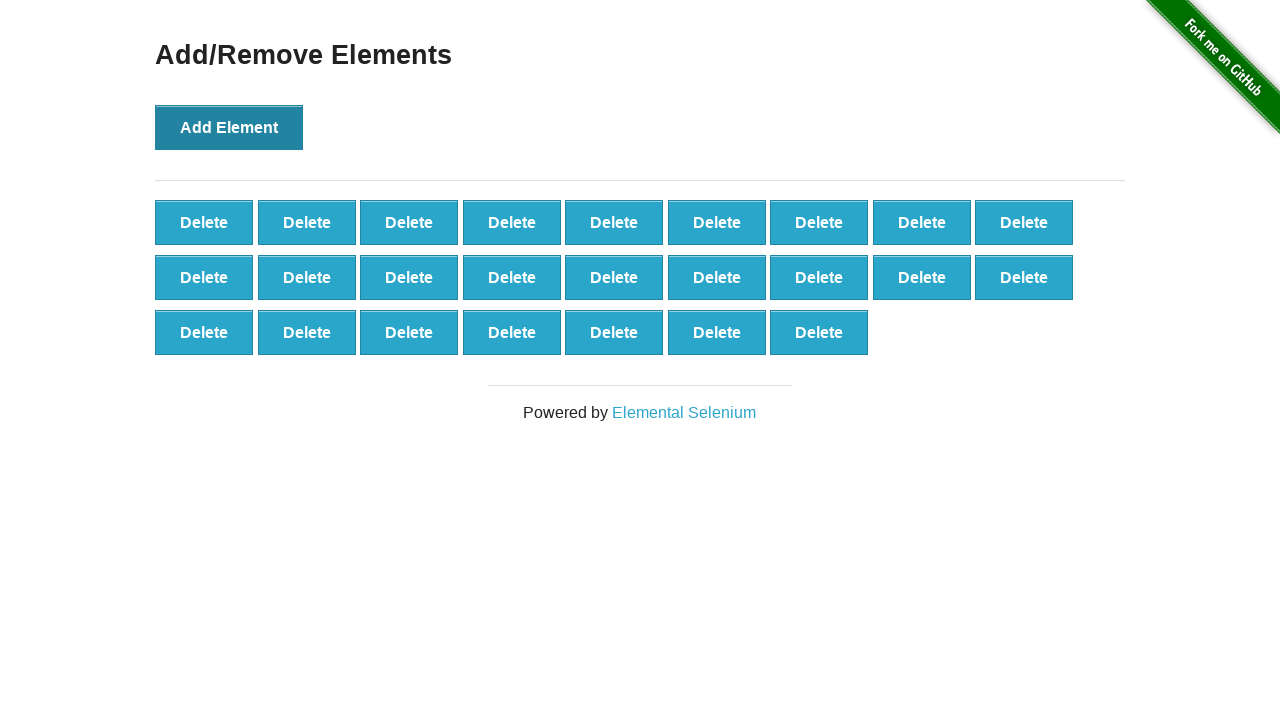

Clicked 'Add Element' button (iteration 26/100) at (229, 127) on xpath=//*[@onclick='addElement()']
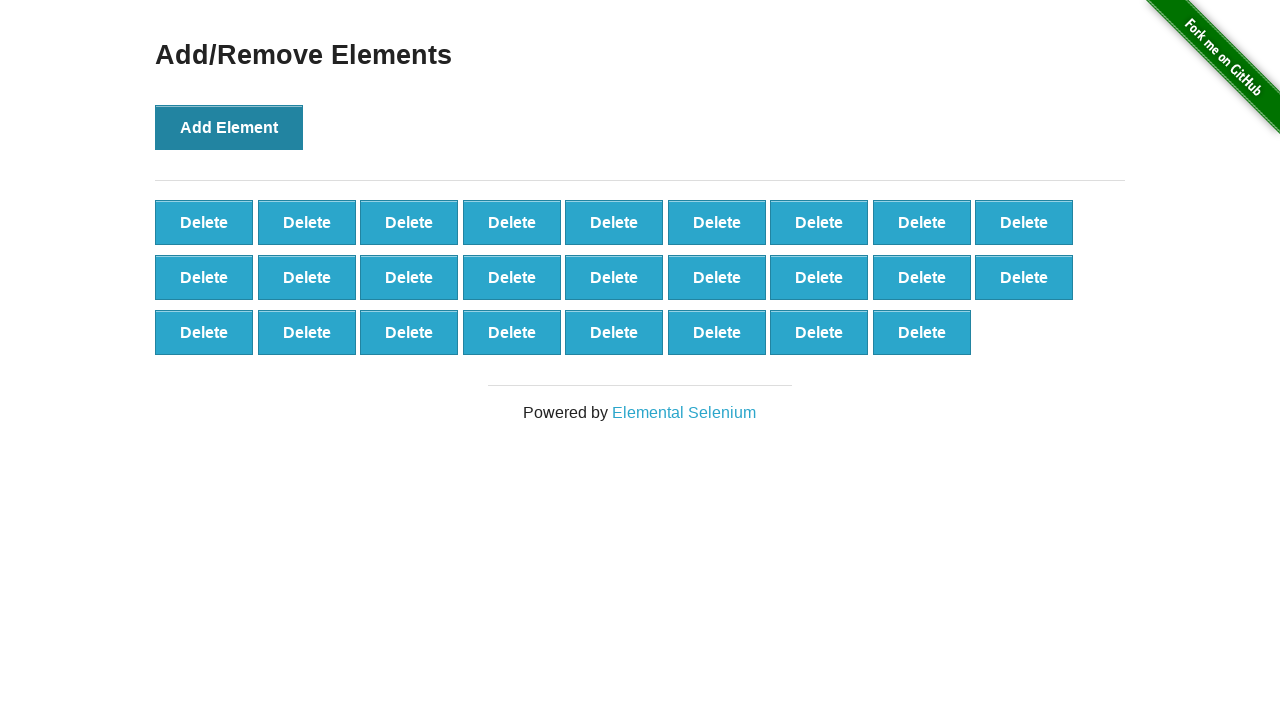

Clicked 'Add Element' button (iteration 27/100) at (229, 127) on xpath=//*[@onclick='addElement()']
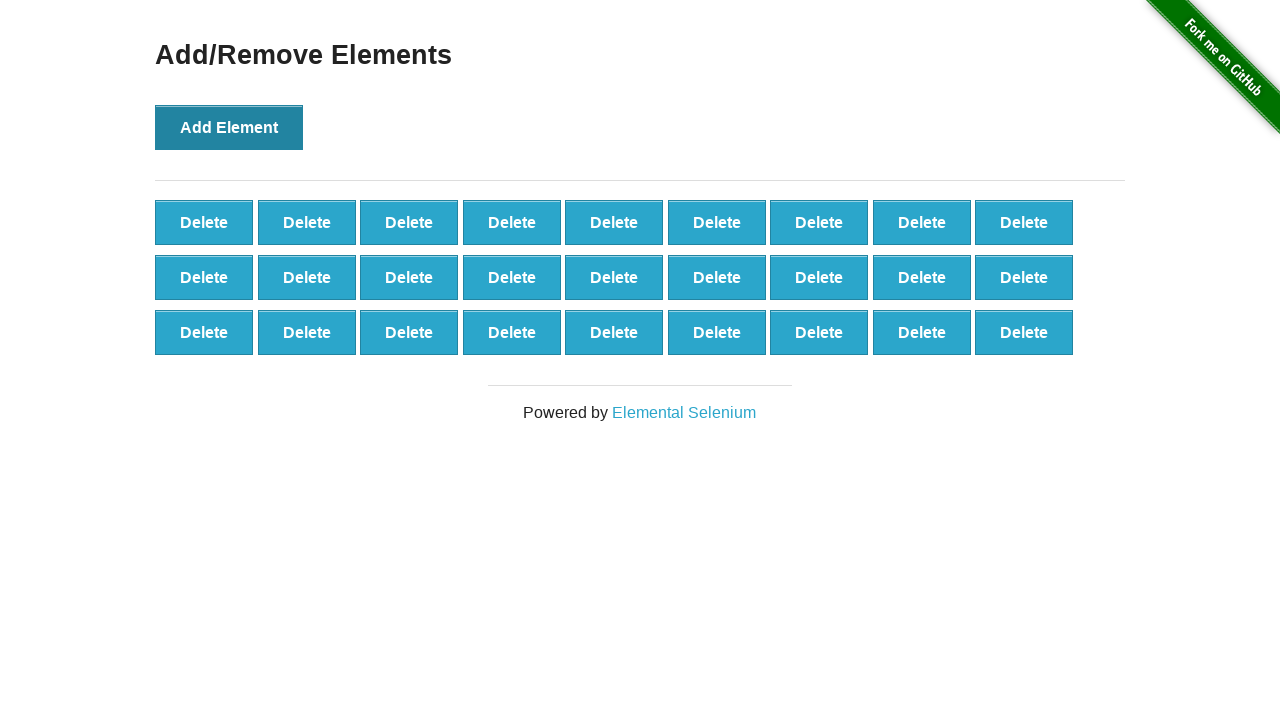

Clicked 'Add Element' button (iteration 28/100) at (229, 127) on xpath=//*[@onclick='addElement()']
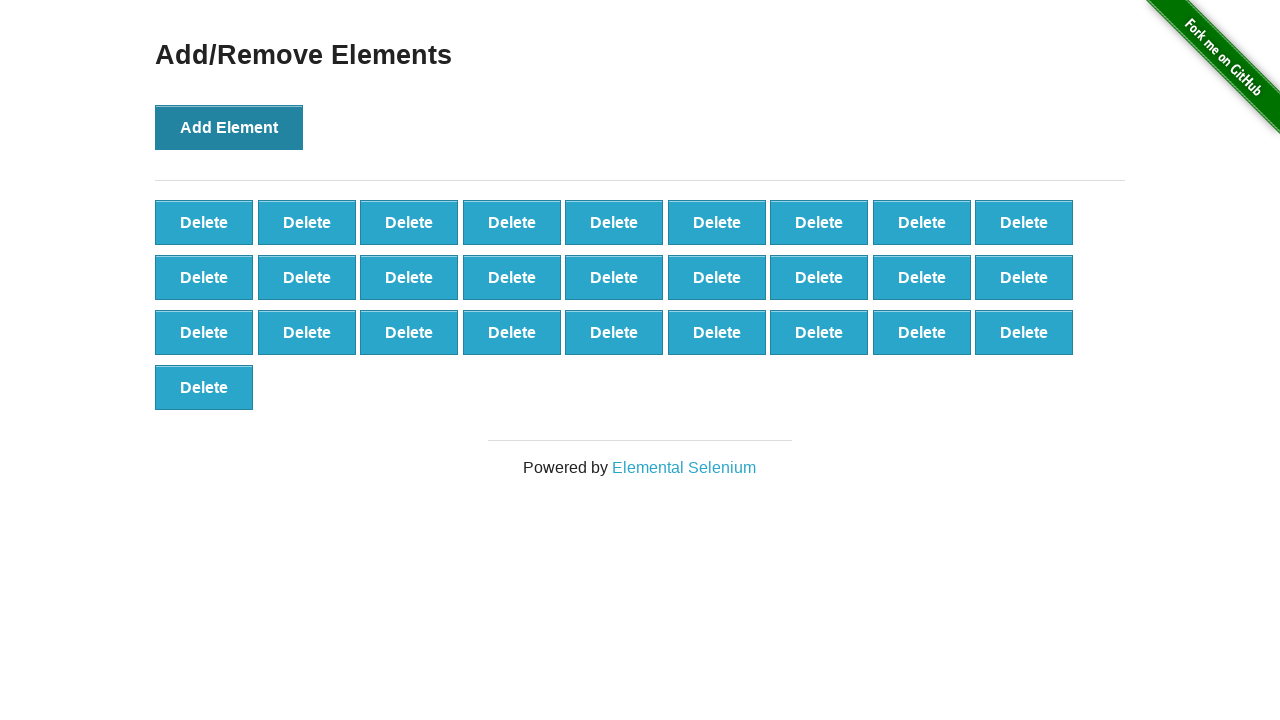

Clicked 'Add Element' button (iteration 29/100) at (229, 127) on xpath=//*[@onclick='addElement()']
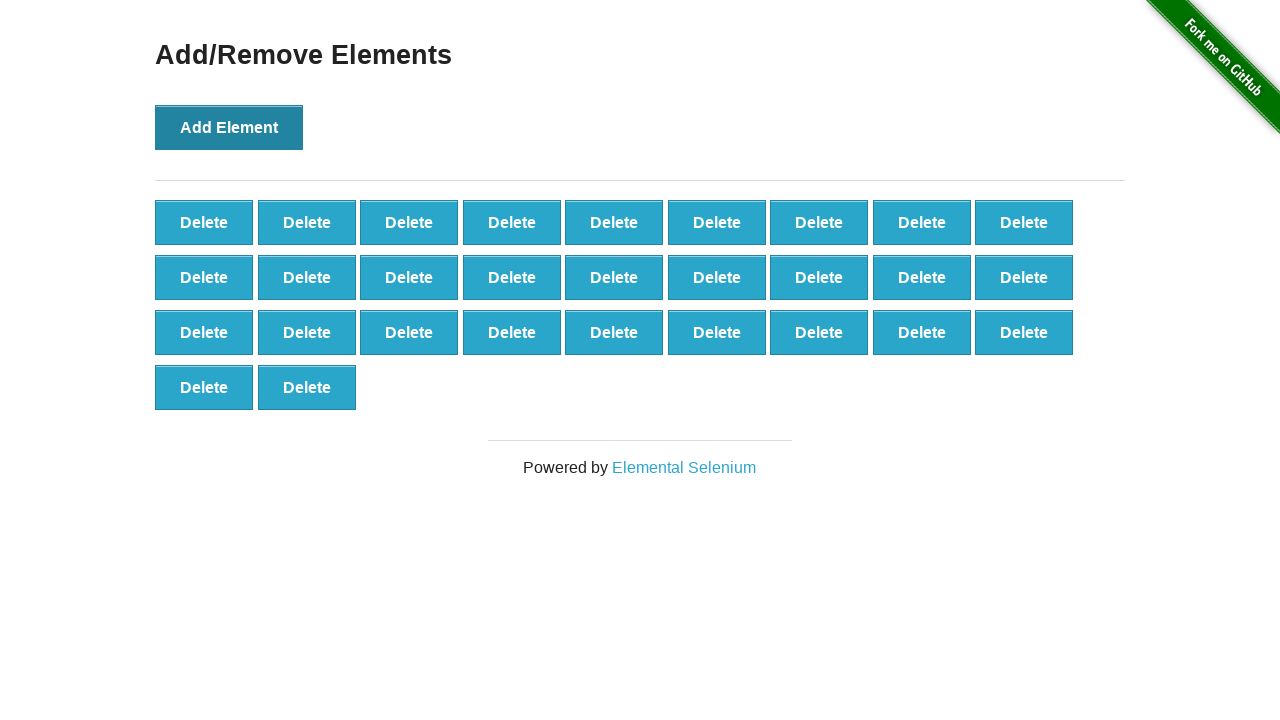

Clicked 'Add Element' button (iteration 30/100) at (229, 127) on xpath=//*[@onclick='addElement()']
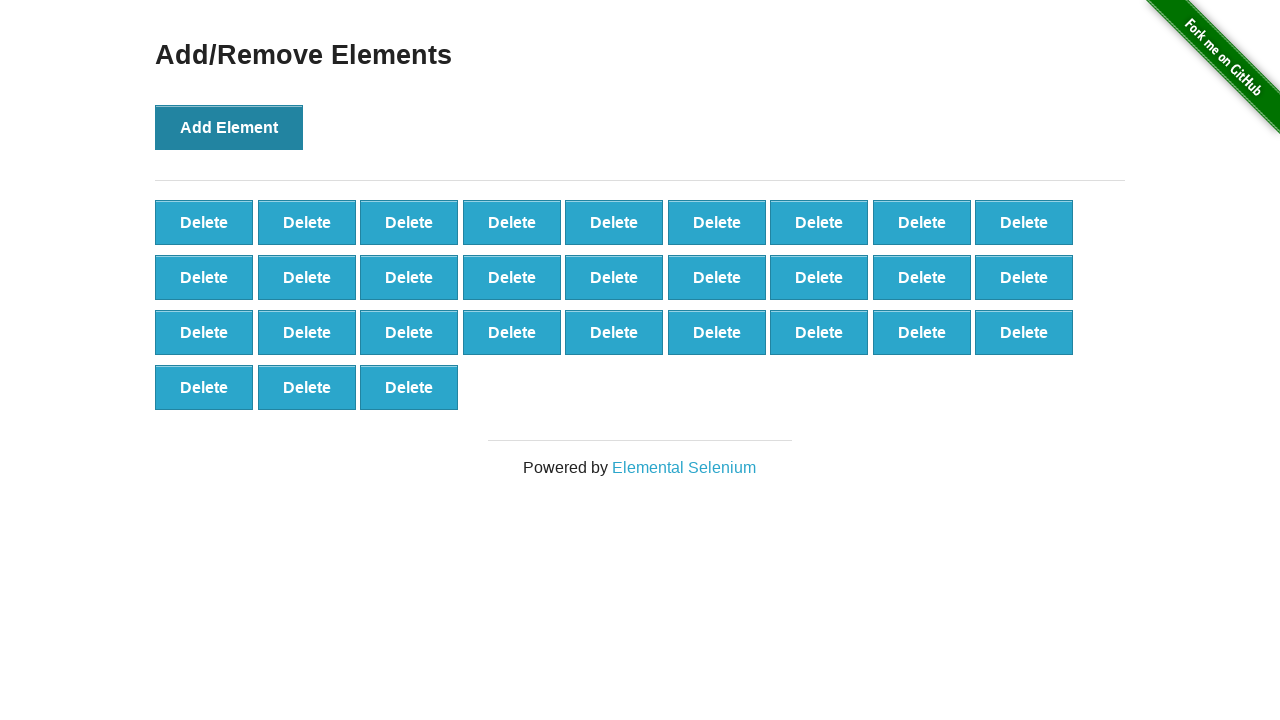

Clicked 'Add Element' button (iteration 31/100) at (229, 127) on xpath=//*[@onclick='addElement()']
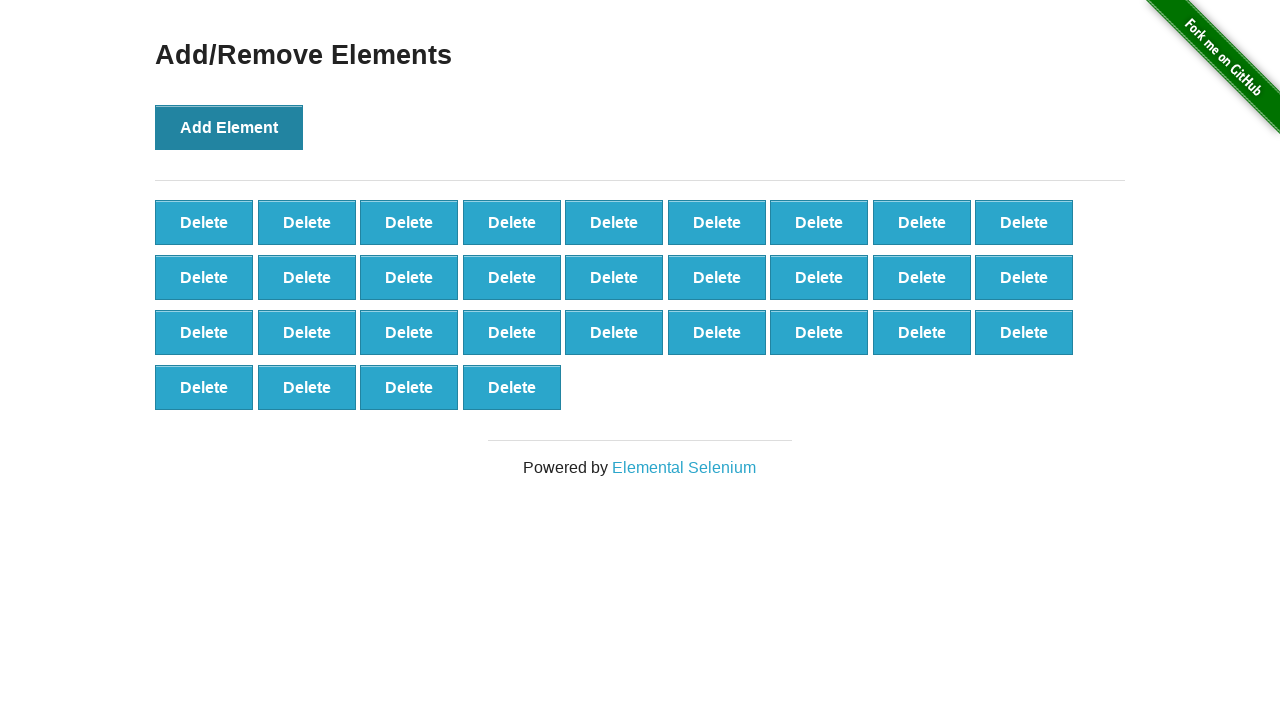

Clicked 'Add Element' button (iteration 32/100) at (229, 127) on xpath=//*[@onclick='addElement()']
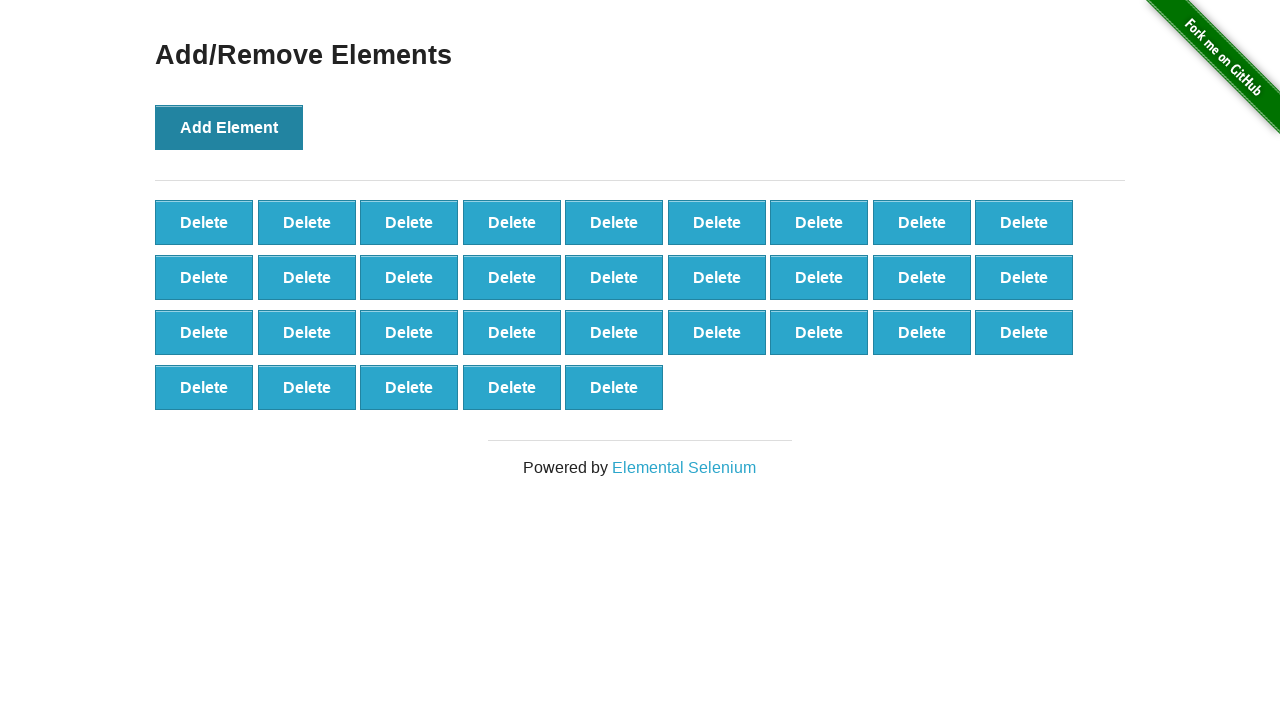

Clicked 'Add Element' button (iteration 33/100) at (229, 127) on xpath=//*[@onclick='addElement()']
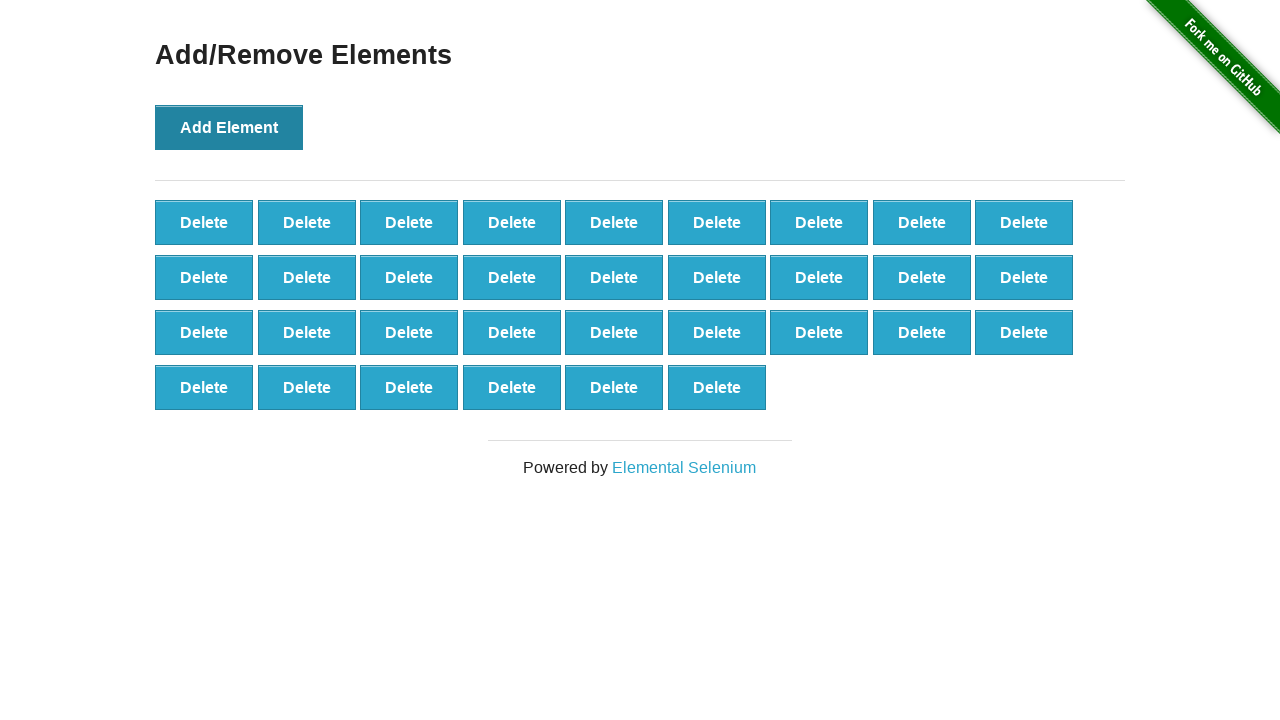

Clicked 'Add Element' button (iteration 34/100) at (229, 127) on xpath=//*[@onclick='addElement()']
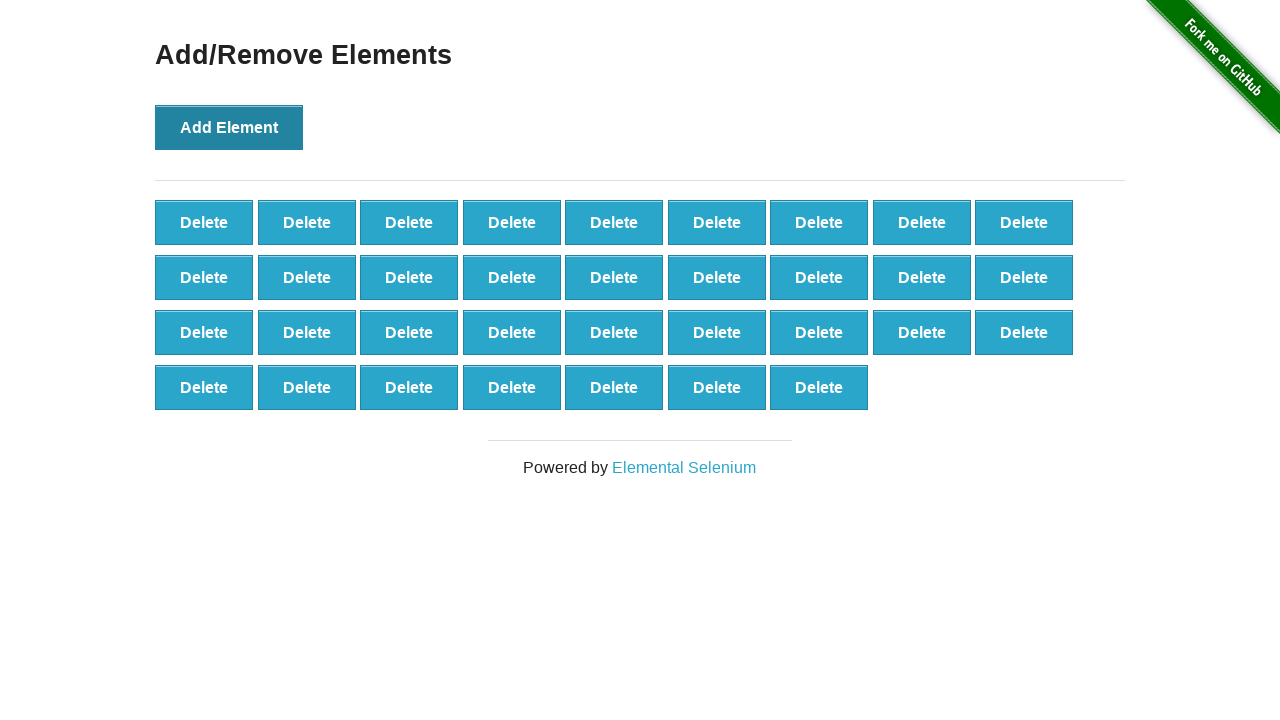

Clicked 'Add Element' button (iteration 35/100) at (229, 127) on xpath=//*[@onclick='addElement()']
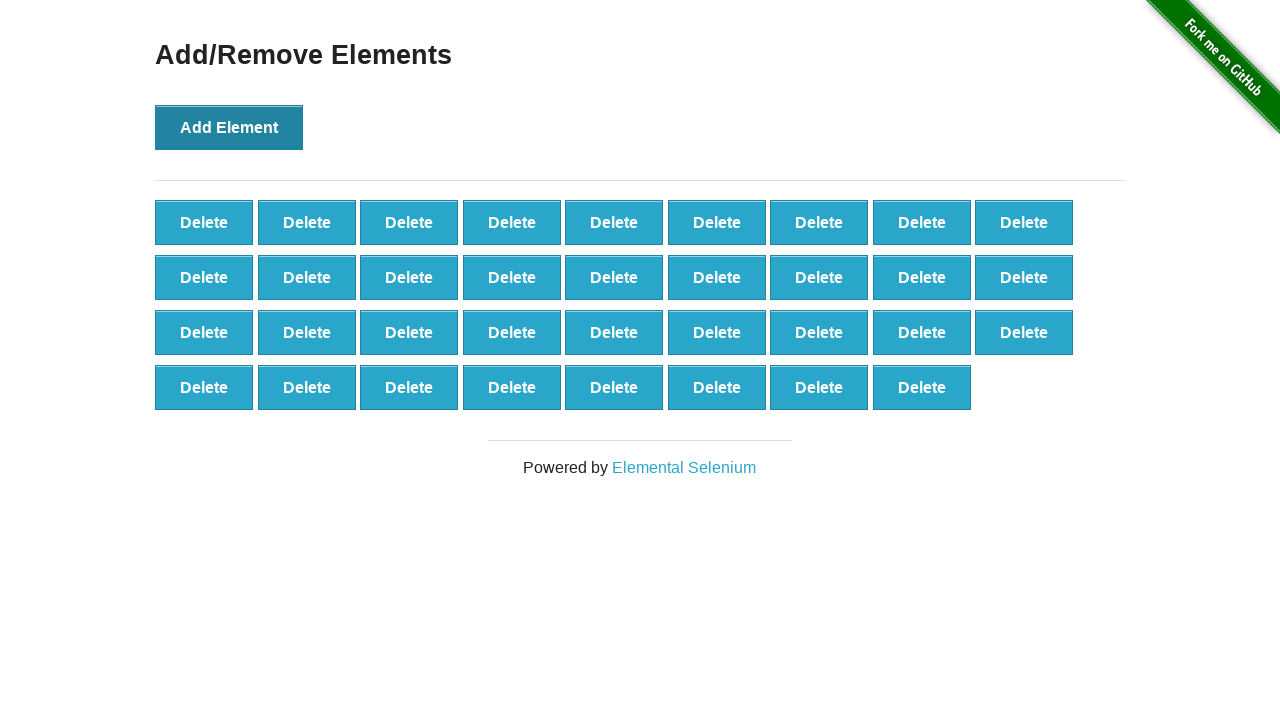

Clicked 'Add Element' button (iteration 36/100) at (229, 127) on xpath=//*[@onclick='addElement()']
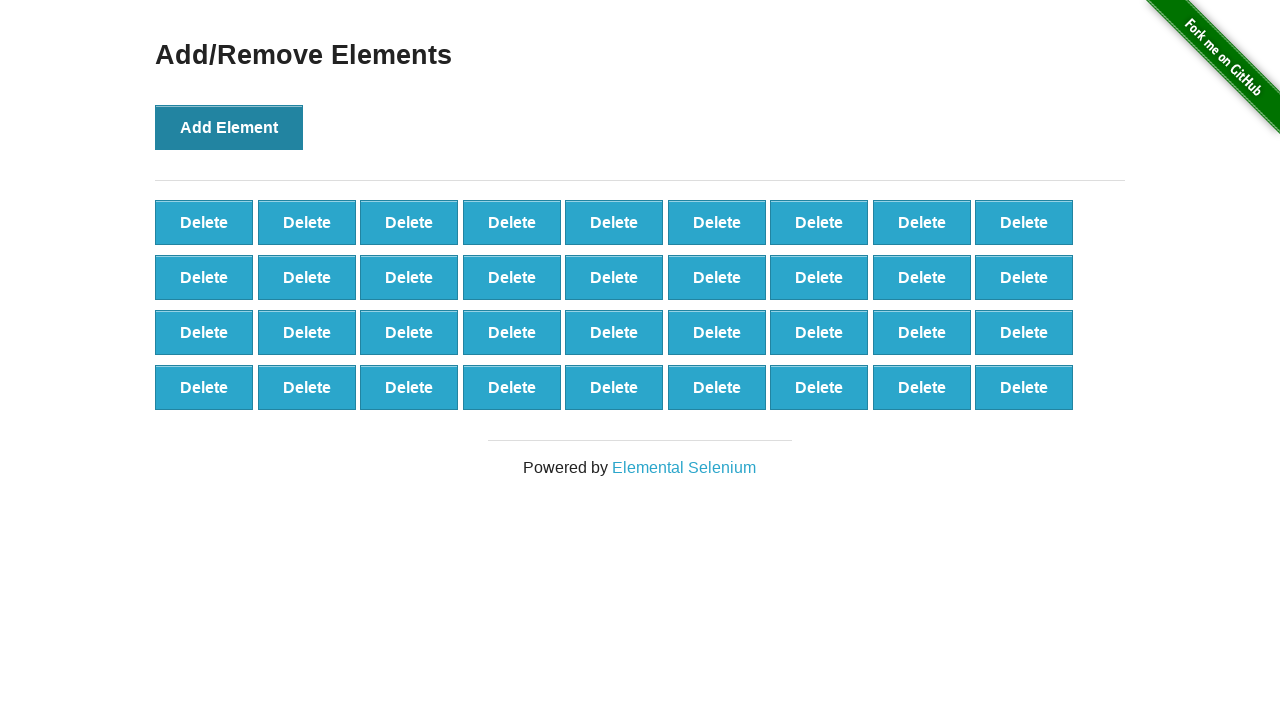

Clicked 'Add Element' button (iteration 37/100) at (229, 127) on xpath=//*[@onclick='addElement()']
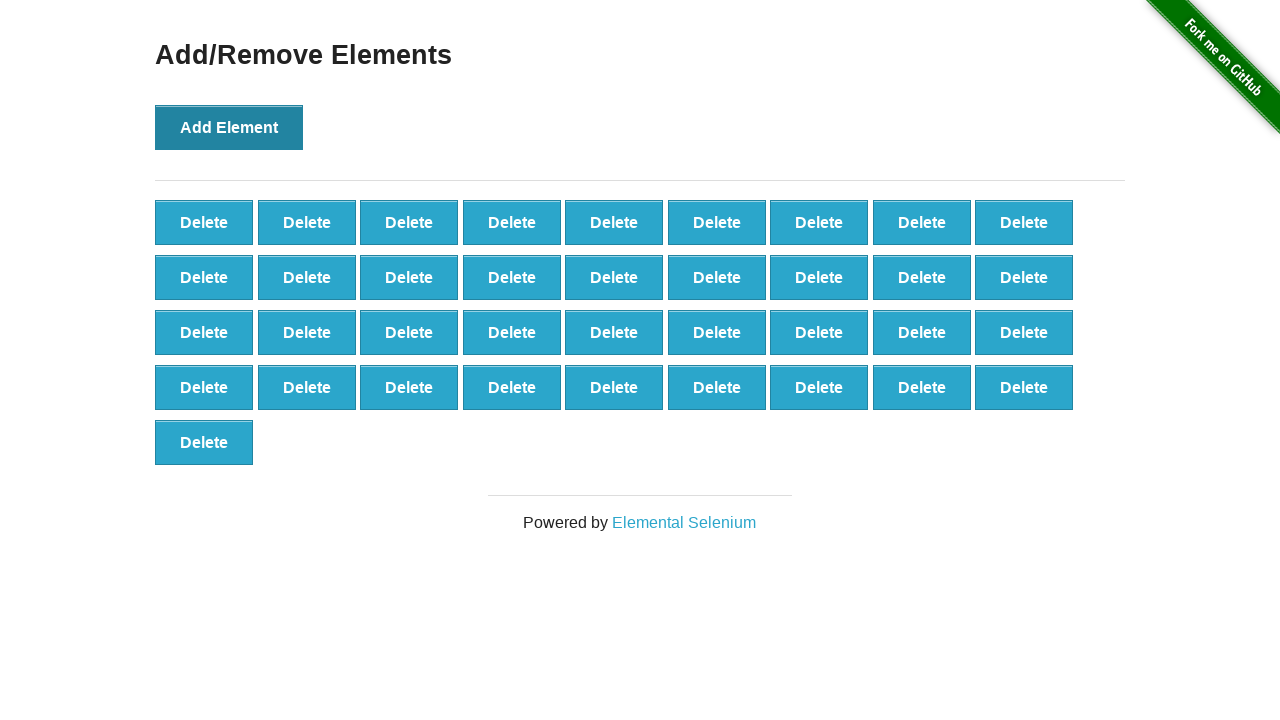

Clicked 'Add Element' button (iteration 38/100) at (229, 127) on xpath=//*[@onclick='addElement()']
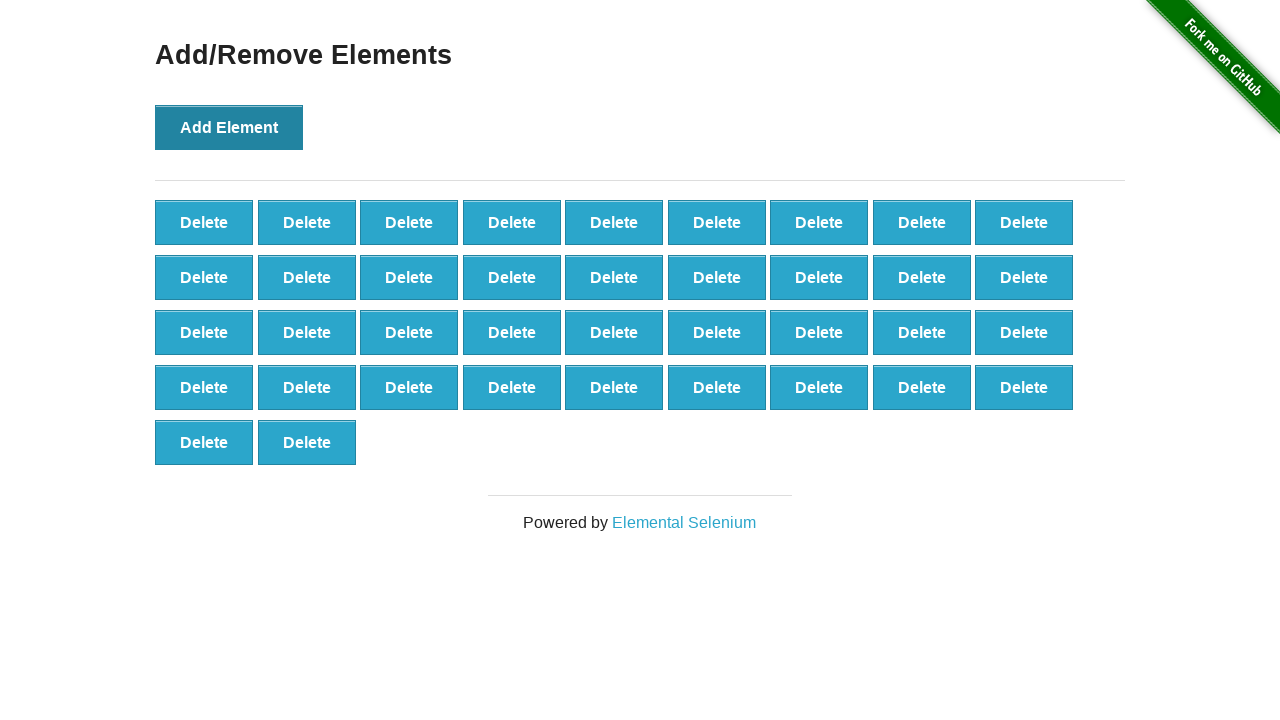

Clicked 'Add Element' button (iteration 39/100) at (229, 127) on xpath=//*[@onclick='addElement()']
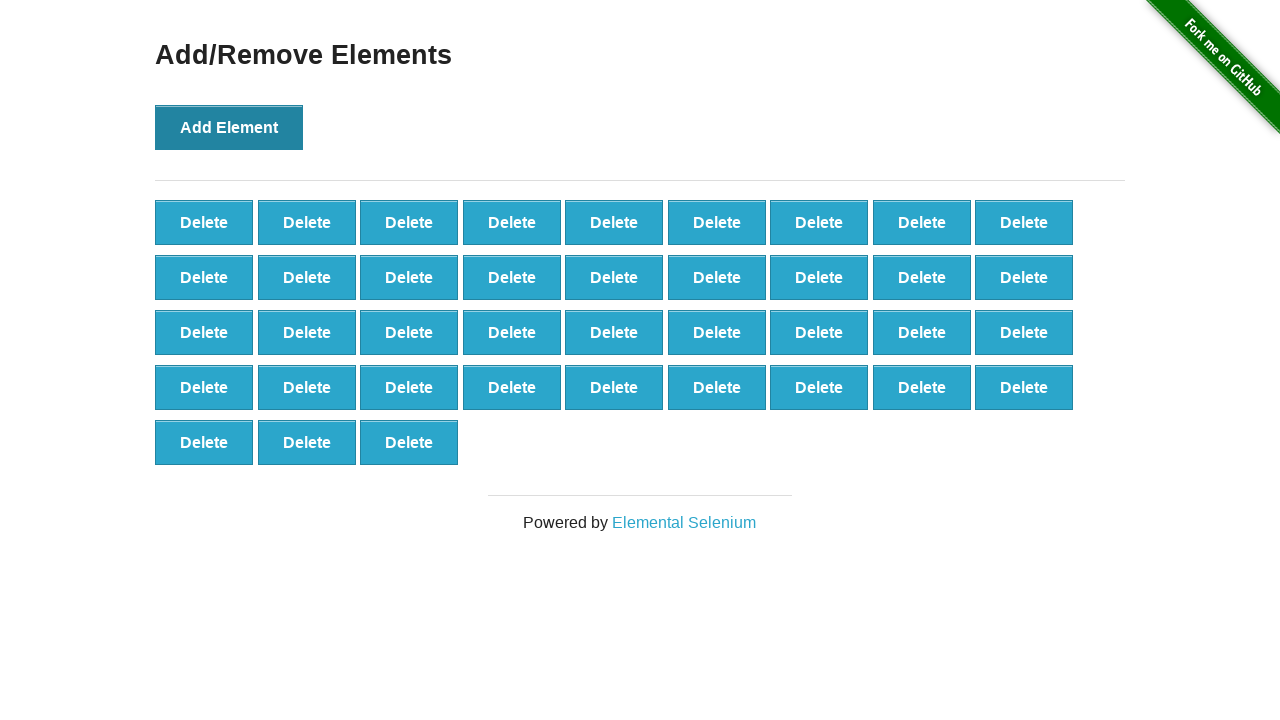

Clicked 'Add Element' button (iteration 40/100) at (229, 127) on xpath=//*[@onclick='addElement()']
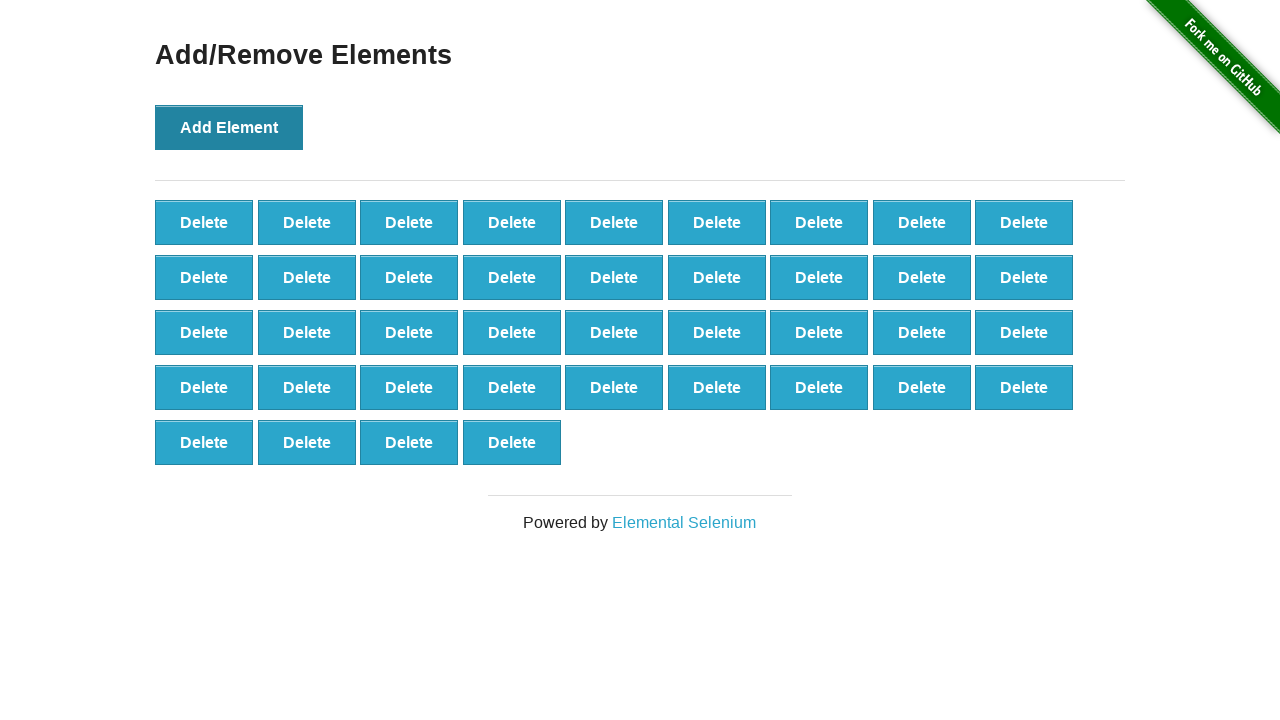

Clicked 'Add Element' button (iteration 41/100) at (229, 127) on xpath=//*[@onclick='addElement()']
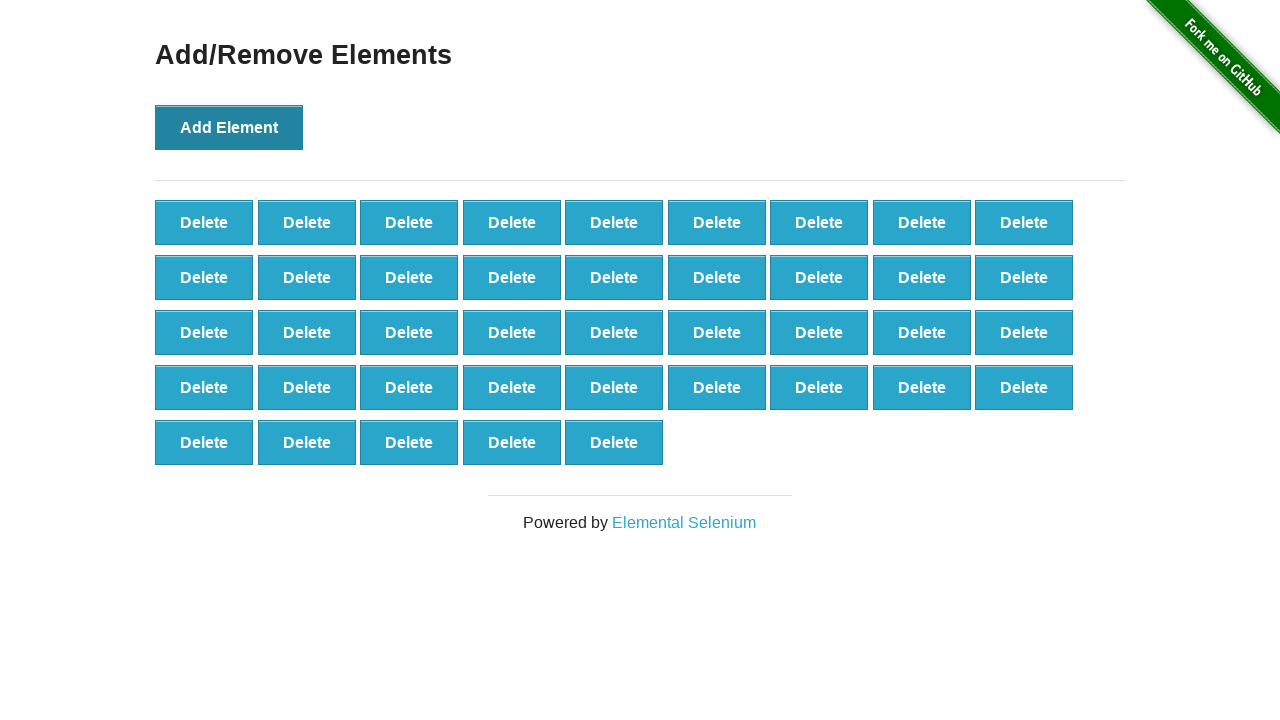

Clicked 'Add Element' button (iteration 42/100) at (229, 127) on xpath=//*[@onclick='addElement()']
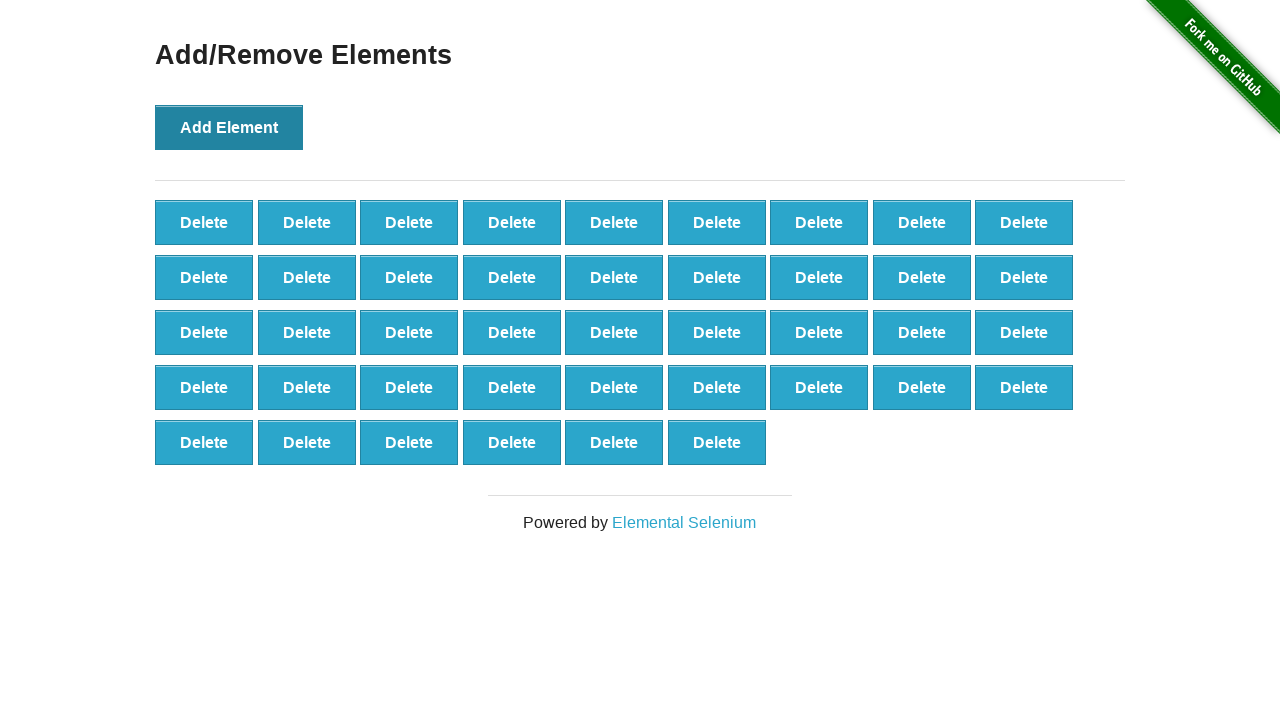

Clicked 'Add Element' button (iteration 43/100) at (229, 127) on xpath=//*[@onclick='addElement()']
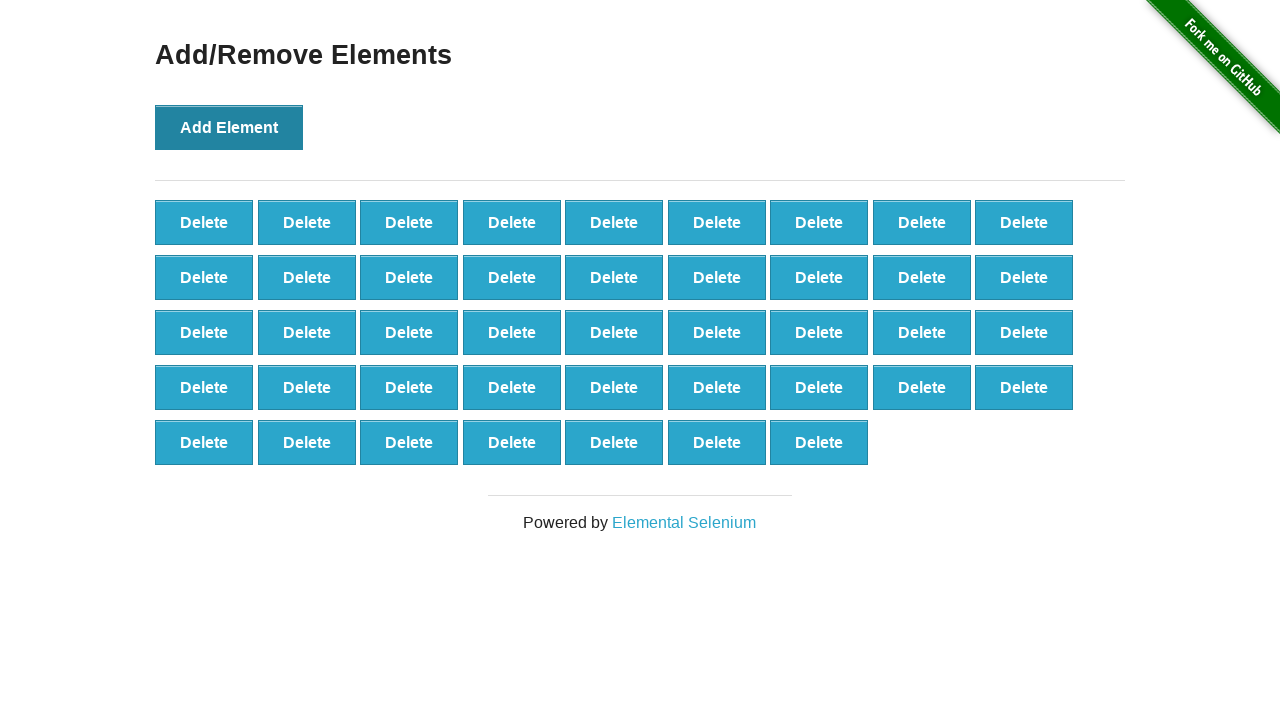

Clicked 'Add Element' button (iteration 44/100) at (229, 127) on xpath=//*[@onclick='addElement()']
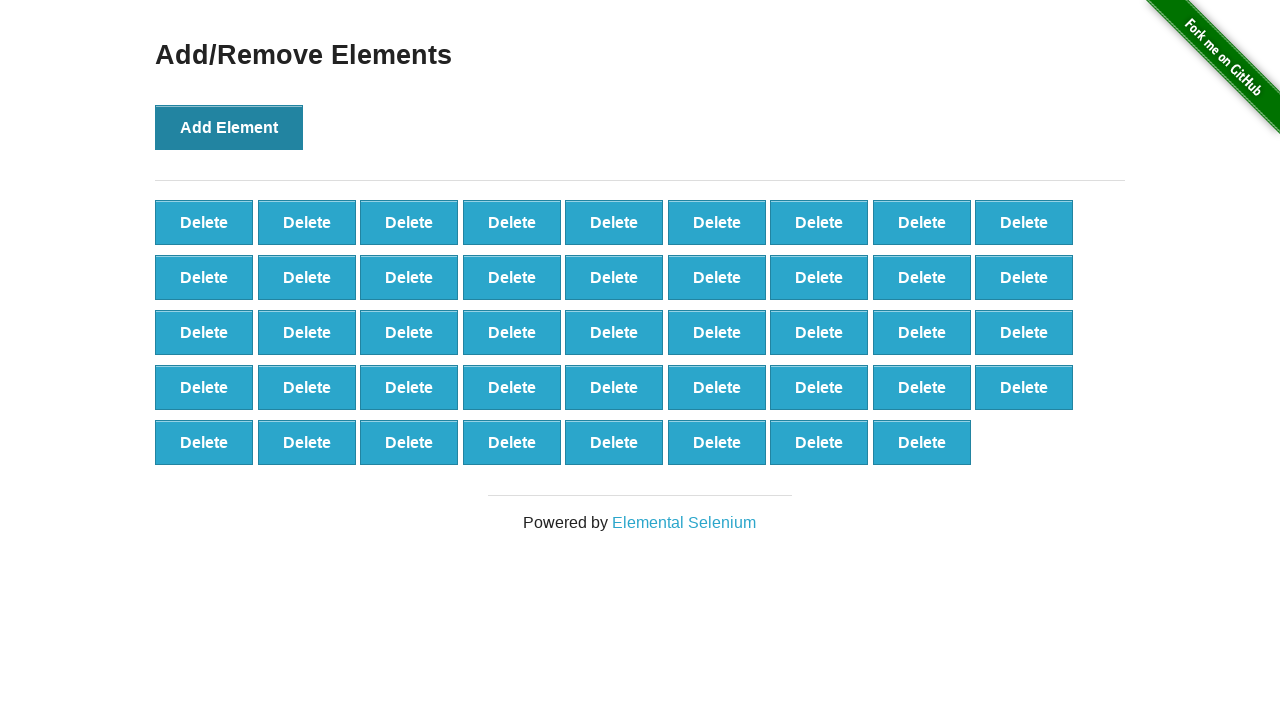

Clicked 'Add Element' button (iteration 45/100) at (229, 127) on xpath=//*[@onclick='addElement()']
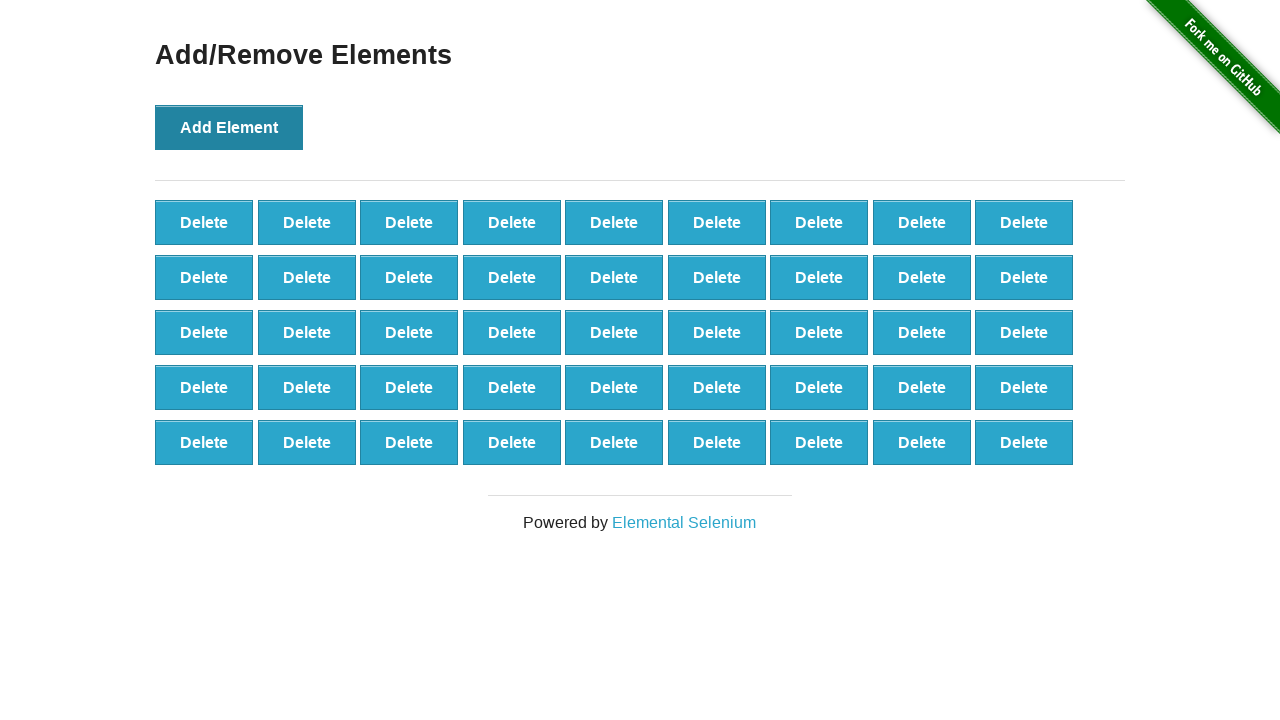

Clicked 'Add Element' button (iteration 46/100) at (229, 127) on xpath=//*[@onclick='addElement()']
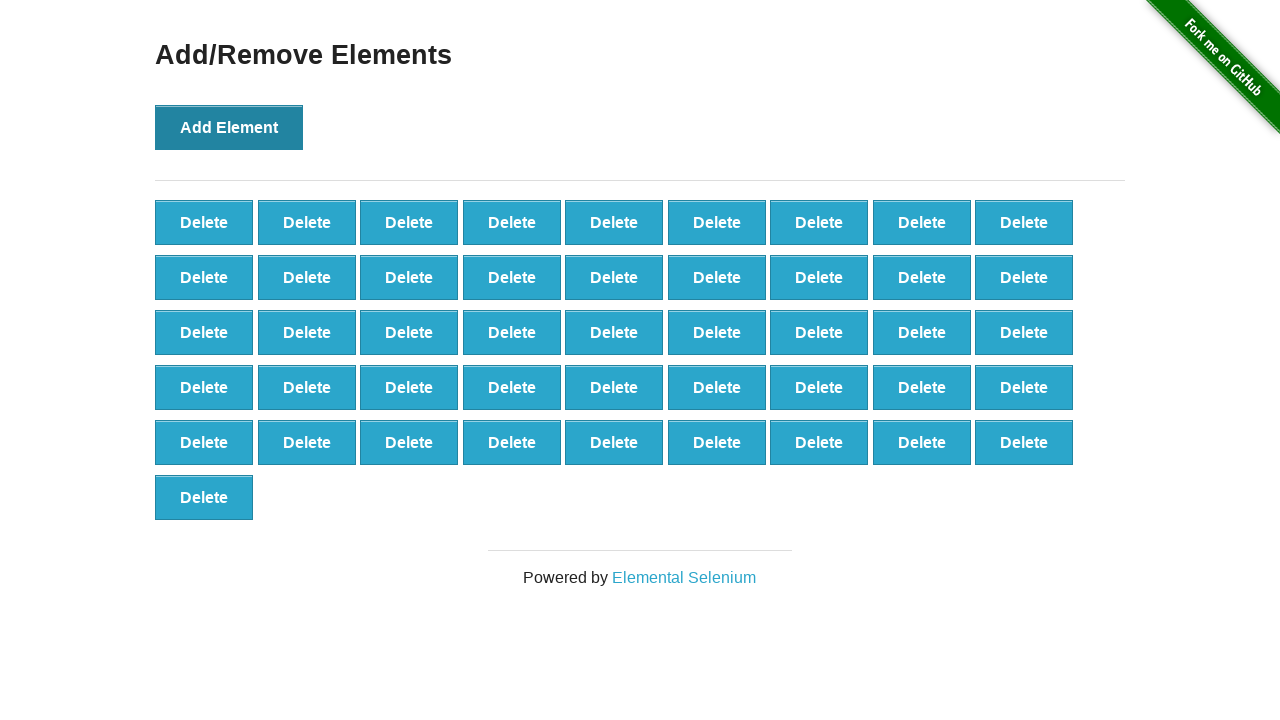

Clicked 'Add Element' button (iteration 47/100) at (229, 127) on xpath=//*[@onclick='addElement()']
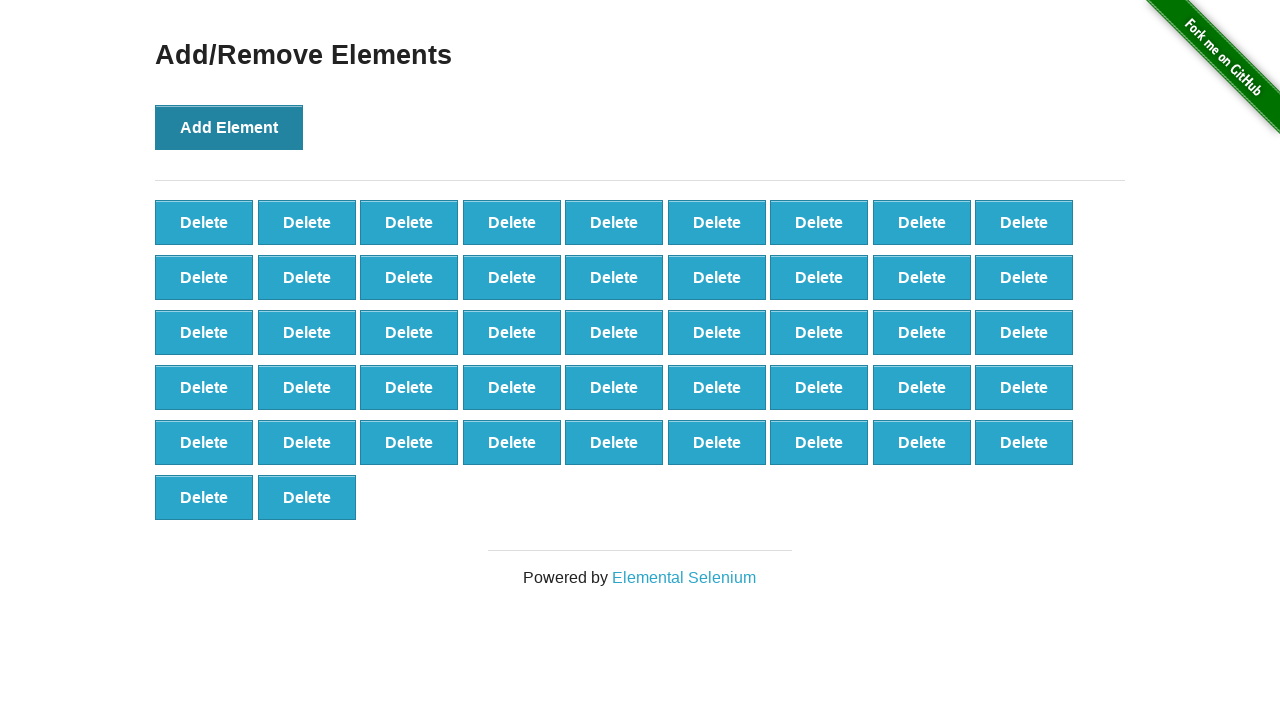

Clicked 'Add Element' button (iteration 48/100) at (229, 127) on xpath=//*[@onclick='addElement()']
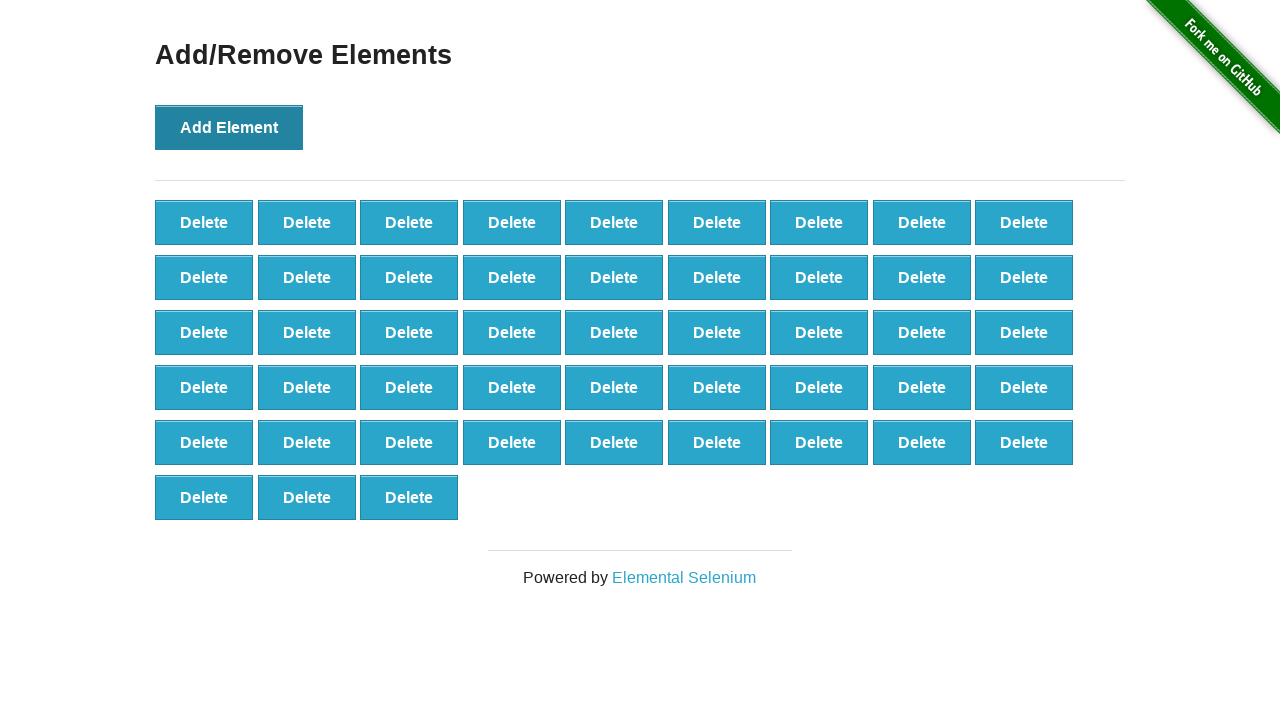

Clicked 'Add Element' button (iteration 49/100) at (229, 127) on xpath=//*[@onclick='addElement()']
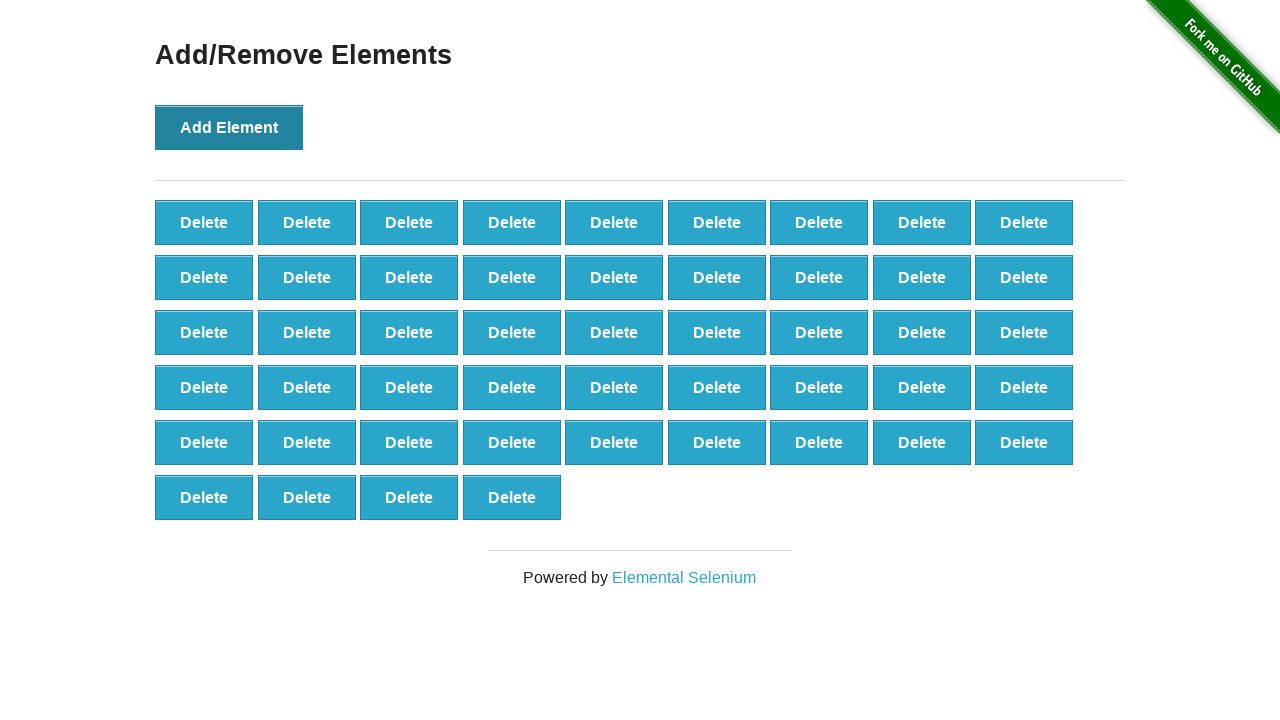

Clicked 'Add Element' button (iteration 50/100) at (229, 127) on xpath=//*[@onclick='addElement()']
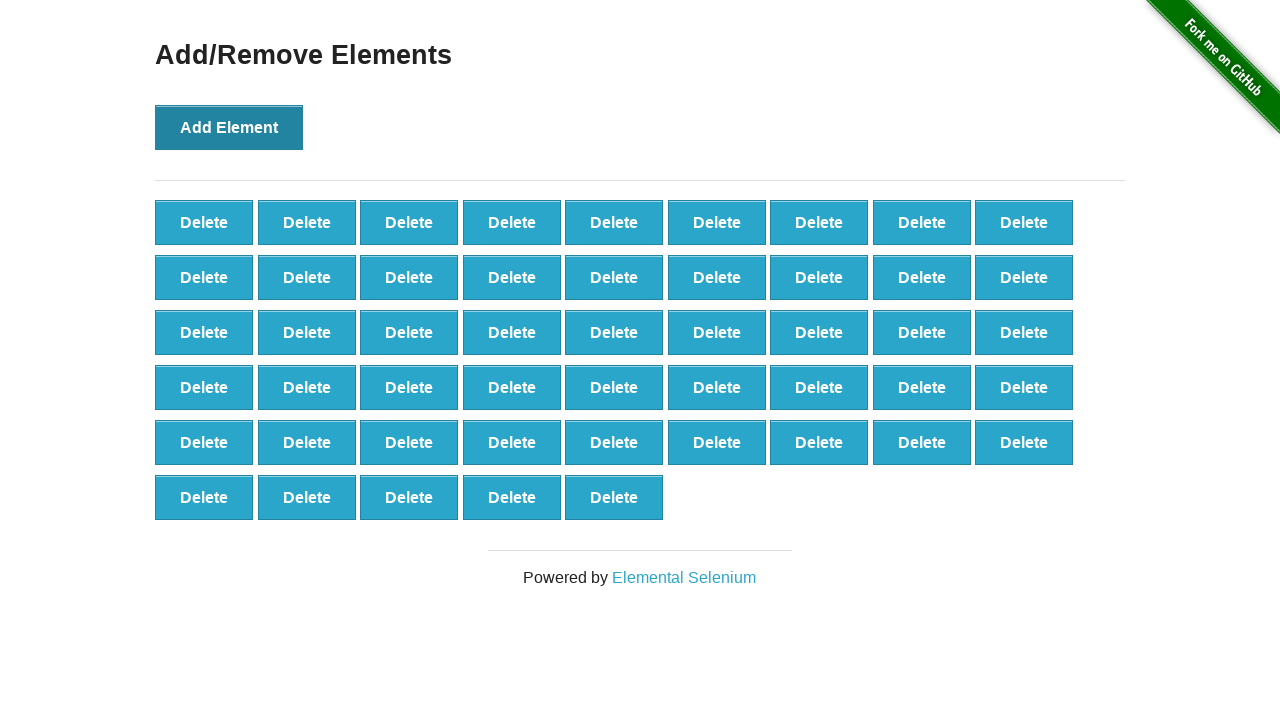

Clicked 'Add Element' button (iteration 51/100) at (229, 127) on xpath=//*[@onclick='addElement()']
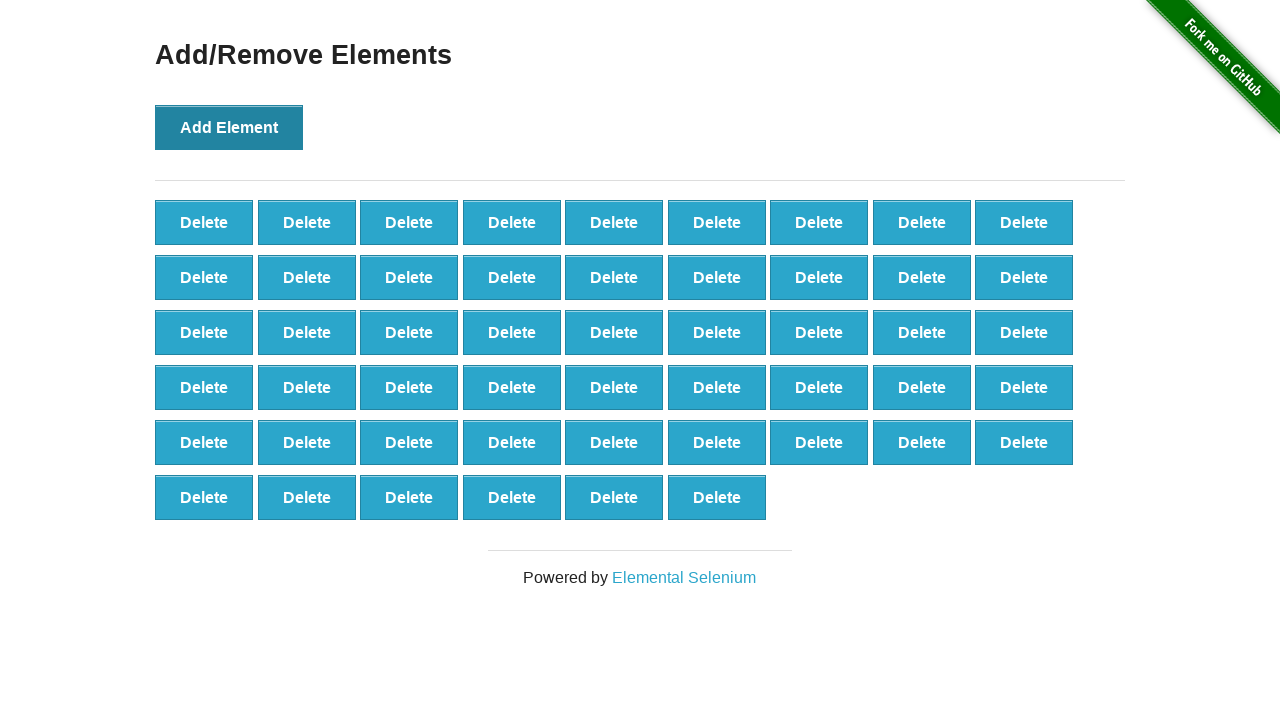

Clicked 'Add Element' button (iteration 52/100) at (229, 127) on xpath=//*[@onclick='addElement()']
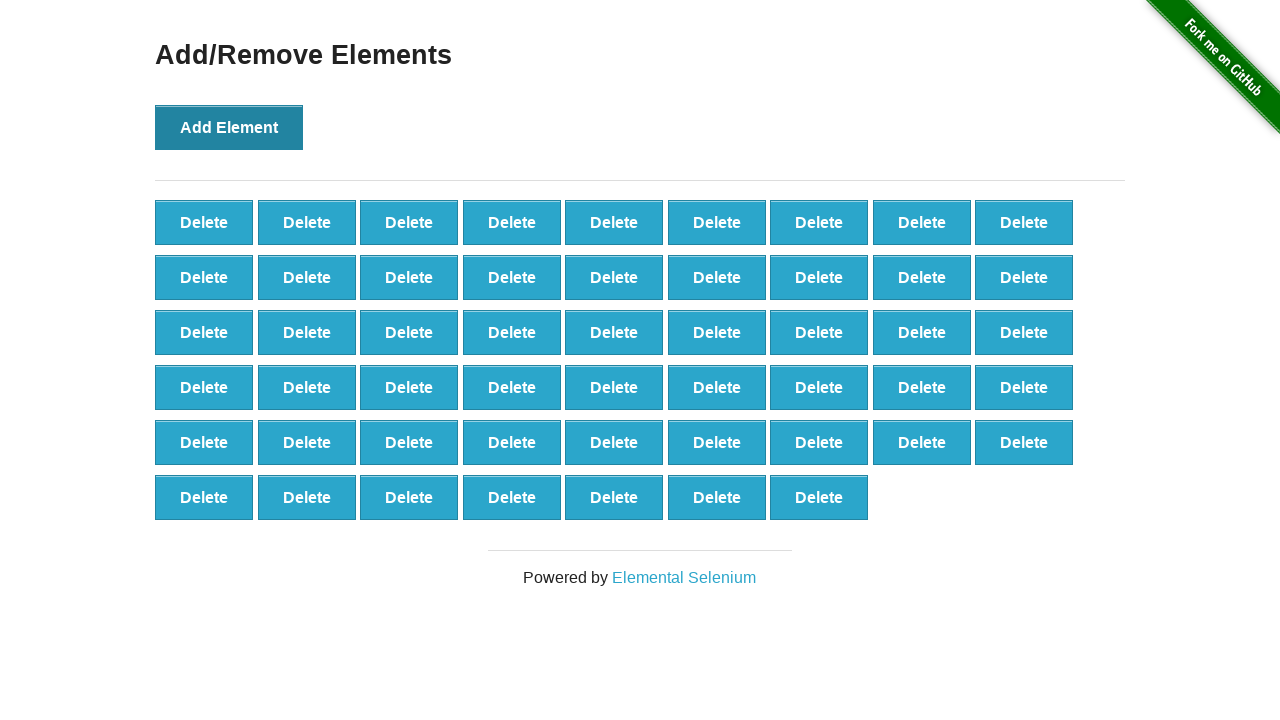

Clicked 'Add Element' button (iteration 53/100) at (229, 127) on xpath=//*[@onclick='addElement()']
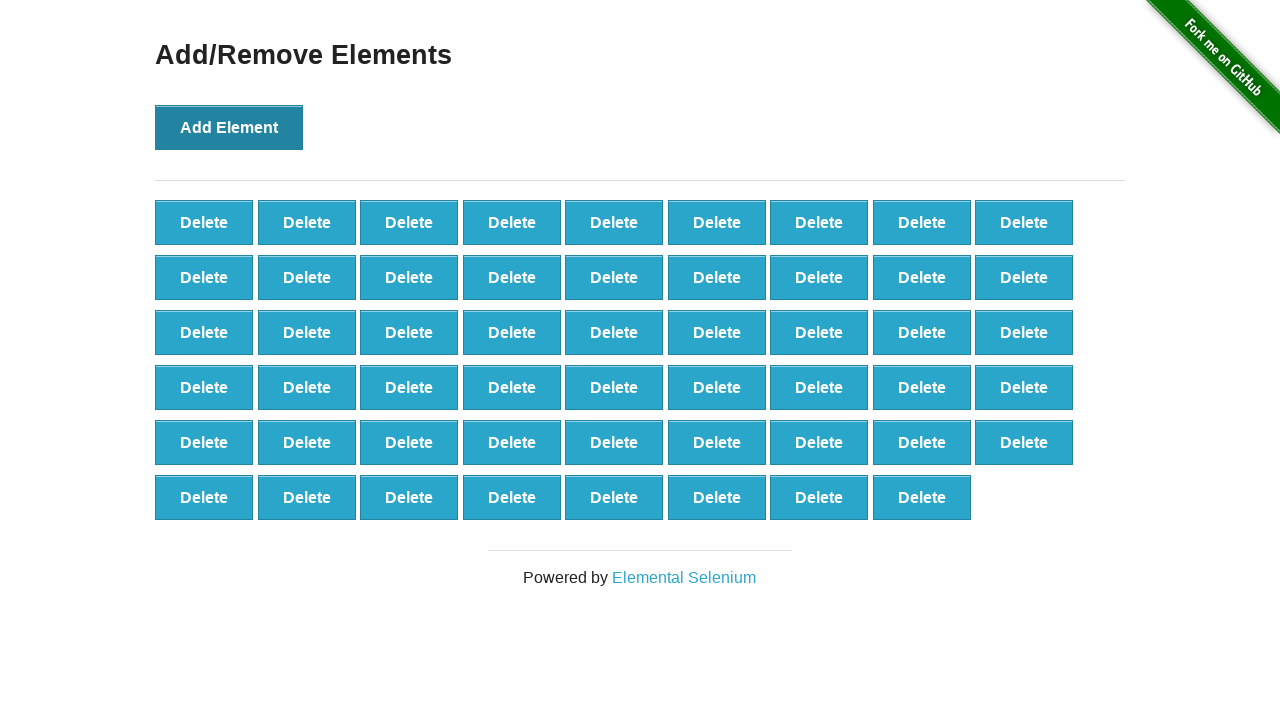

Clicked 'Add Element' button (iteration 54/100) at (229, 127) on xpath=//*[@onclick='addElement()']
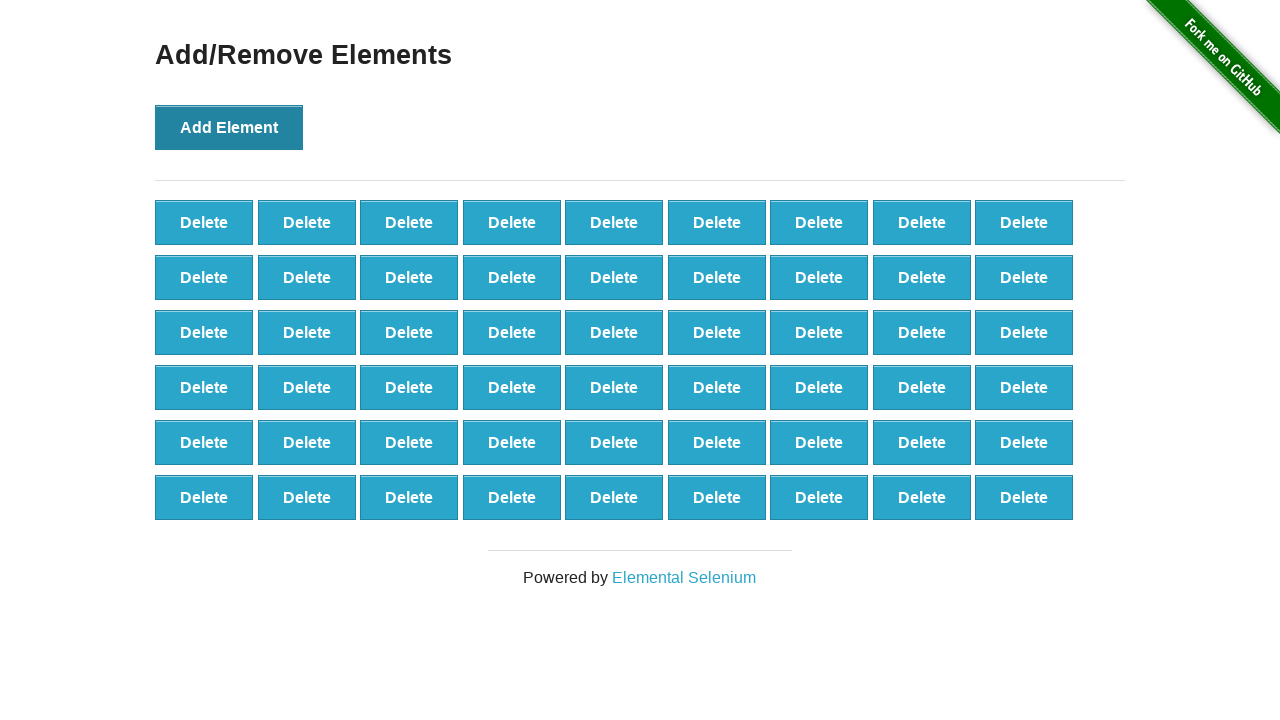

Clicked 'Add Element' button (iteration 55/100) at (229, 127) on xpath=//*[@onclick='addElement()']
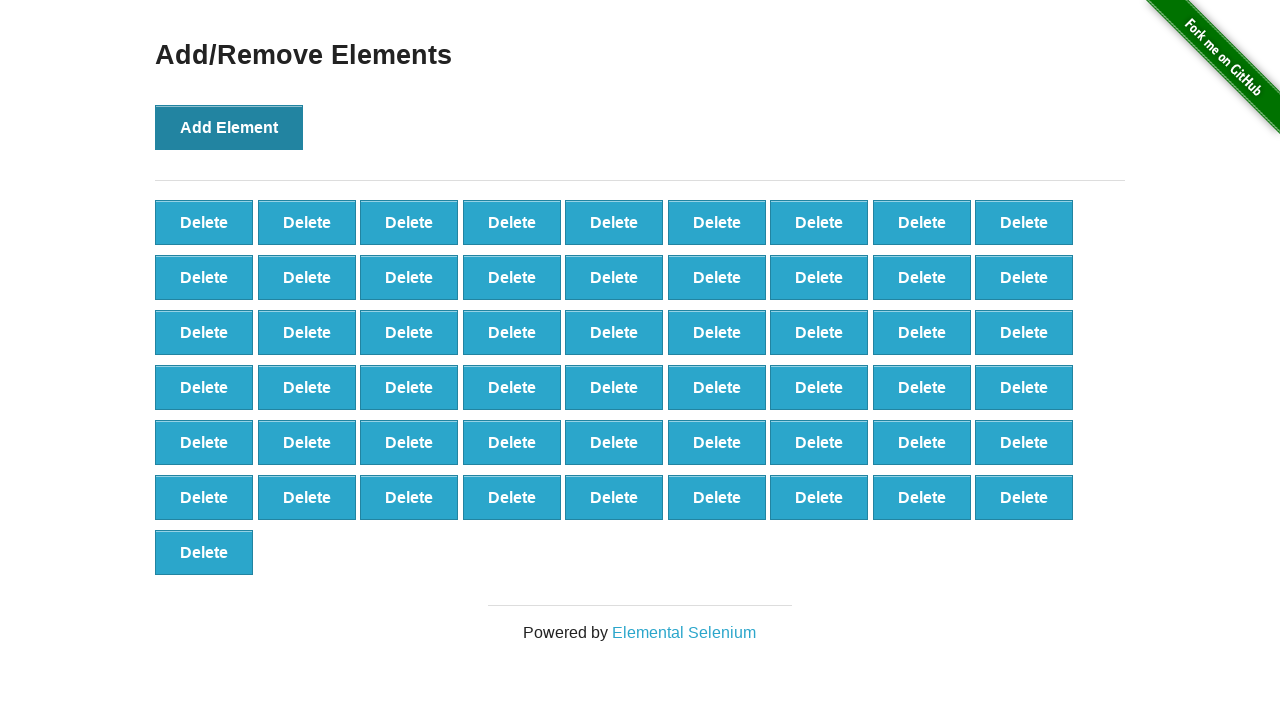

Clicked 'Add Element' button (iteration 56/100) at (229, 127) on xpath=//*[@onclick='addElement()']
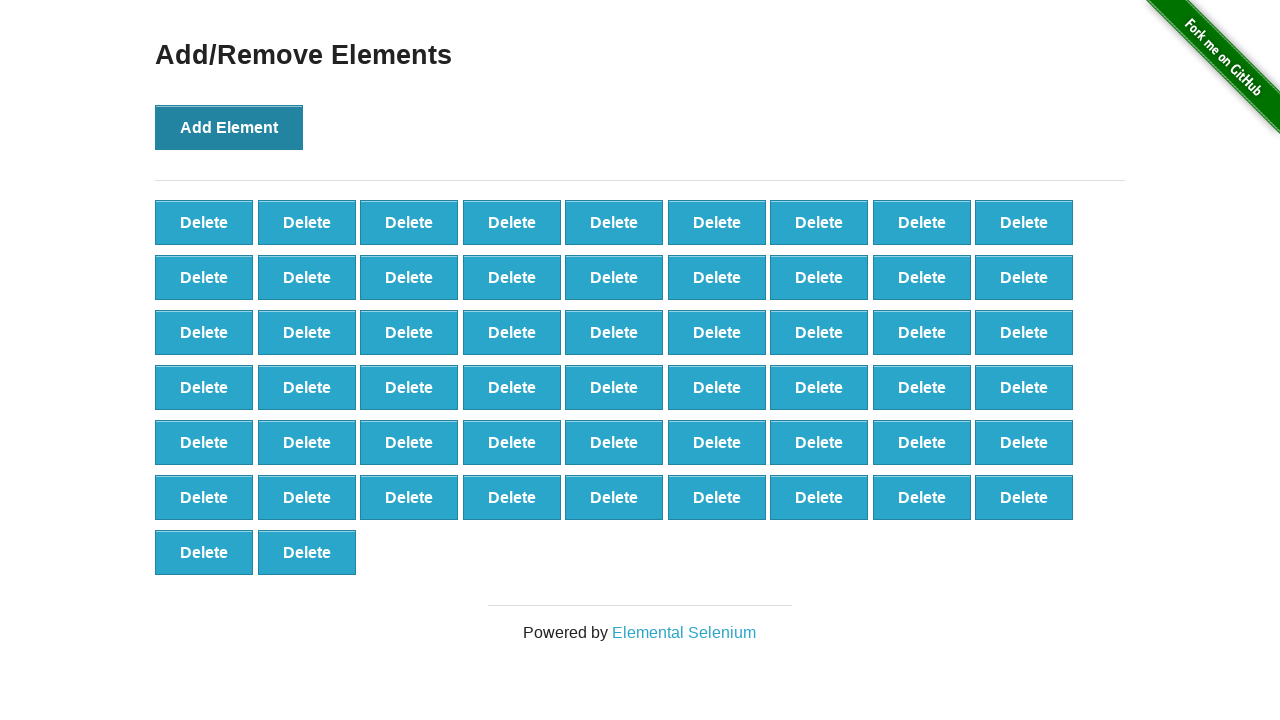

Clicked 'Add Element' button (iteration 57/100) at (229, 127) on xpath=//*[@onclick='addElement()']
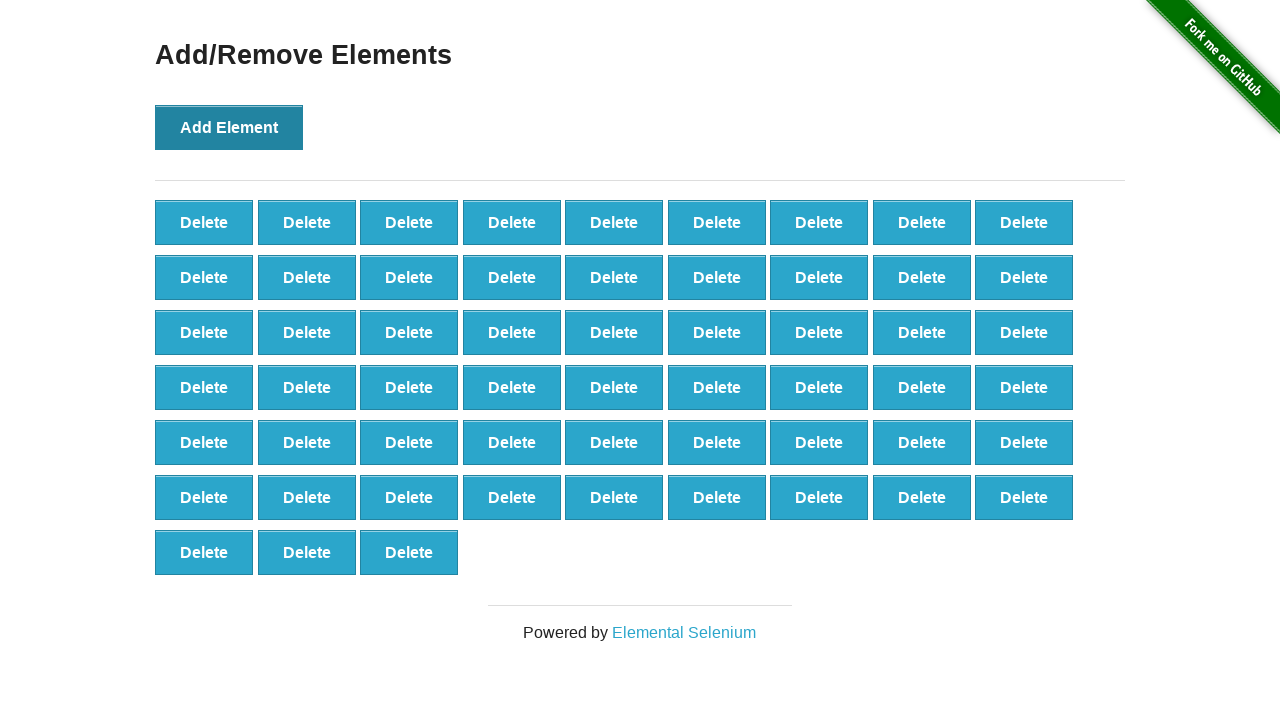

Clicked 'Add Element' button (iteration 58/100) at (229, 127) on xpath=//*[@onclick='addElement()']
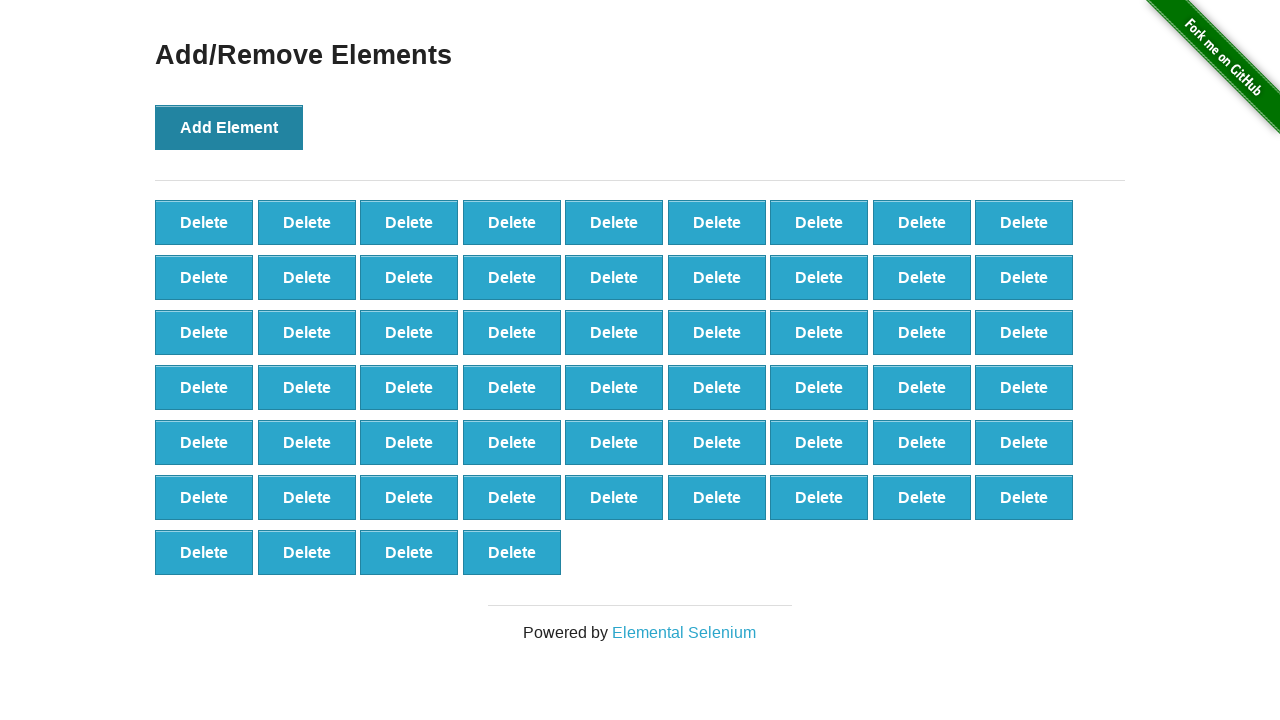

Clicked 'Add Element' button (iteration 59/100) at (229, 127) on xpath=//*[@onclick='addElement()']
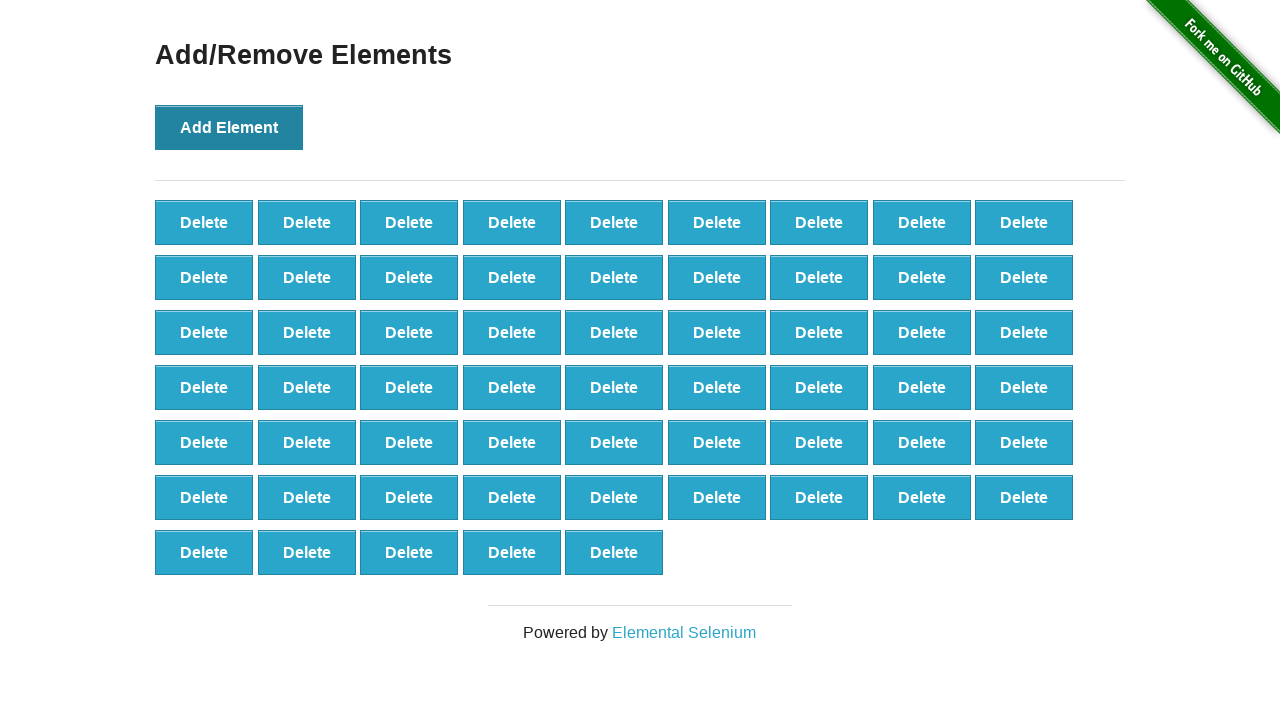

Clicked 'Add Element' button (iteration 60/100) at (229, 127) on xpath=//*[@onclick='addElement()']
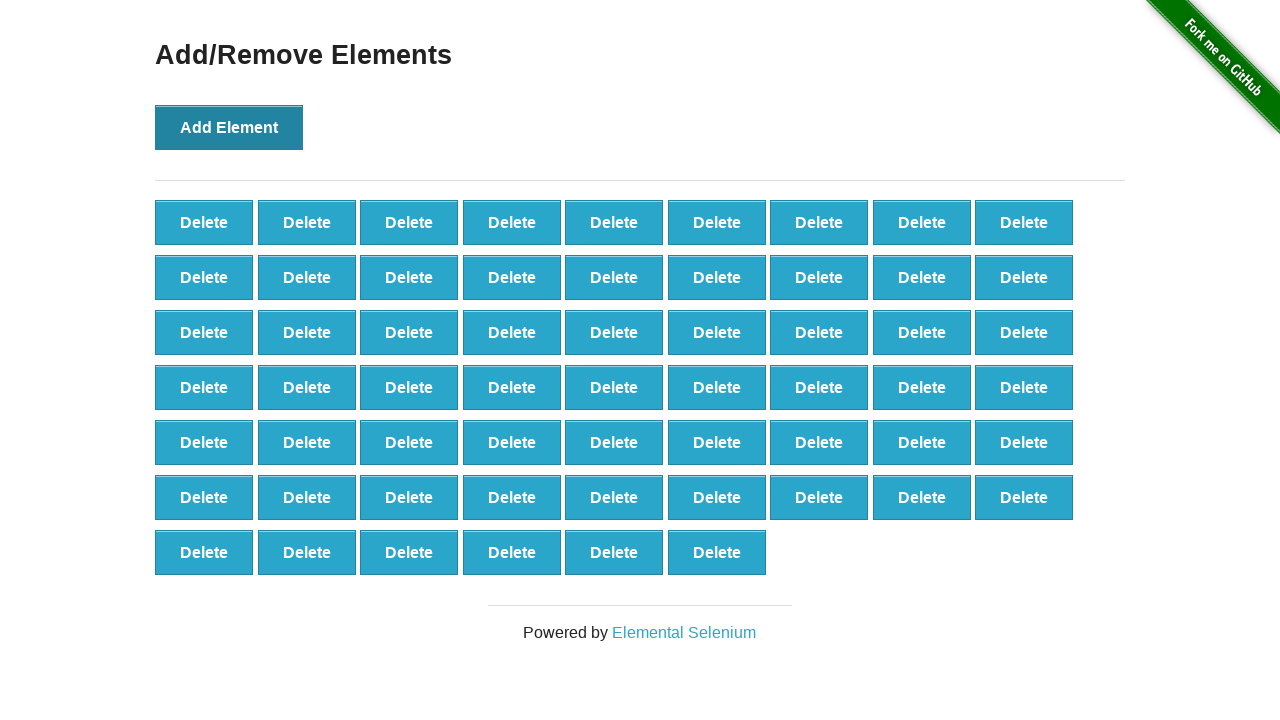

Clicked 'Add Element' button (iteration 61/100) at (229, 127) on xpath=//*[@onclick='addElement()']
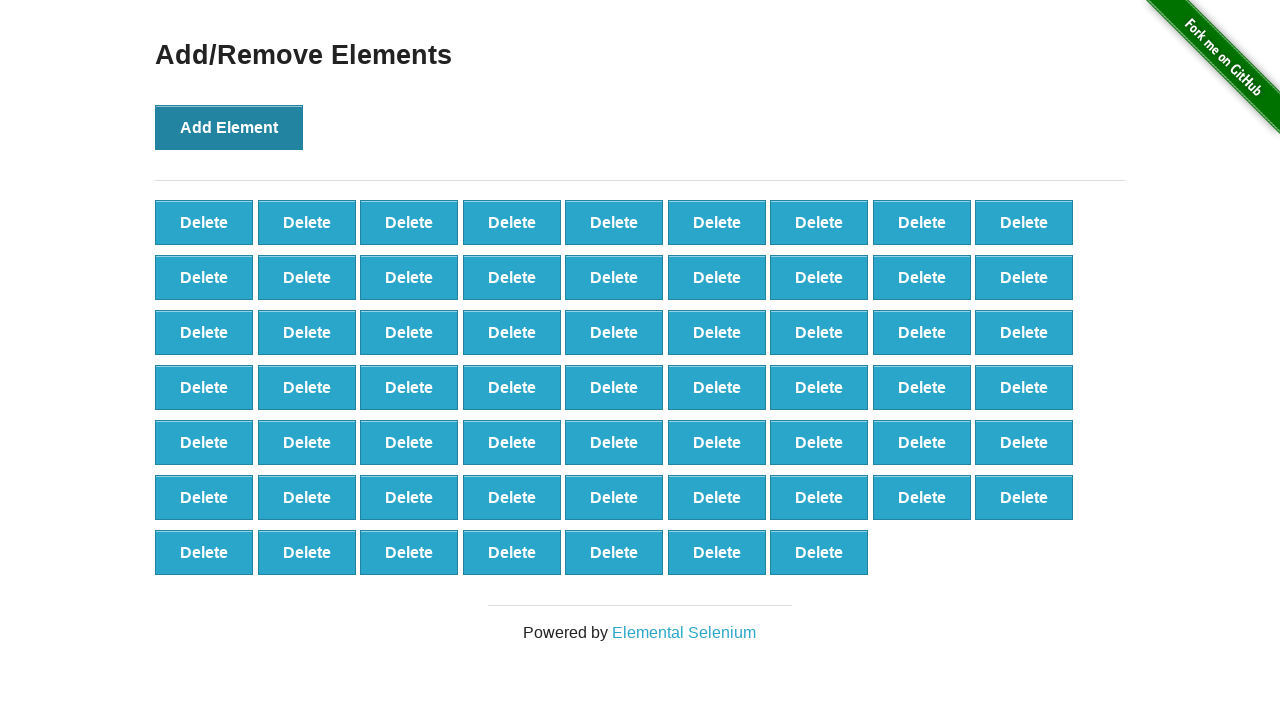

Clicked 'Add Element' button (iteration 62/100) at (229, 127) on xpath=//*[@onclick='addElement()']
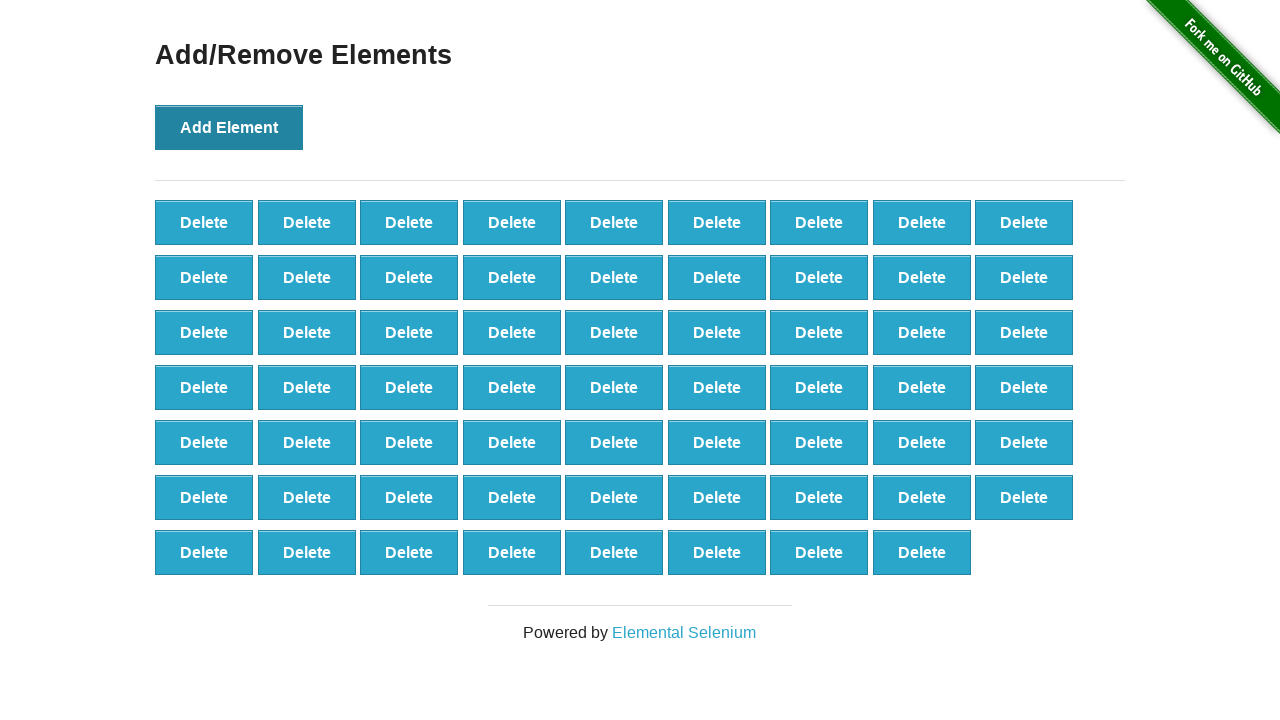

Clicked 'Add Element' button (iteration 63/100) at (229, 127) on xpath=//*[@onclick='addElement()']
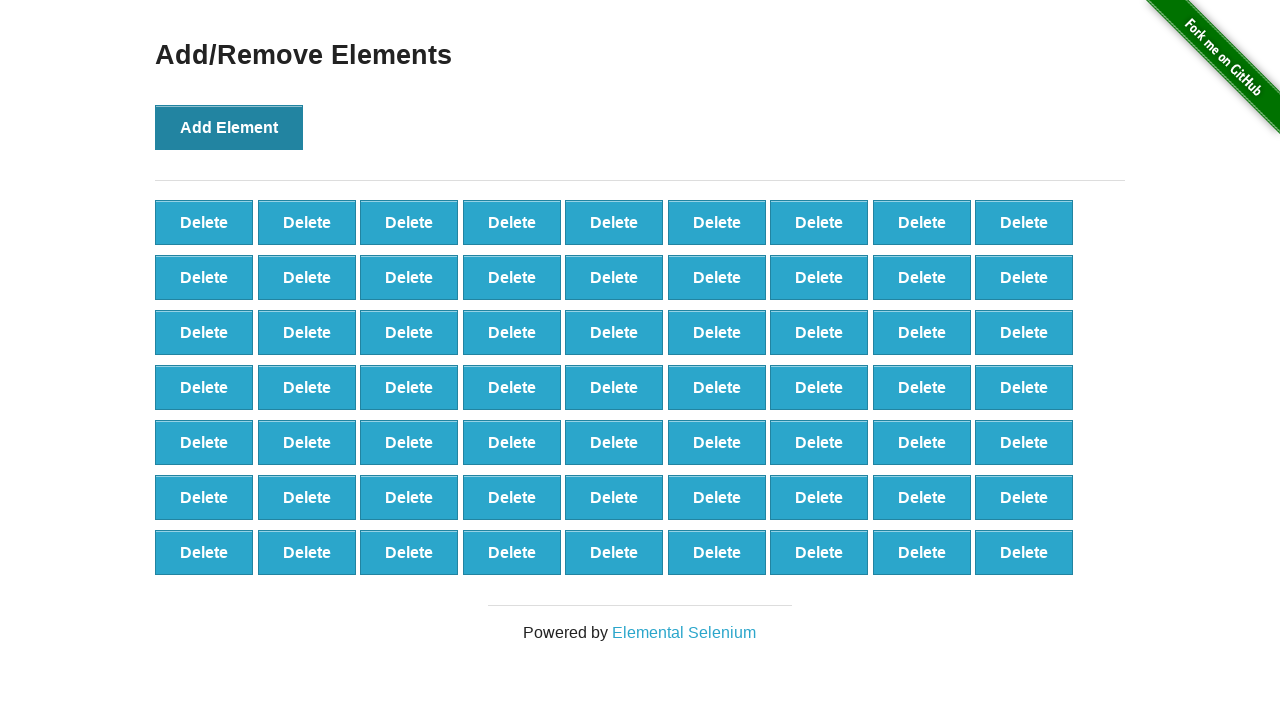

Clicked 'Add Element' button (iteration 64/100) at (229, 127) on xpath=//*[@onclick='addElement()']
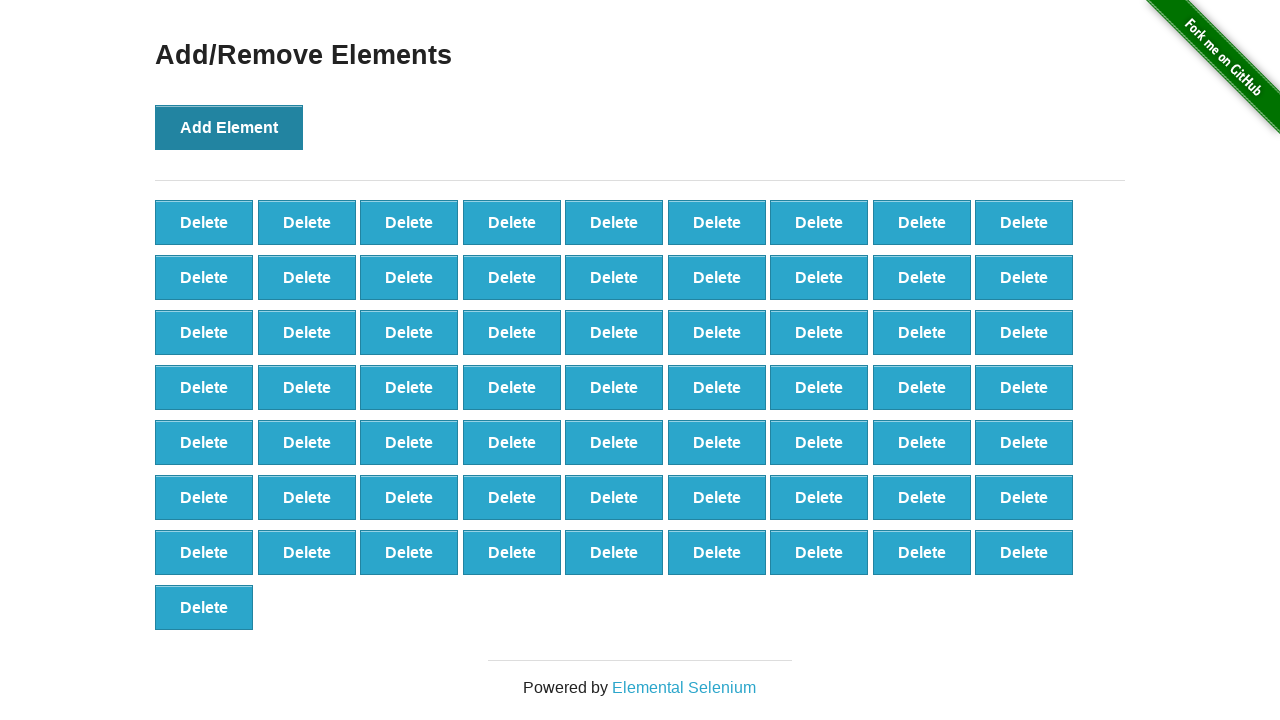

Clicked 'Add Element' button (iteration 65/100) at (229, 127) on xpath=//*[@onclick='addElement()']
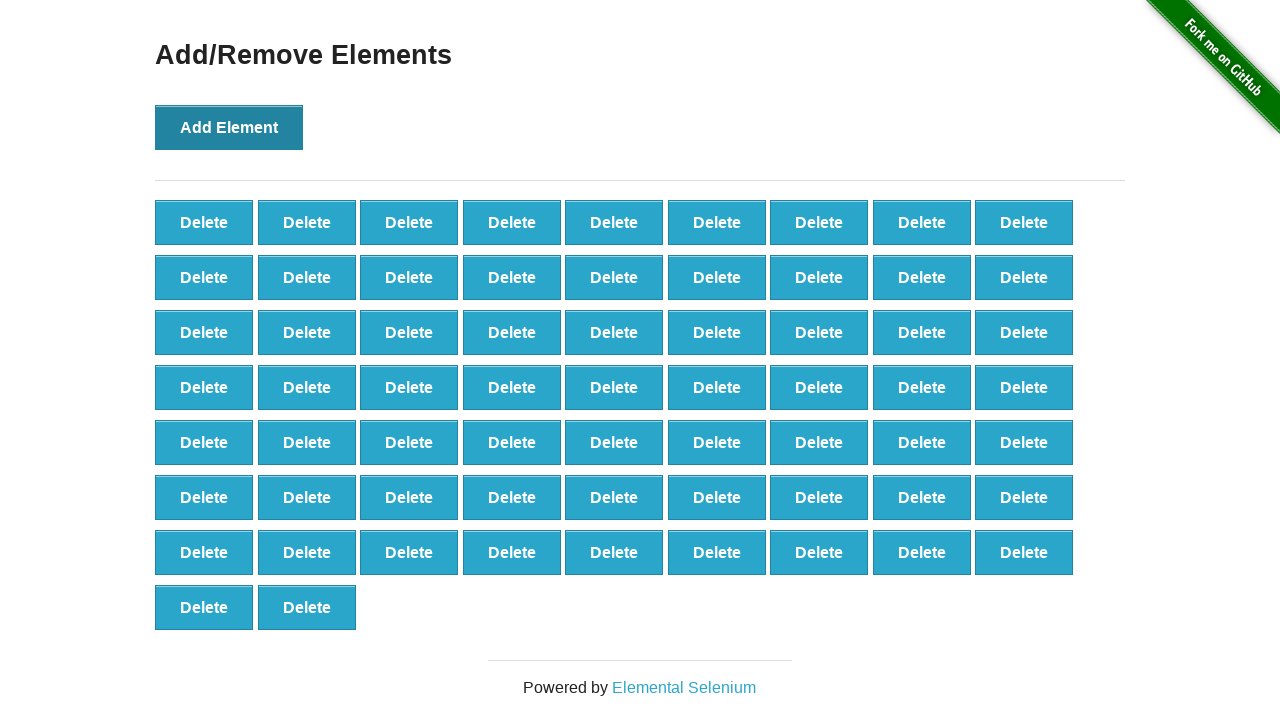

Clicked 'Add Element' button (iteration 66/100) at (229, 127) on xpath=//*[@onclick='addElement()']
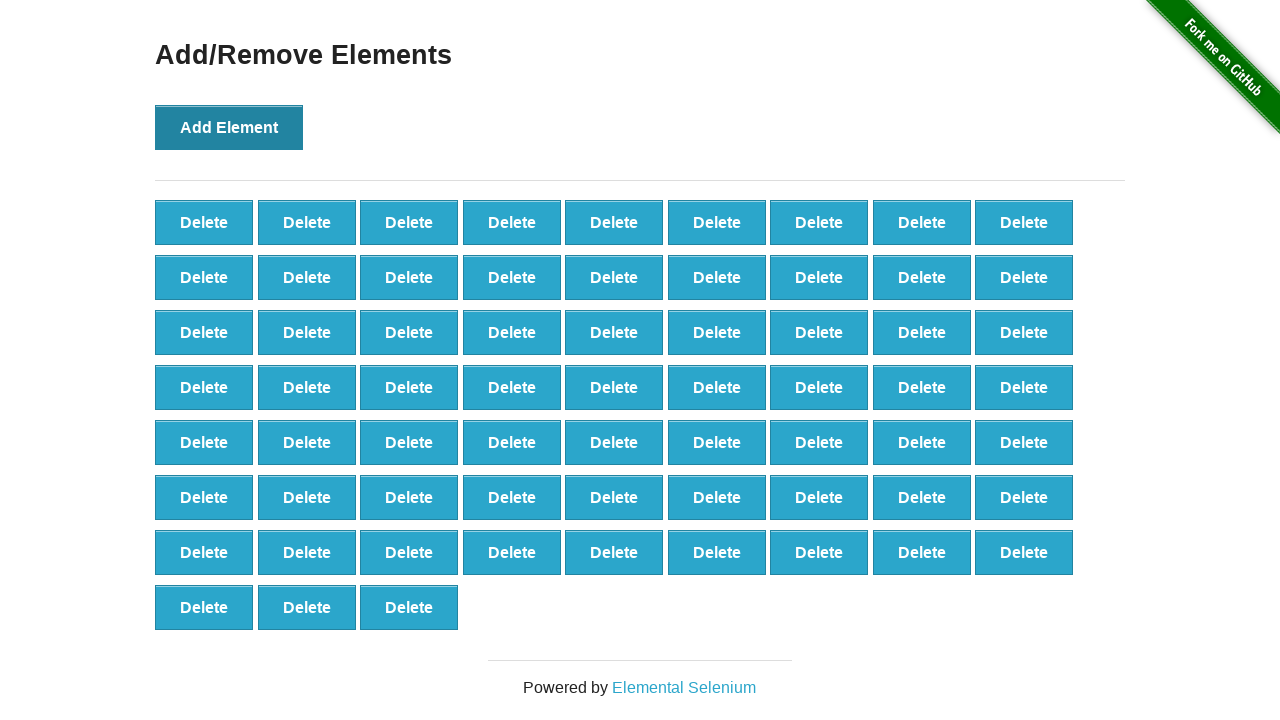

Clicked 'Add Element' button (iteration 67/100) at (229, 127) on xpath=//*[@onclick='addElement()']
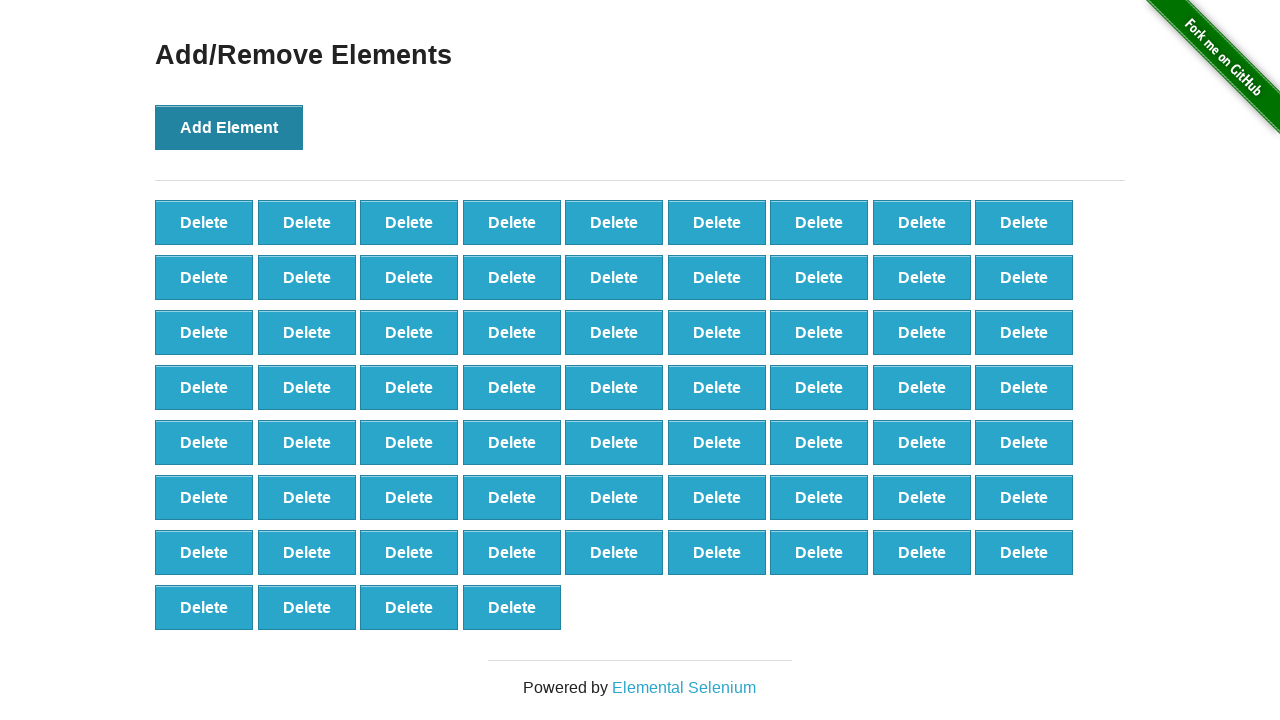

Clicked 'Add Element' button (iteration 68/100) at (229, 127) on xpath=//*[@onclick='addElement()']
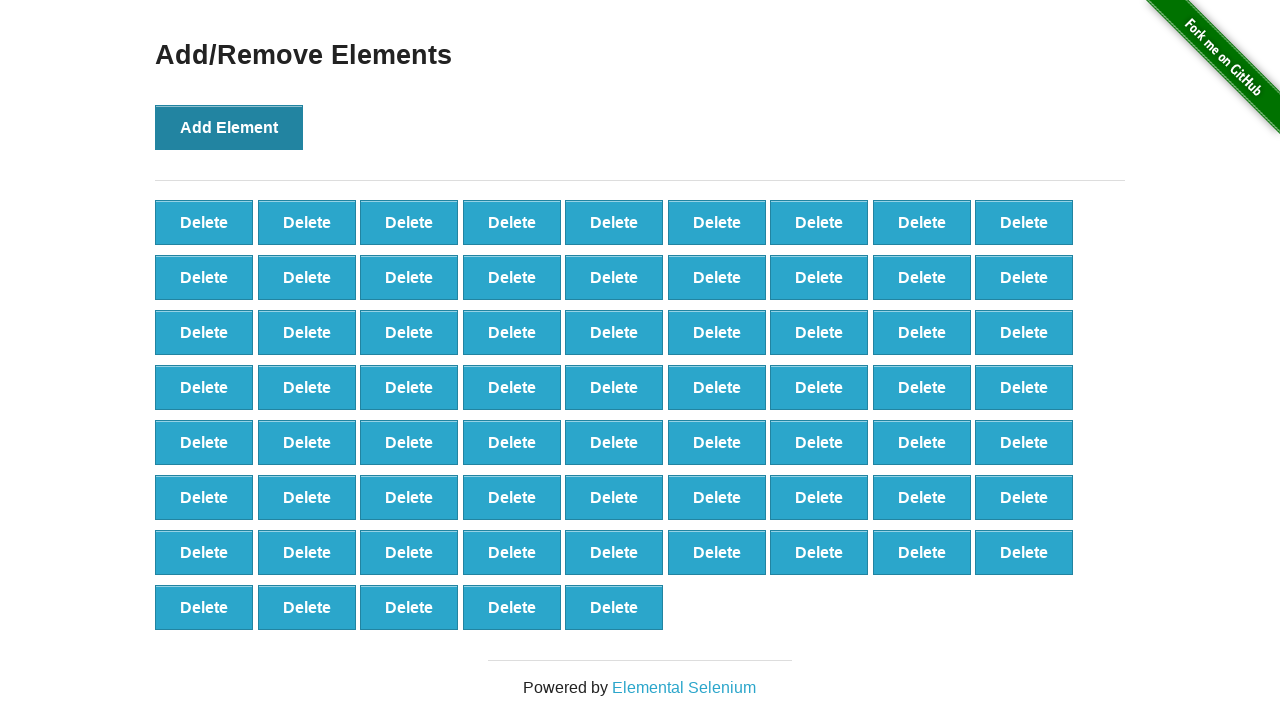

Clicked 'Add Element' button (iteration 69/100) at (229, 127) on xpath=//*[@onclick='addElement()']
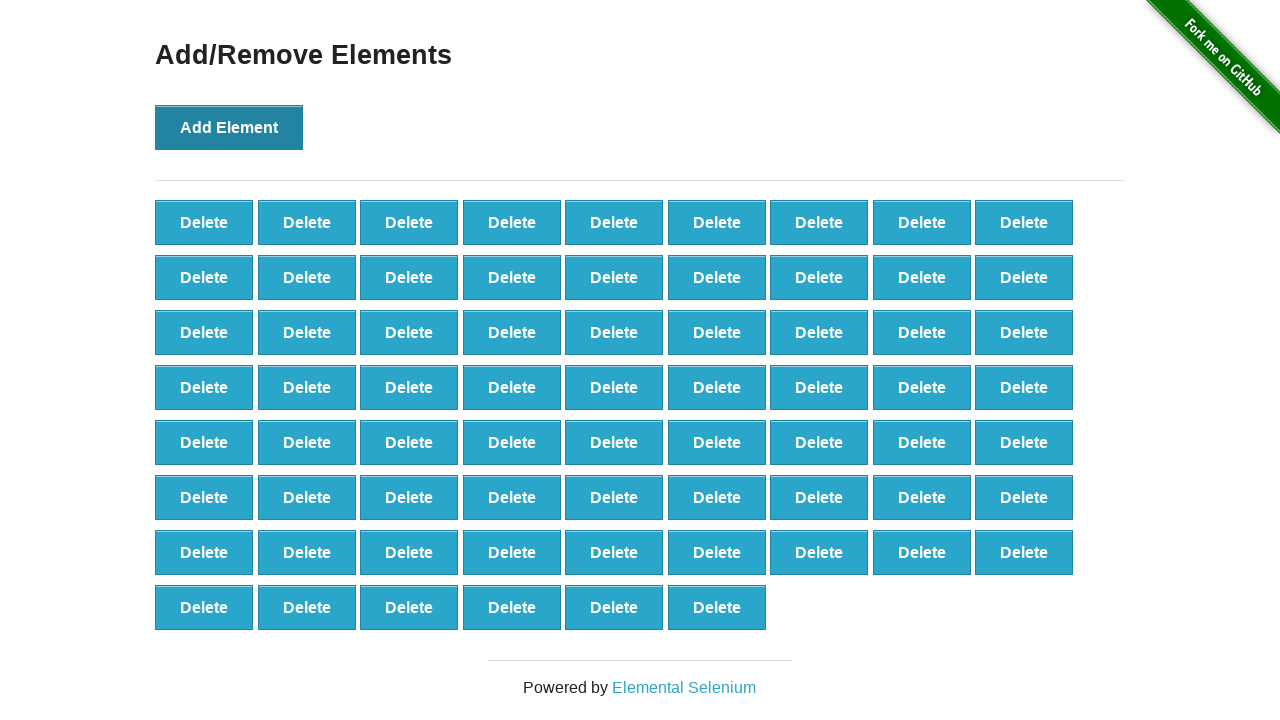

Clicked 'Add Element' button (iteration 70/100) at (229, 127) on xpath=//*[@onclick='addElement()']
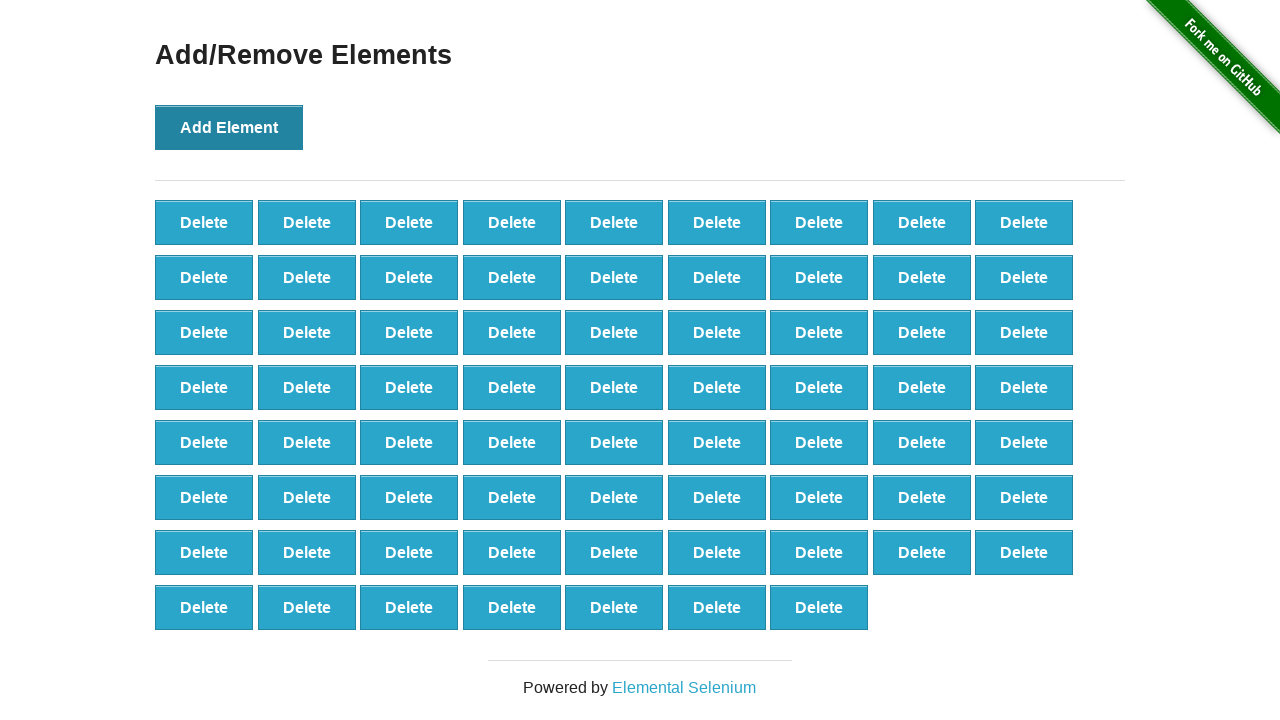

Clicked 'Add Element' button (iteration 71/100) at (229, 127) on xpath=//*[@onclick='addElement()']
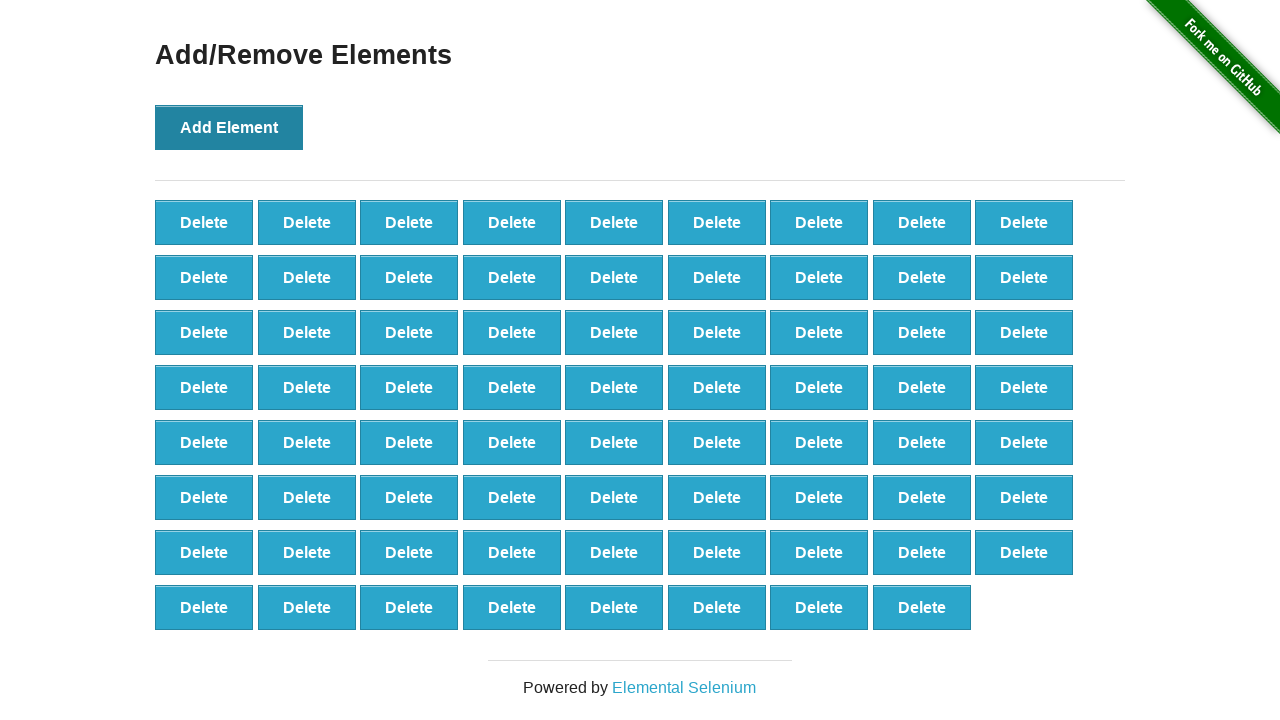

Clicked 'Add Element' button (iteration 72/100) at (229, 127) on xpath=//*[@onclick='addElement()']
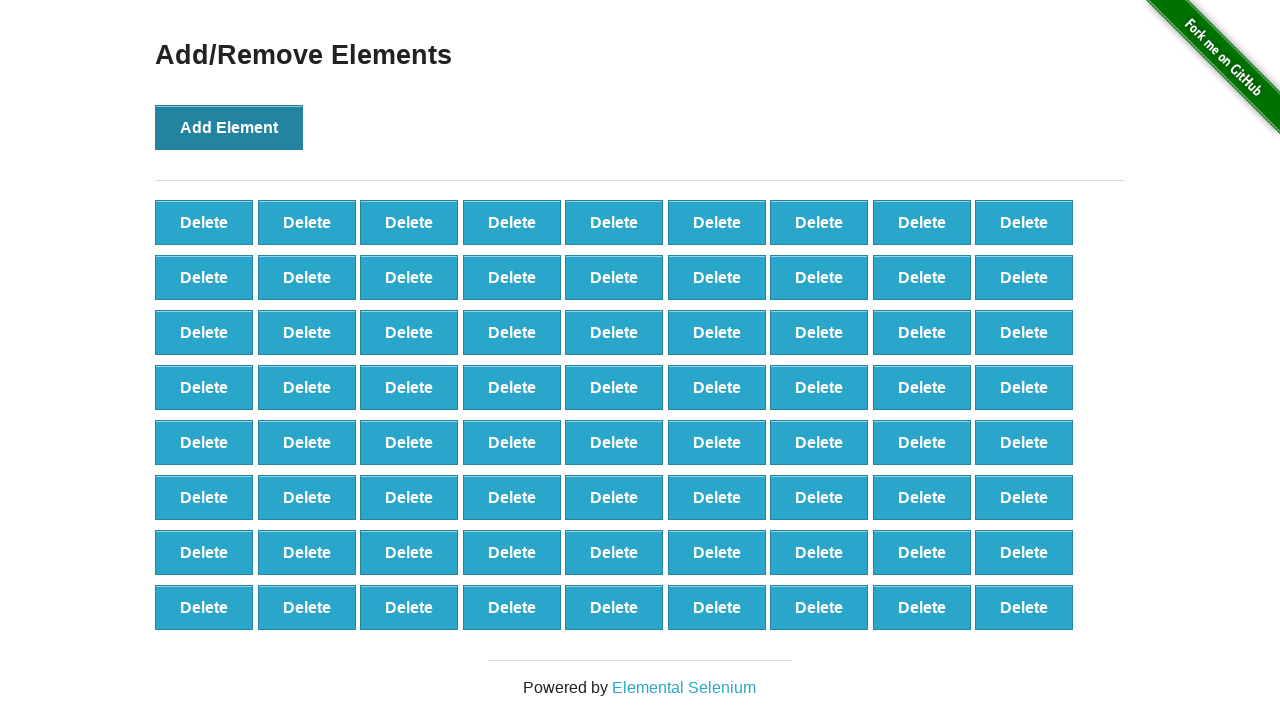

Clicked 'Add Element' button (iteration 73/100) at (229, 127) on xpath=//*[@onclick='addElement()']
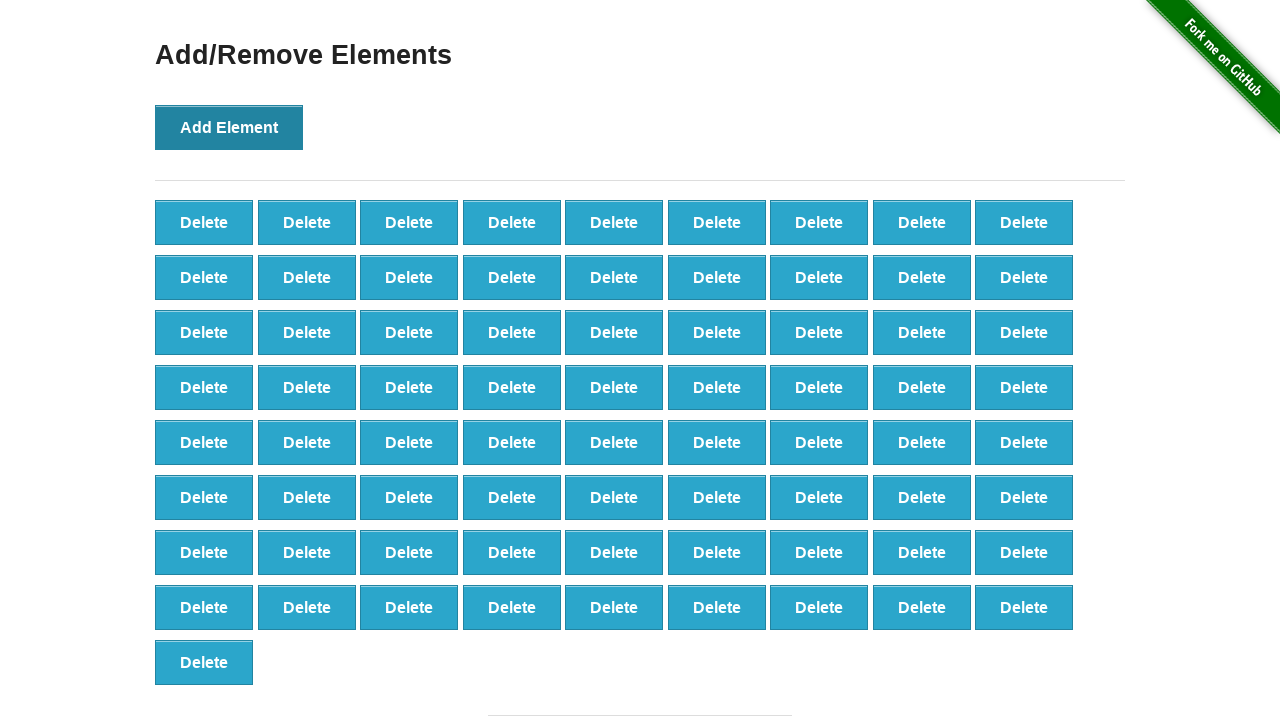

Clicked 'Add Element' button (iteration 74/100) at (229, 127) on xpath=//*[@onclick='addElement()']
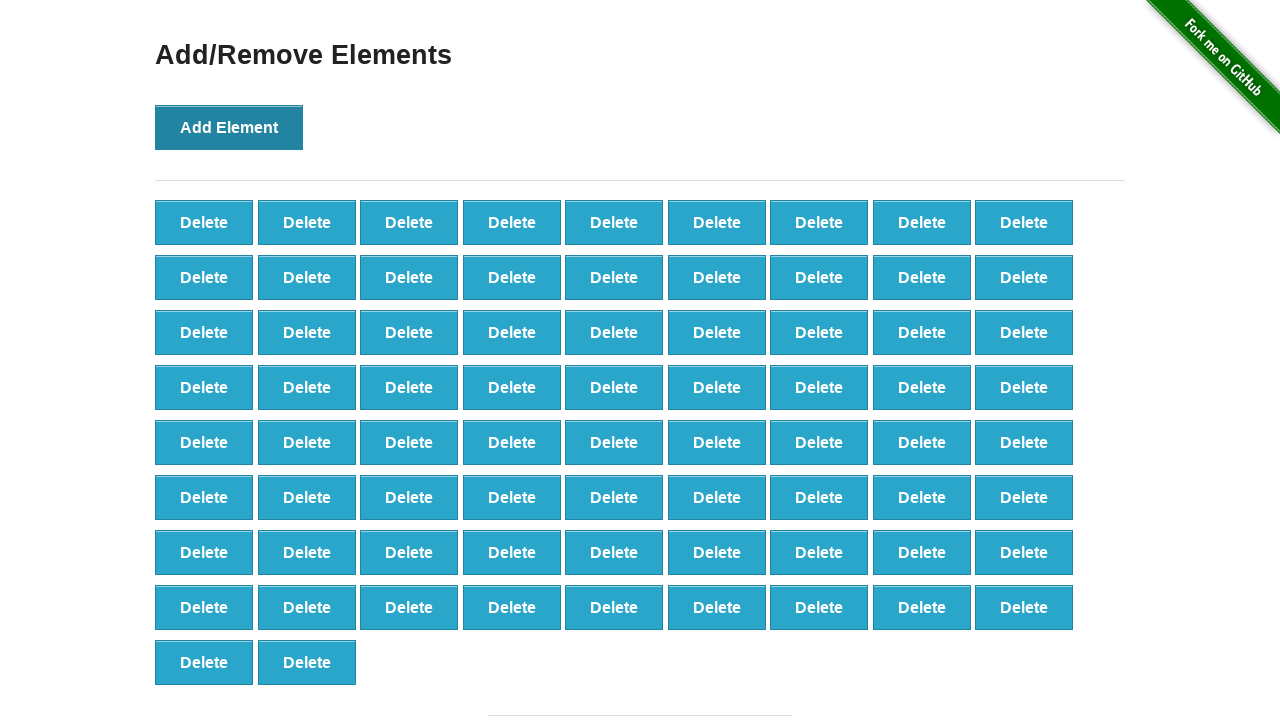

Clicked 'Add Element' button (iteration 75/100) at (229, 127) on xpath=//*[@onclick='addElement()']
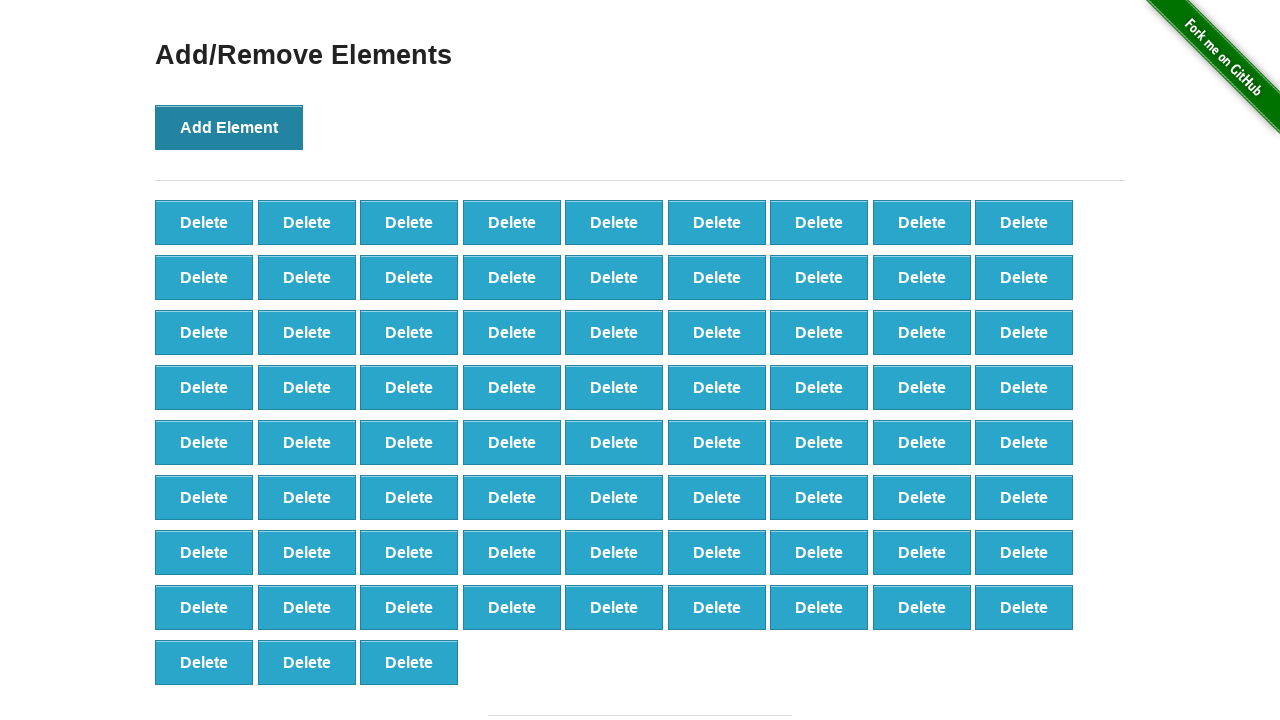

Clicked 'Add Element' button (iteration 76/100) at (229, 127) on xpath=//*[@onclick='addElement()']
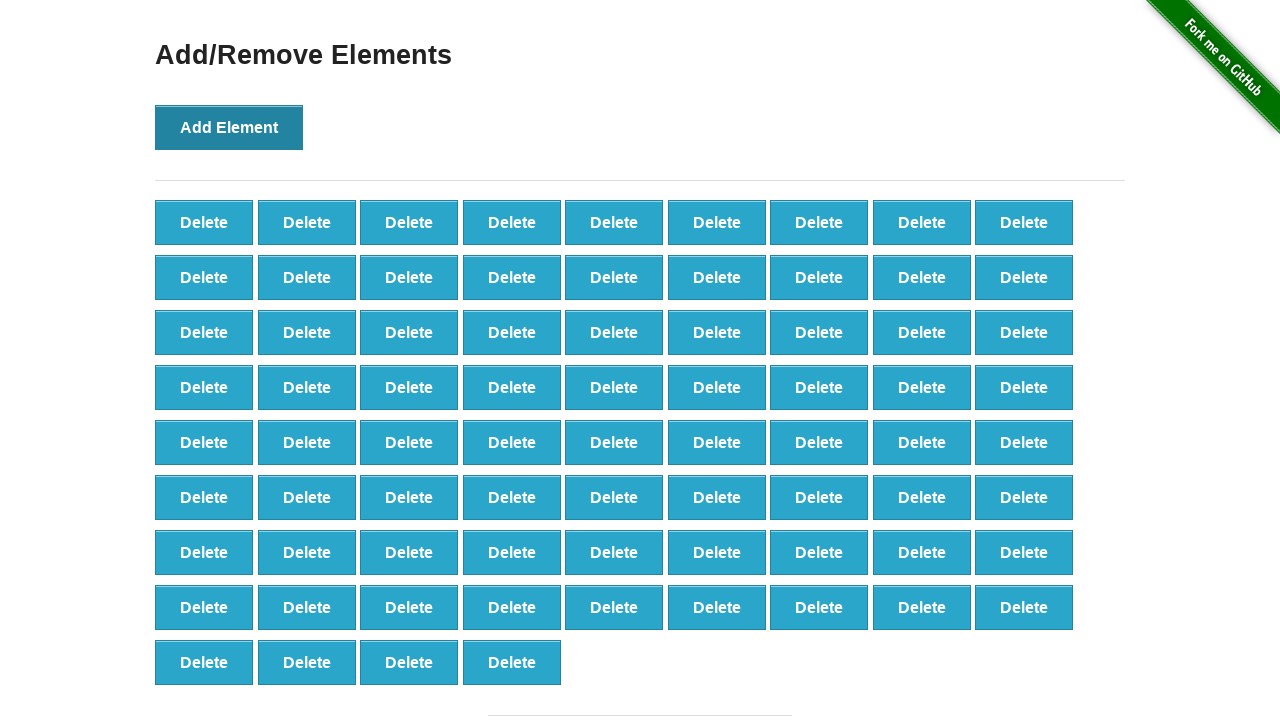

Clicked 'Add Element' button (iteration 77/100) at (229, 127) on xpath=//*[@onclick='addElement()']
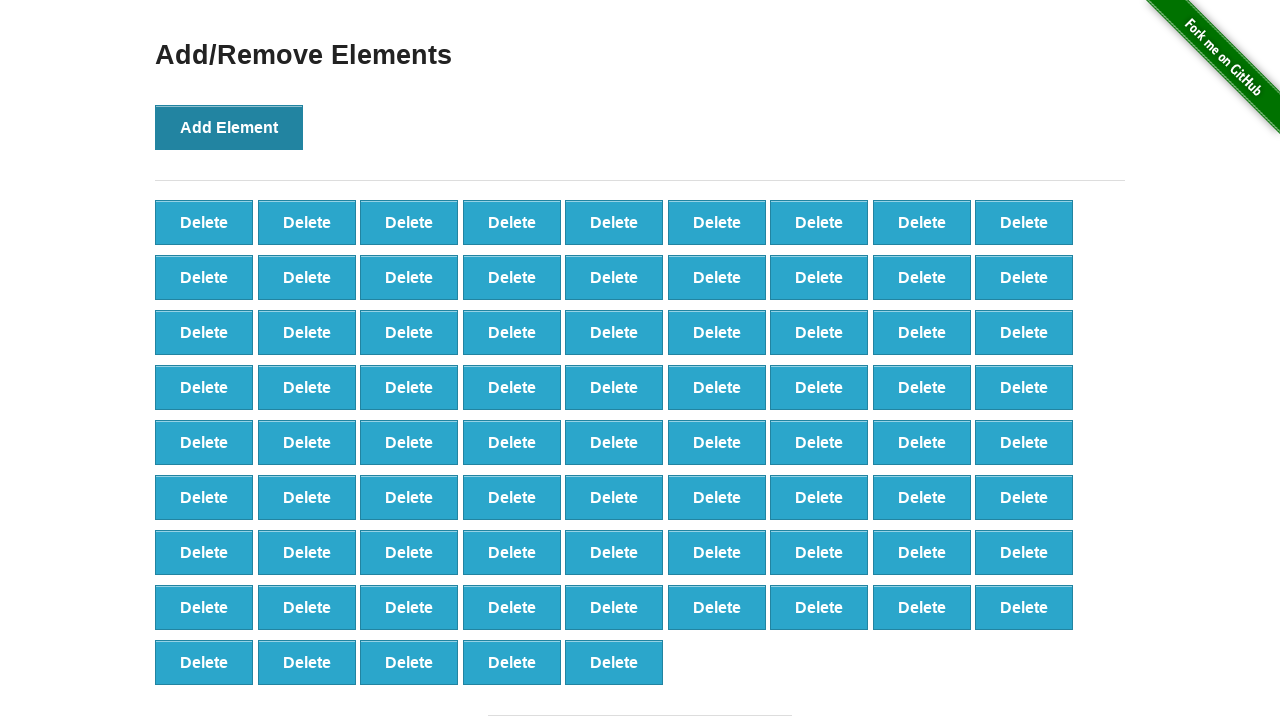

Clicked 'Add Element' button (iteration 78/100) at (229, 127) on xpath=//*[@onclick='addElement()']
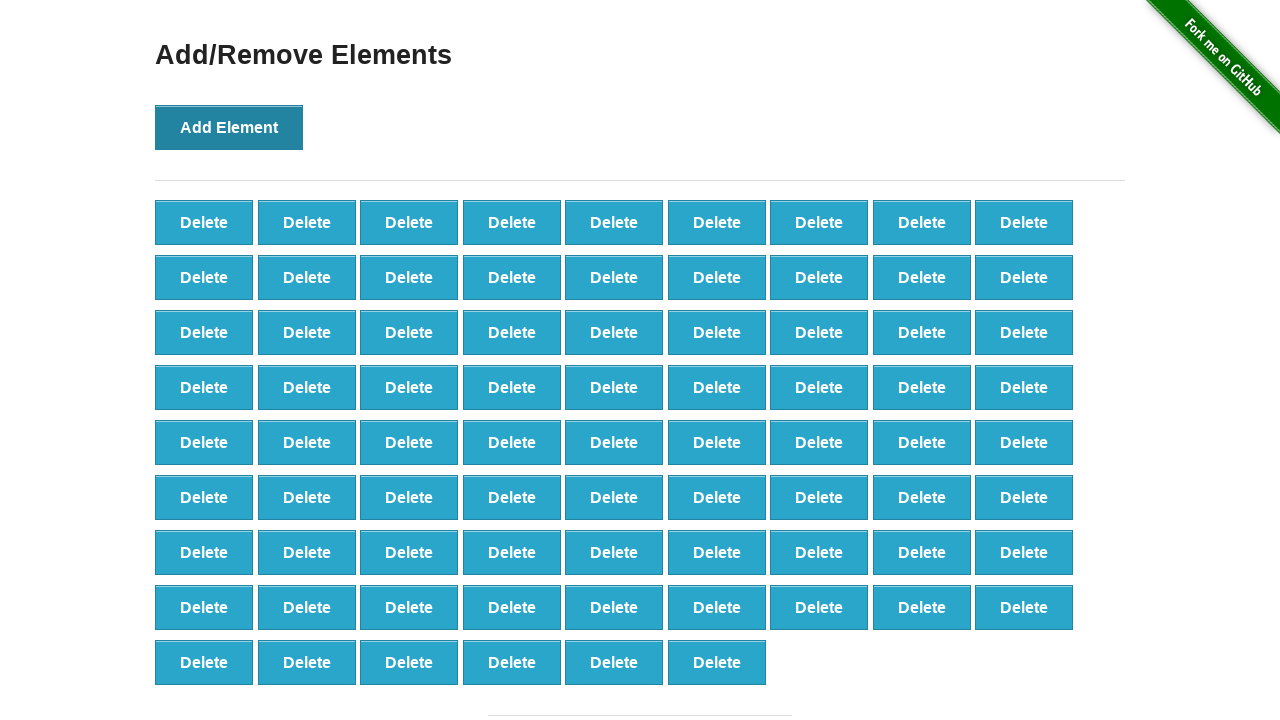

Clicked 'Add Element' button (iteration 79/100) at (229, 127) on xpath=//*[@onclick='addElement()']
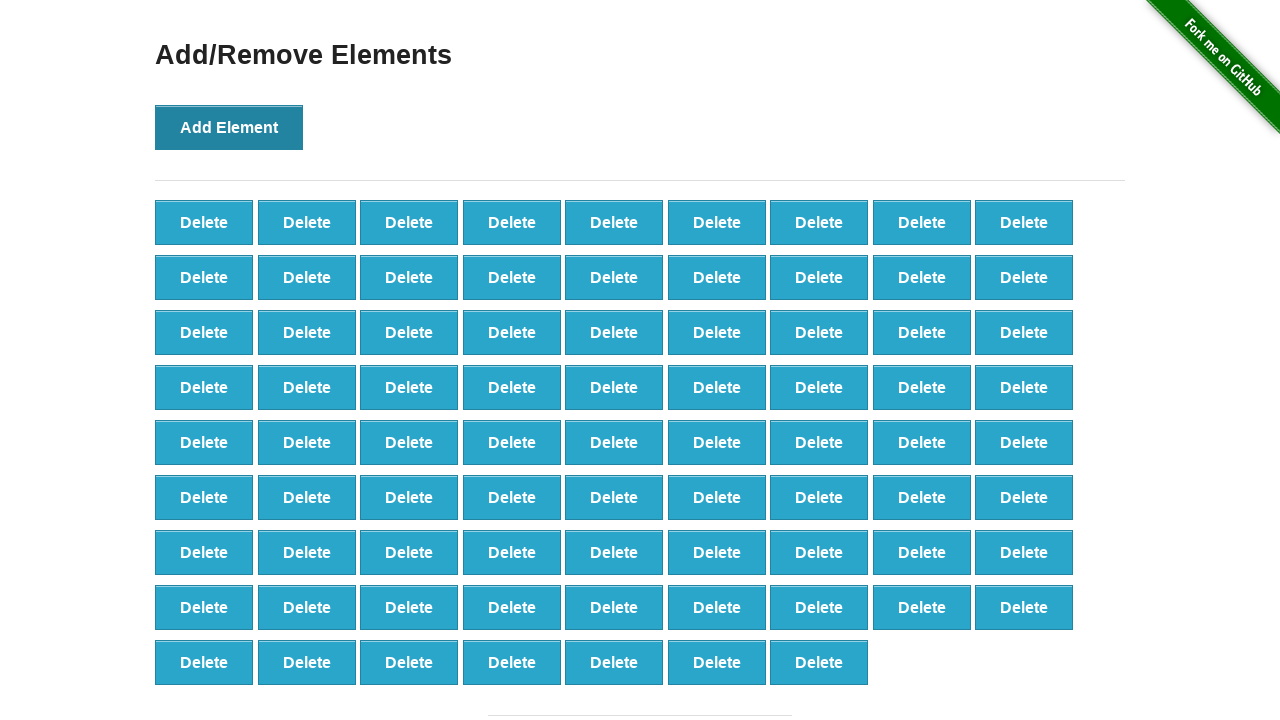

Clicked 'Add Element' button (iteration 80/100) at (229, 127) on xpath=//*[@onclick='addElement()']
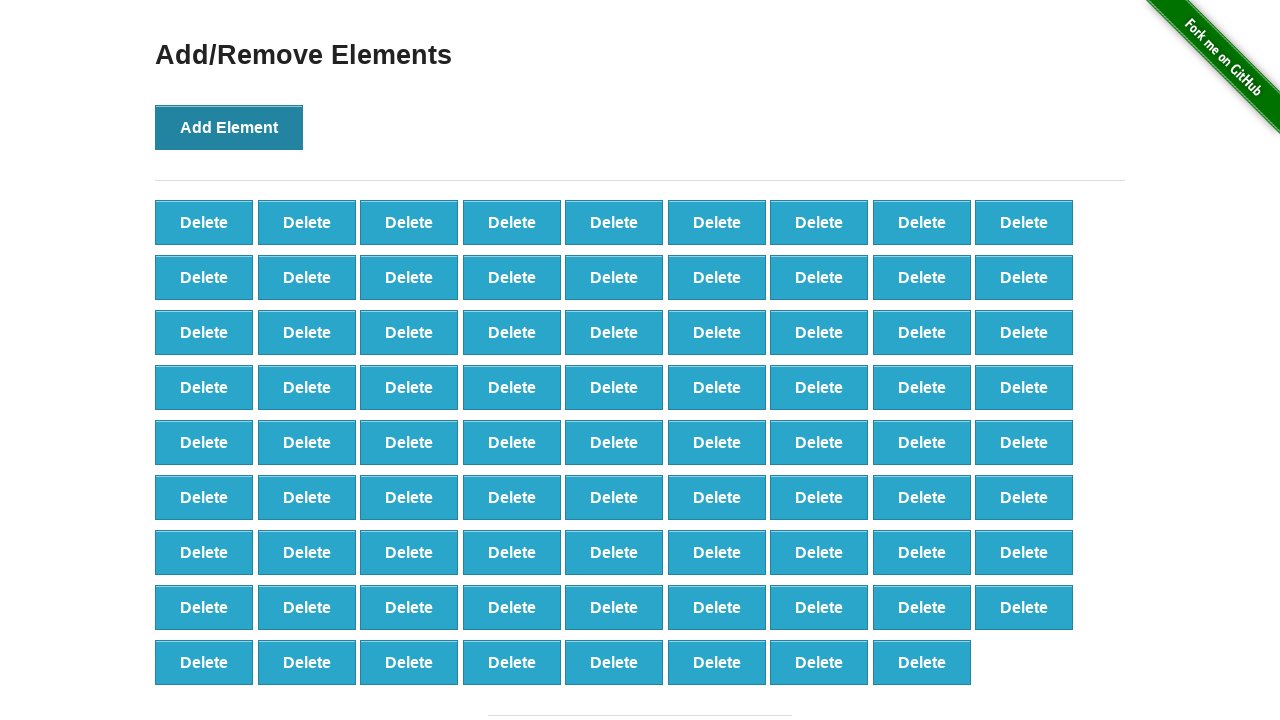

Clicked 'Add Element' button (iteration 81/100) at (229, 127) on xpath=//*[@onclick='addElement()']
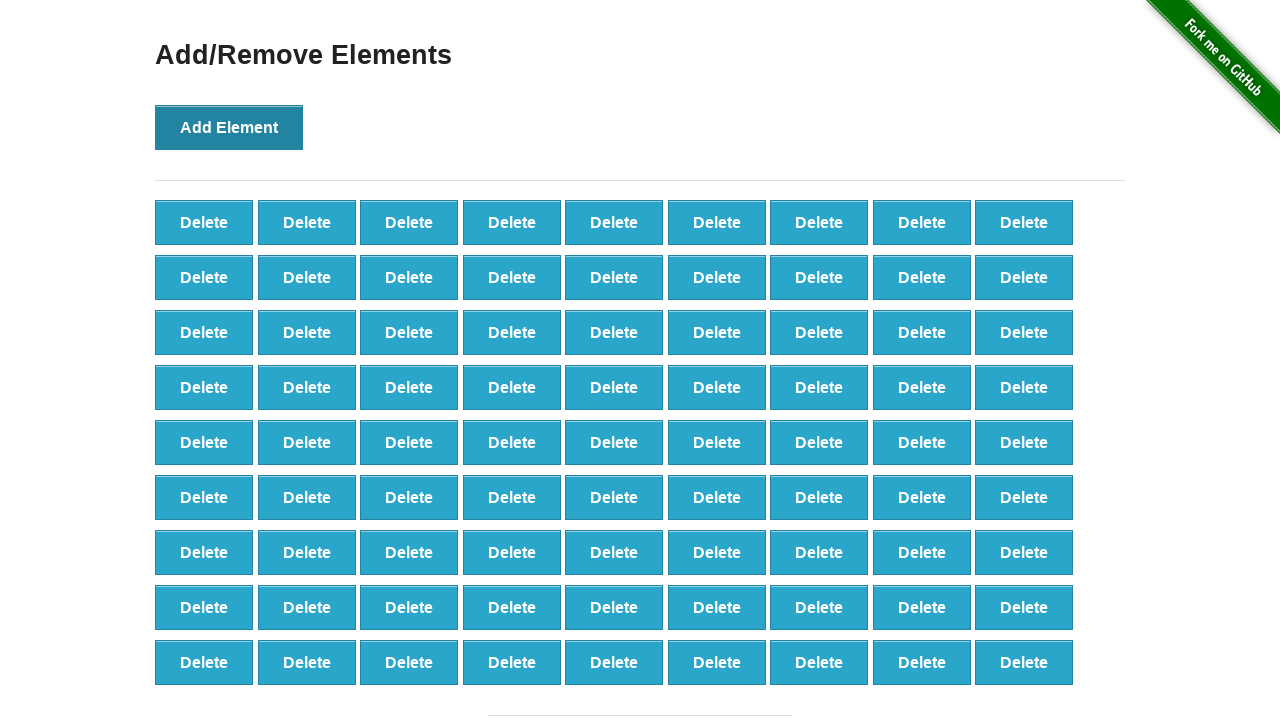

Clicked 'Add Element' button (iteration 82/100) at (229, 127) on xpath=//*[@onclick='addElement()']
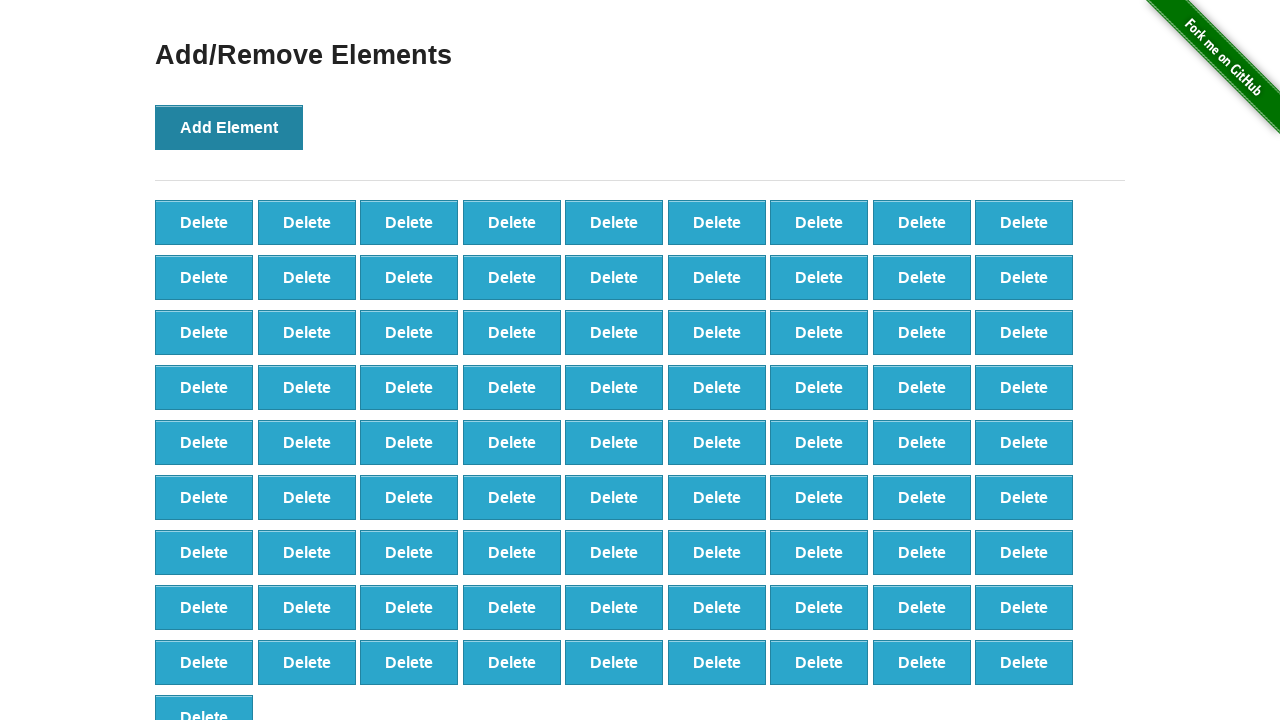

Clicked 'Add Element' button (iteration 83/100) at (229, 127) on xpath=//*[@onclick='addElement()']
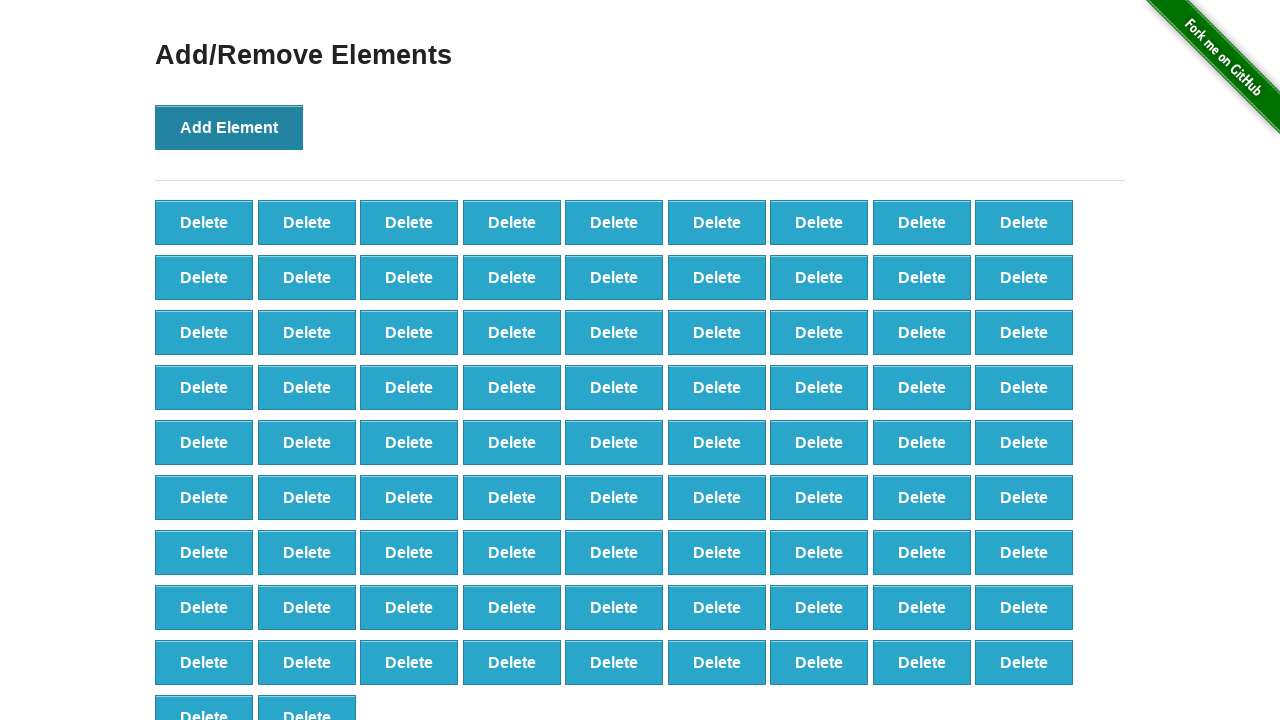

Clicked 'Add Element' button (iteration 84/100) at (229, 127) on xpath=//*[@onclick='addElement()']
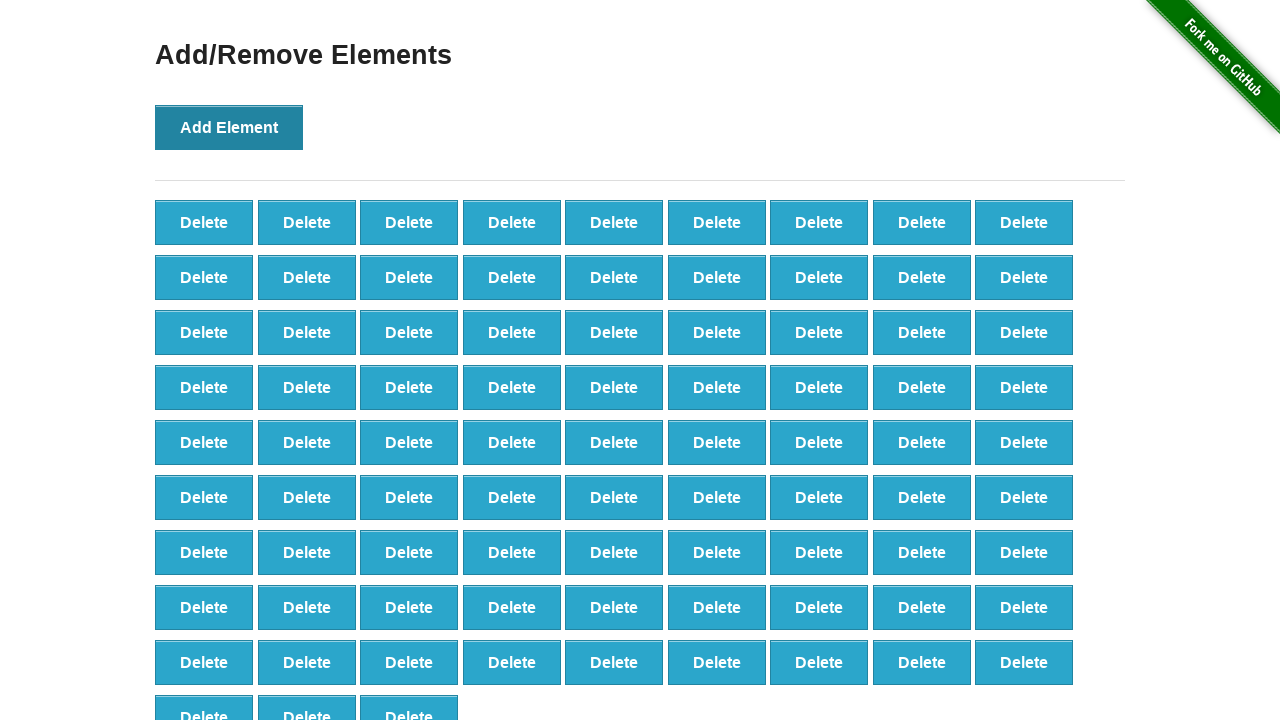

Clicked 'Add Element' button (iteration 85/100) at (229, 127) on xpath=//*[@onclick='addElement()']
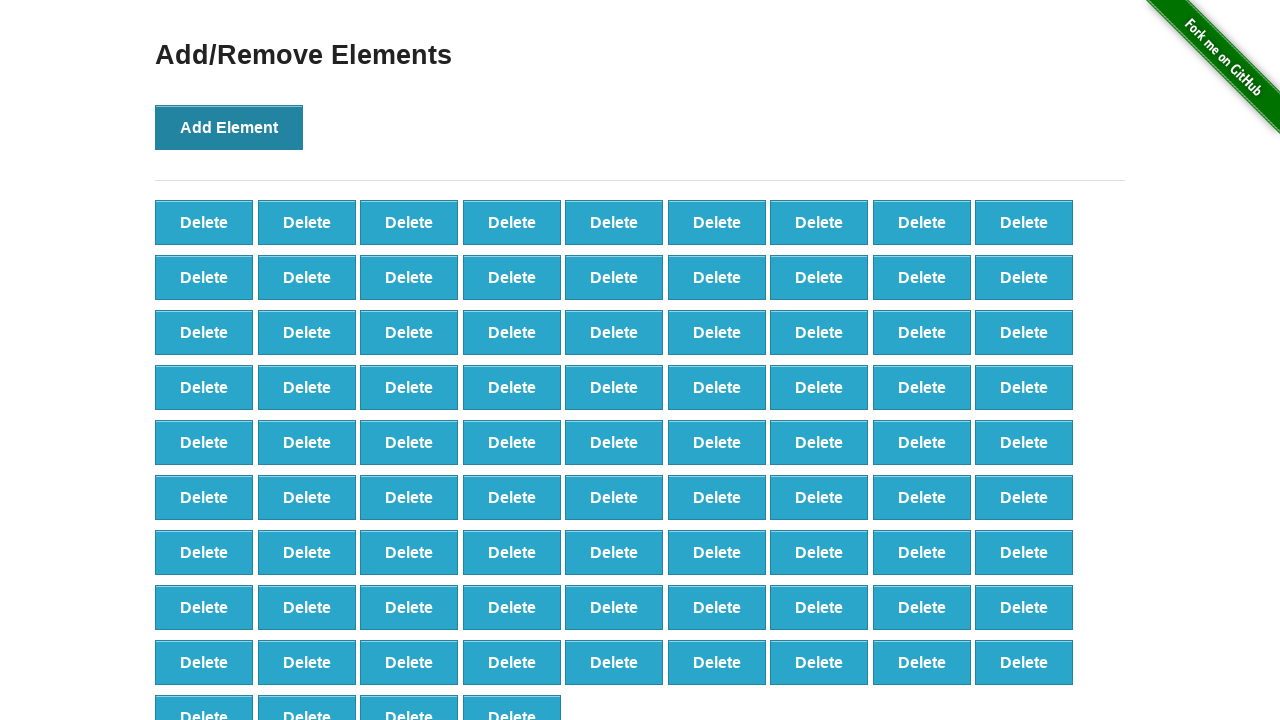

Clicked 'Add Element' button (iteration 86/100) at (229, 127) on xpath=//*[@onclick='addElement()']
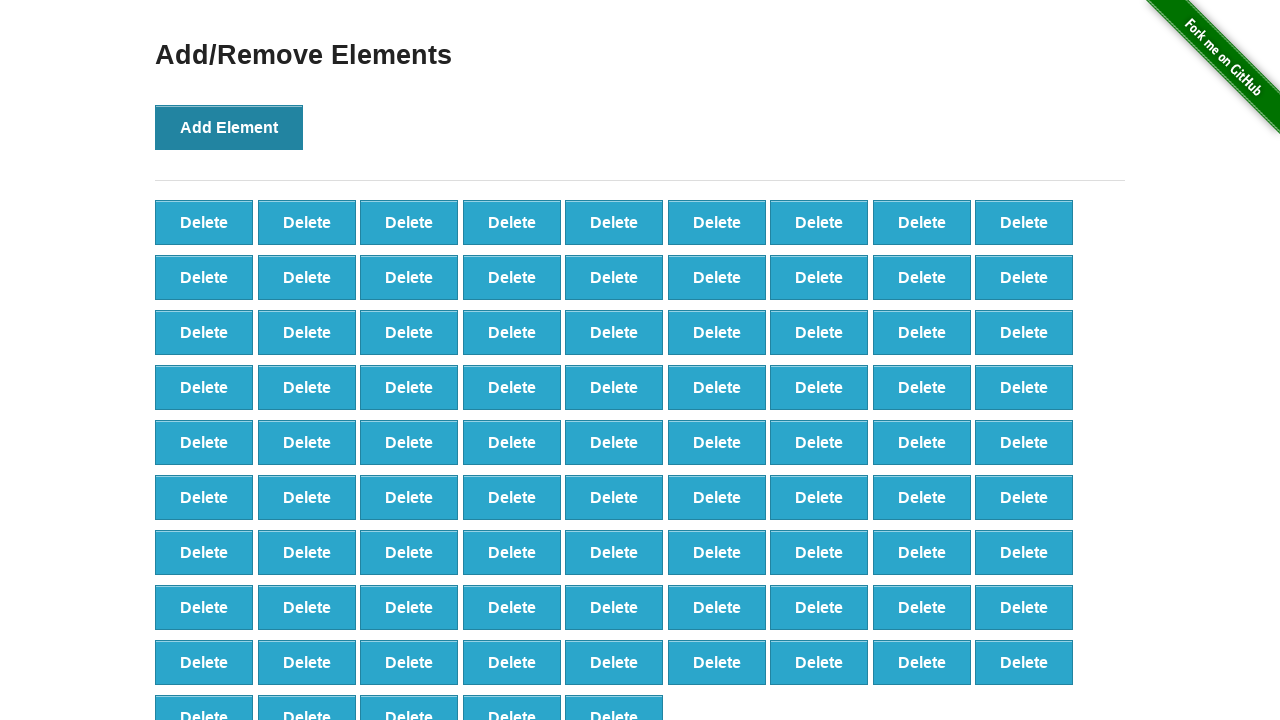

Clicked 'Add Element' button (iteration 87/100) at (229, 127) on xpath=//*[@onclick='addElement()']
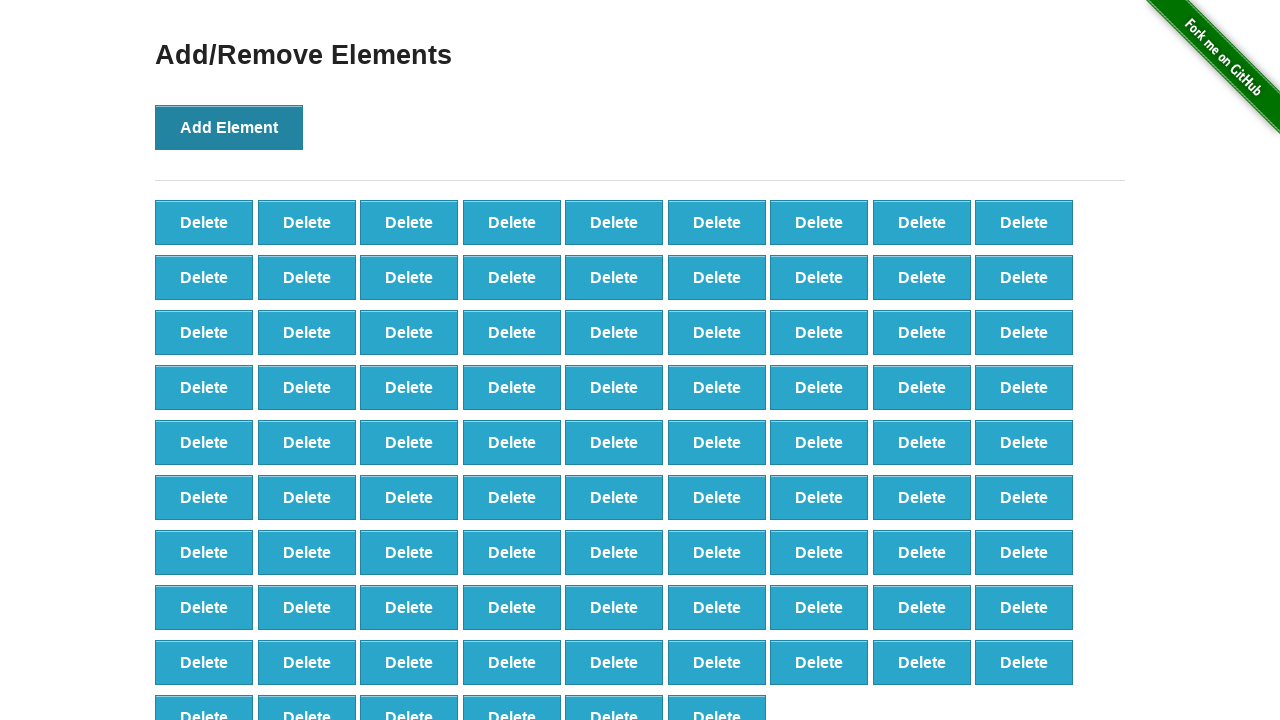

Clicked 'Add Element' button (iteration 88/100) at (229, 127) on xpath=//*[@onclick='addElement()']
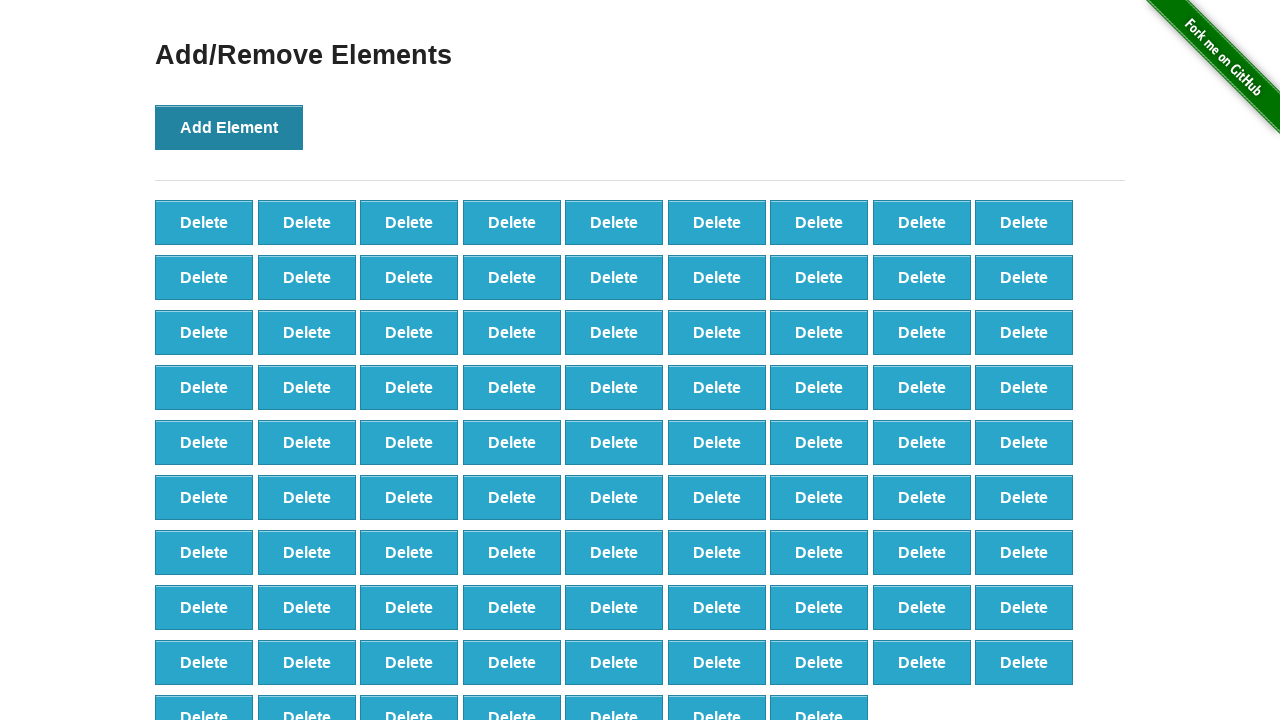

Clicked 'Add Element' button (iteration 89/100) at (229, 127) on xpath=//*[@onclick='addElement()']
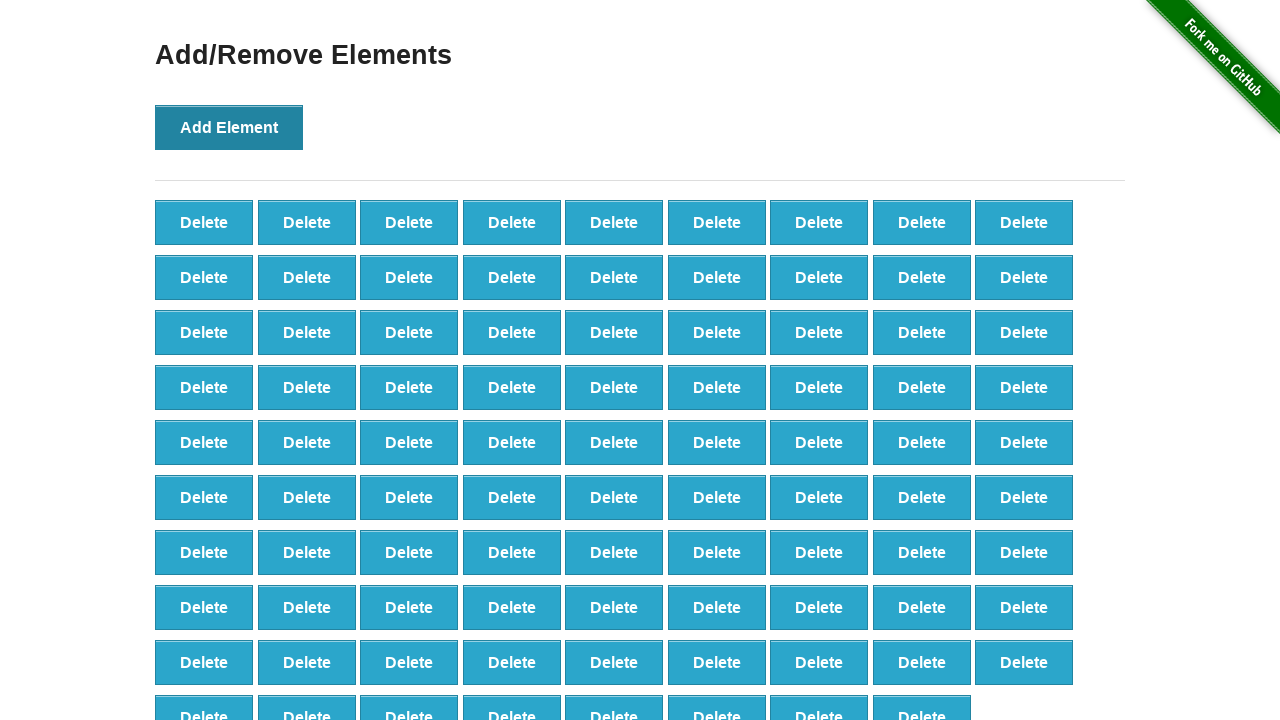

Clicked 'Add Element' button (iteration 90/100) at (229, 127) on xpath=//*[@onclick='addElement()']
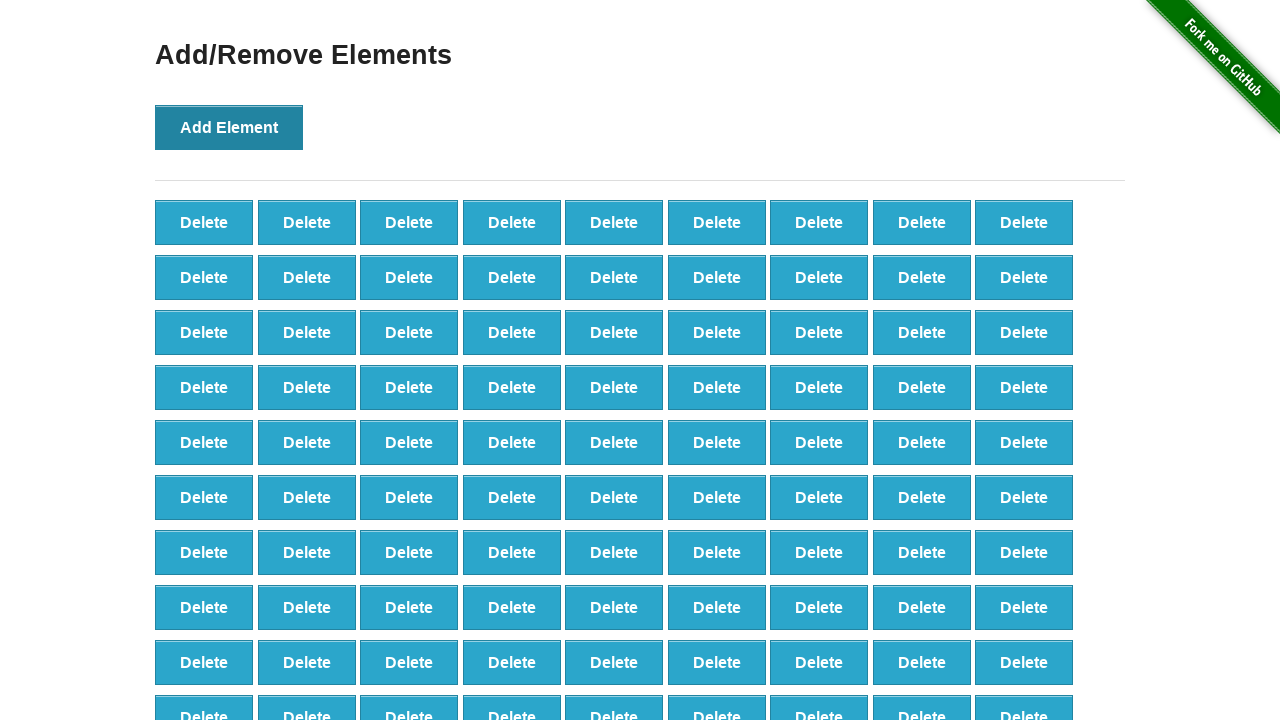

Clicked 'Add Element' button (iteration 91/100) at (229, 127) on xpath=//*[@onclick='addElement()']
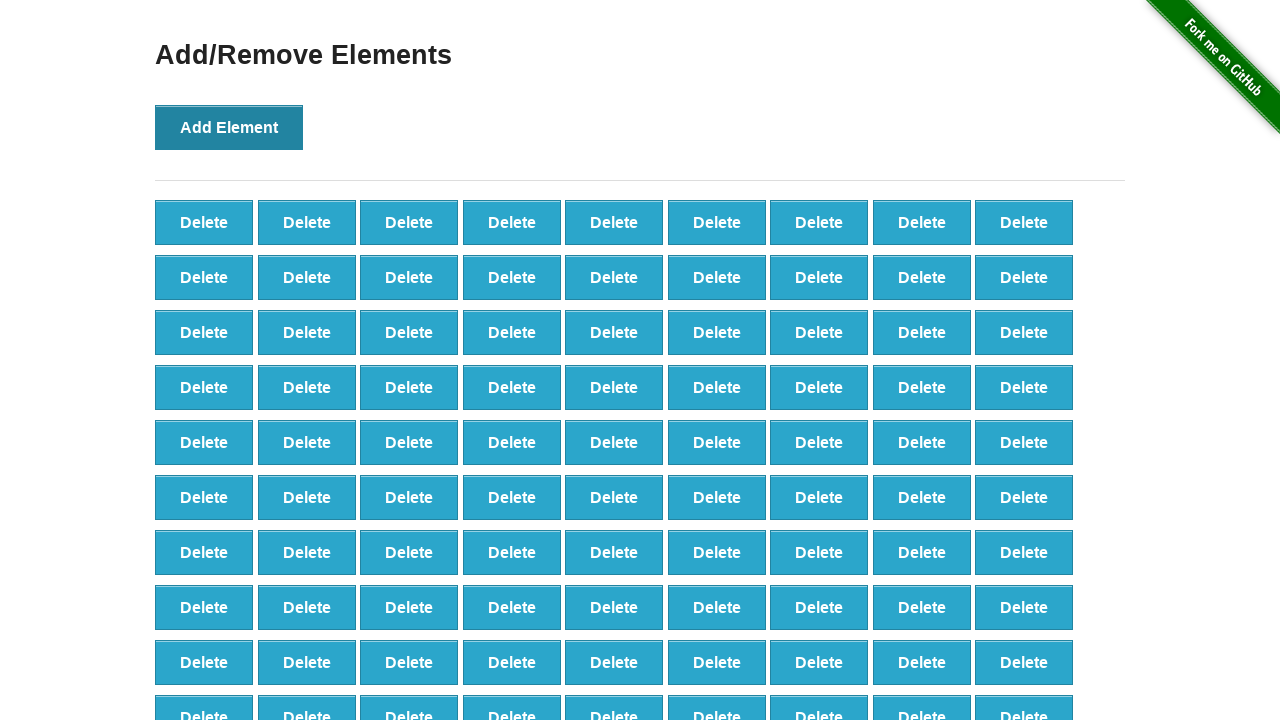

Clicked 'Add Element' button (iteration 92/100) at (229, 127) on xpath=//*[@onclick='addElement()']
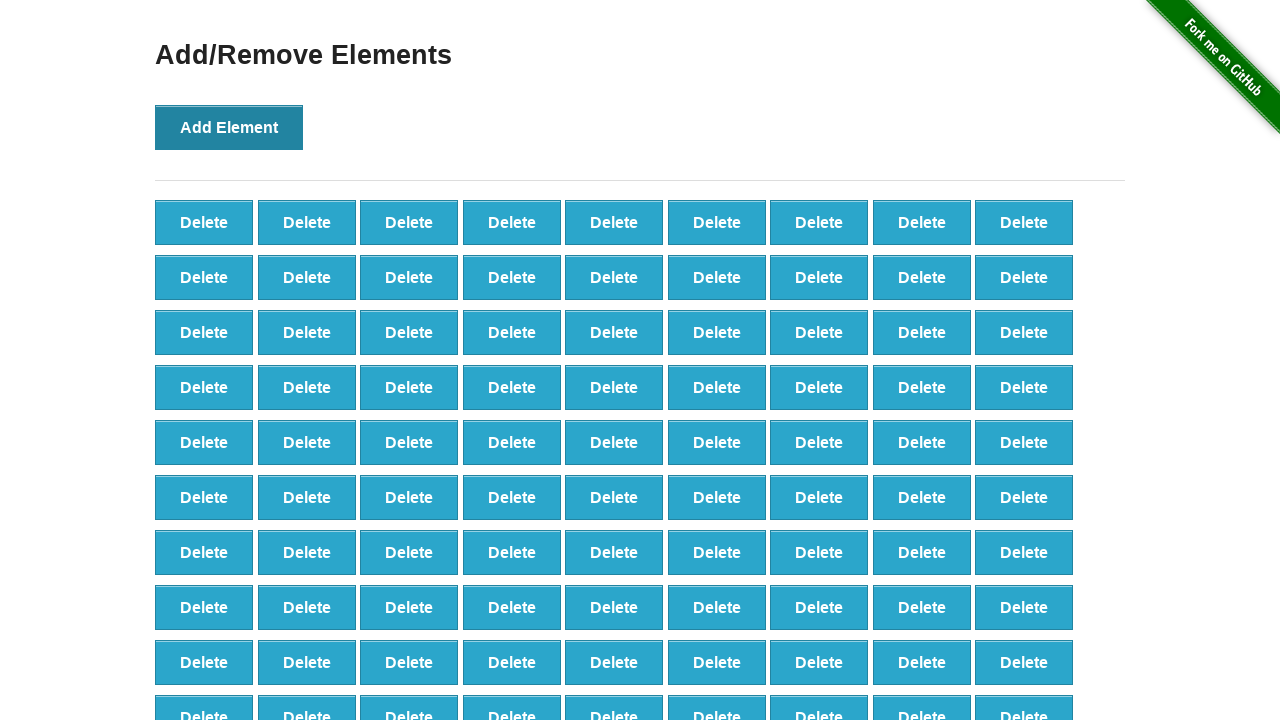

Clicked 'Add Element' button (iteration 93/100) at (229, 127) on xpath=//*[@onclick='addElement()']
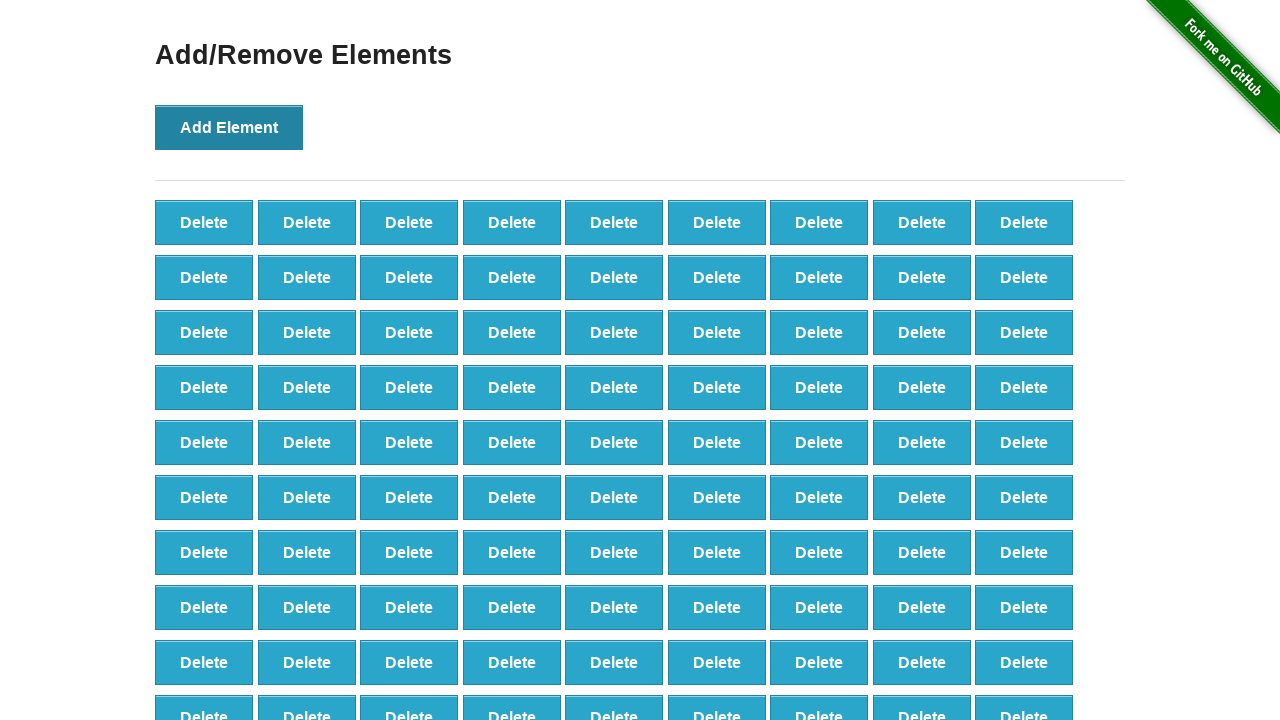

Clicked 'Add Element' button (iteration 94/100) at (229, 127) on xpath=//*[@onclick='addElement()']
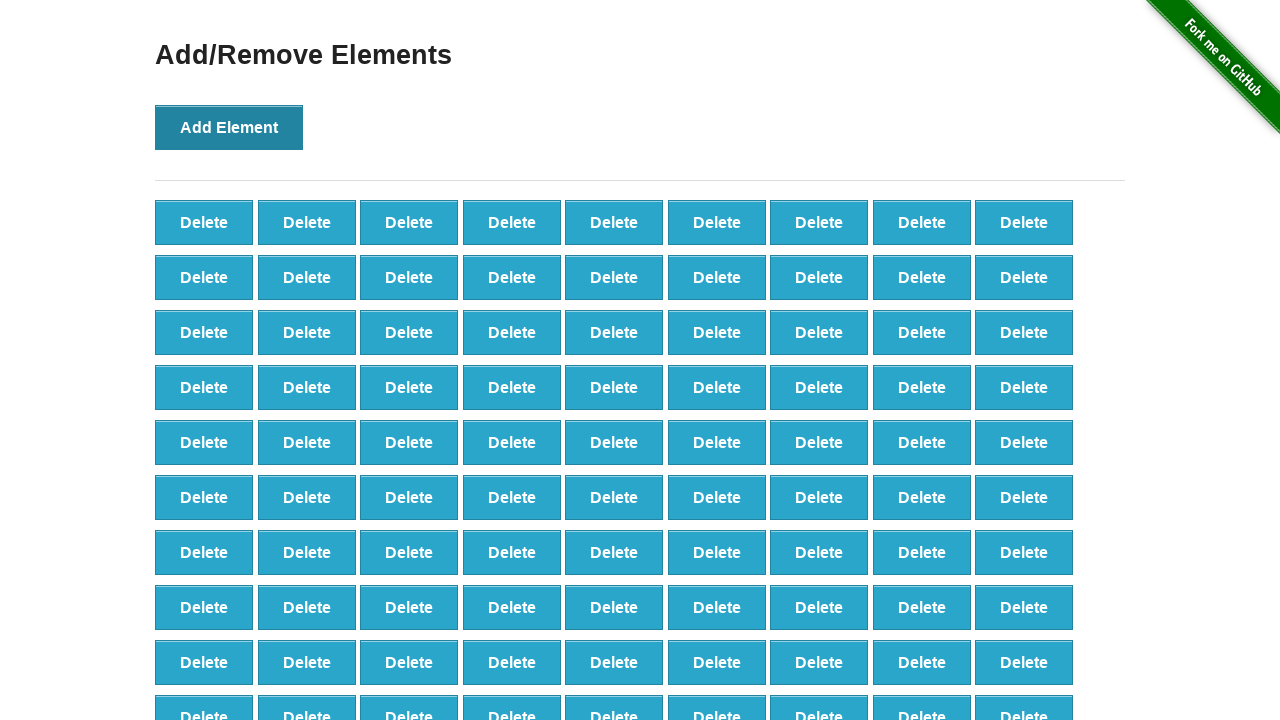

Clicked 'Add Element' button (iteration 95/100) at (229, 127) on xpath=//*[@onclick='addElement()']
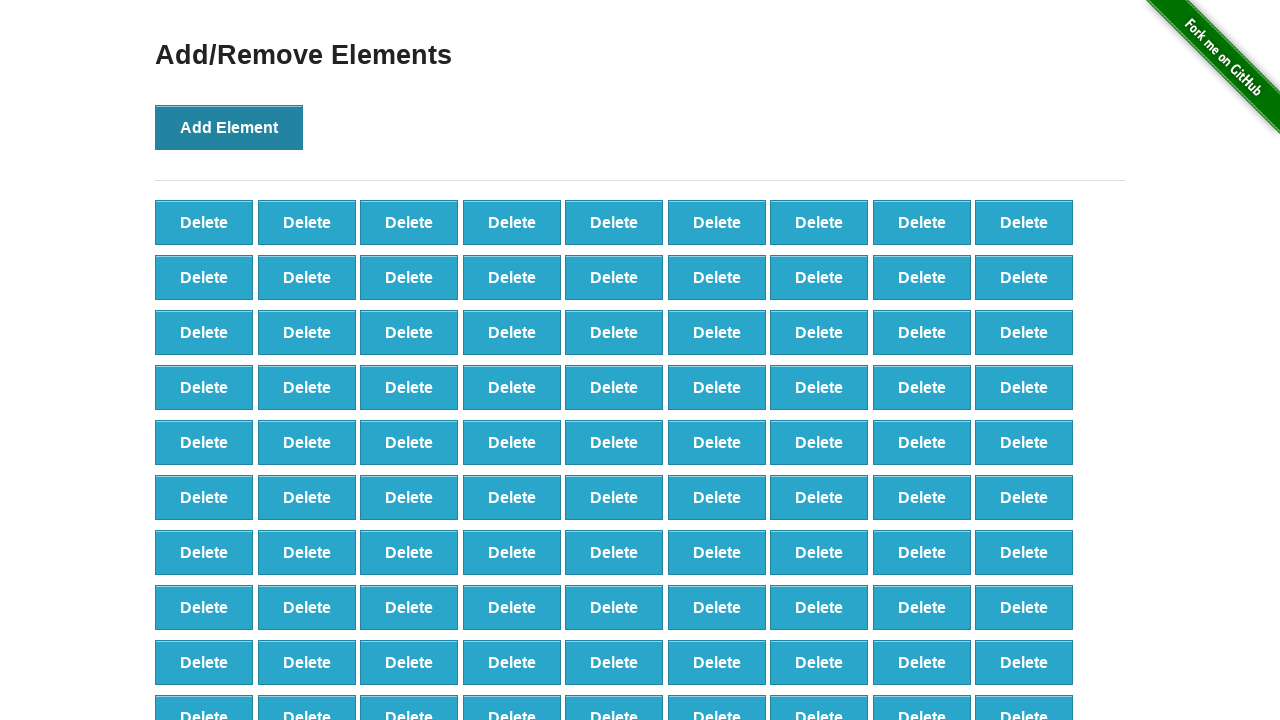

Clicked 'Add Element' button (iteration 96/100) at (229, 127) on xpath=//*[@onclick='addElement()']
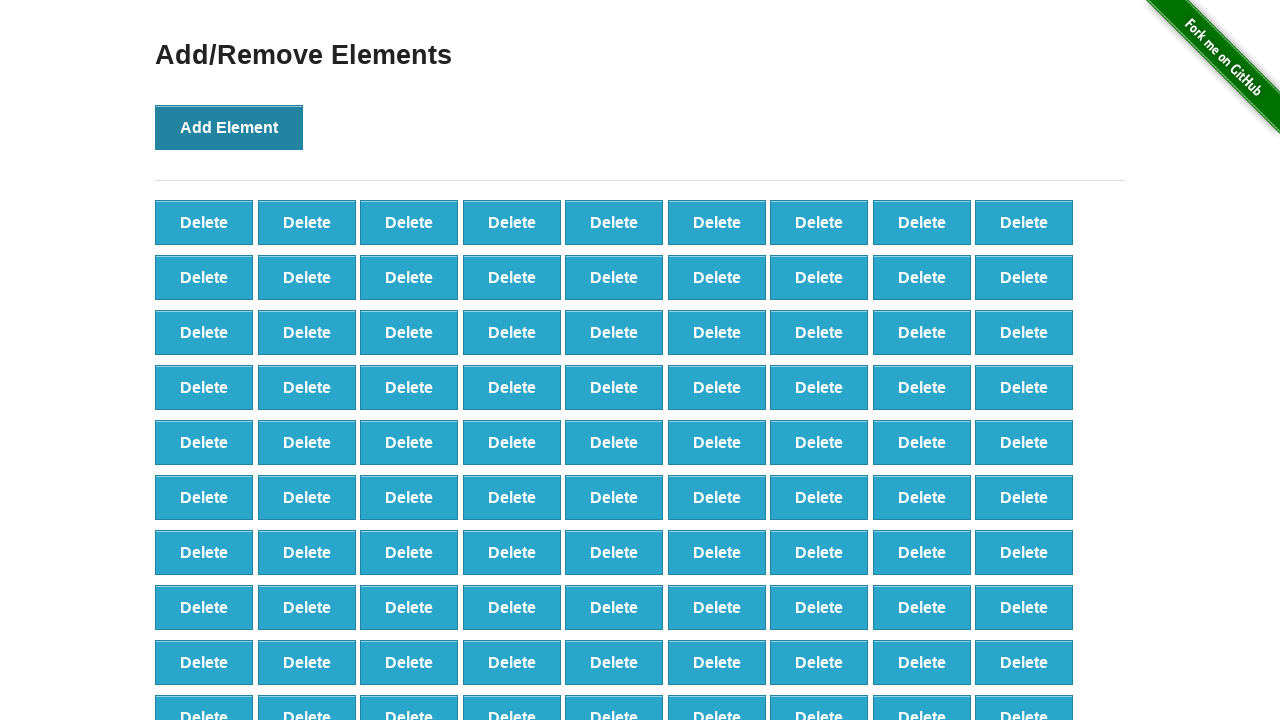

Clicked 'Add Element' button (iteration 97/100) at (229, 127) on xpath=//*[@onclick='addElement()']
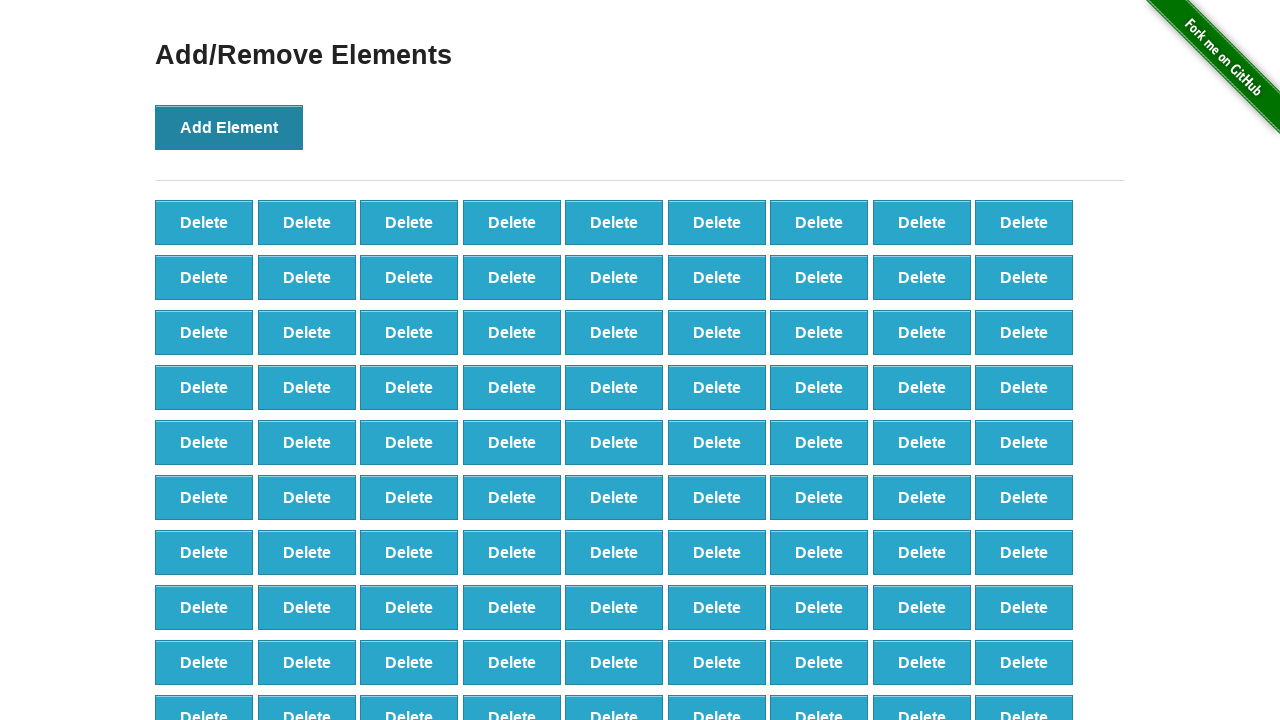

Clicked 'Add Element' button (iteration 98/100) at (229, 127) on xpath=//*[@onclick='addElement()']
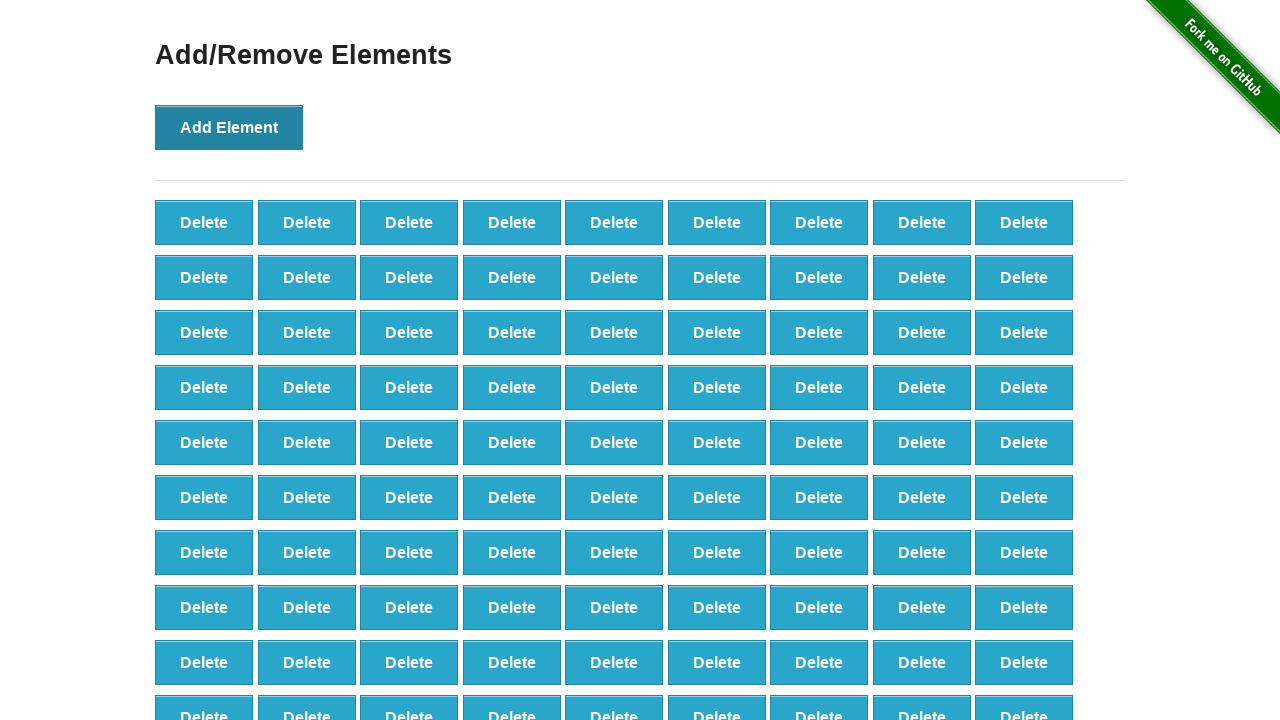

Clicked 'Add Element' button (iteration 99/100) at (229, 127) on xpath=//*[@onclick='addElement()']
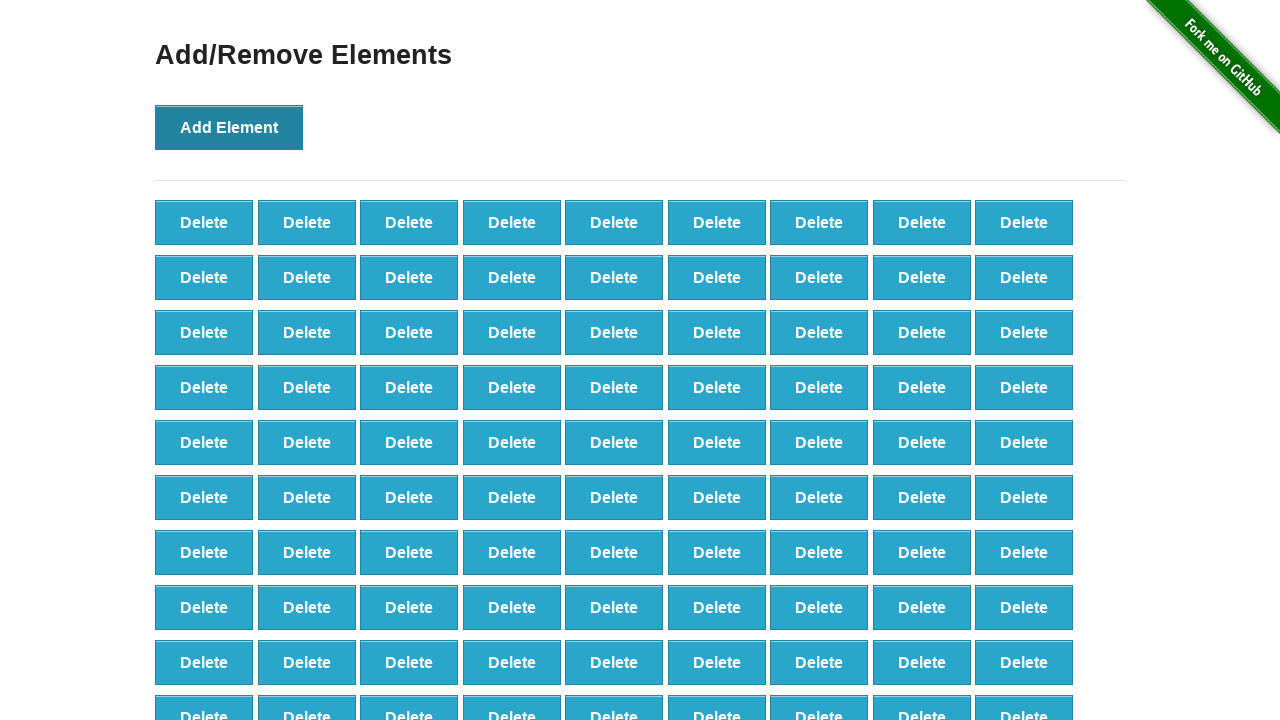

Clicked 'Add Element' button (iteration 100/100) at (229, 127) on xpath=//*[@onclick='addElement()']
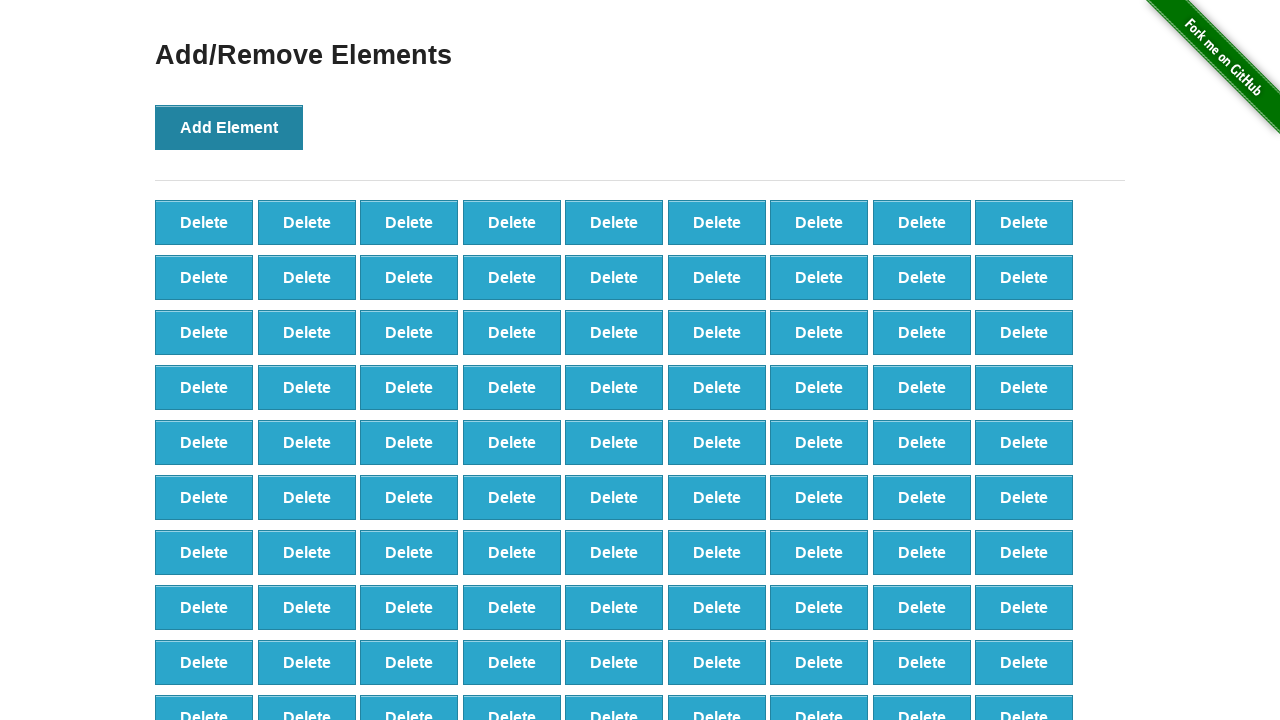

Verified 100 delete buttons were created
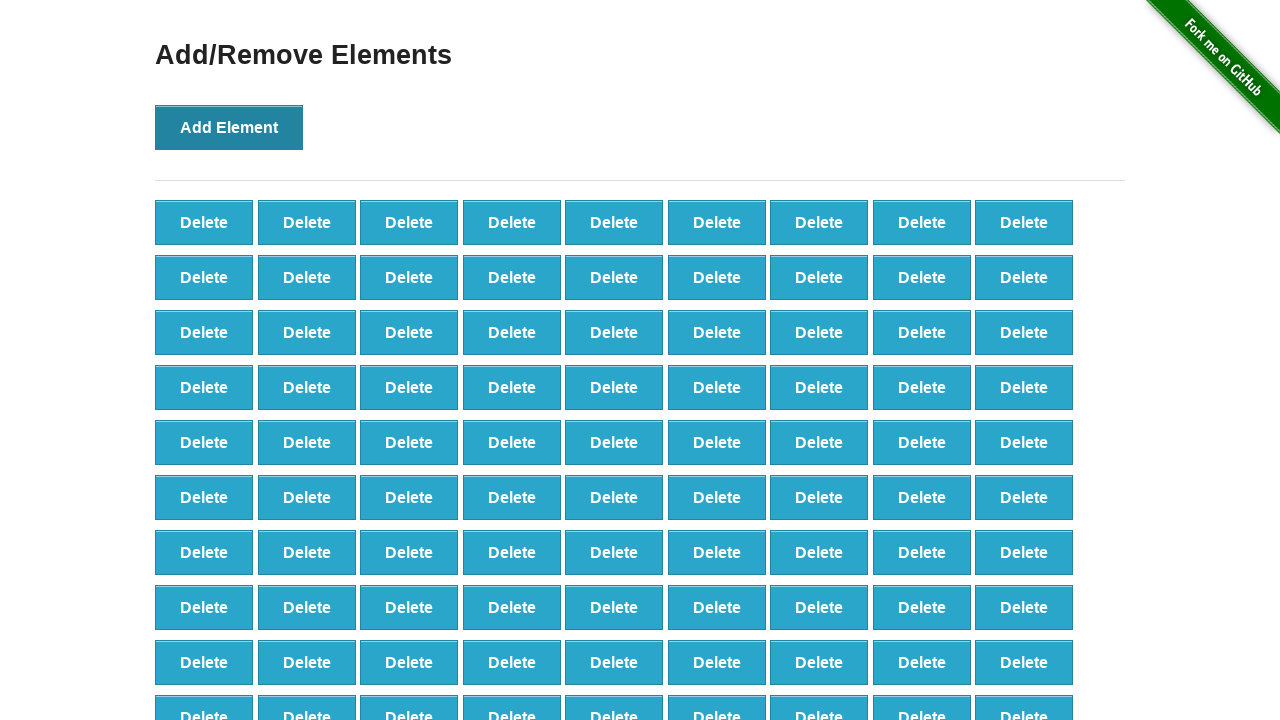

Clicked delete button (iteration 1/90) at (204, 222) on xpath=//*[@onclick='deleteElement()'] >> nth=0
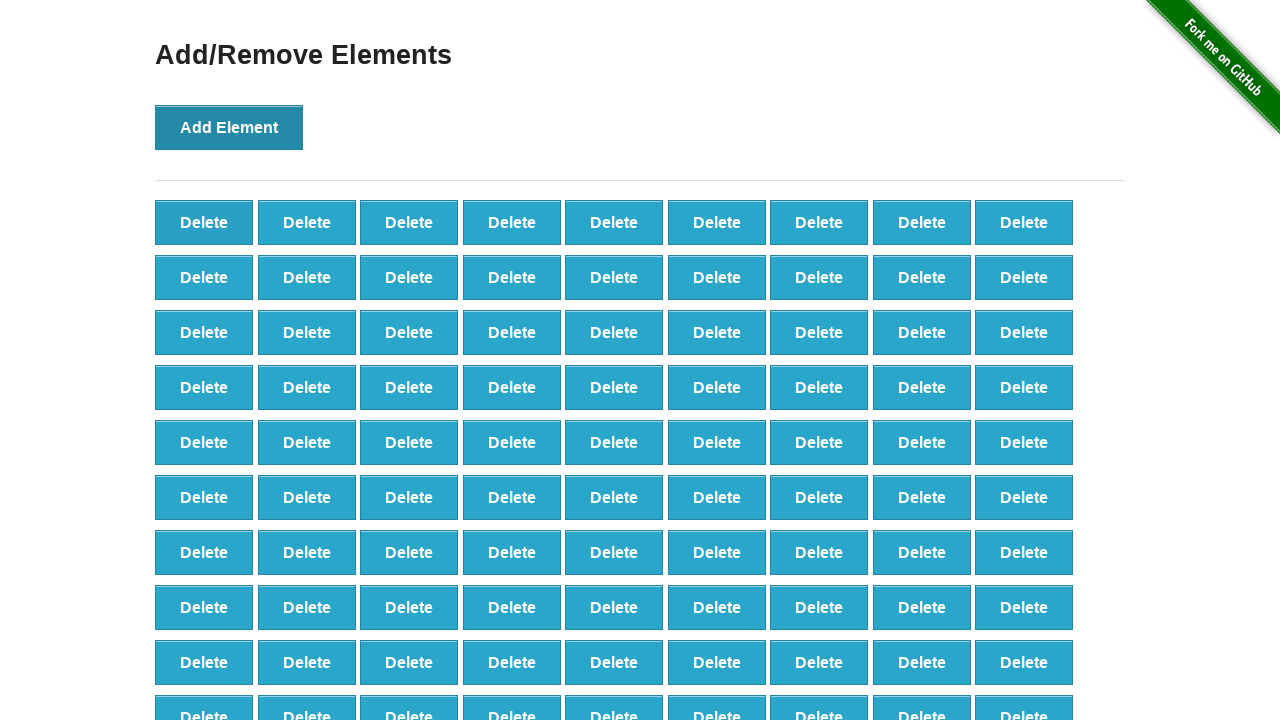

Clicked delete button (iteration 2/90) at (204, 222) on xpath=//*[@onclick='deleteElement()'] >> nth=0
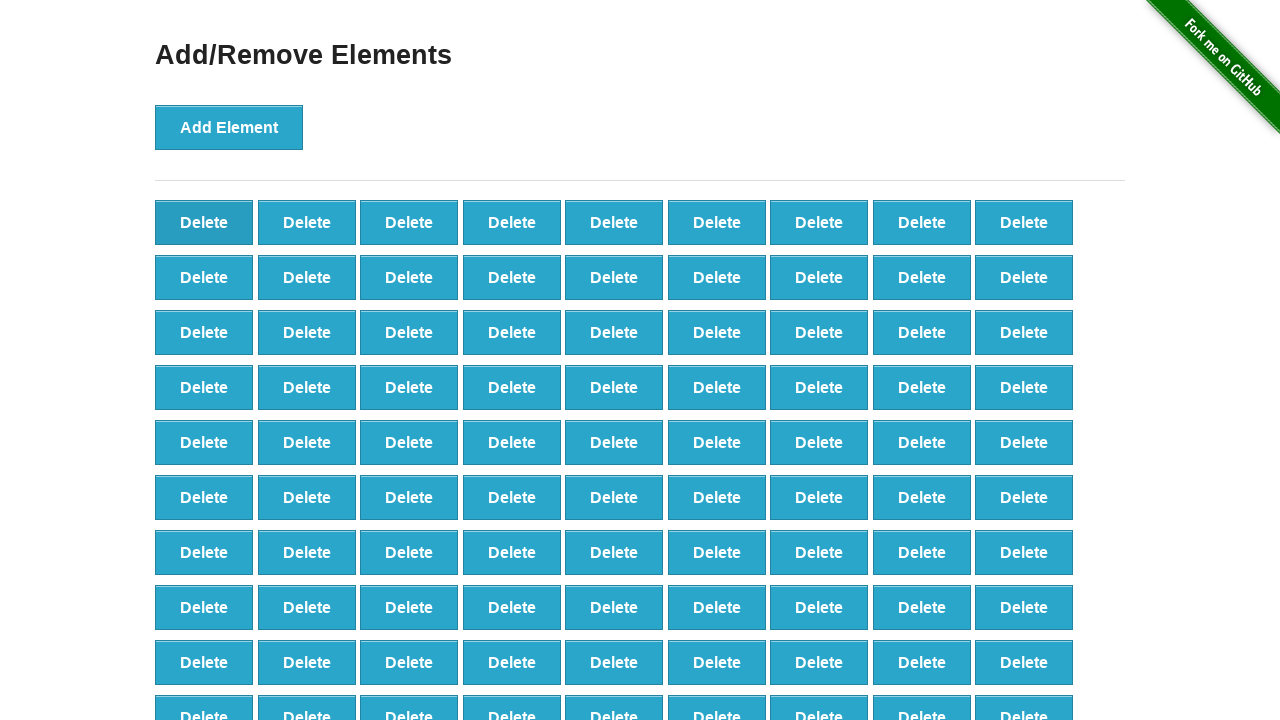

Clicked delete button (iteration 3/90) at (204, 222) on xpath=//*[@onclick='deleteElement()'] >> nth=0
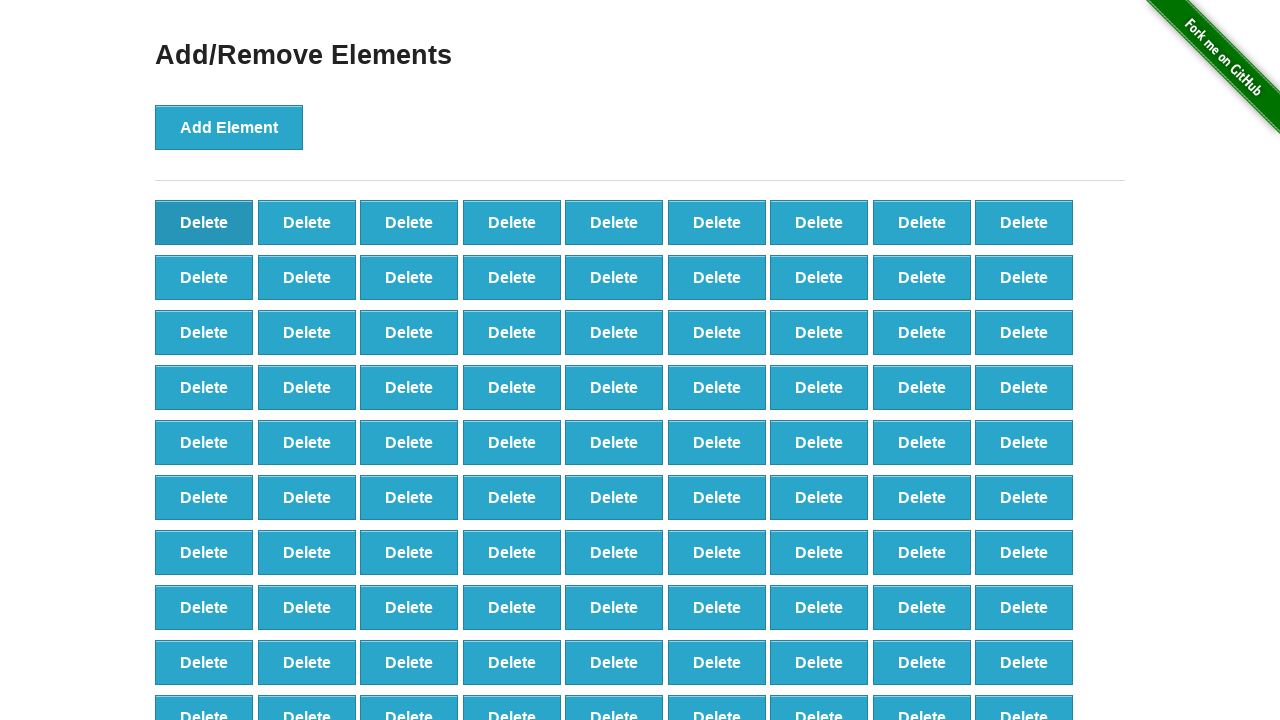

Clicked delete button (iteration 4/90) at (204, 222) on xpath=//*[@onclick='deleteElement()'] >> nth=0
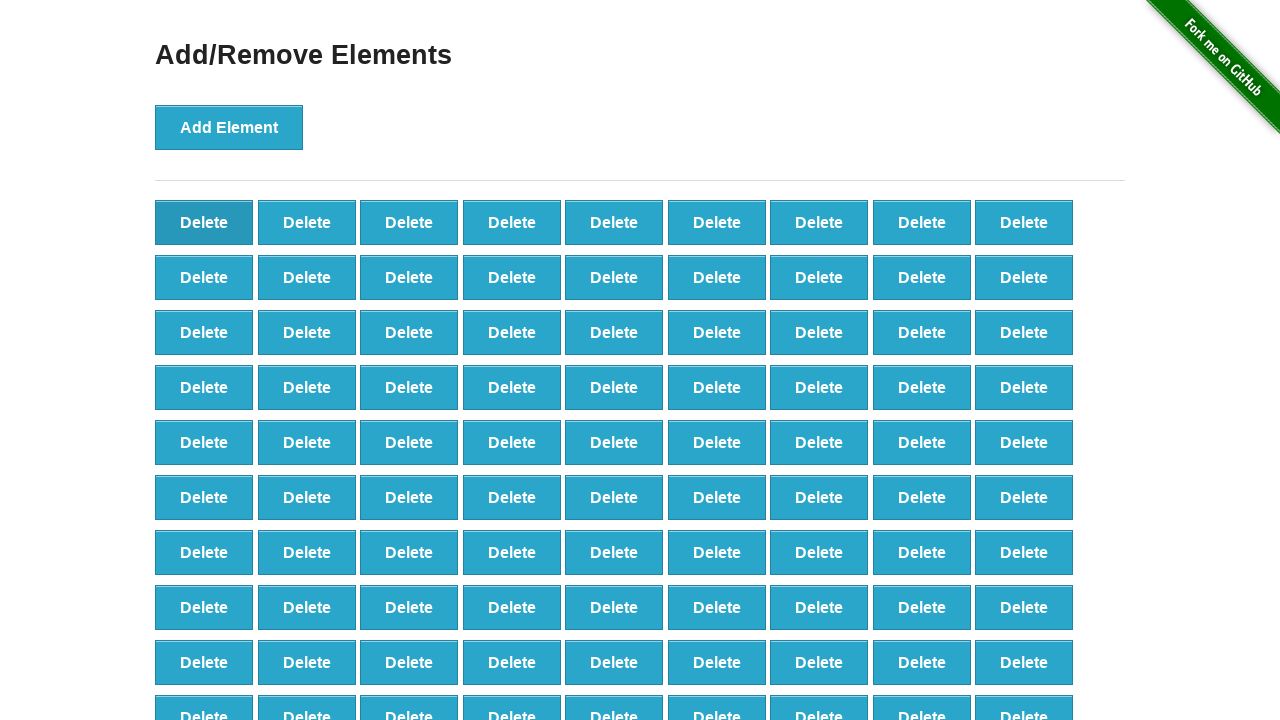

Clicked delete button (iteration 5/90) at (204, 222) on xpath=//*[@onclick='deleteElement()'] >> nth=0
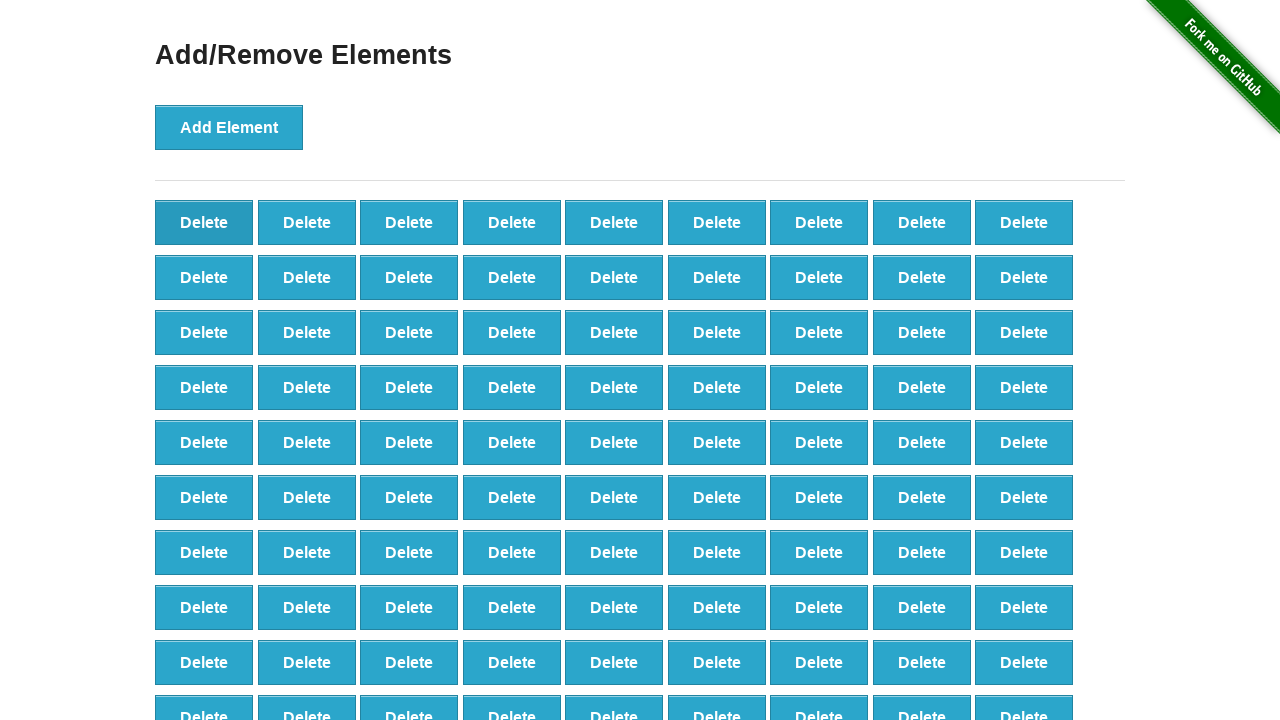

Clicked delete button (iteration 6/90) at (204, 222) on xpath=//*[@onclick='deleteElement()'] >> nth=0
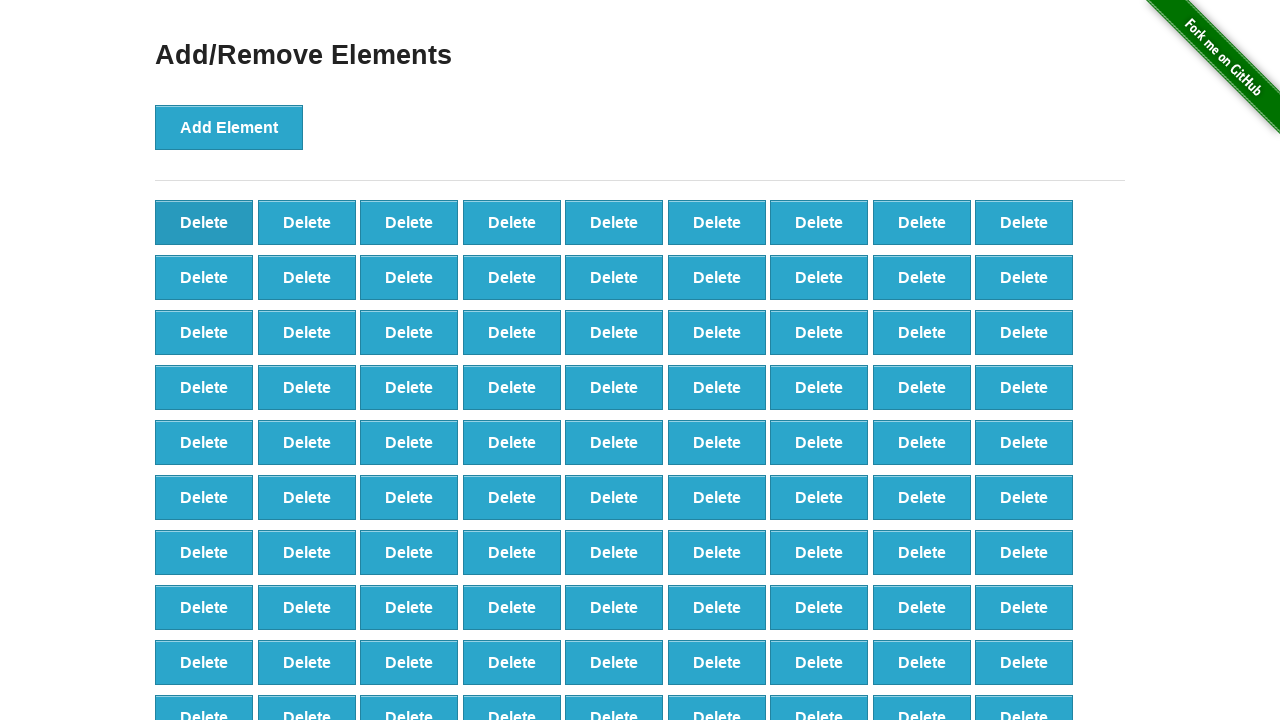

Clicked delete button (iteration 7/90) at (204, 222) on xpath=//*[@onclick='deleteElement()'] >> nth=0
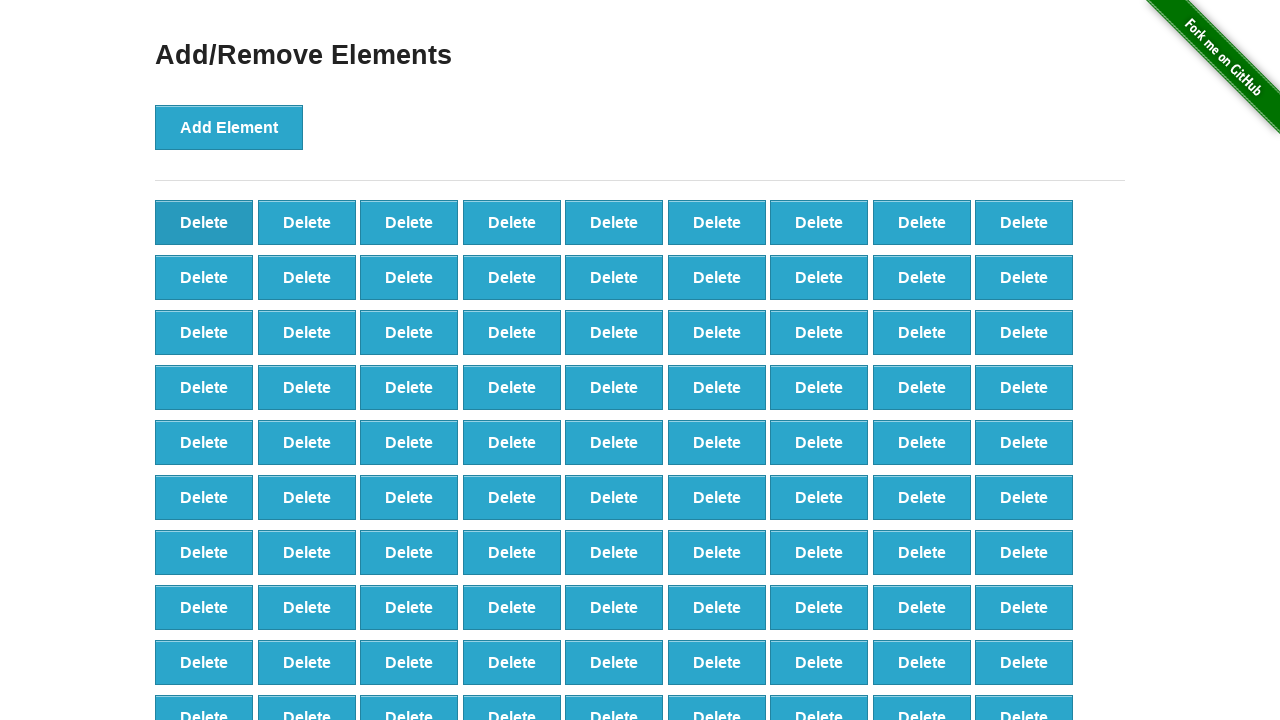

Clicked delete button (iteration 8/90) at (204, 222) on xpath=//*[@onclick='deleteElement()'] >> nth=0
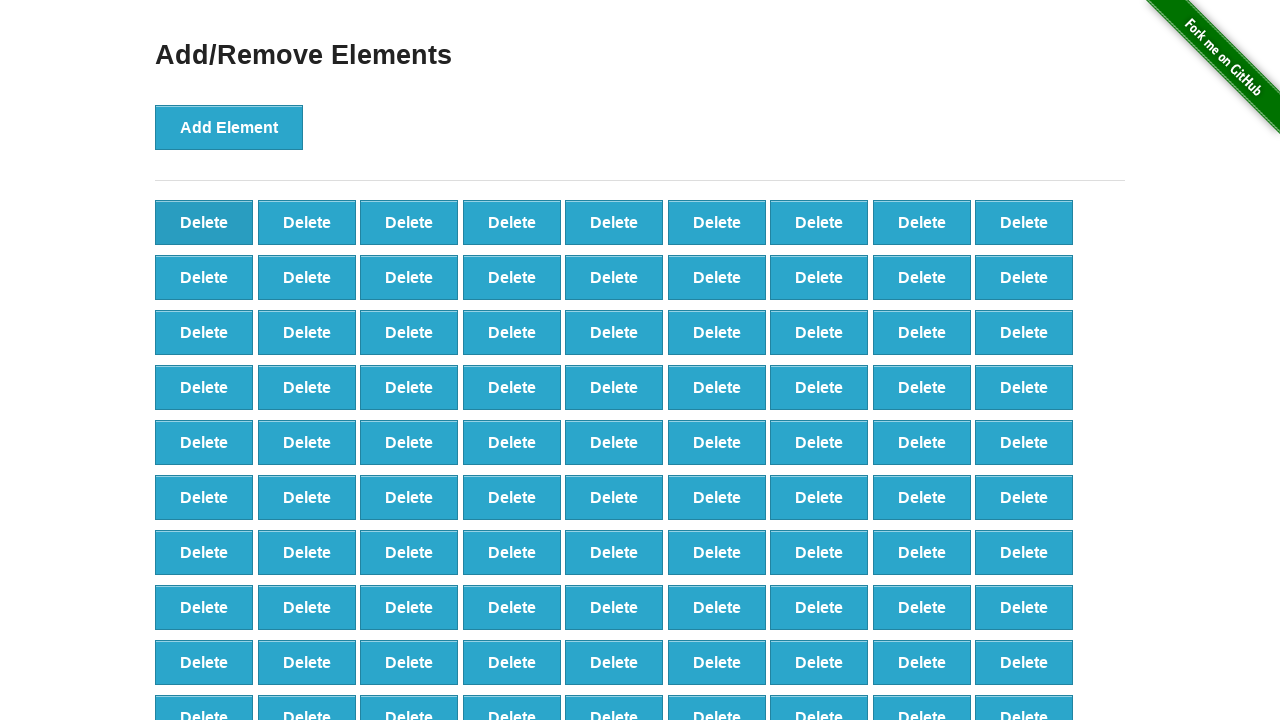

Clicked delete button (iteration 9/90) at (204, 222) on xpath=//*[@onclick='deleteElement()'] >> nth=0
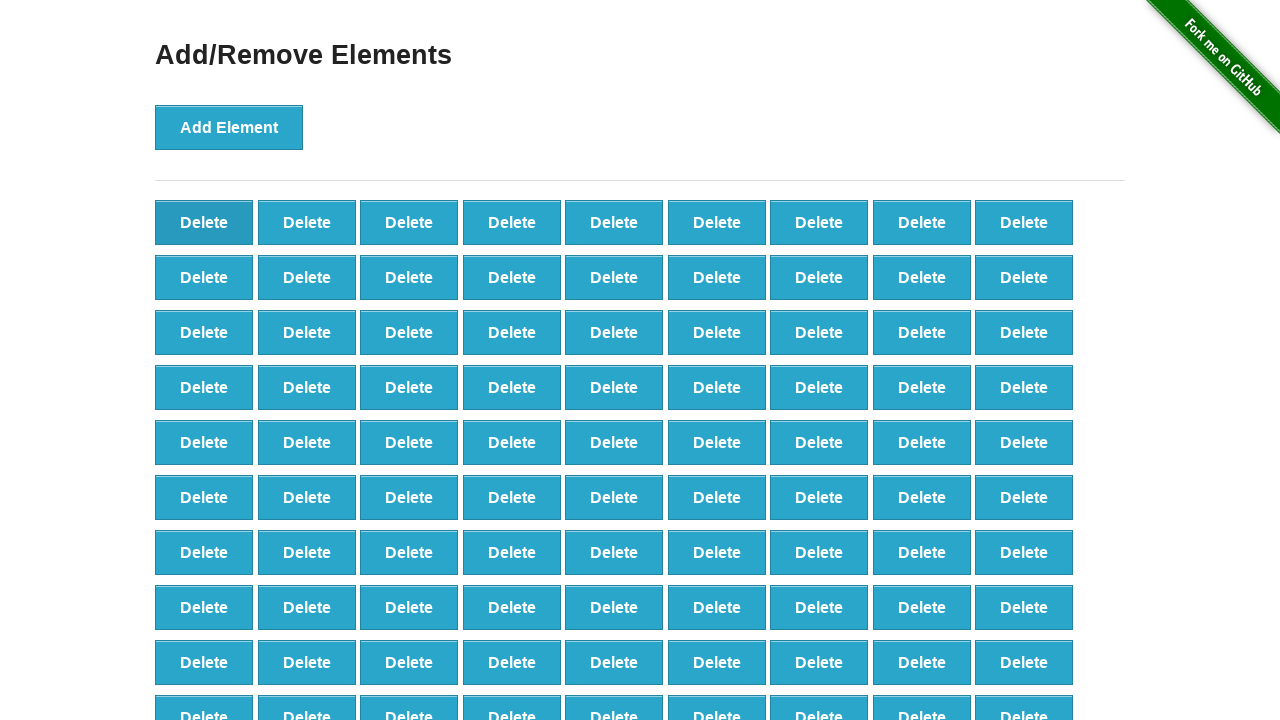

Clicked delete button (iteration 10/90) at (204, 222) on xpath=//*[@onclick='deleteElement()'] >> nth=0
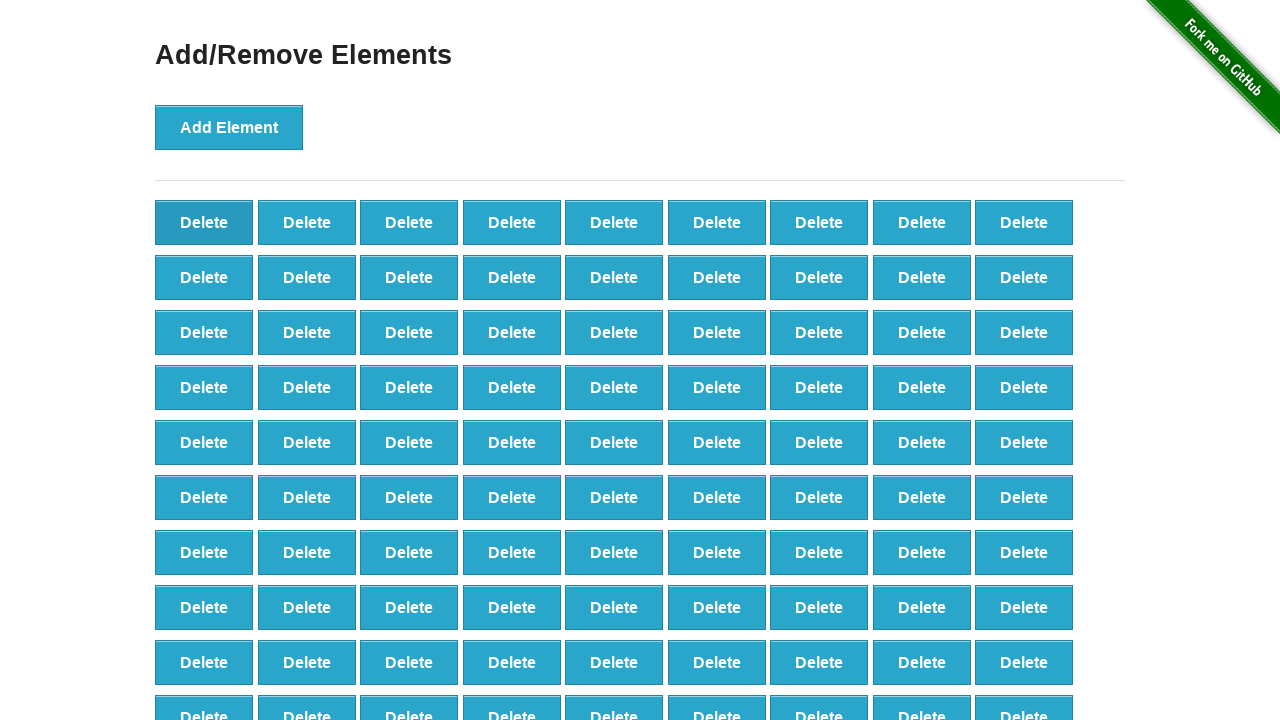

Clicked delete button (iteration 11/90) at (204, 222) on xpath=//*[@onclick='deleteElement()'] >> nth=0
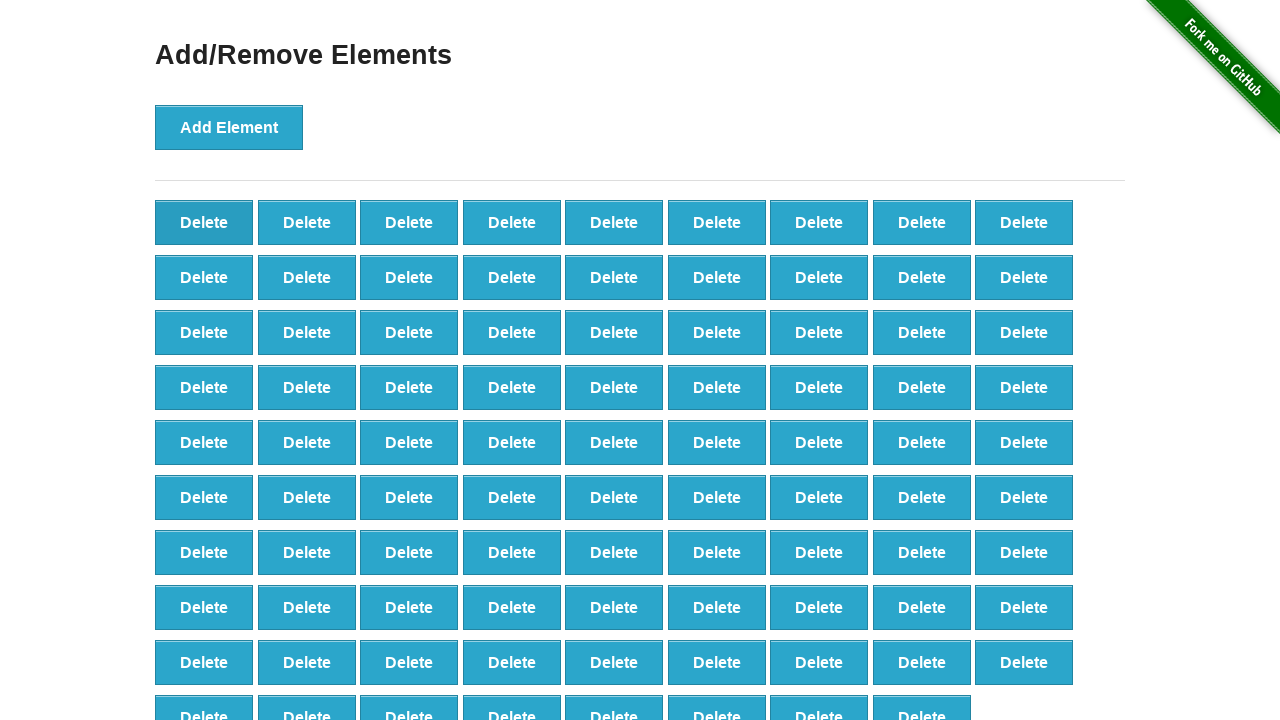

Clicked delete button (iteration 12/90) at (204, 222) on xpath=//*[@onclick='deleteElement()'] >> nth=0
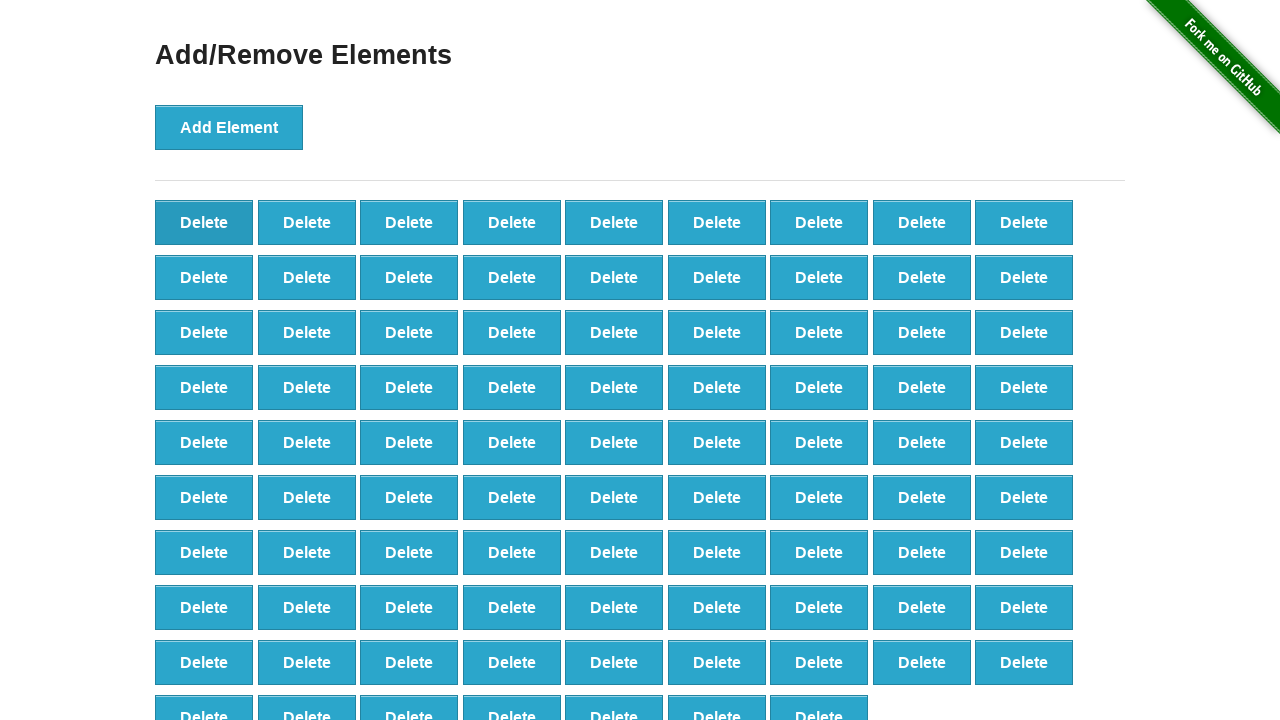

Clicked delete button (iteration 13/90) at (204, 222) on xpath=//*[@onclick='deleteElement()'] >> nth=0
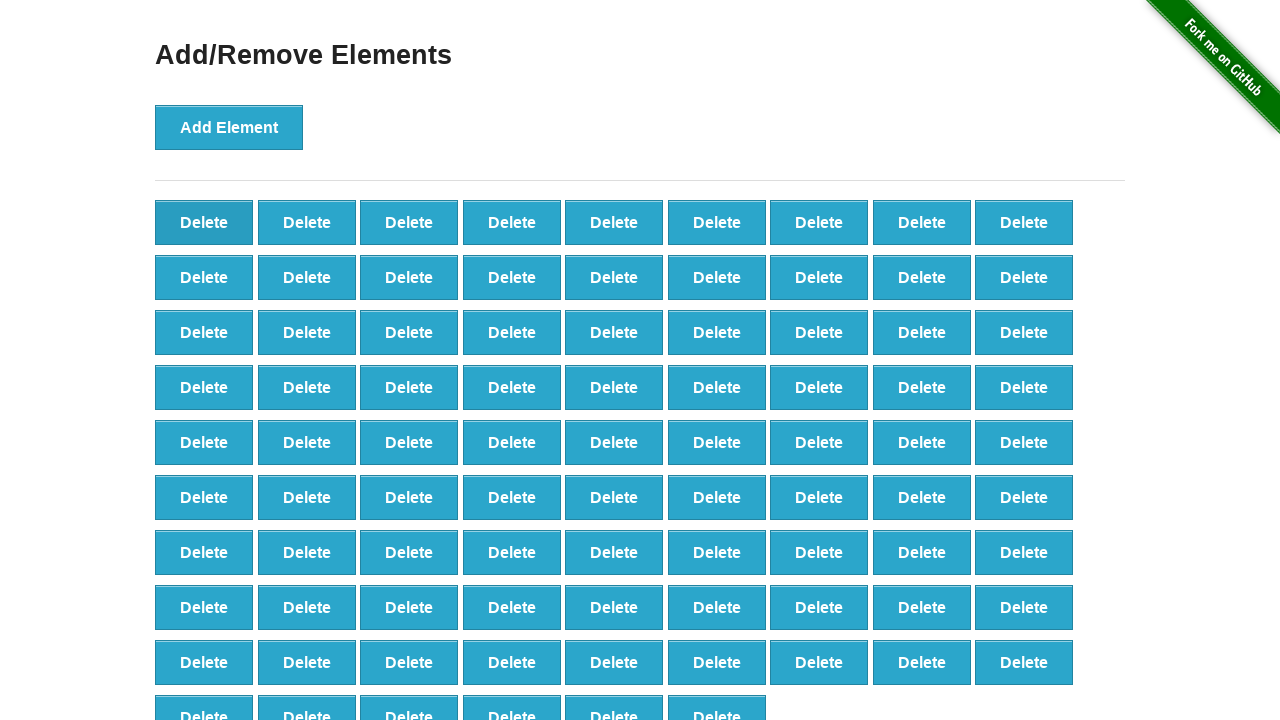

Clicked delete button (iteration 14/90) at (204, 222) on xpath=//*[@onclick='deleteElement()'] >> nth=0
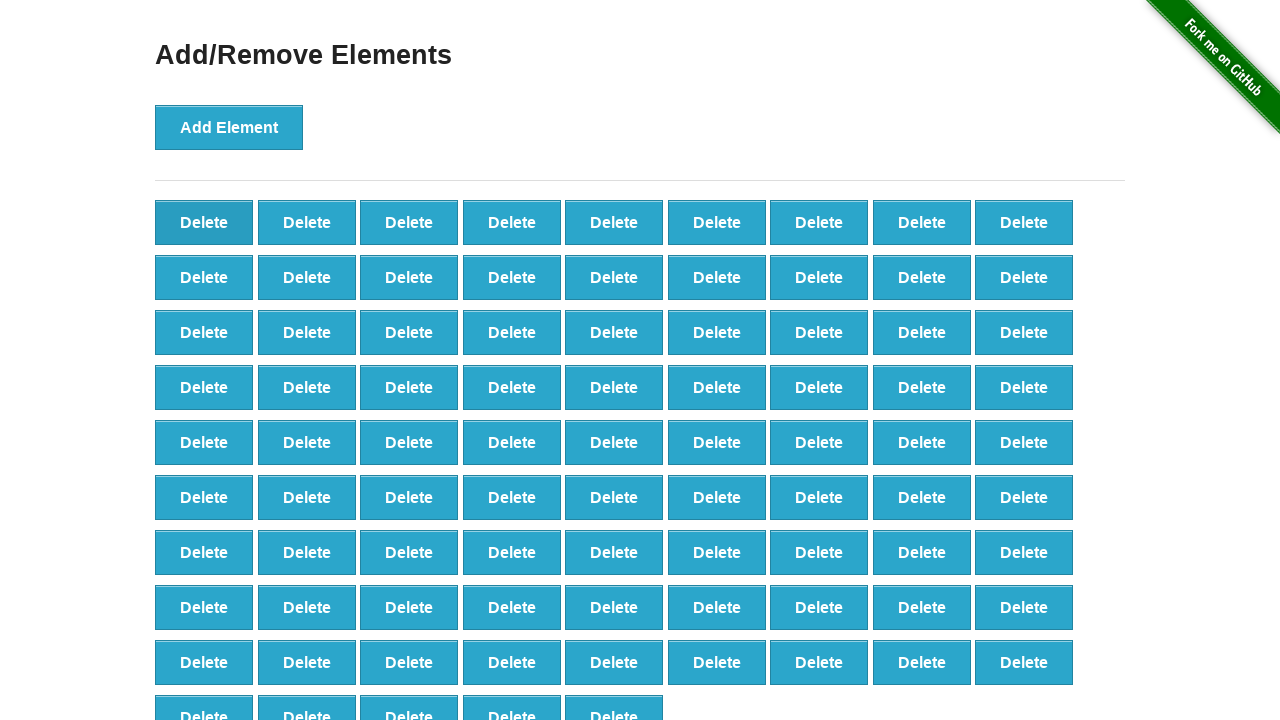

Clicked delete button (iteration 15/90) at (204, 222) on xpath=//*[@onclick='deleteElement()'] >> nth=0
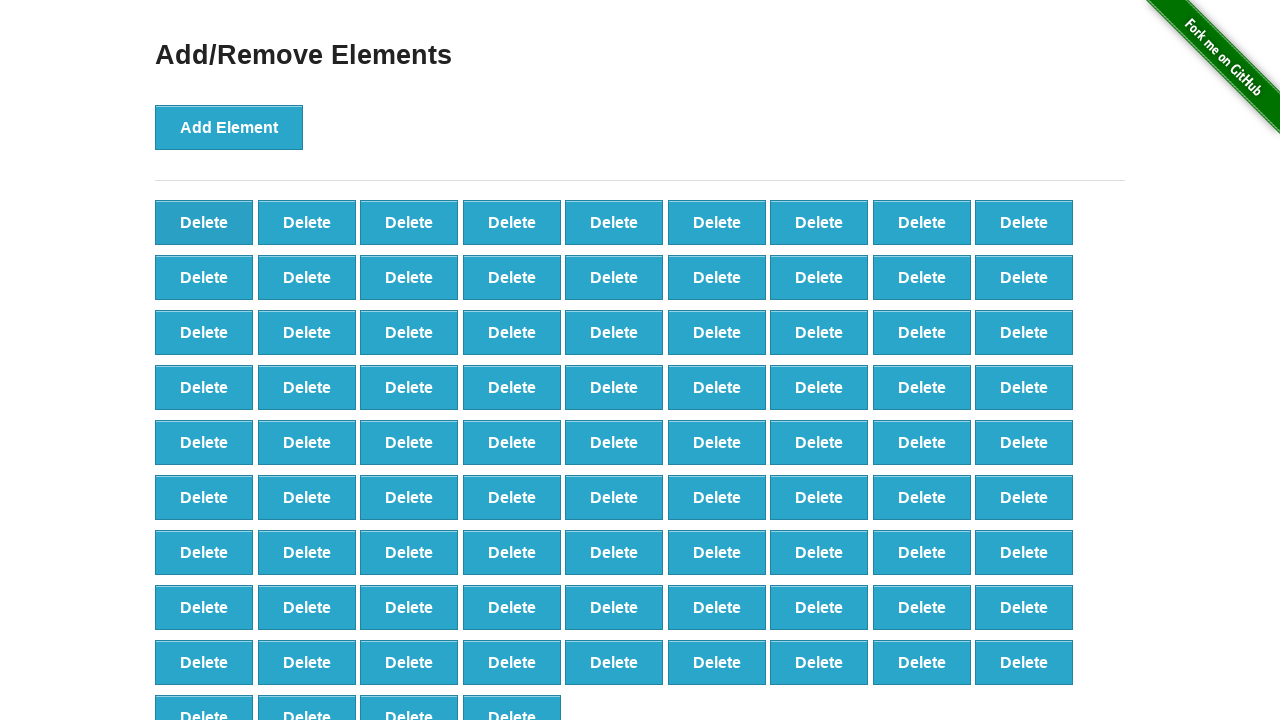

Clicked delete button (iteration 16/90) at (204, 222) on xpath=//*[@onclick='deleteElement()'] >> nth=0
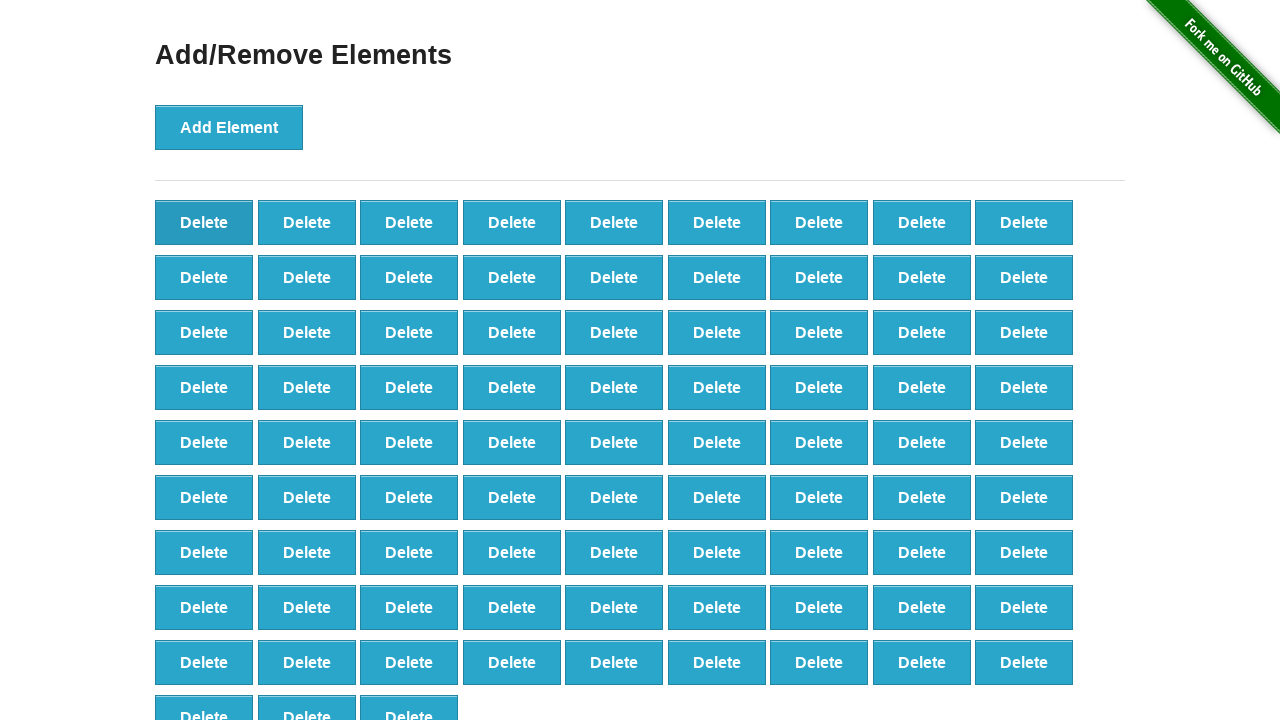

Clicked delete button (iteration 17/90) at (204, 222) on xpath=//*[@onclick='deleteElement()'] >> nth=0
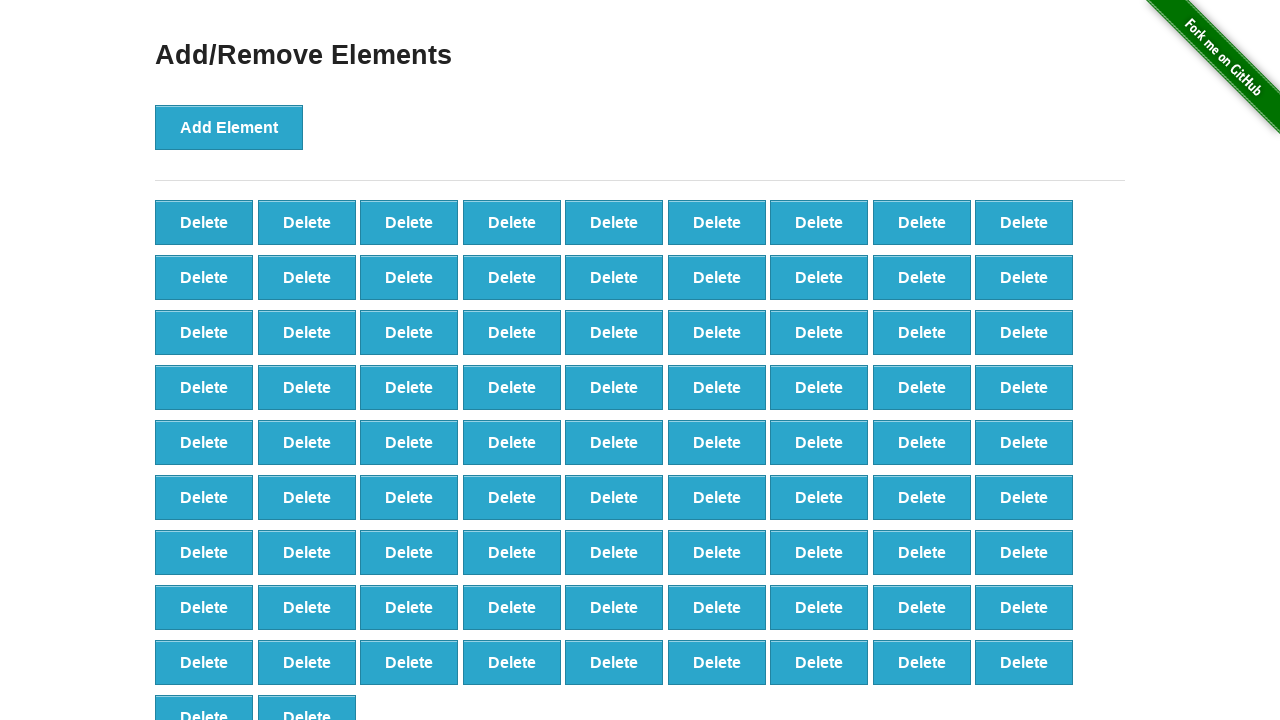

Clicked delete button (iteration 18/90) at (204, 222) on xpath=//*[@onclick='deleteElement()'] >> nth=0
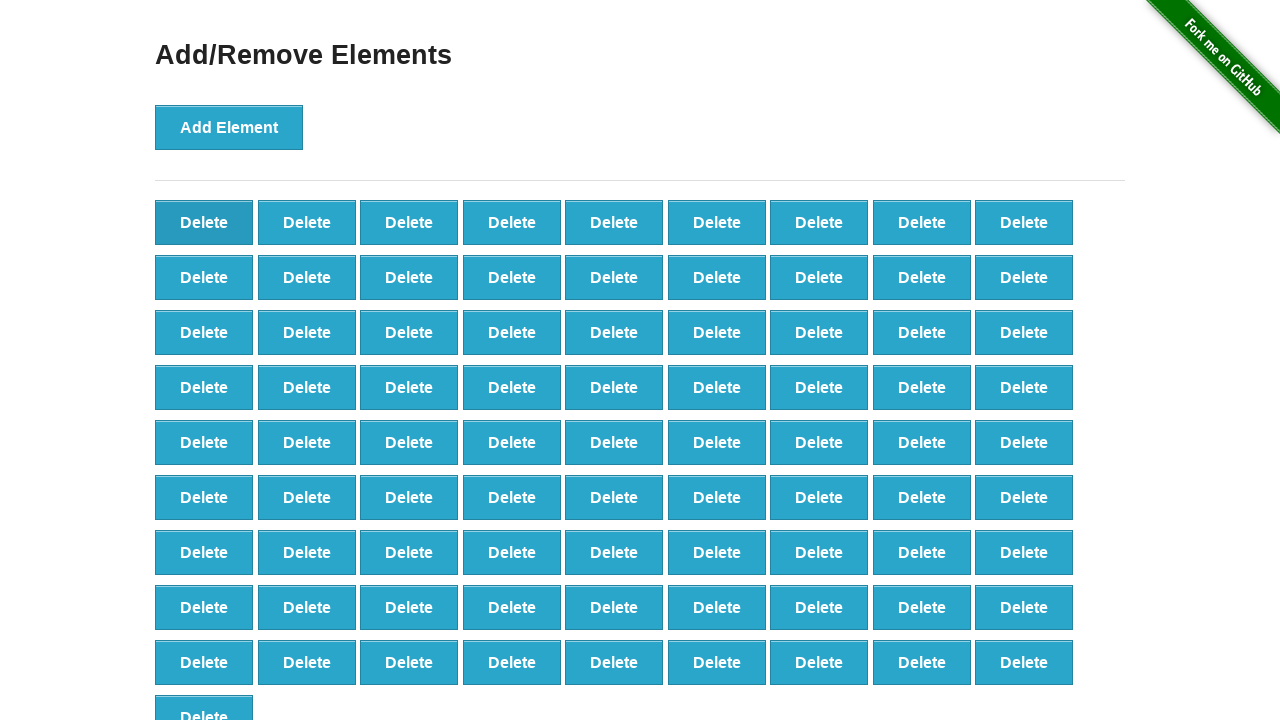

Clicked delete button (iteration 19/90) at (204, 222) on xpath=//*[@onclick='deleteElement()'] >> nth=0
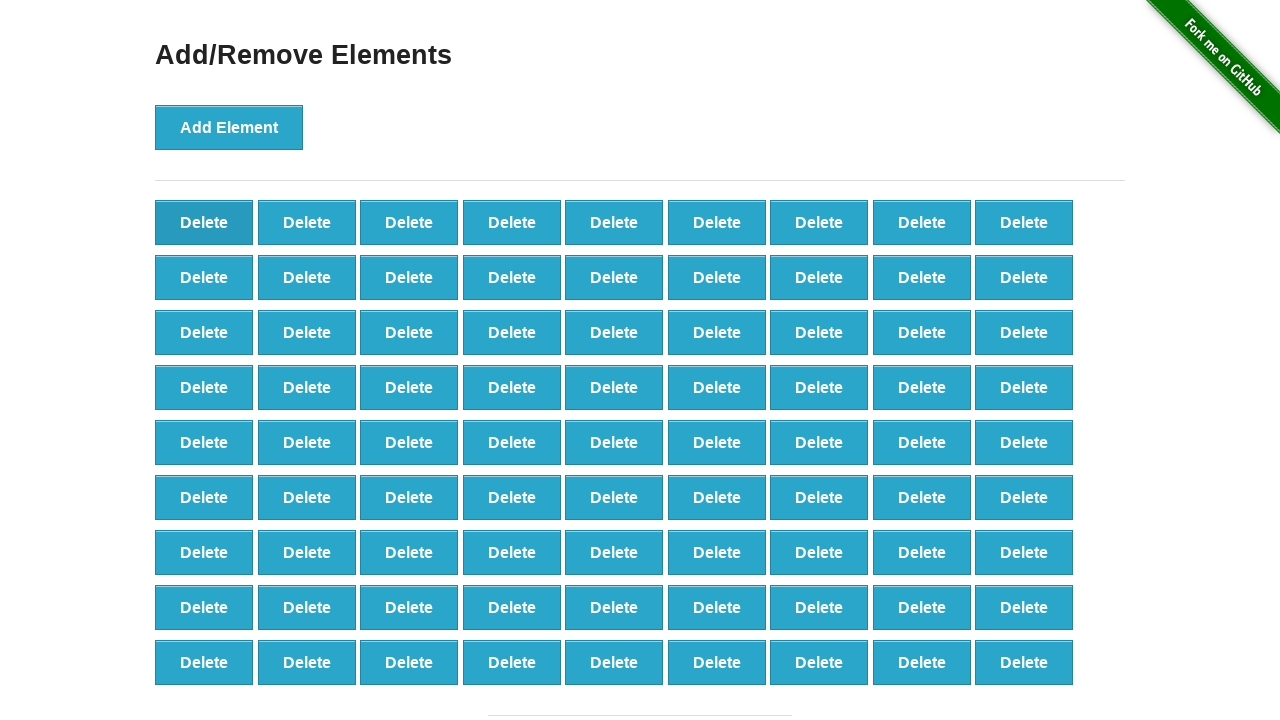

Clicked delete button (iteration 20/90) at (204, 222) on xpath=//*[@onclick='deleteElement()'] >> nth=0
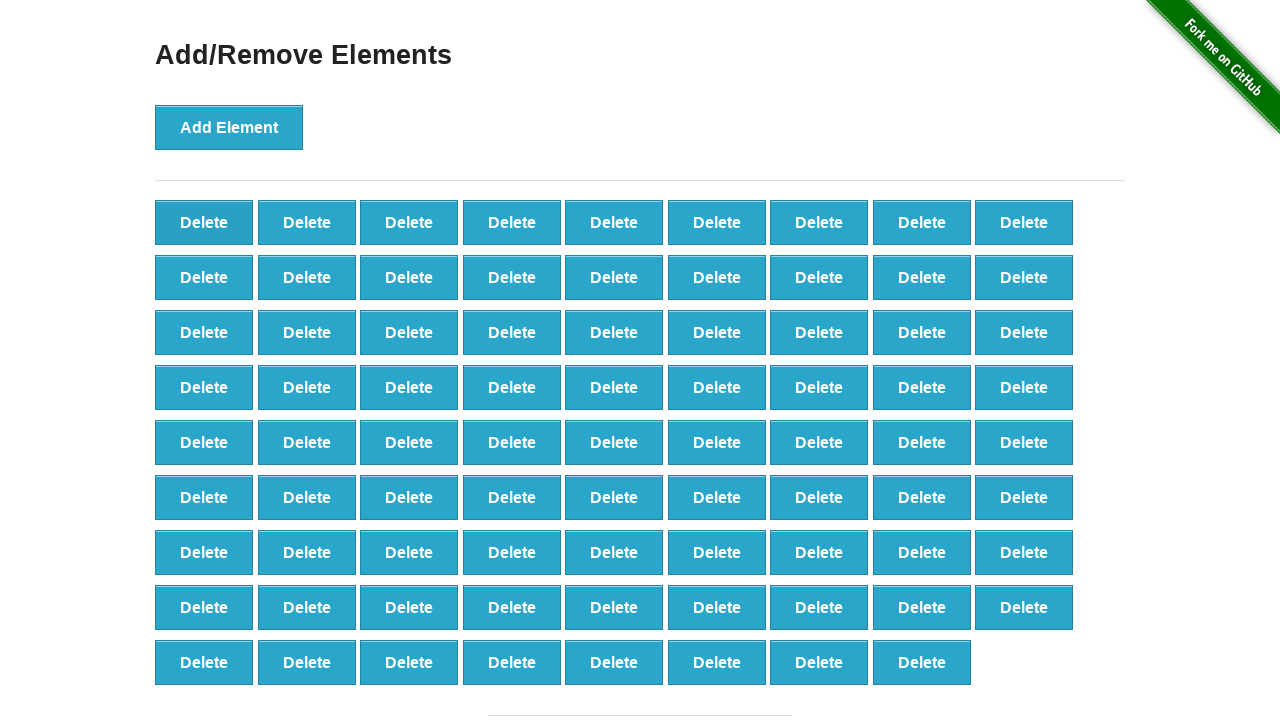

Clicked delete button (iteration 21/90) at (204, 222) on xpath=//*[@onclick='deleteElement()'] >> nth=0
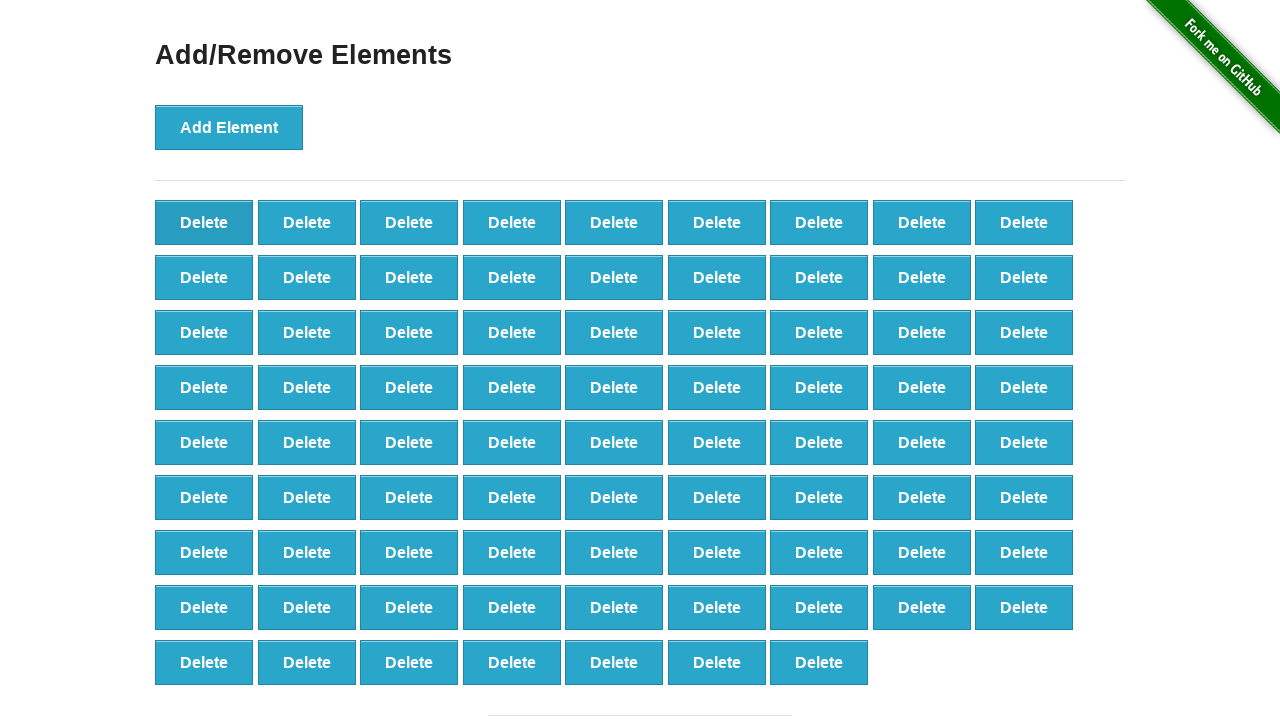

Clicked delete button (iteration 22/90) at (204, 222) on xpath=//*[@onclick='deleteElement()'] >> nth=0
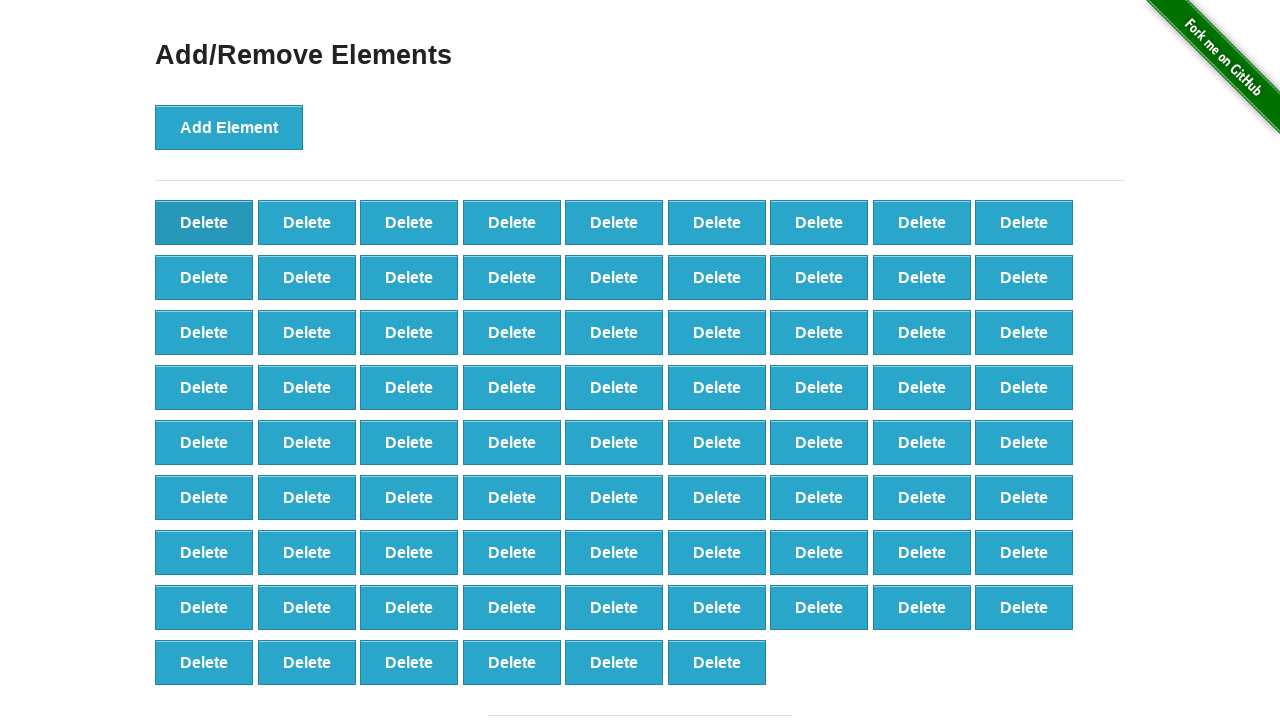

Clicked delete button (iteration 23/90) at (204, 222) on xpath=//*[@onclick='deleteElement()'] >> nth=0
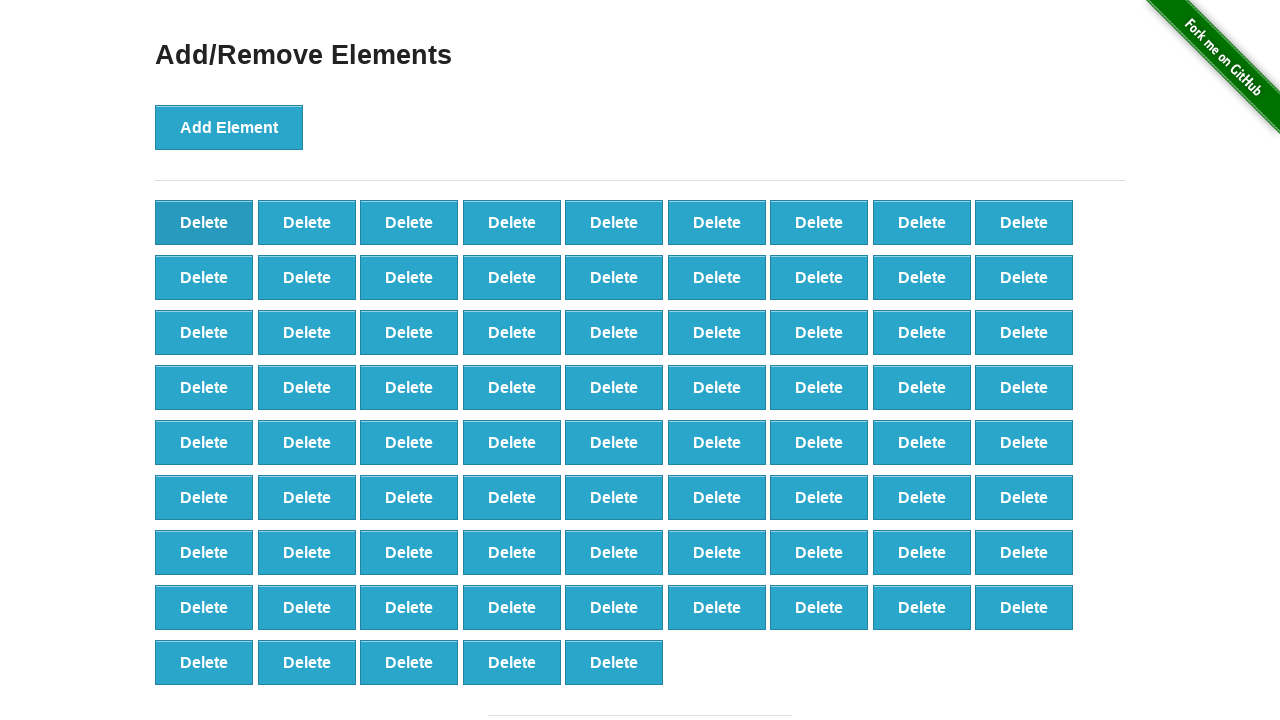

Clicked delete button (iteration 24/90) at (204, 222) on xpath=//*[@onclick='deleteElement()'] >> nth=0
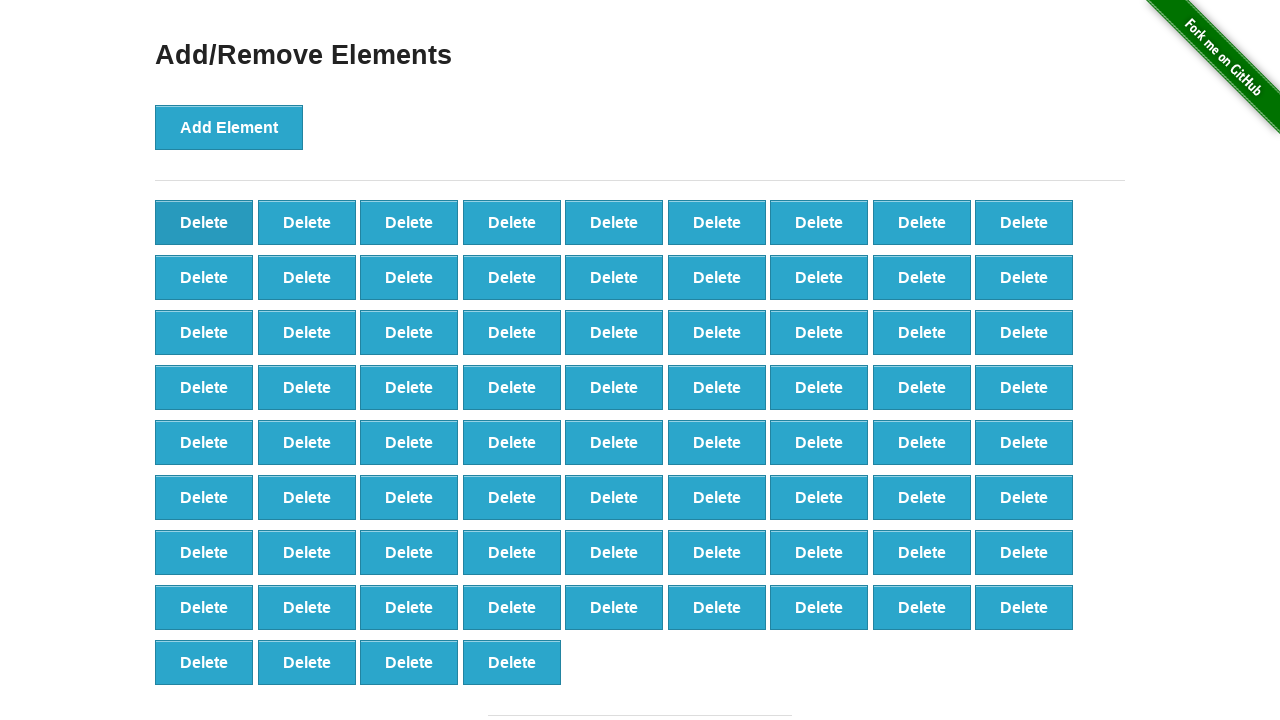

Clicked delete button (iteration 25/90) at (204, 222) on xpath=//*[@onclick='deleteElement()'] >> nth=0
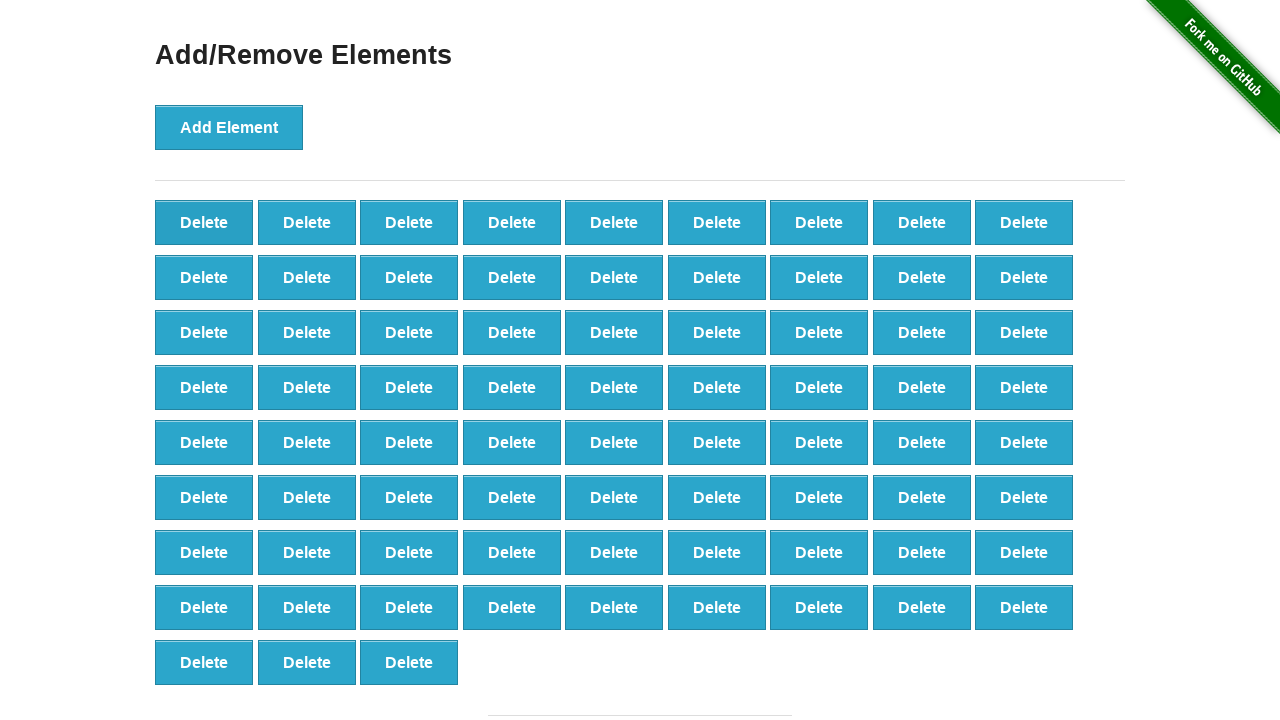

Clicked delete button (iteration 26/90) at (204, 222) on xpath=//*[@onclick='deleteElement()'] >> nth=0
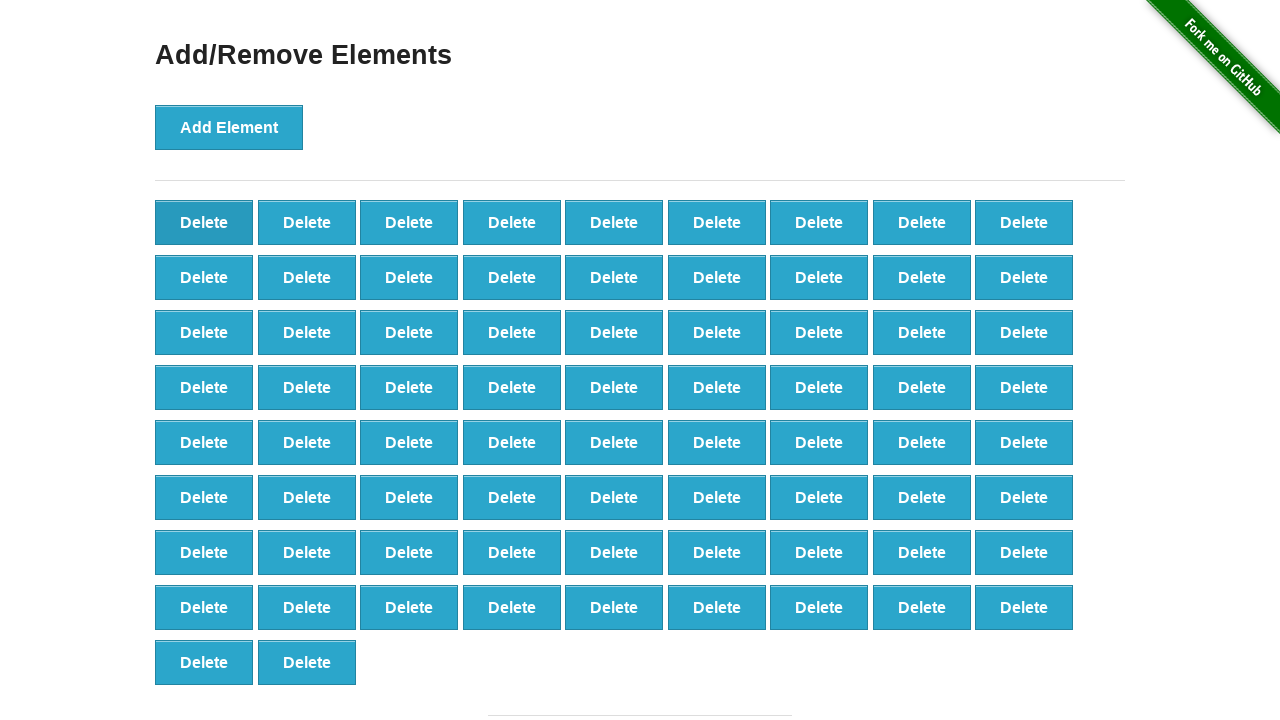

Clicked delete button (iteration 27/90) at (204, 222) on xpath=//*[@onclick='deleteElement()'] >> nth=0
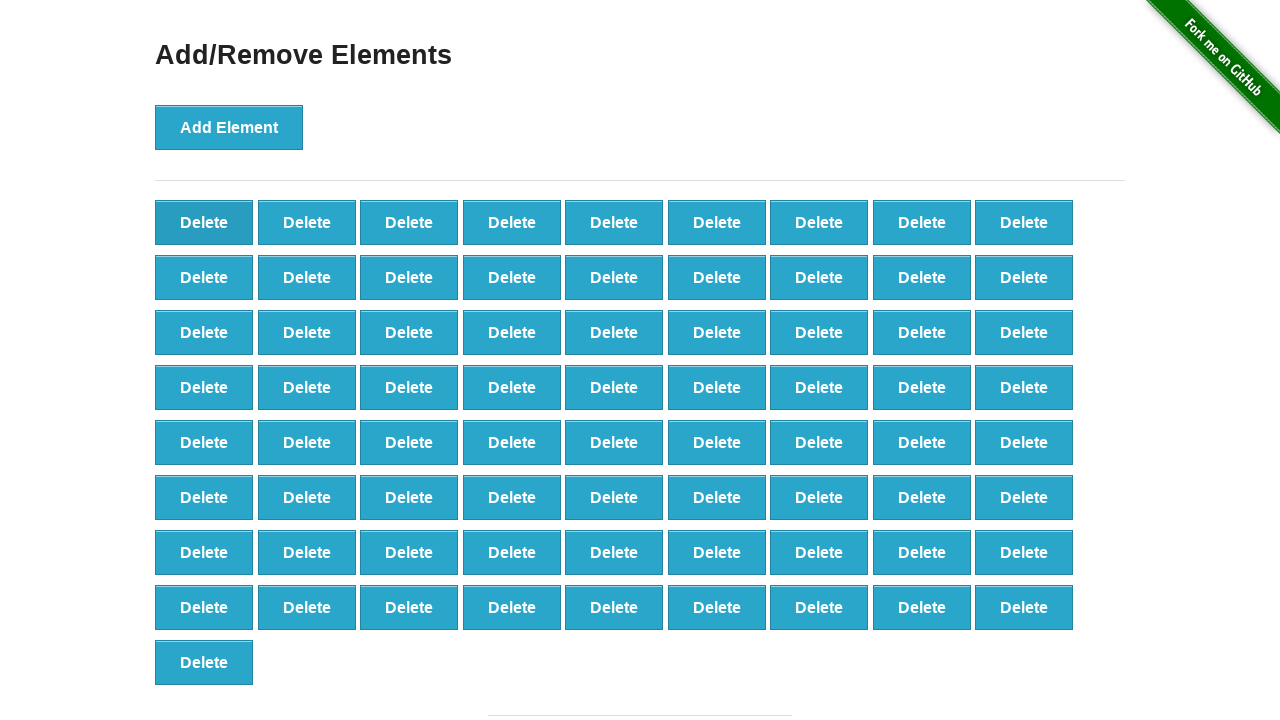

Clicked delete button (iteration 28/90) at (204, 222) on xpath=//*[@onclick='deleteElement()'] >> nth=0
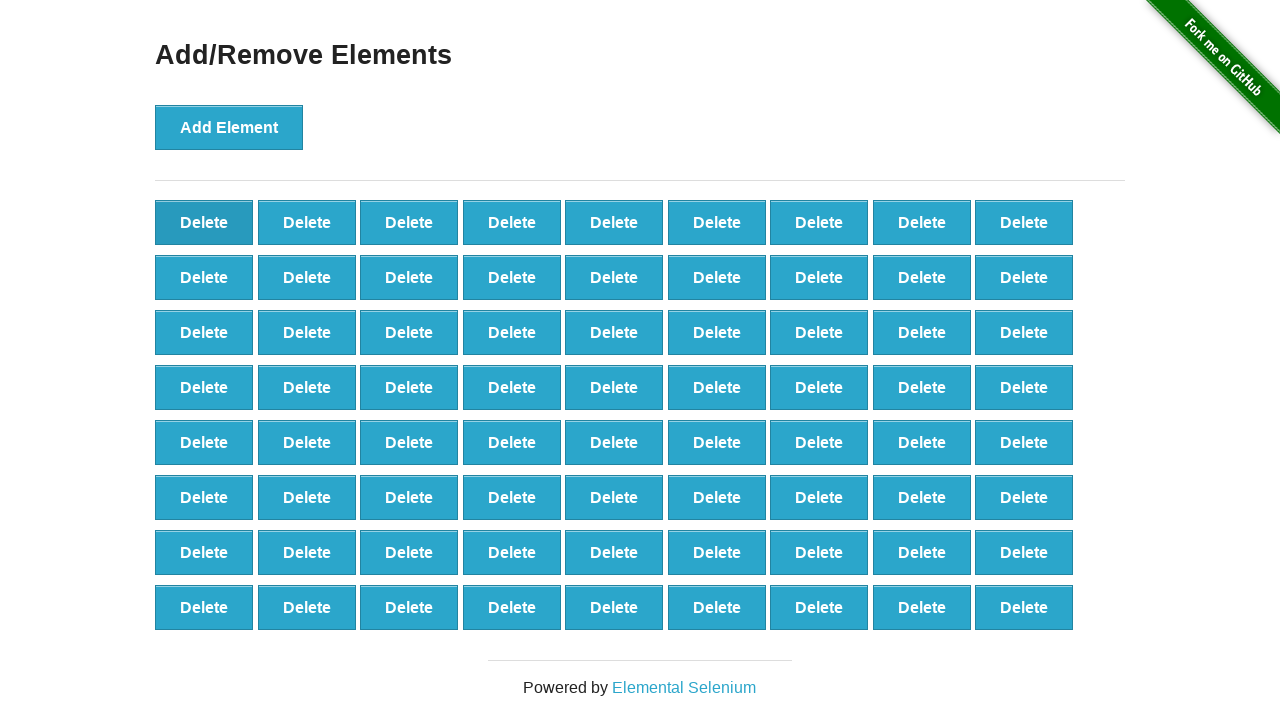

Clicked delete button (iteration 29/90) at (204, 222) on xpath=//*[@onclick='deleteElement()'] >> nth=0
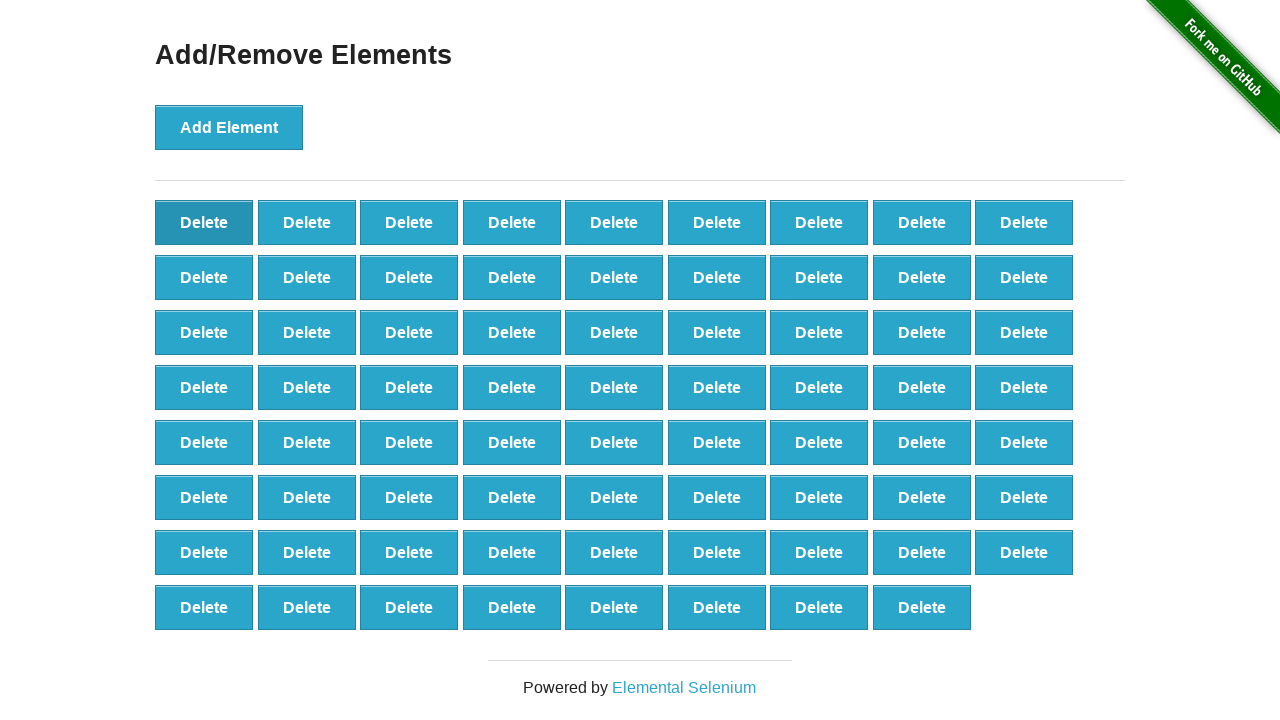

Clicked delete button (iteration 30/90) at (204, 222) on xpath=//*[@onclick='deleteElement()'] >> nth=0
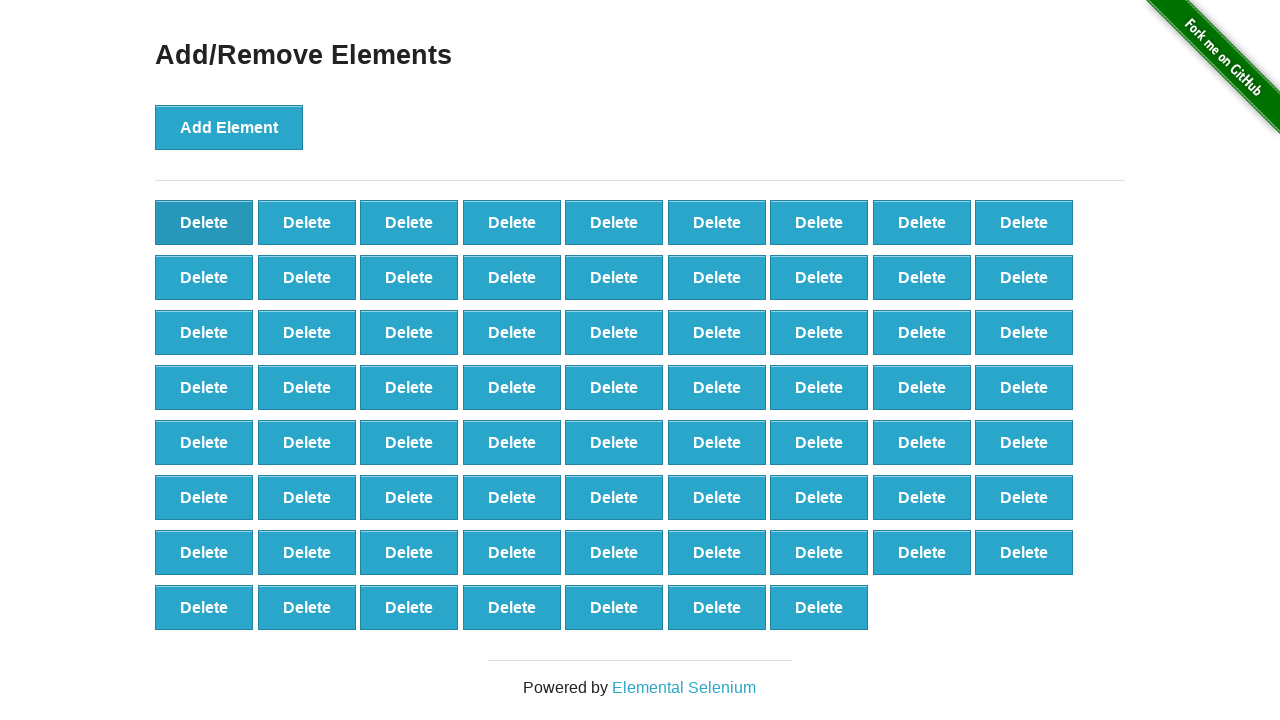

Clicked delete button (iteration 31/90) at (204, 222) on xpath=//*[@onclick='deleteElement()'] >> nth=0
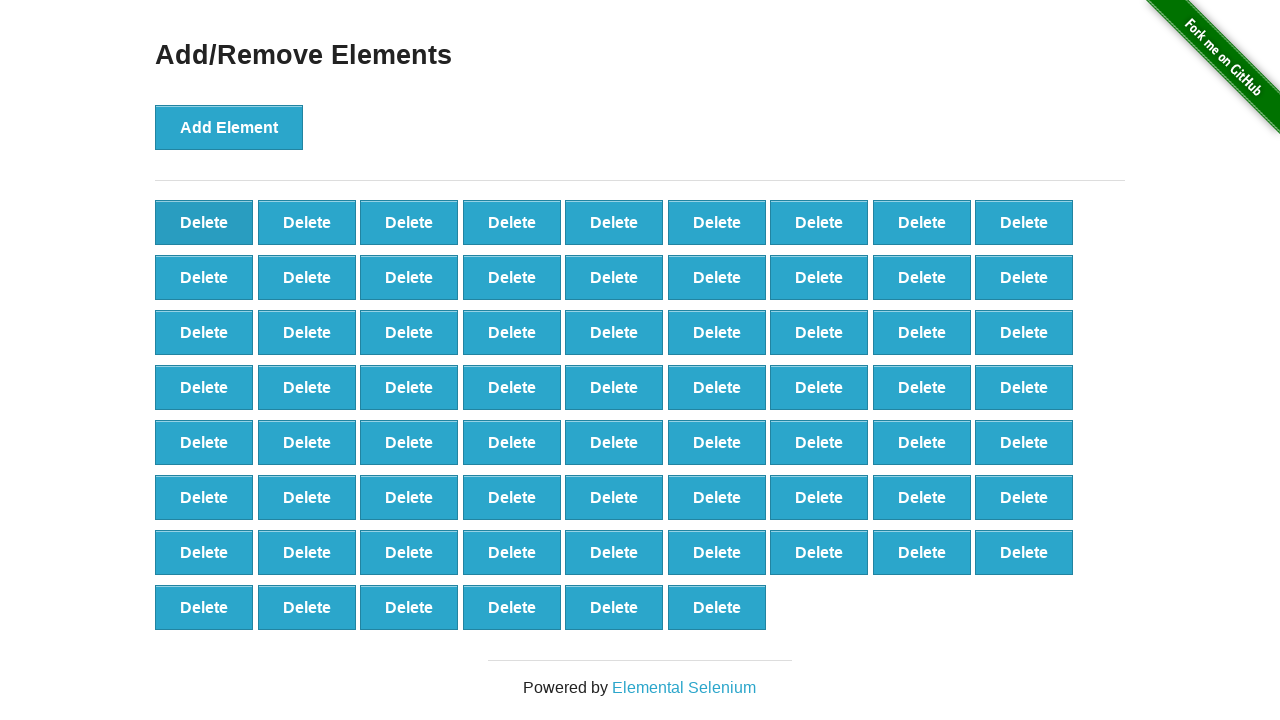

Clicked delete button (iteration 32/90) at (204, 222) on xpath=//*[@onclick='deleteElement()'] >> nth=0
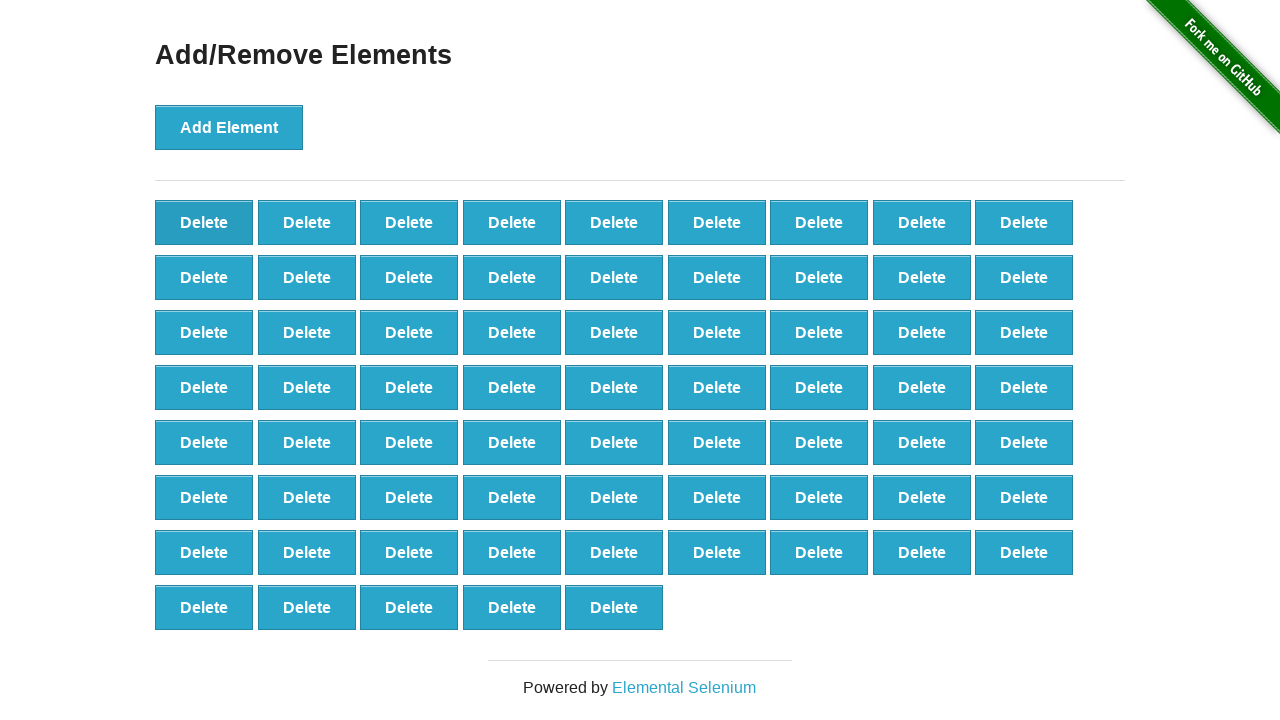

Clicked delete button (iteration 33/90) at (204, 222) on xpath=//*[@onclick='deleteElement()'] >> nth=0
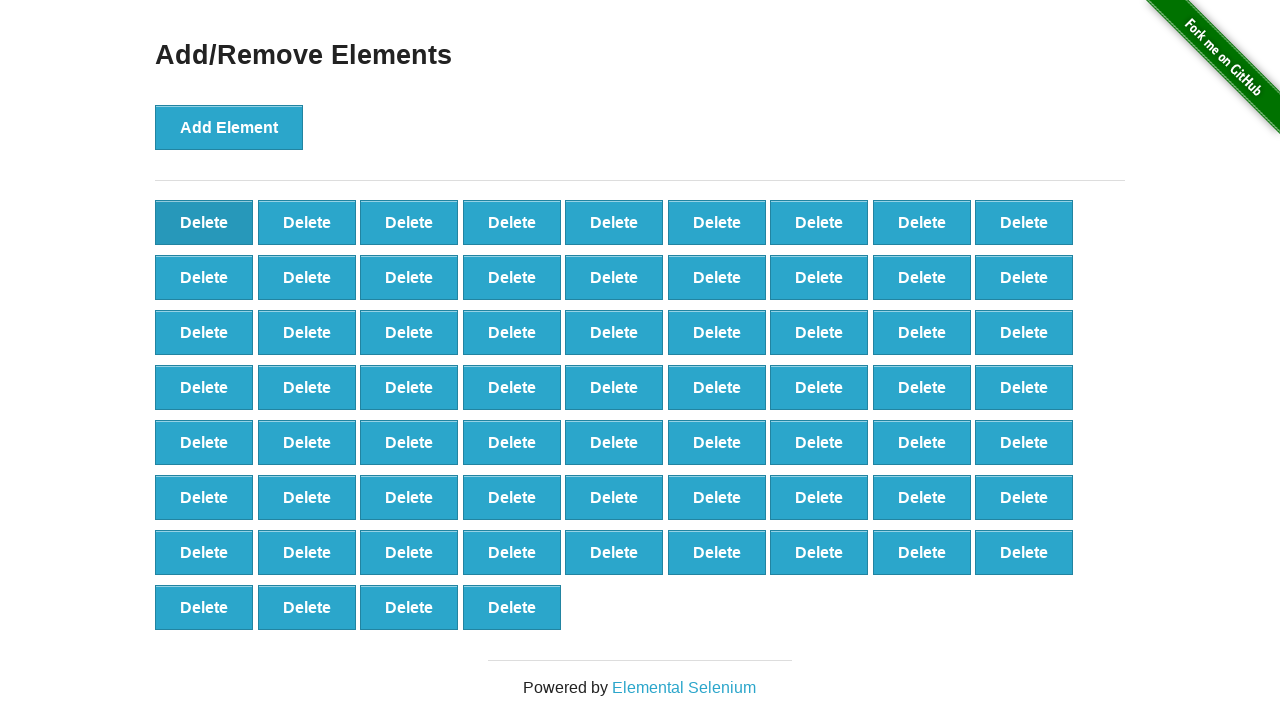

Clicked delete button (iteration 34/90) at (204, 222) on xpath=//*[@onclick='deleteElement()'] >> nth=0
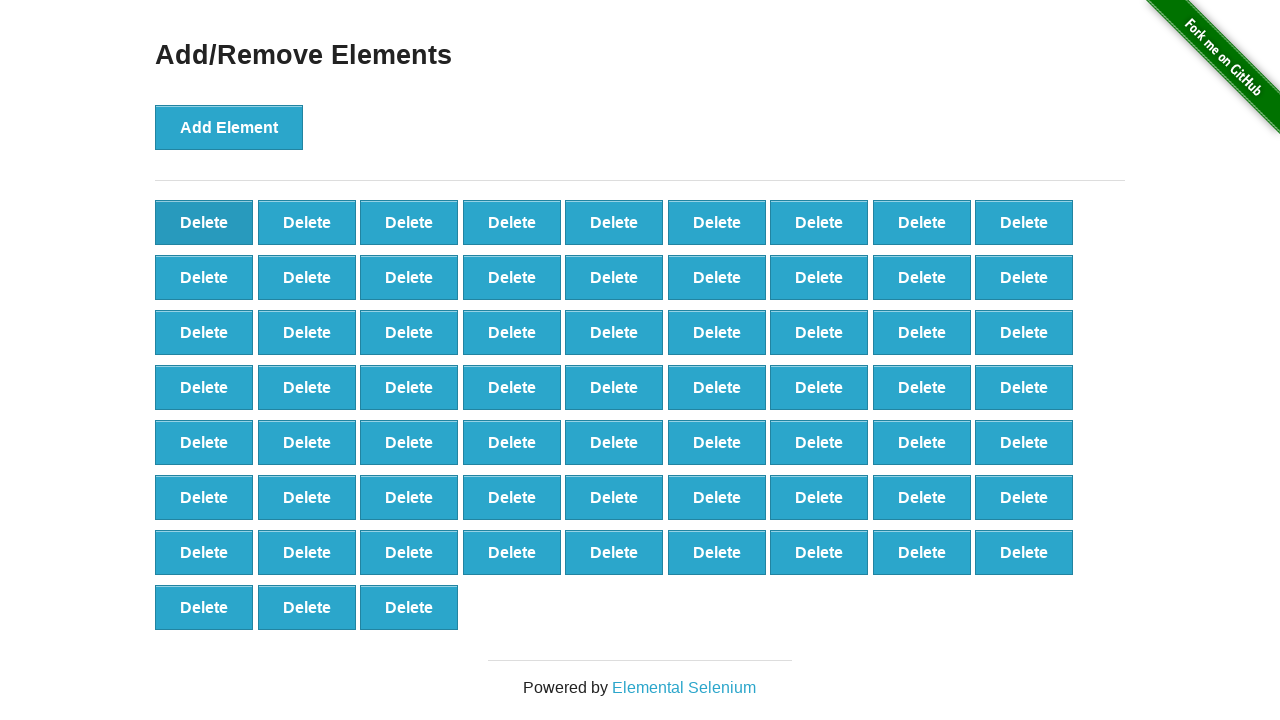

Clicked delete button (iteration 35/90) at (204, 222) on xpath=//*[@onclick='deleteElement()'] >> nth=0
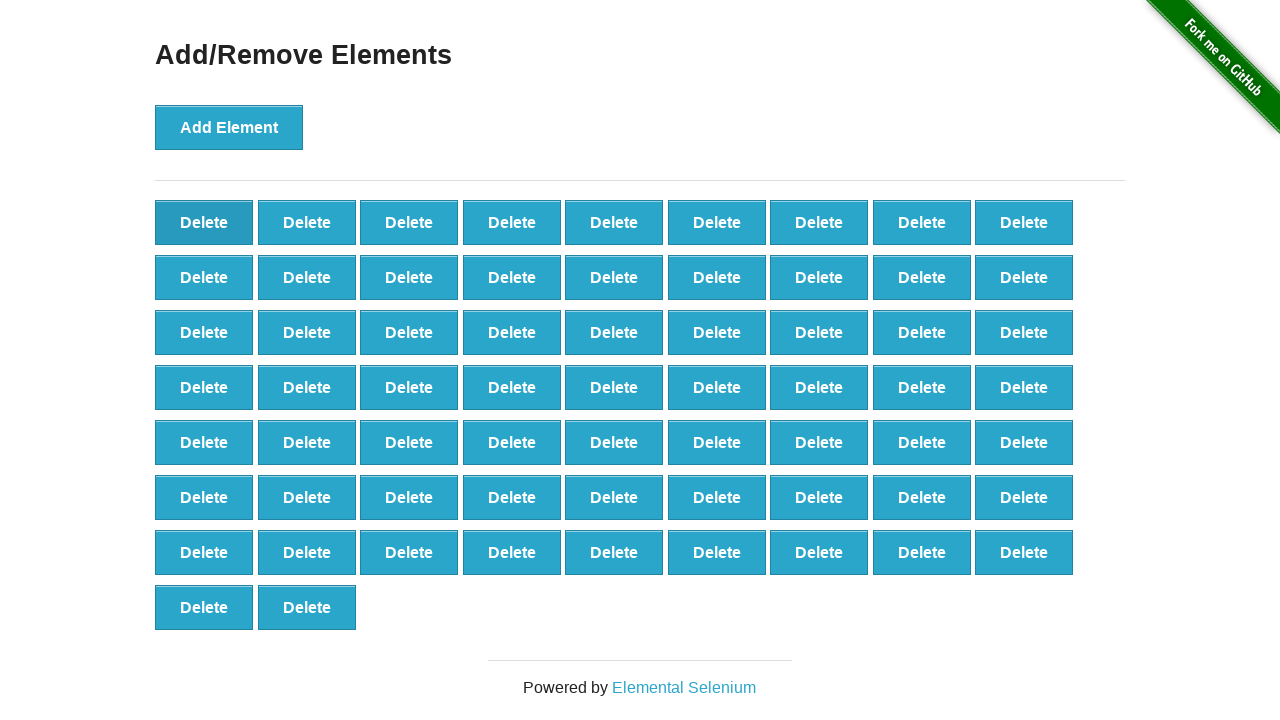

Clicked delete button (iteration 36/90) at (204, 222) on xpath=//*[@onclick='deleteElement()'] >> nth=0
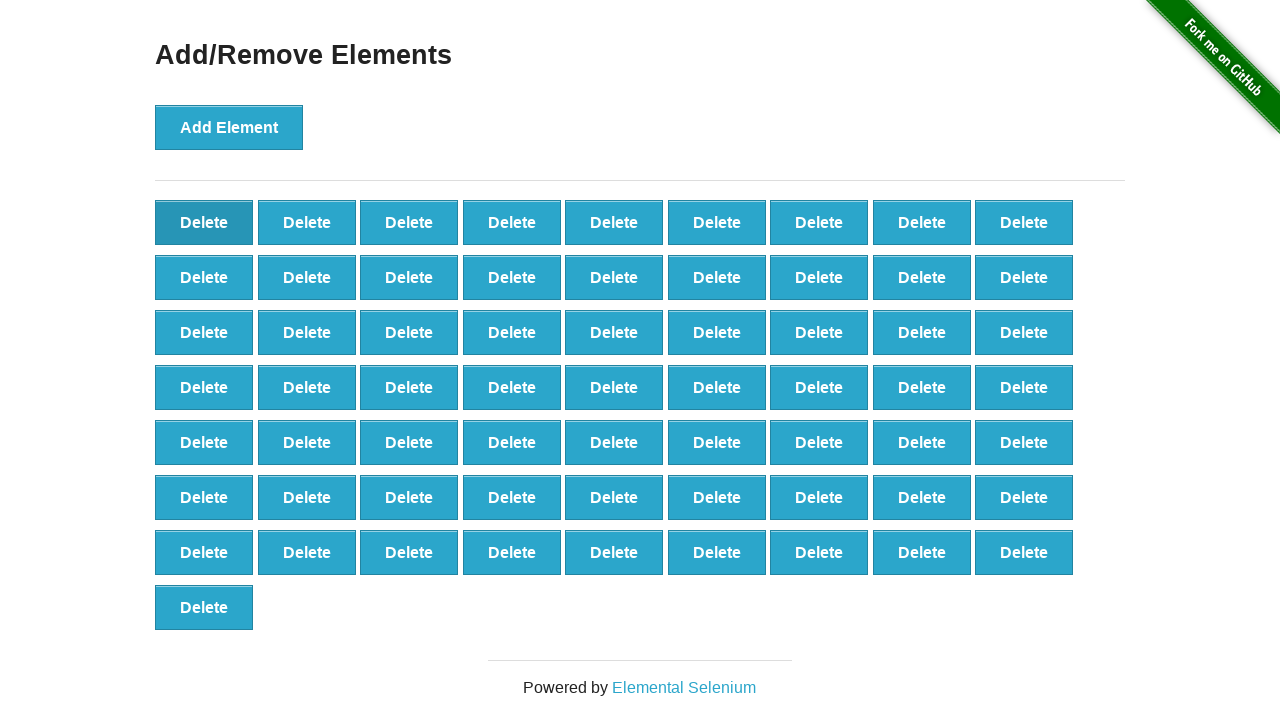

Clicked delete button (iteration 37/90) at (204, 222) on xpath=//*[@onclick='deleteElement()'] >> nth=0
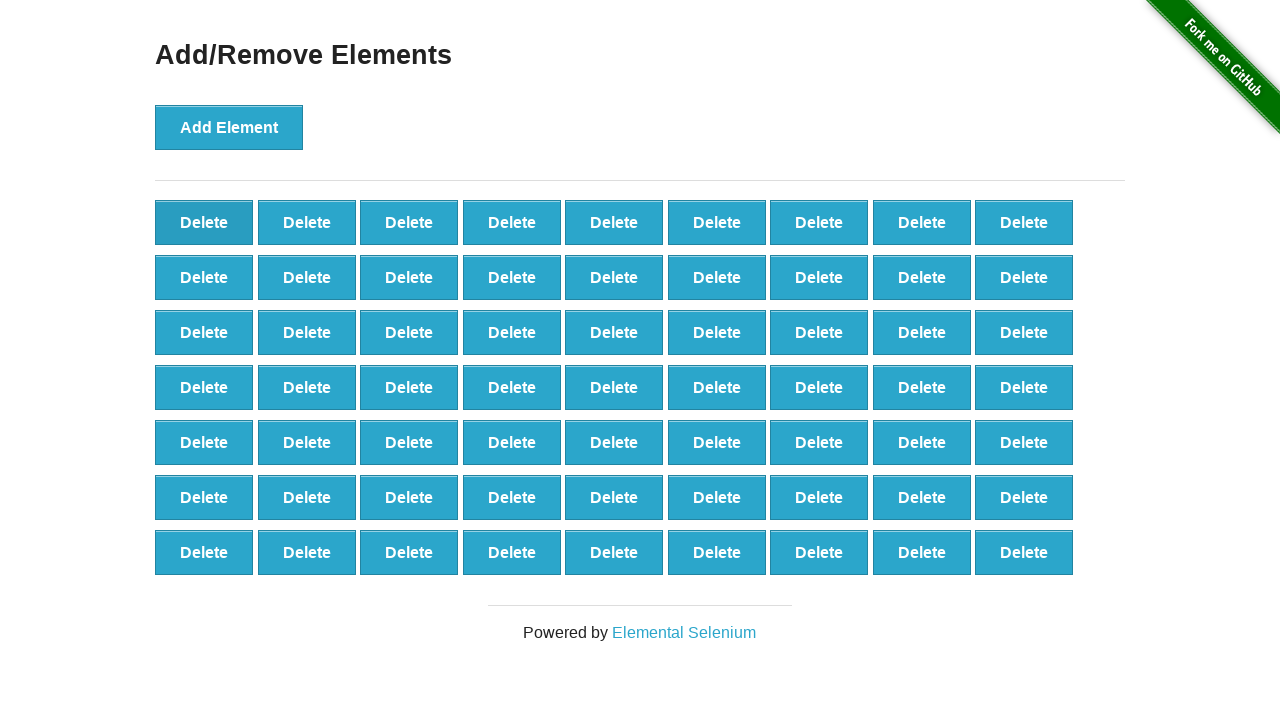

Clicked delete button (iteration 38/90) at (204, 222) on xpath=//*[@onclick='deleteElement()'] >> nth=0
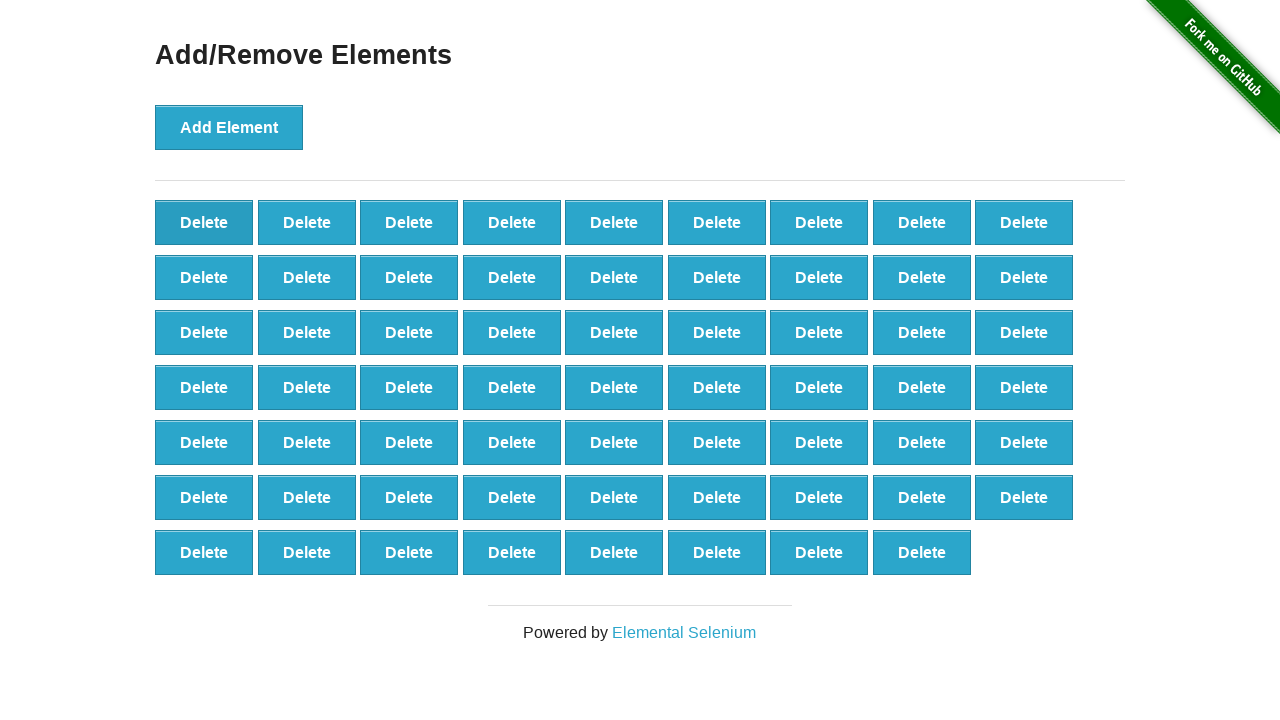

Clicked delete button (iteration 39/90) at (204, 222) on xpath=//*[@onclick='deleteElement()'] >> nth=0
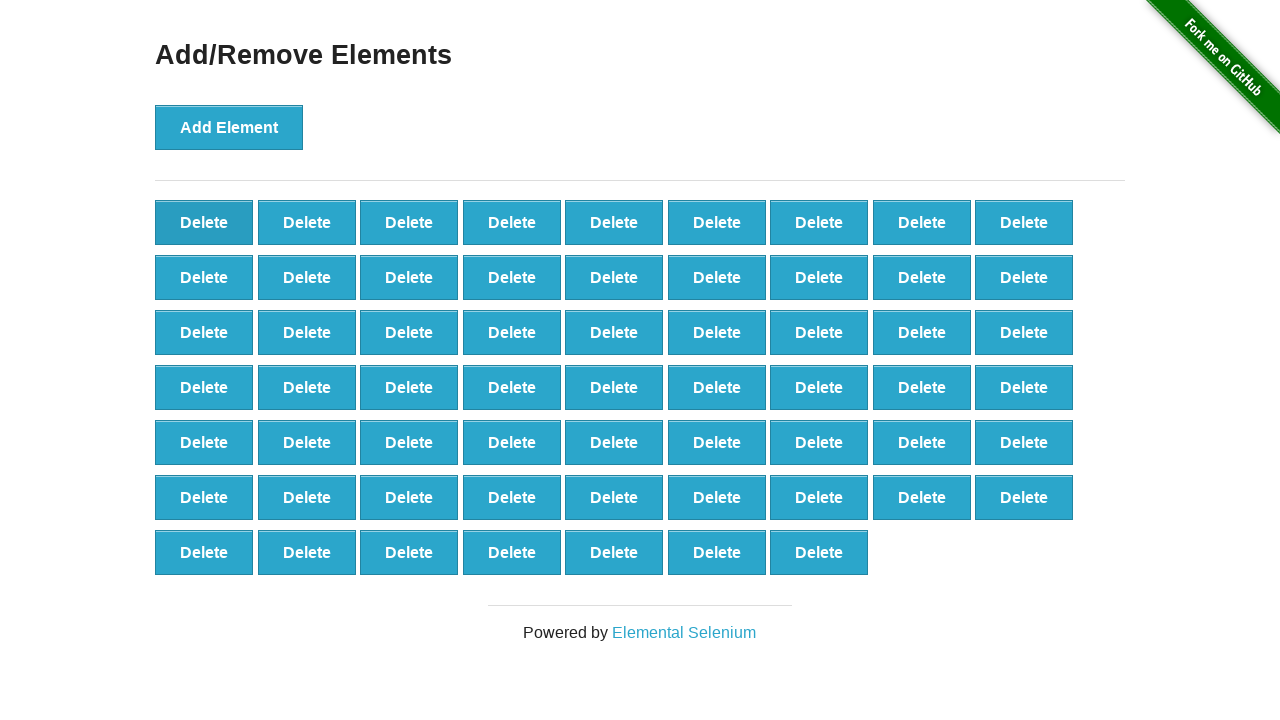

Clicked delete button (iteration 40/90) at (204, 222) on xpath=//*[@onclick='deleteElement()'] >> nth=0
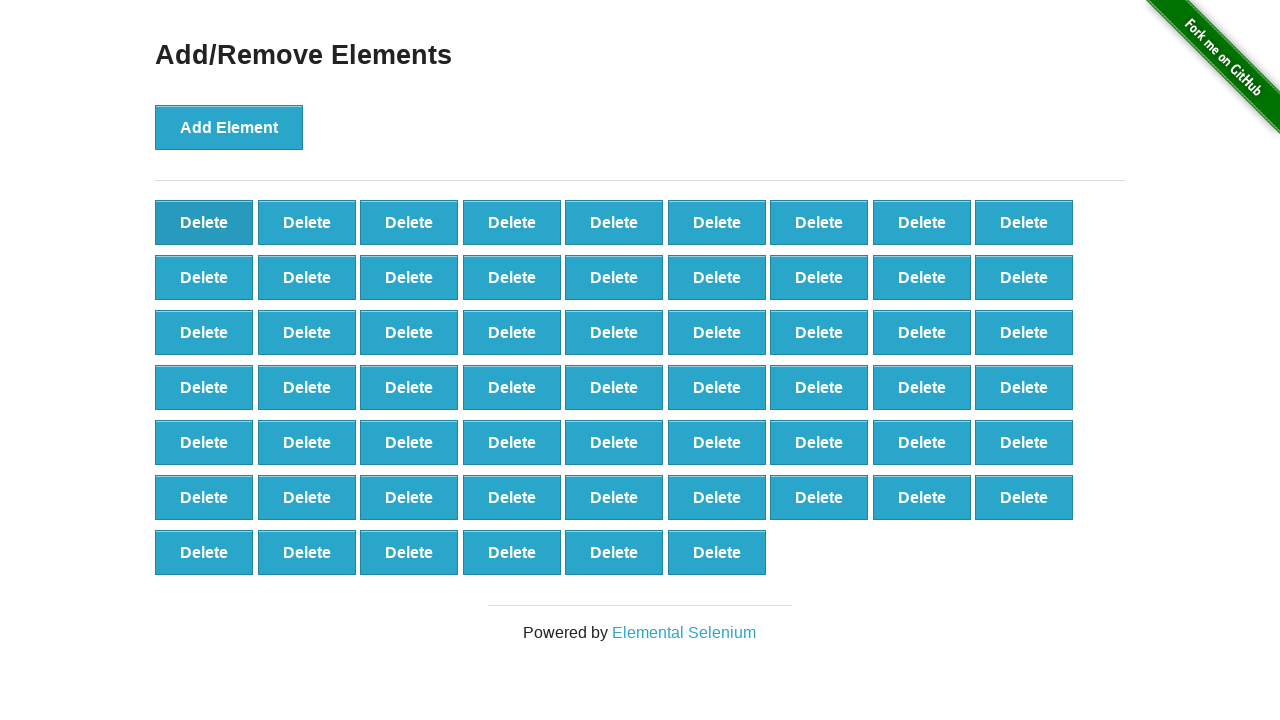

Clicked delete button (iteration 41/90) at (204, 222) on xpath=//*[@onclick='deleteElement()'] >> nth=0
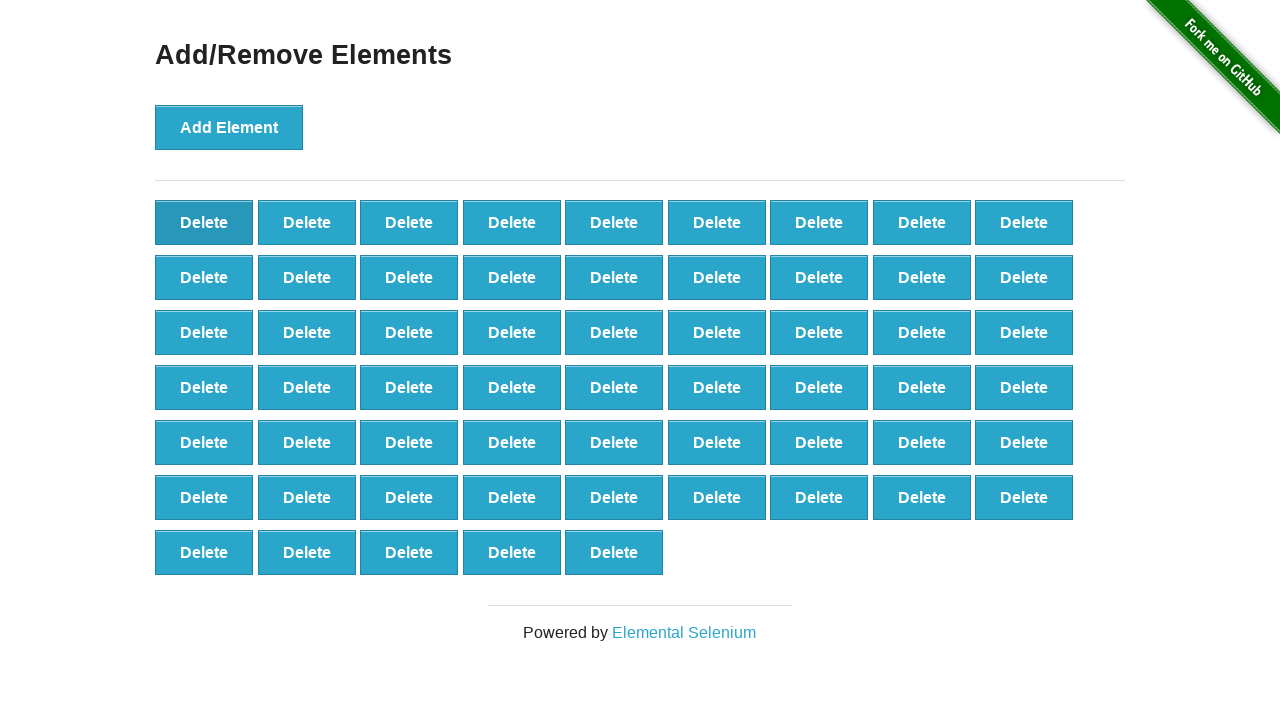

Clicked delete button (iteration 42/90) at (204, 222) on xpath=//*[@onclick='deleteElement()'] >> nth=0
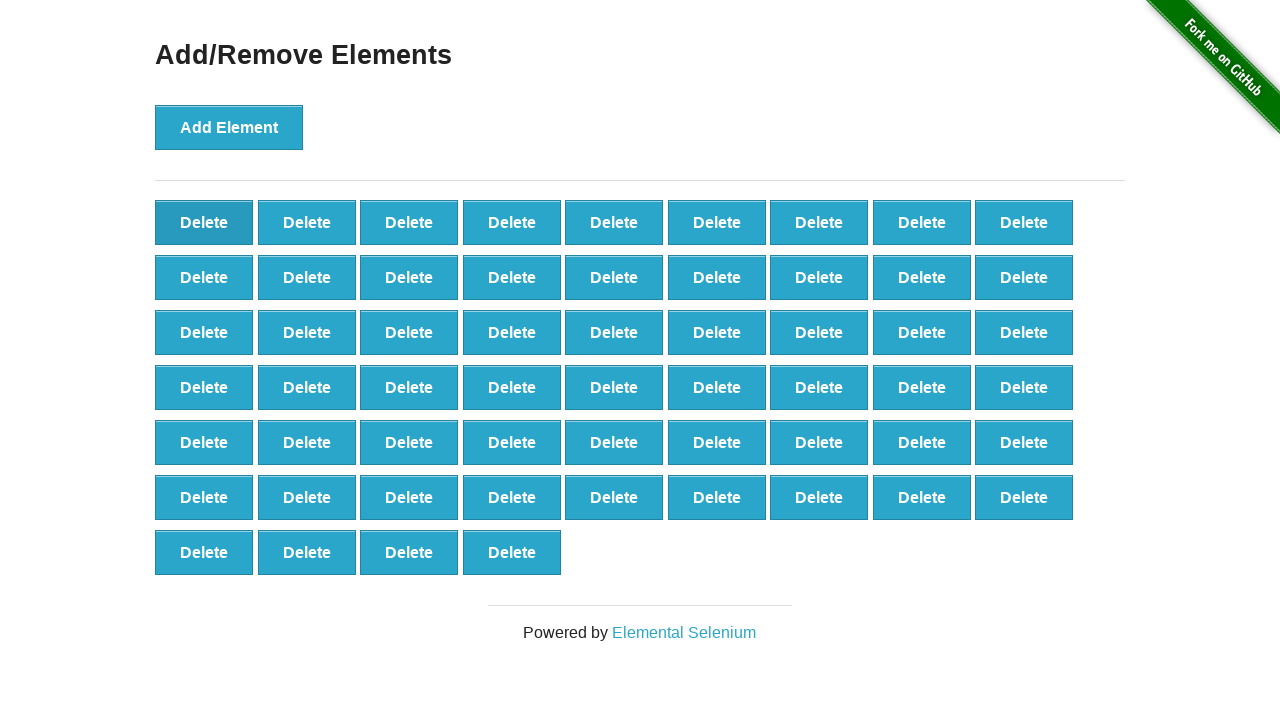

Clicked delete button (iteration 43/90) at (204, 222) on xpath=//*[@onclick='deleteElement()'] >> nth=0
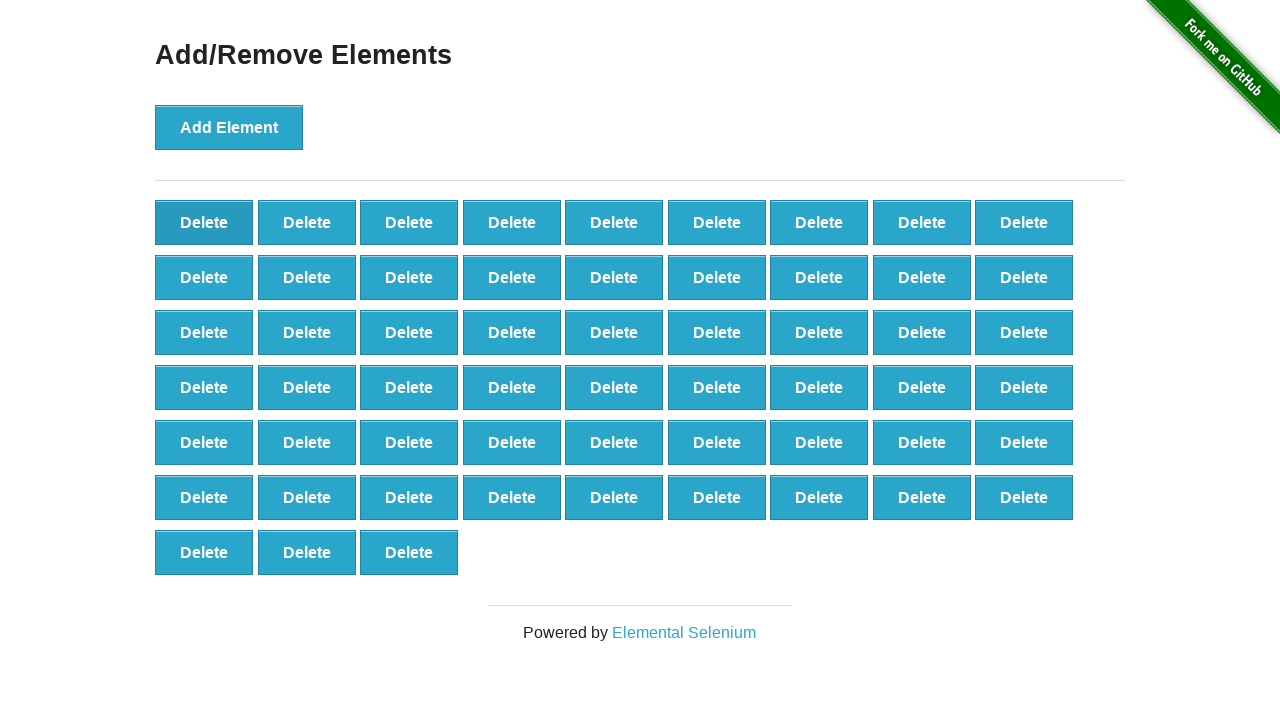

Clicked delete button (iteration 44/90) at (204, 222) on xpath=//*[@onclick='deleteElement()'] >> nth=0
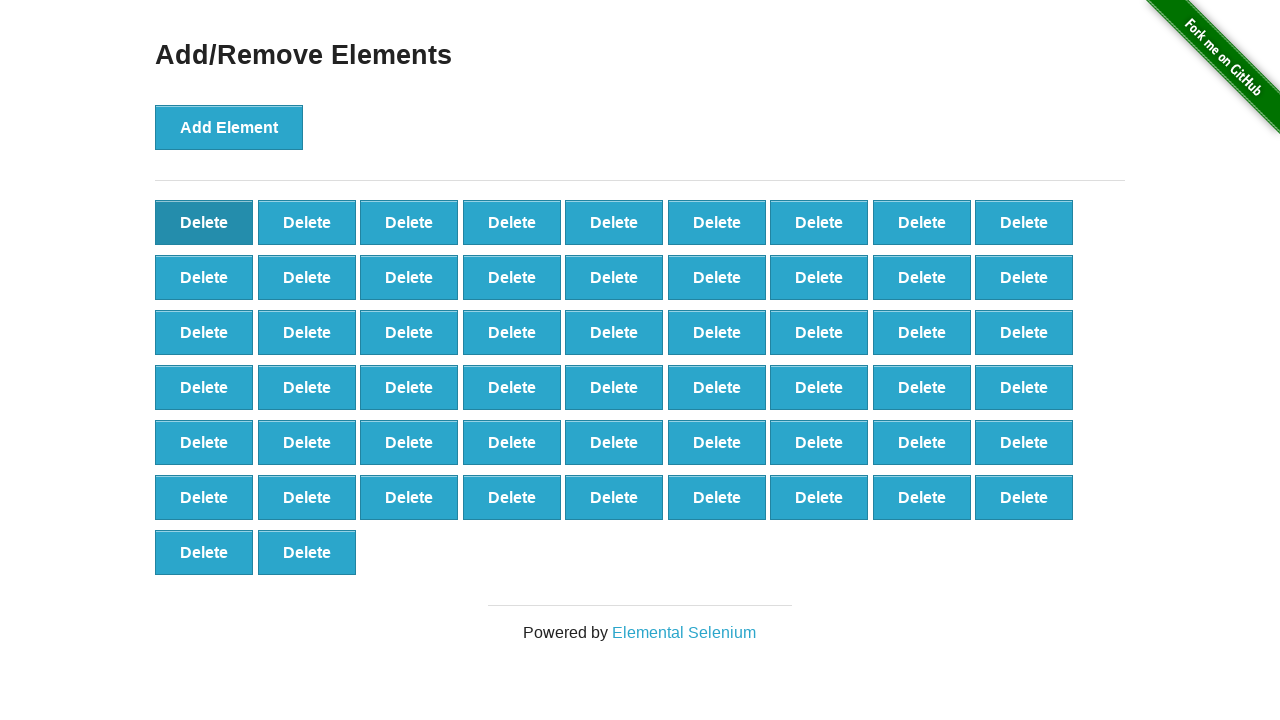

Clicked delete button (iteration 45/90) at (204, 222) on xpath=//*[@onclick='deleteElement()'] >> nth=0
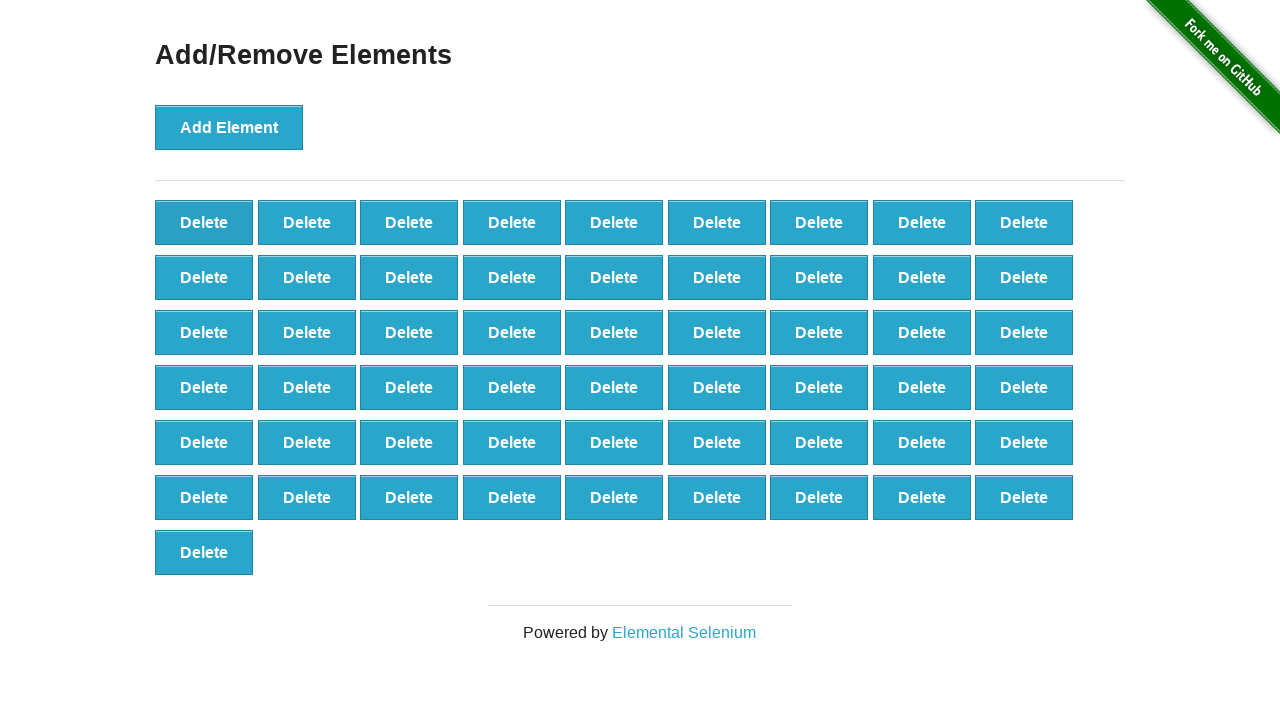

Clicked delete button (iteration 46/90) at (204, 222) on xpath=//*[@onclick='deleteElement()'] >> nth=0
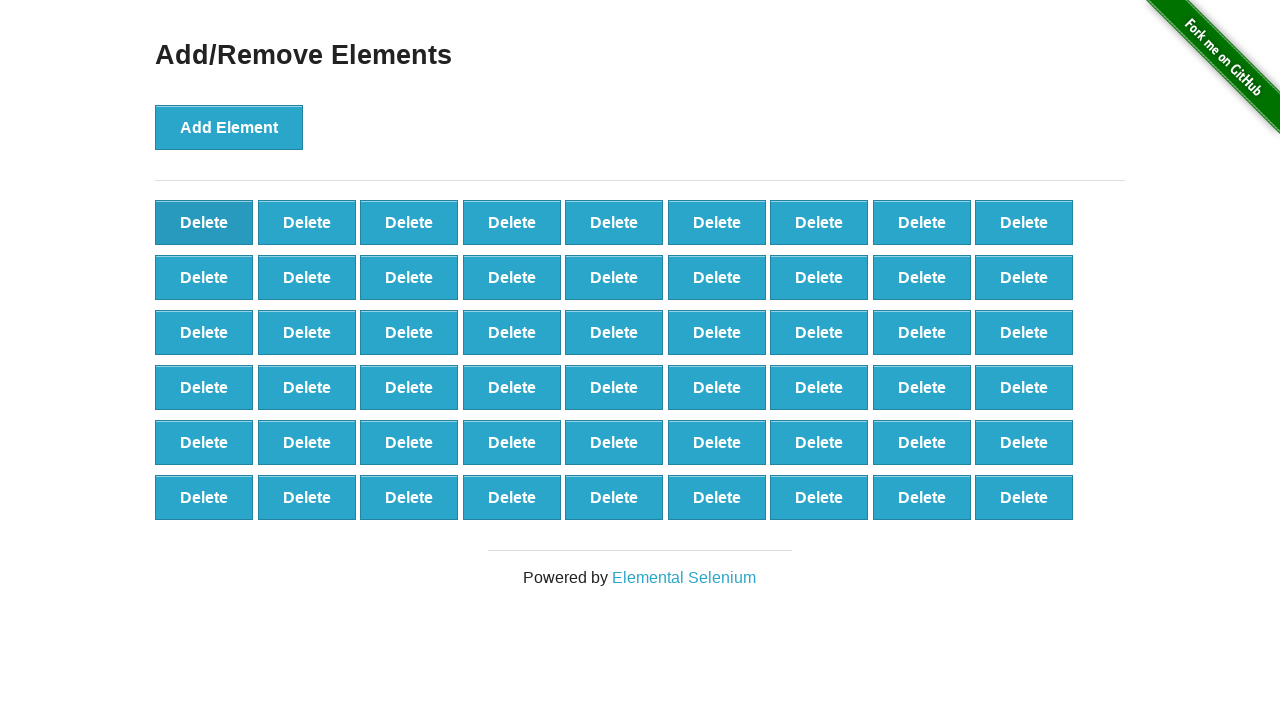

Clicked delete button (iteration 47/90) at (204, 222) on xpath=//*[@onclick='deleteElement()'] >> nth=0
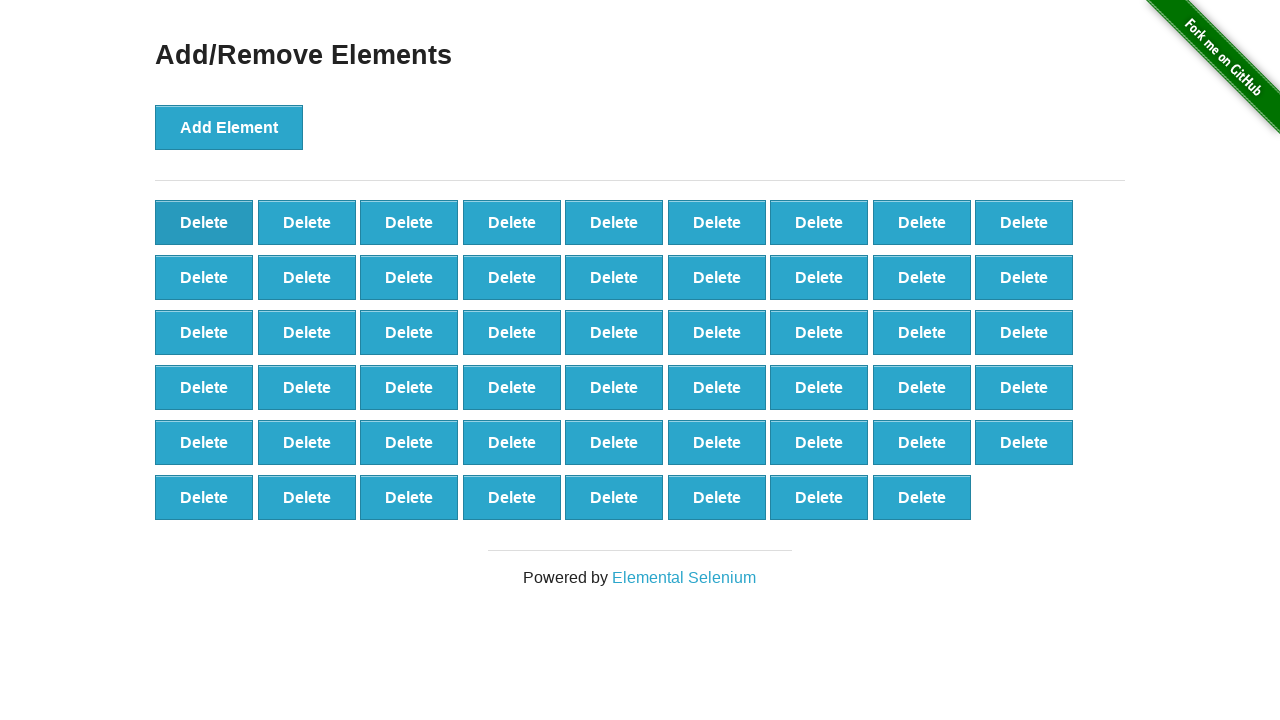

Clicked delete button (iteration 48/90) at (204, 222) on xpath=//*[@onclick='deleteElement()'] >> nth=0
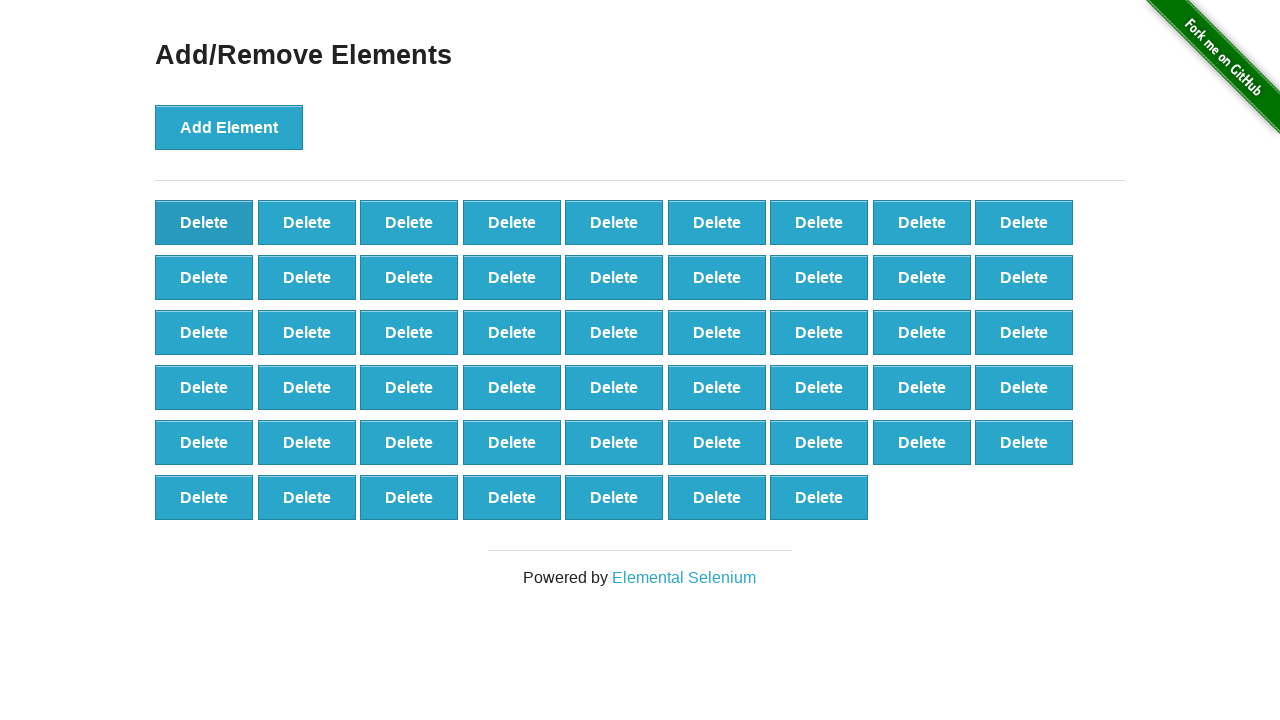

Clicked delete button (iteration 49/90) at (204, 222) on xpath=//*[@onclick='deleteElement()'] >> nth=0
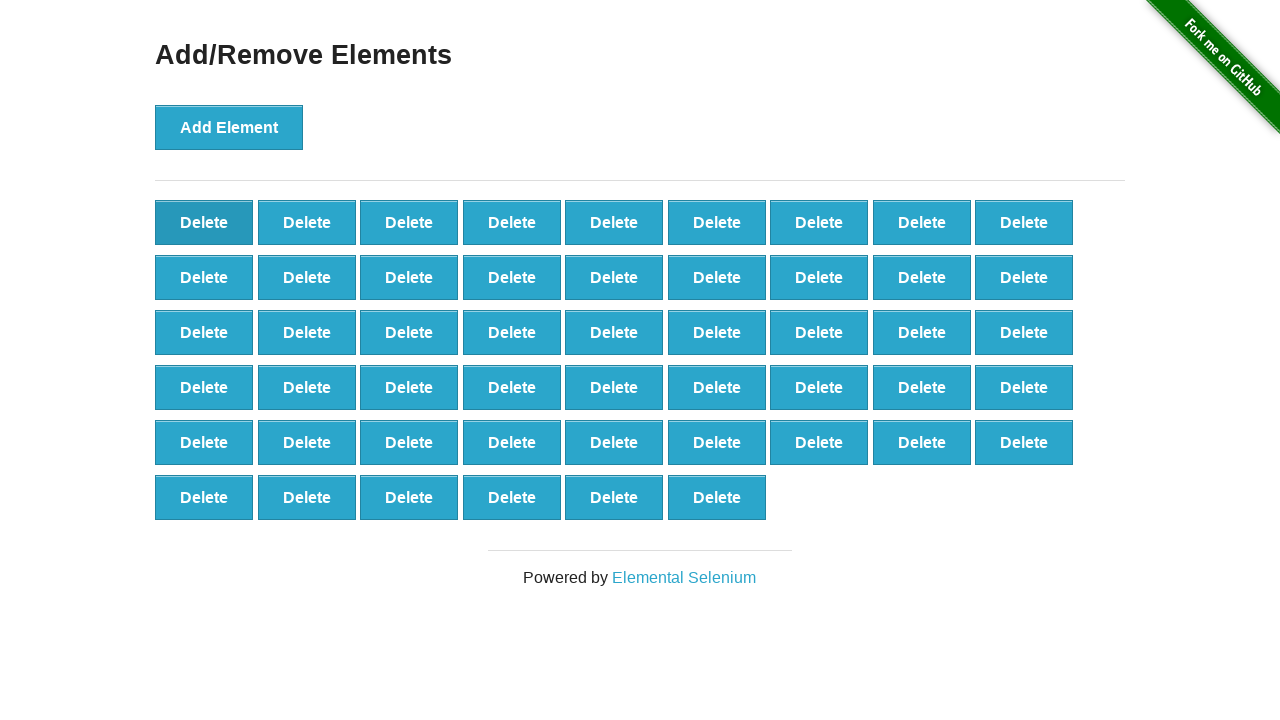

Clicked delete button (iteration 50/90) at (204, 222) on xpath=//*[@onclick='deleteElement()'] >> nth=0
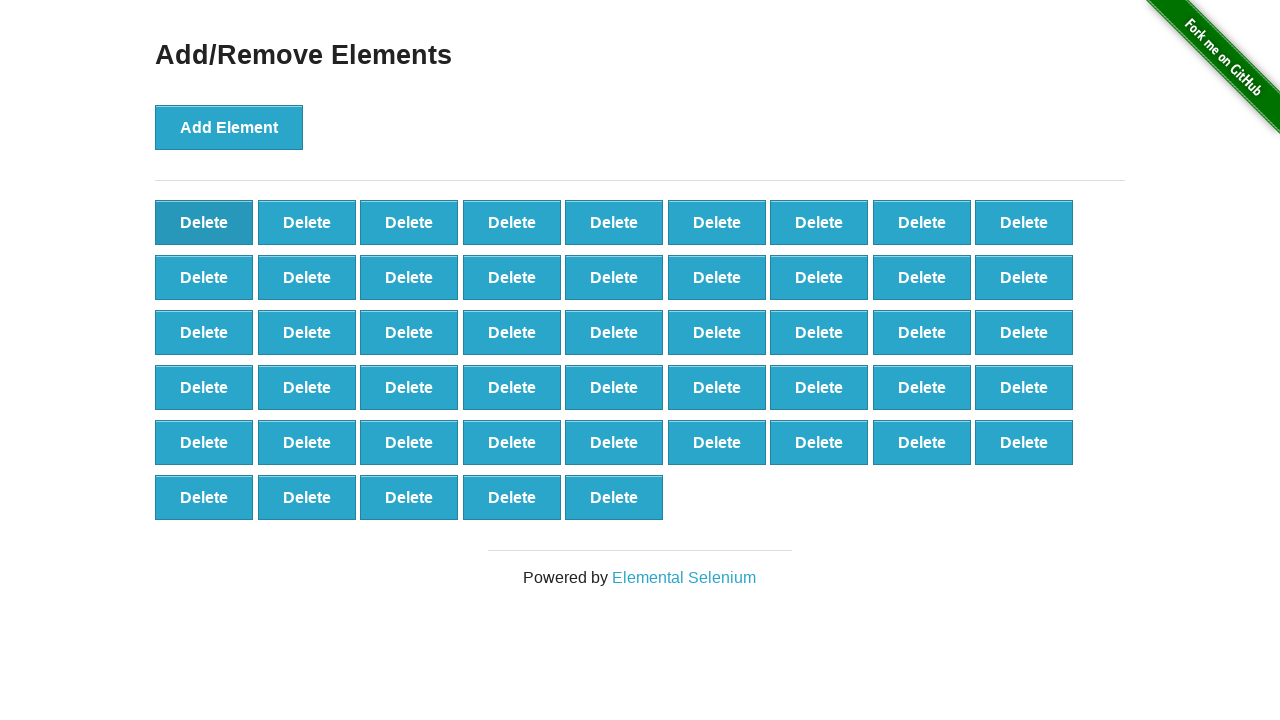

Clicked delete button (iteration 51/90) at (204, 222) on xpath=//*[@onclick='deleteElement()'] >> nth=0
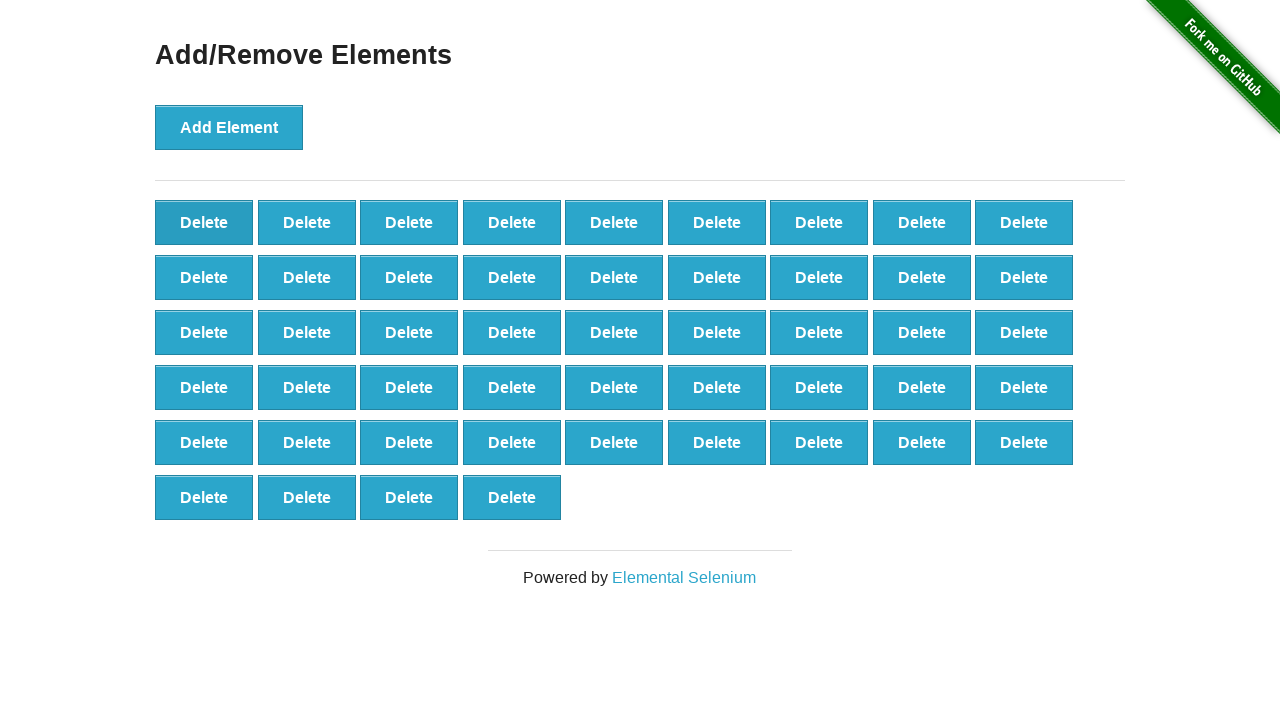

Clicked delete button (iteration 52/90) at (204, 222) on xpath=//*[@onclick='deleteElement()'] >> nth=0
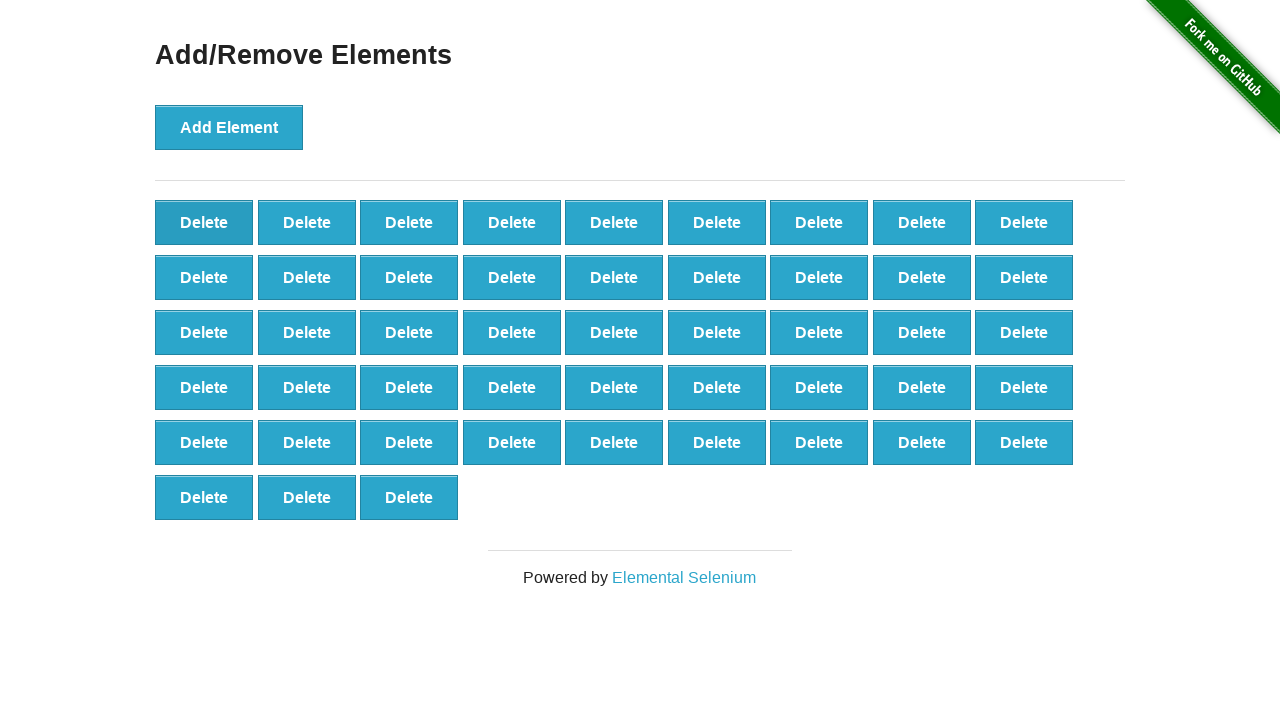

Clicked delete button (iteration 53/90) at (204, 222) on xpath=//*[@onclick='deleteElement()'] >> nth=0
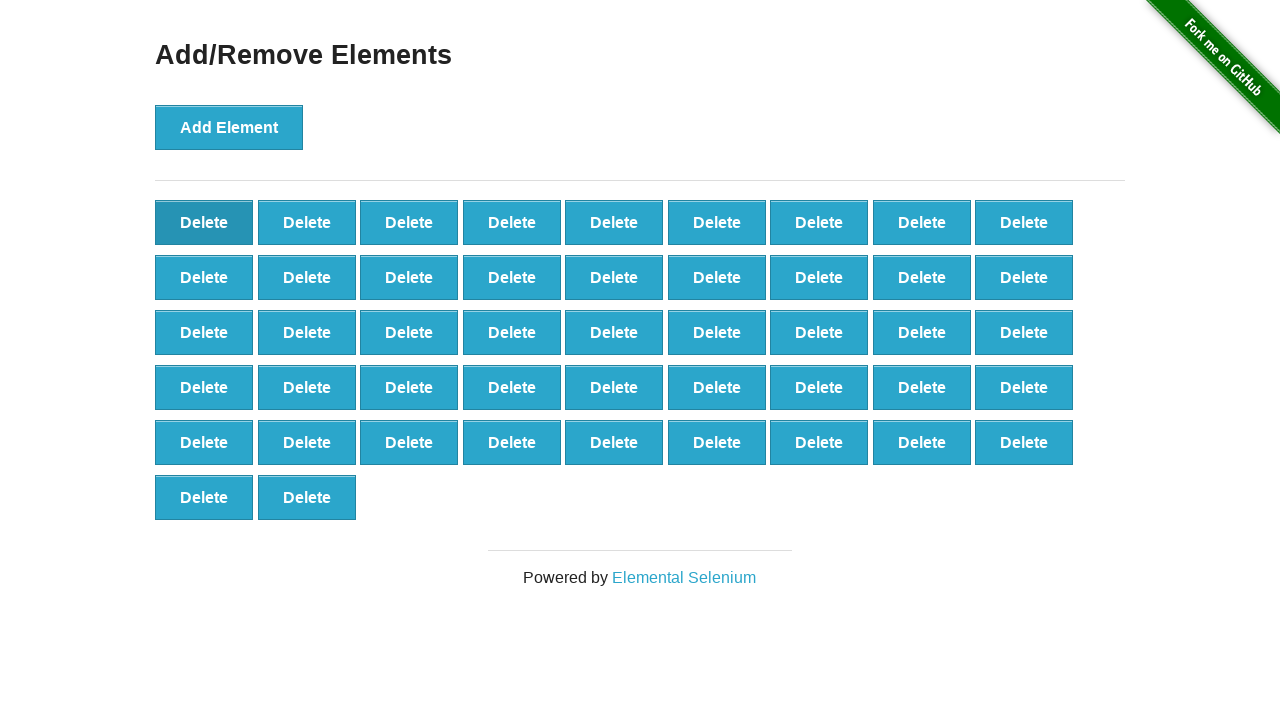

Clicked delete button (iteration 54/90) at (204, 222) on xpath=//*[@onclick='deleteElement()'] >> nth=0
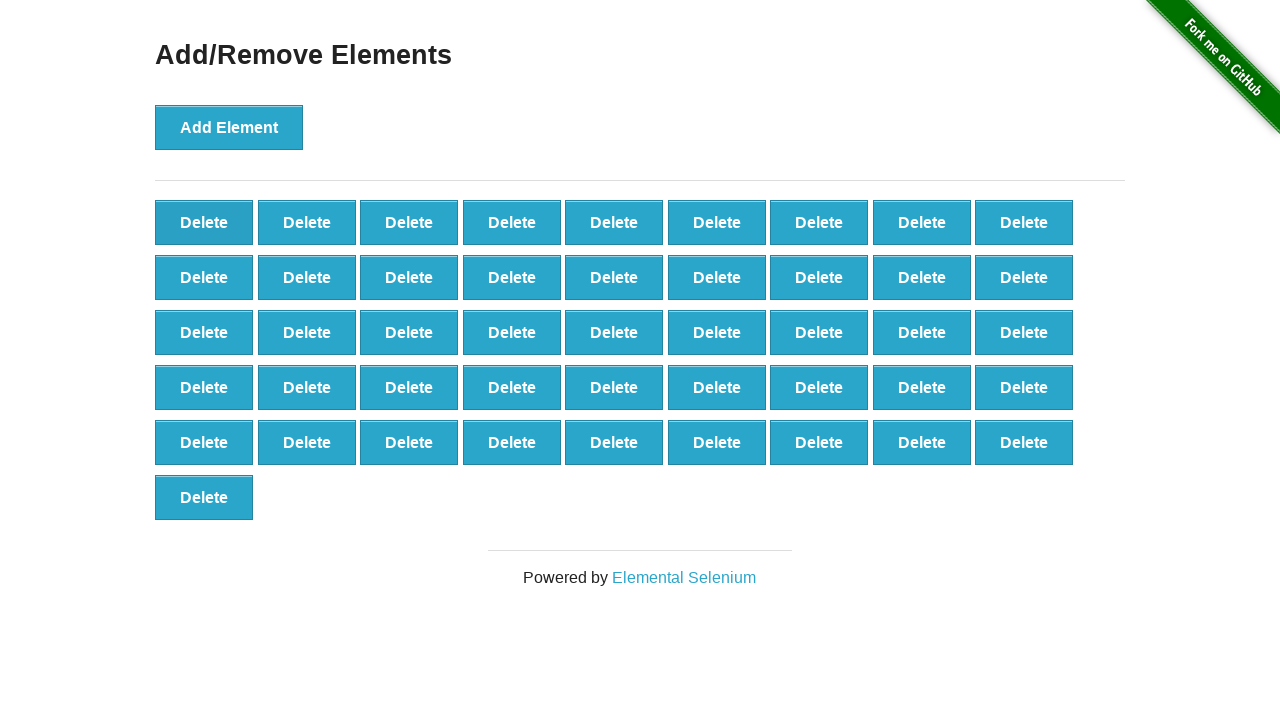

Clicked delete button (iteration 55/90) at (204, 222) on xpath=//*[@onclick='deleteElement()'] >> nth=0
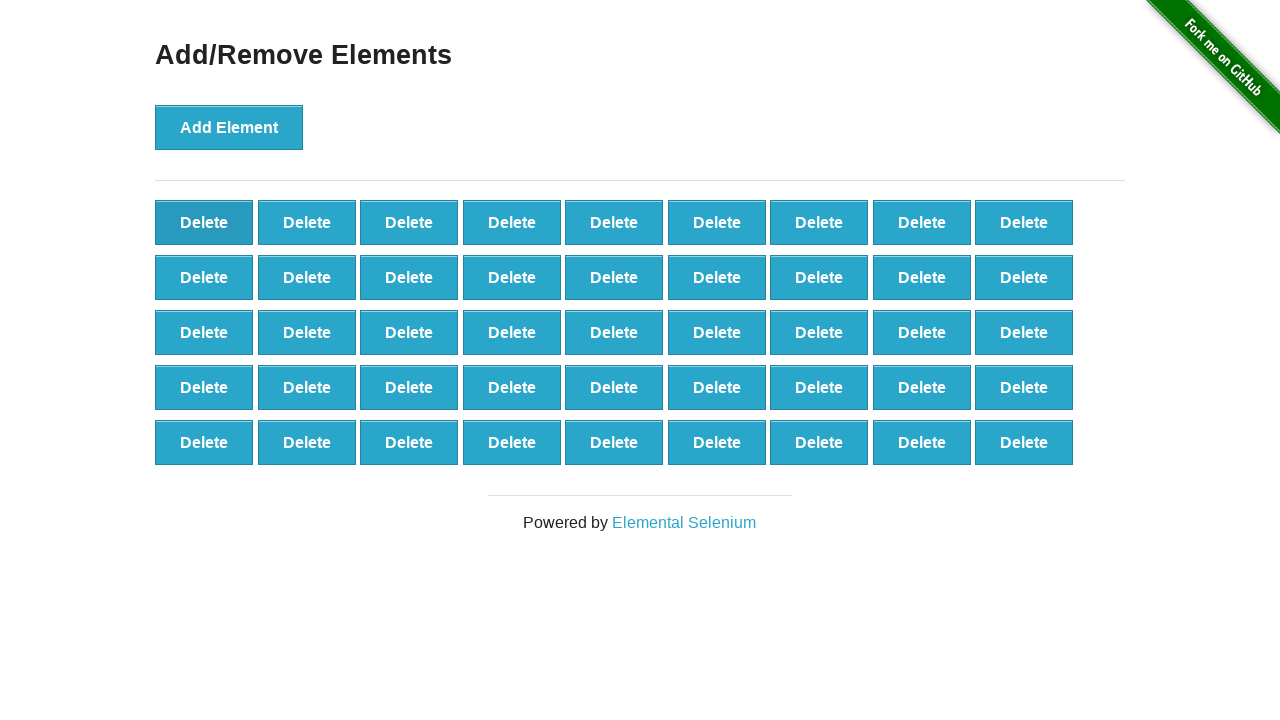

Clicked delete button (iteration 56/90) at (204, 222) on xpath=//*[@onclick='deleteElement()'] >> nth=0
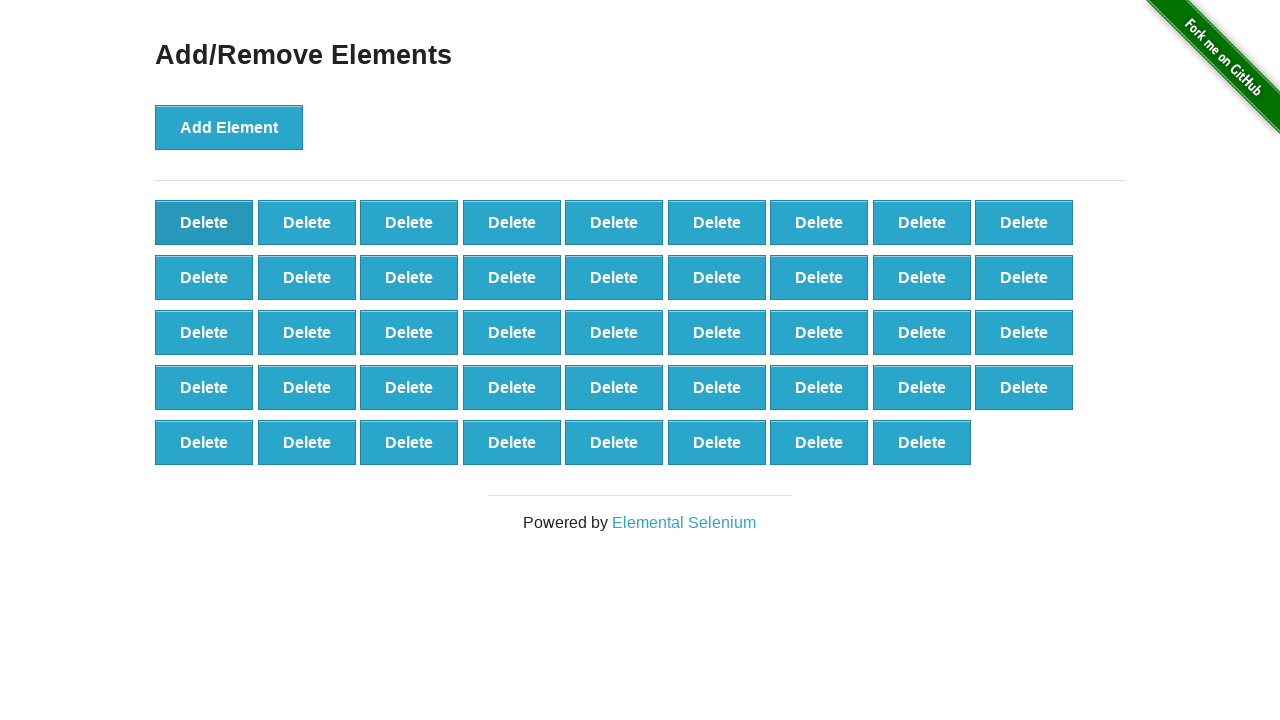

Clicked delete button (iteration 57/90) at (204, 222) on xpath=//*[@onclick='deleteElement()'] >> nth=0
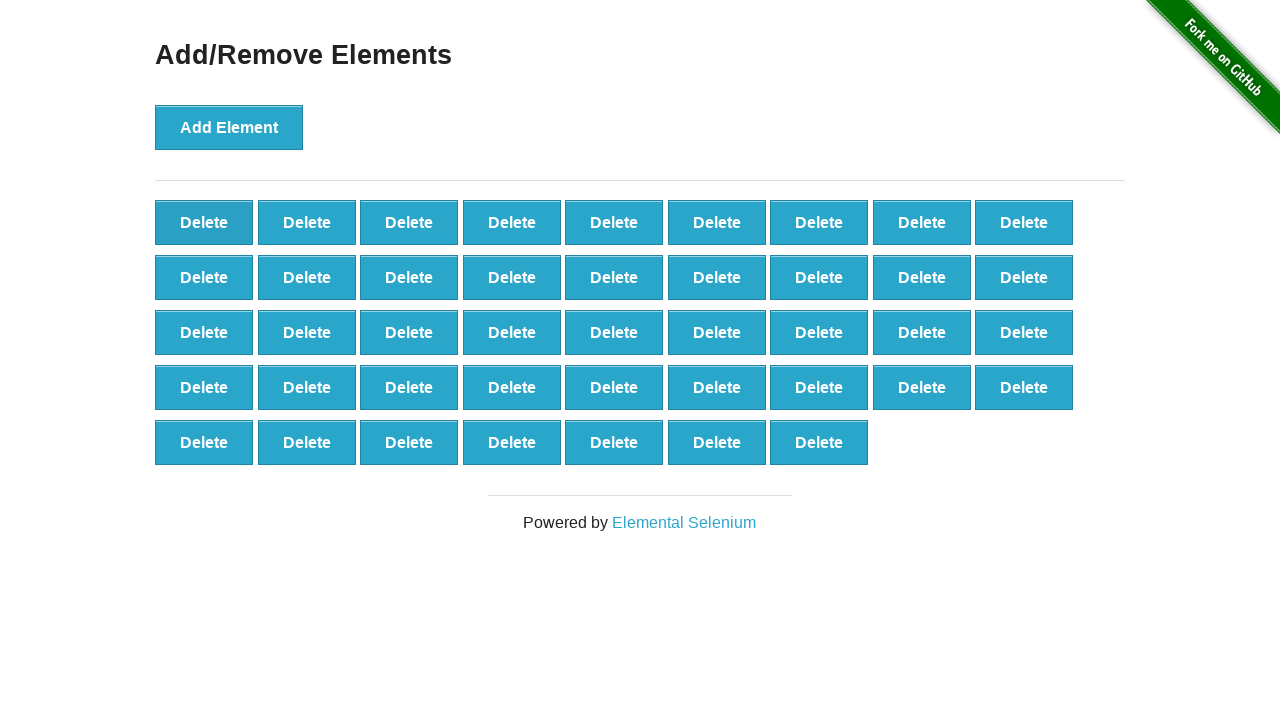

Clicked delete button (iteration 58/90) at (204, 222) on xpath=//*[@onclick='deleteElement()'] >> nth=0
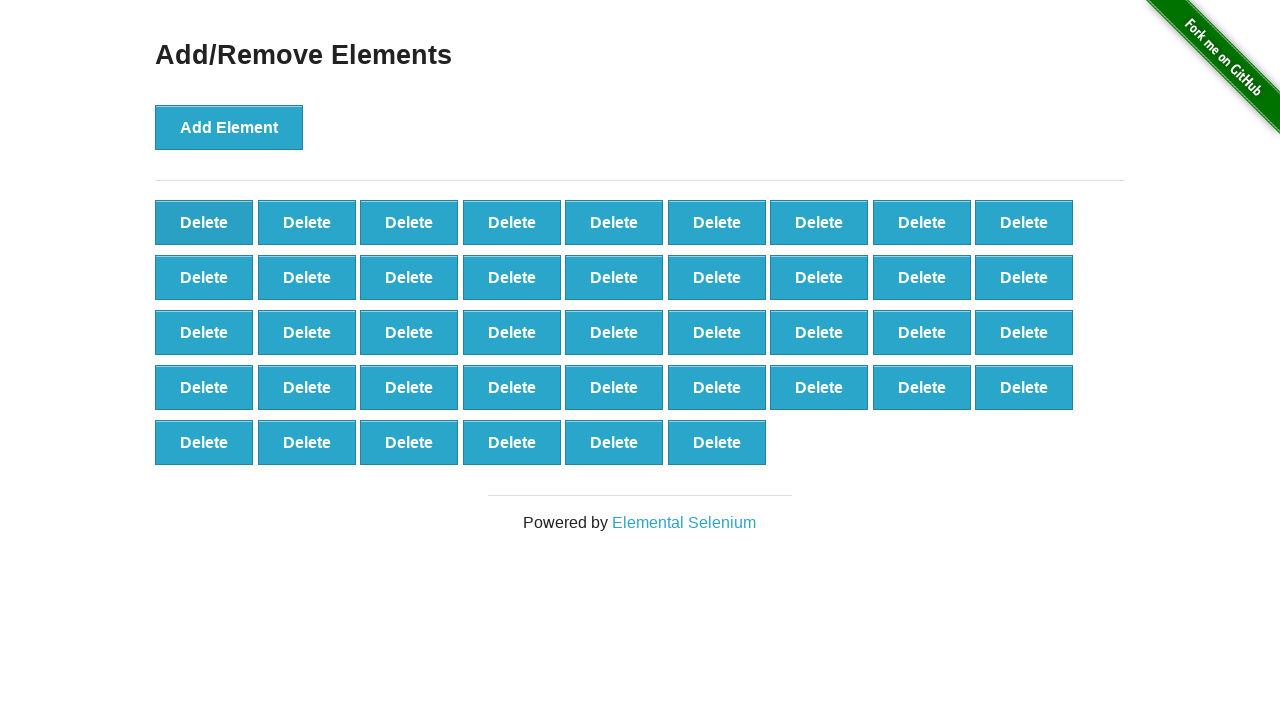

Clicked delete button (iteration 59/90) at (204, 222) on xpath=//*[@onclick='deleteElement()'] >> nth=0
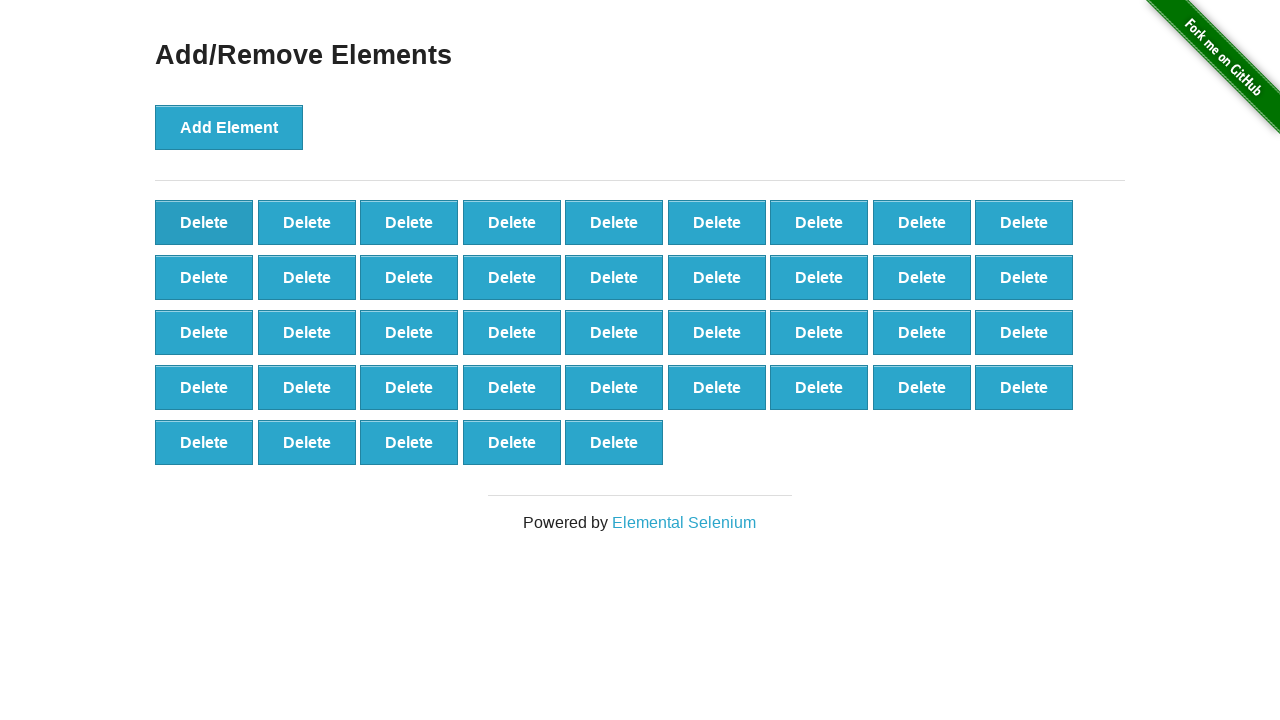

Clicked delete button (iteration 60/90) at (204, 222) on xpath=//*[@onclick='deleteElement()'] >> nth=0
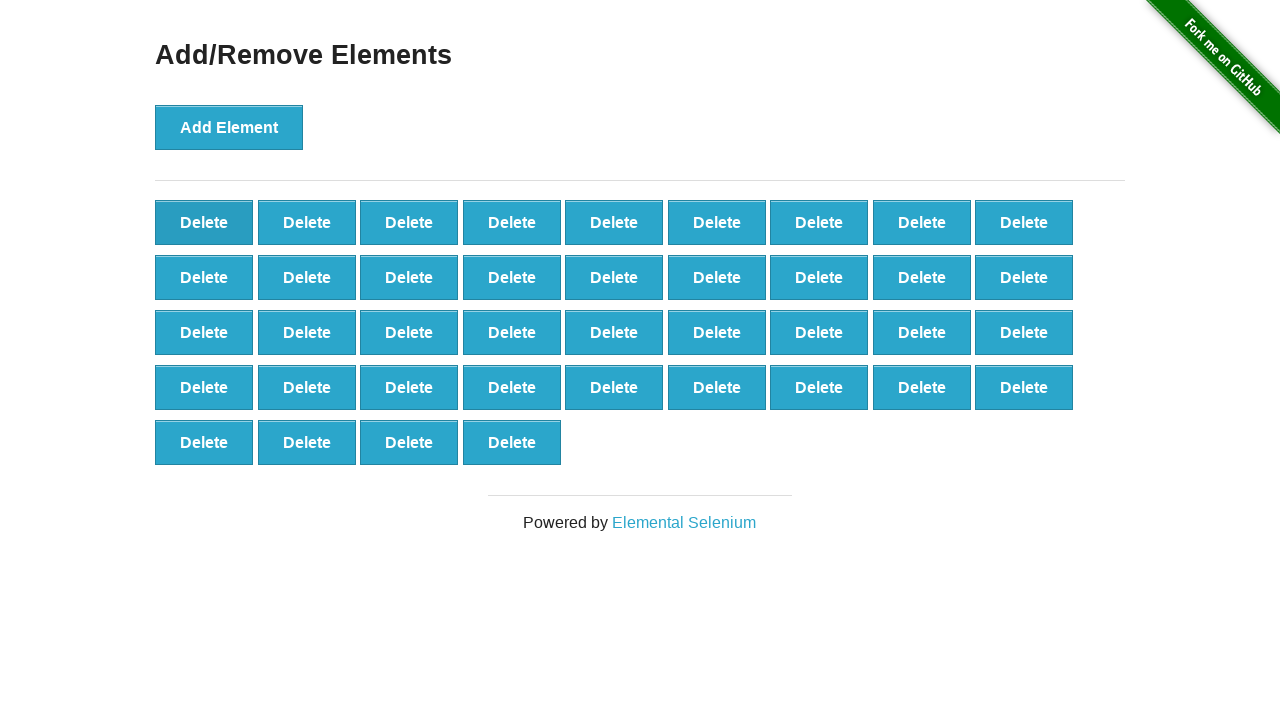

Clicked delete button (iteration 61/90) at (204, 222) on xpath=//*[@onclick='deleteElement()'] >> nth=0
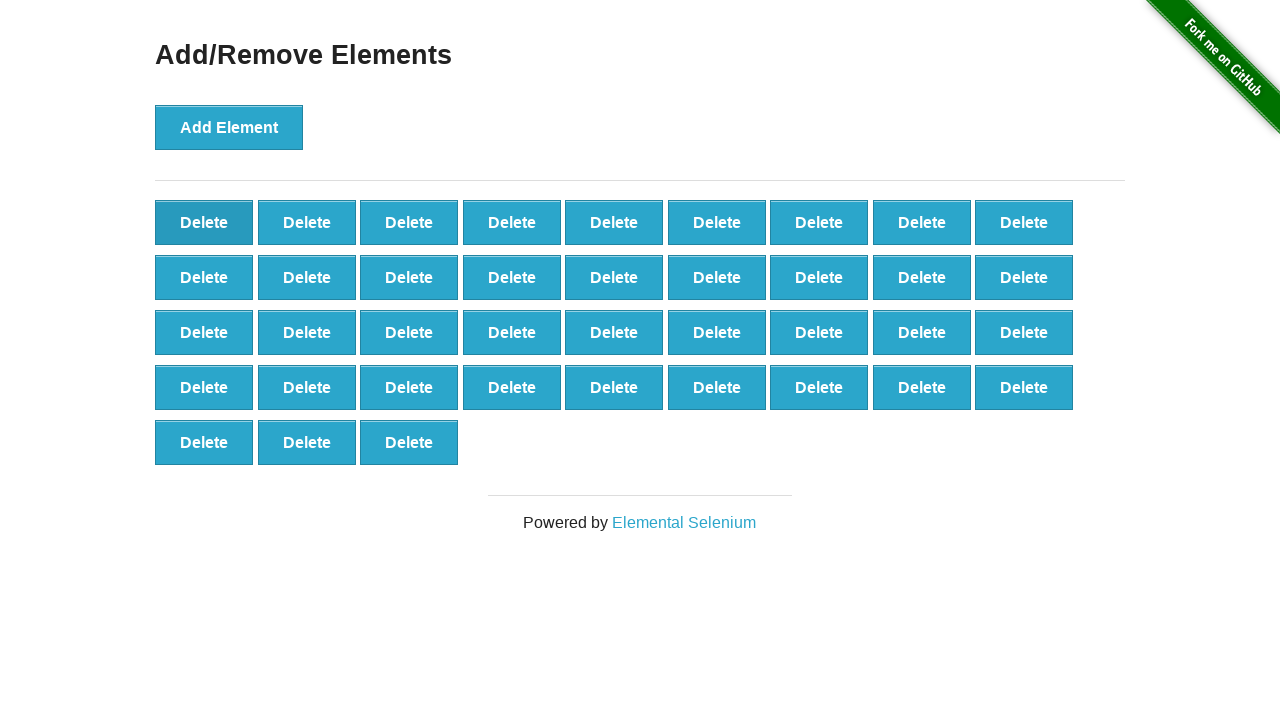

Clicked delete button (iteration 62/90) at (204, 222) on xpath=//*[@onclick='deleteElement()'] >> nth=0
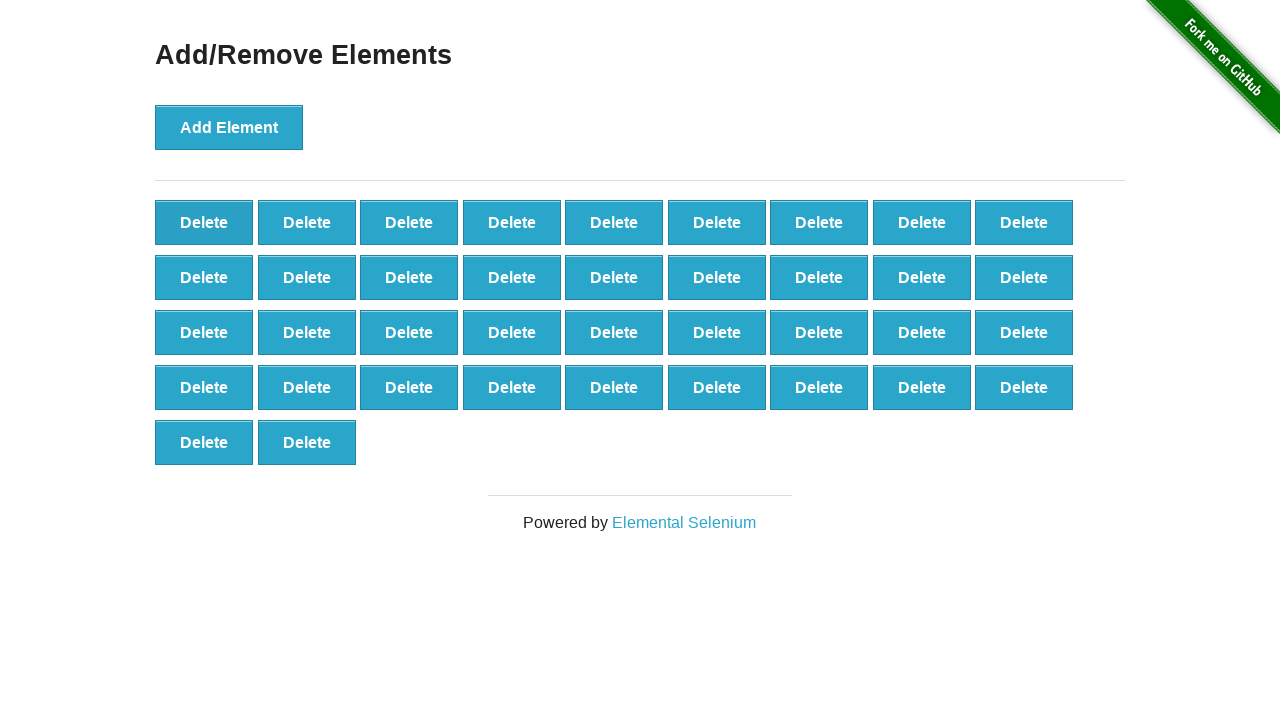

Clicked delete button (iteration 63/90) at (204, 222) on xpath=//*[@onclick='deleteElement()'] >> nth=0
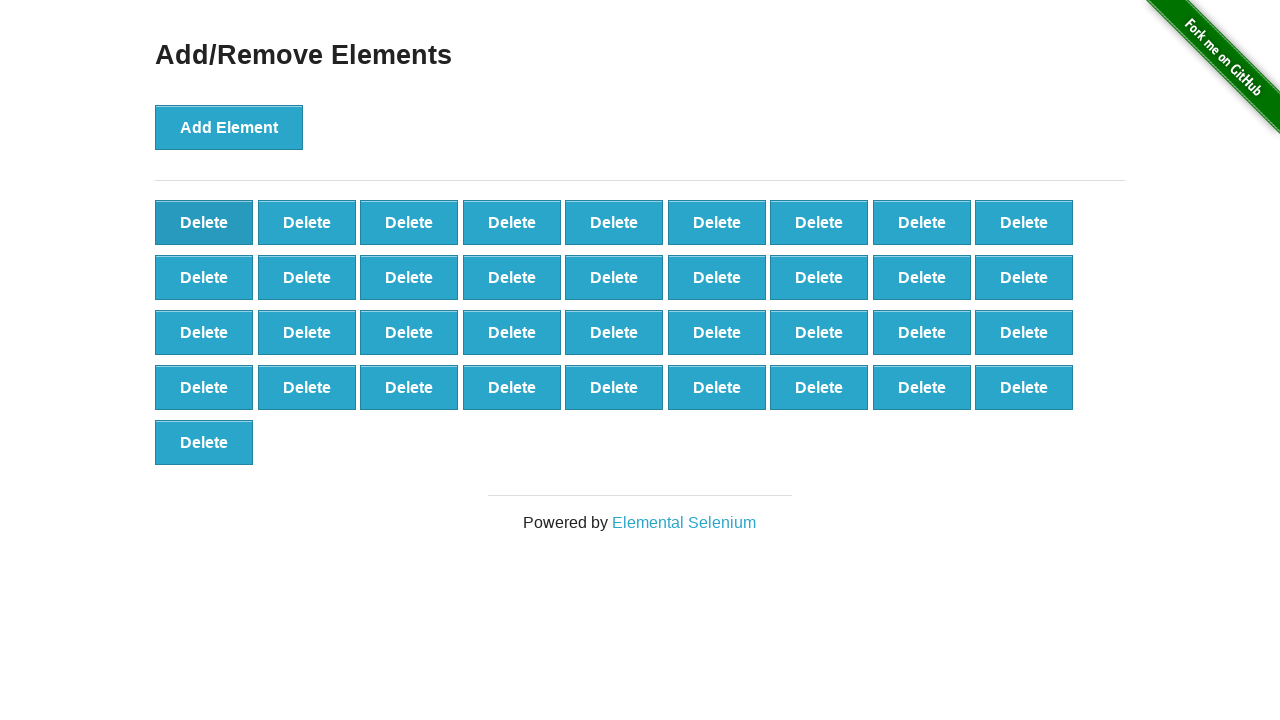

Clicked delete button (iteration 64/90) at (204, 222) on xpath=//*[@onclick='deleteElement()'] >> nth=0
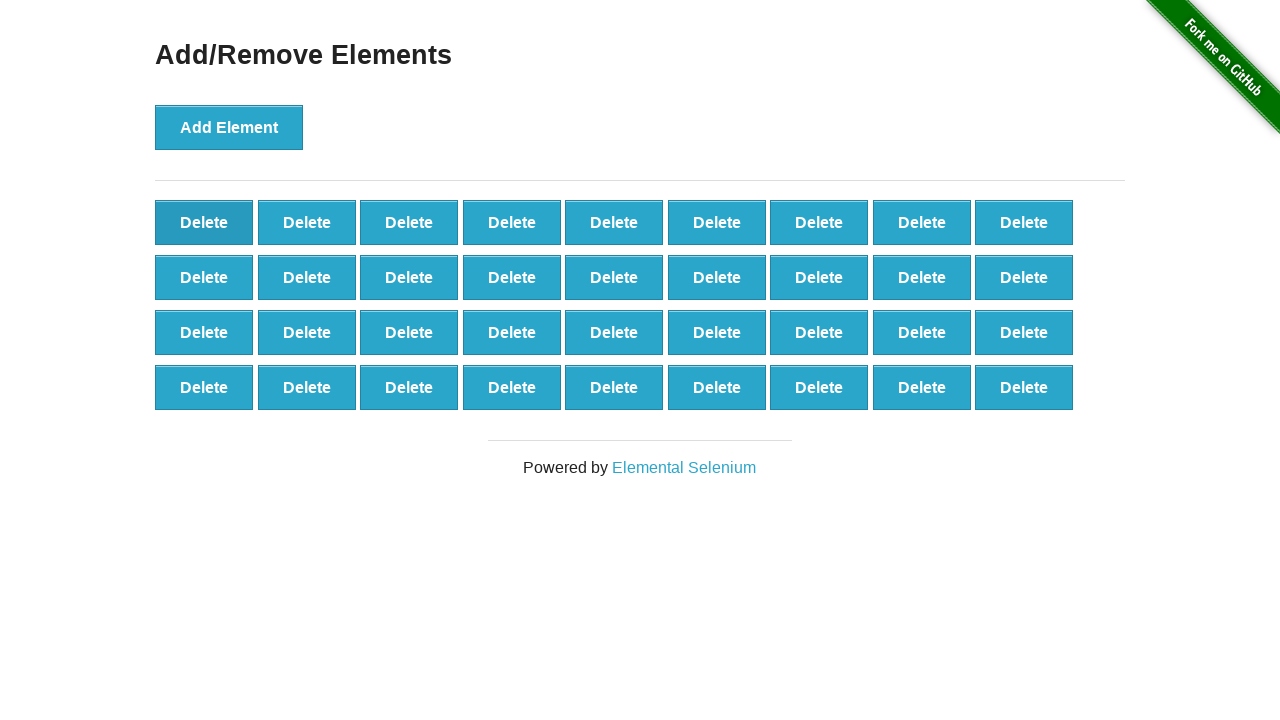

Clicked delete button (iteration 65/90) at (204, 222) on xpath=//*[@onclick='deleteElement()'] >> nth=0
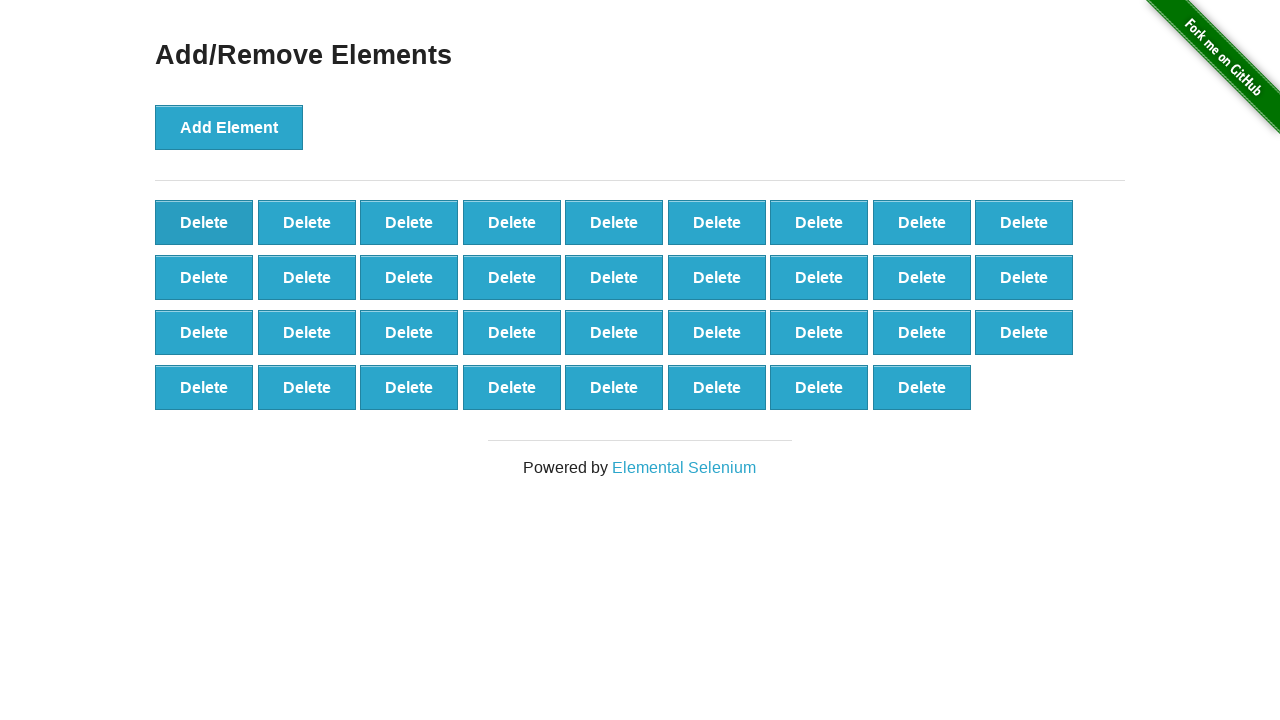

Clicked delete button (iteration 66/90) at (204, 222) on xpath=//*[@onclick='deleteElement()'] >> nth=0
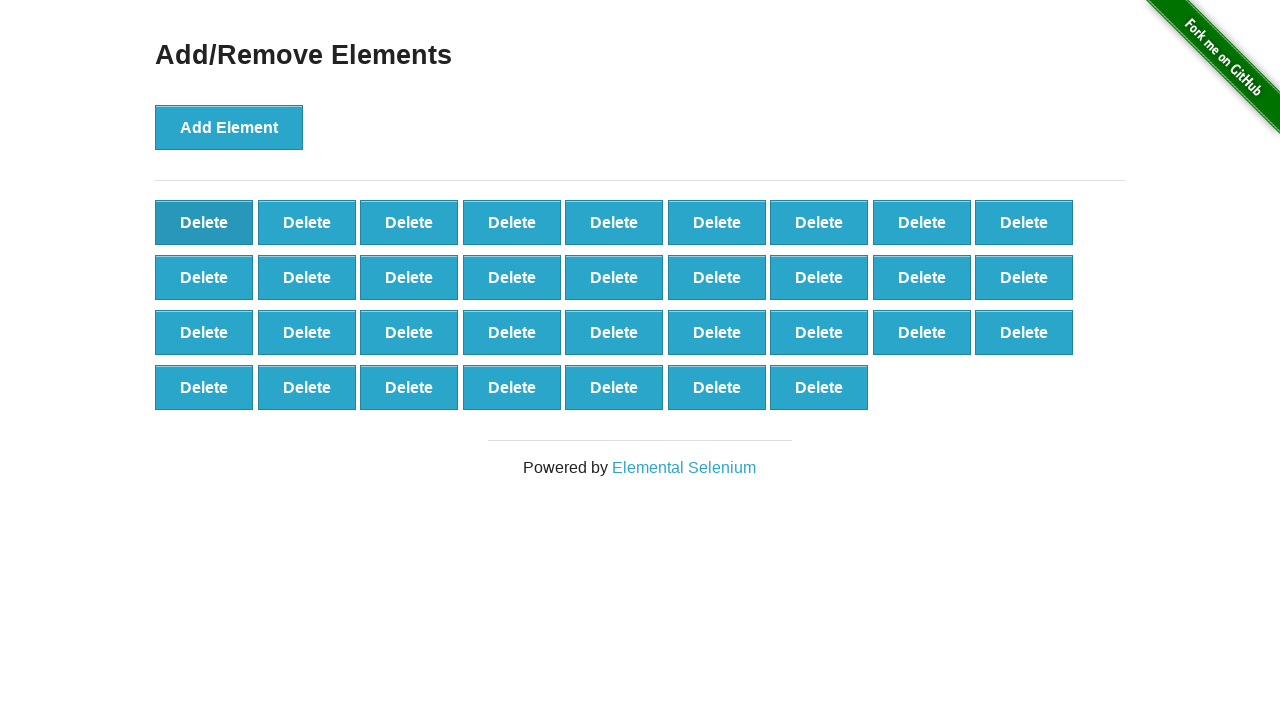

Clicked delete button (iteration 67/90) at (204, 222) on xpath=//*[@onclick='deleteElement()'] >> nth=0
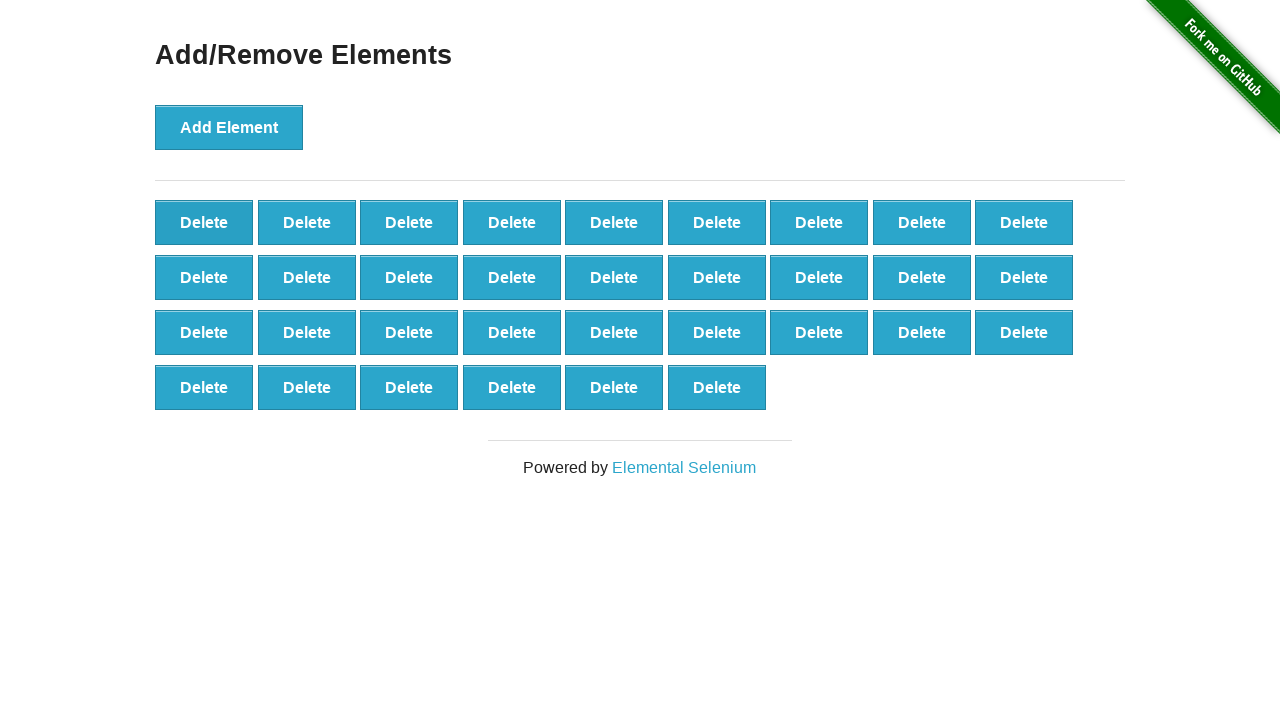

Clicked delete button (iteration 68/90) at (204, 222) on xpath=//*[@onclick='deleteElement()'] >> nth=0
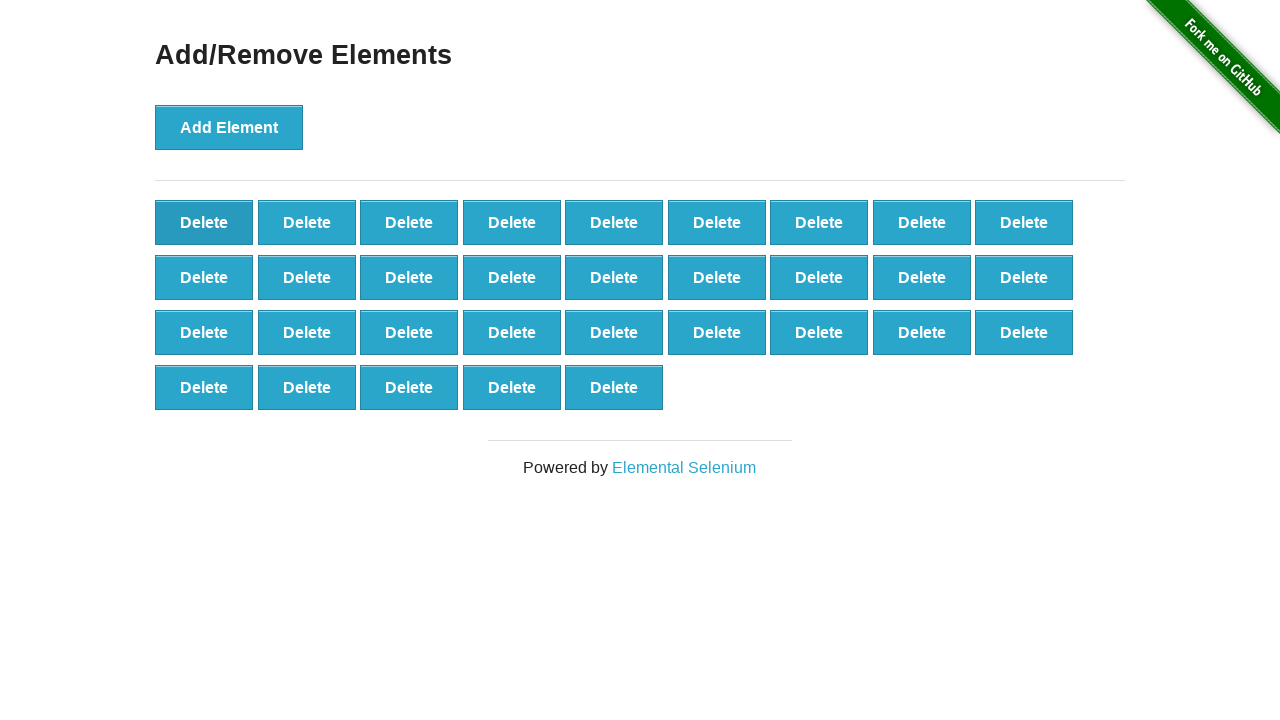

Clicked delete button (iteration 69/90) at (204, 222) on xpath=//*[@onclick='deleteElement()'] >> nth=0
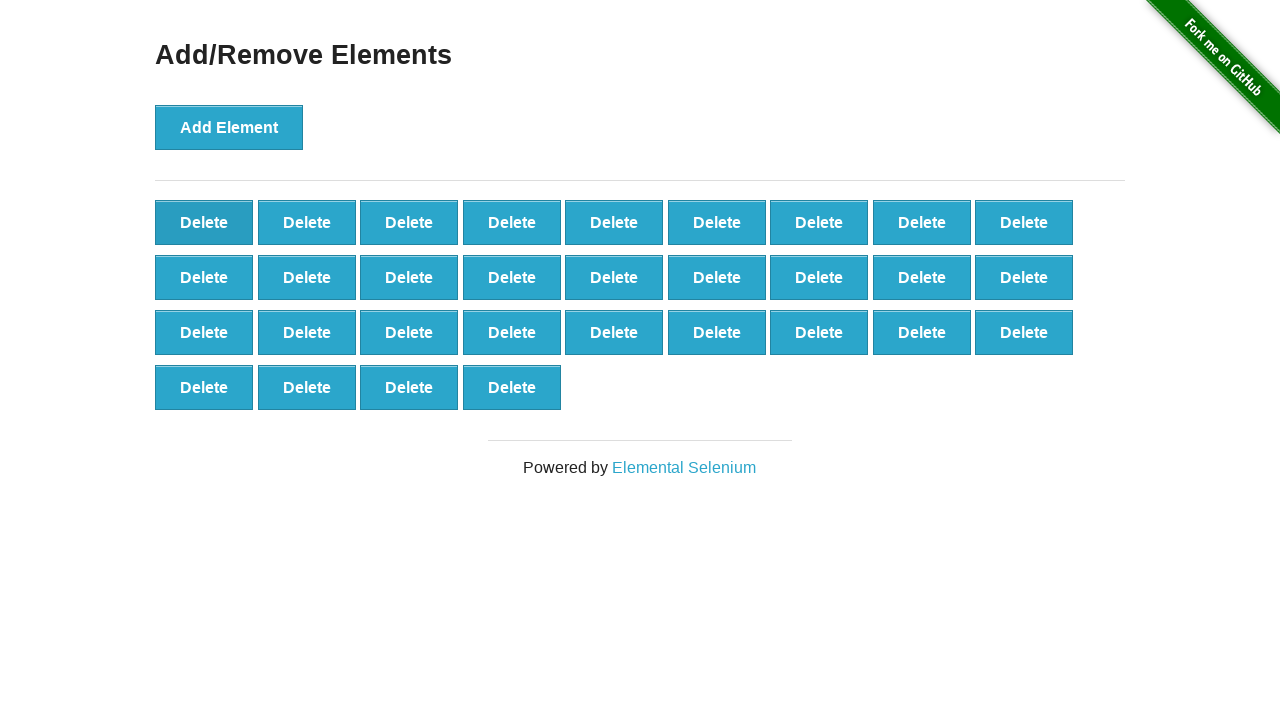

Clicked delete button (iteration 70/90) at (204, 222) on xpath=//*[@onclick='deleteElement()'] >> nth=0
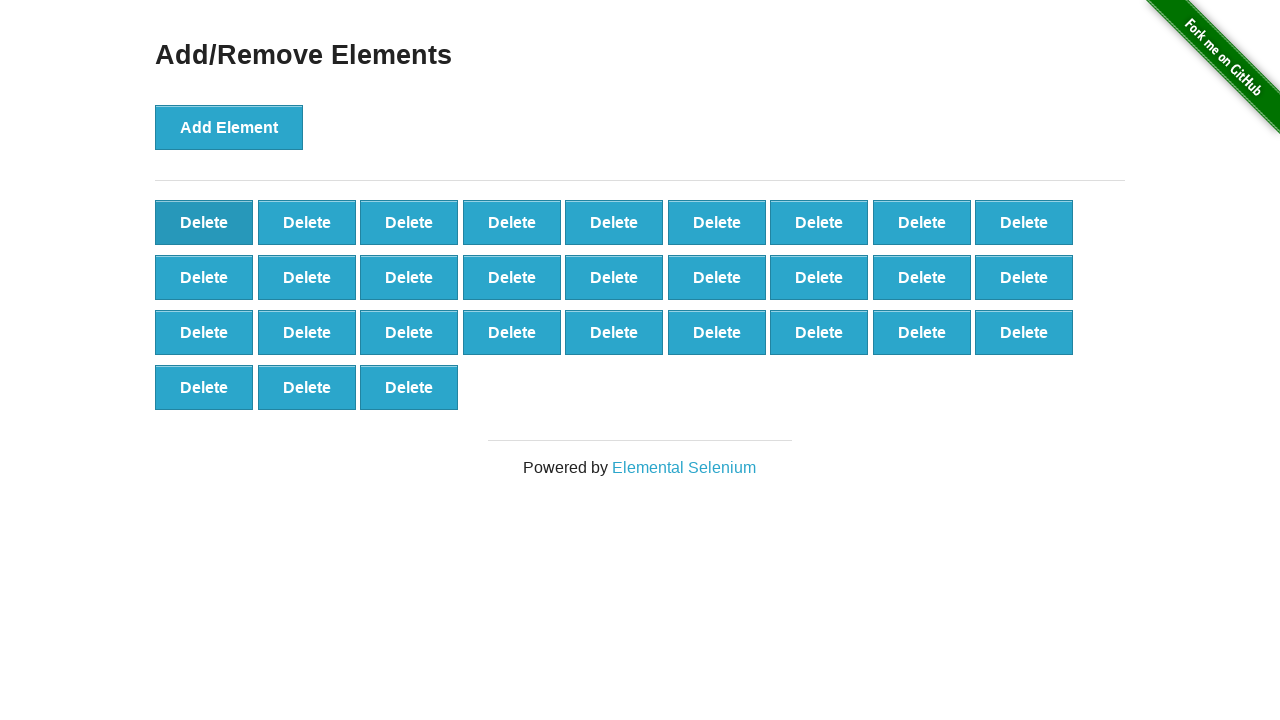

Clicked delete button (iteration 71/90) at (204, 222) on xpath=//*[@onclick='deleteElement()'] >> nth=0
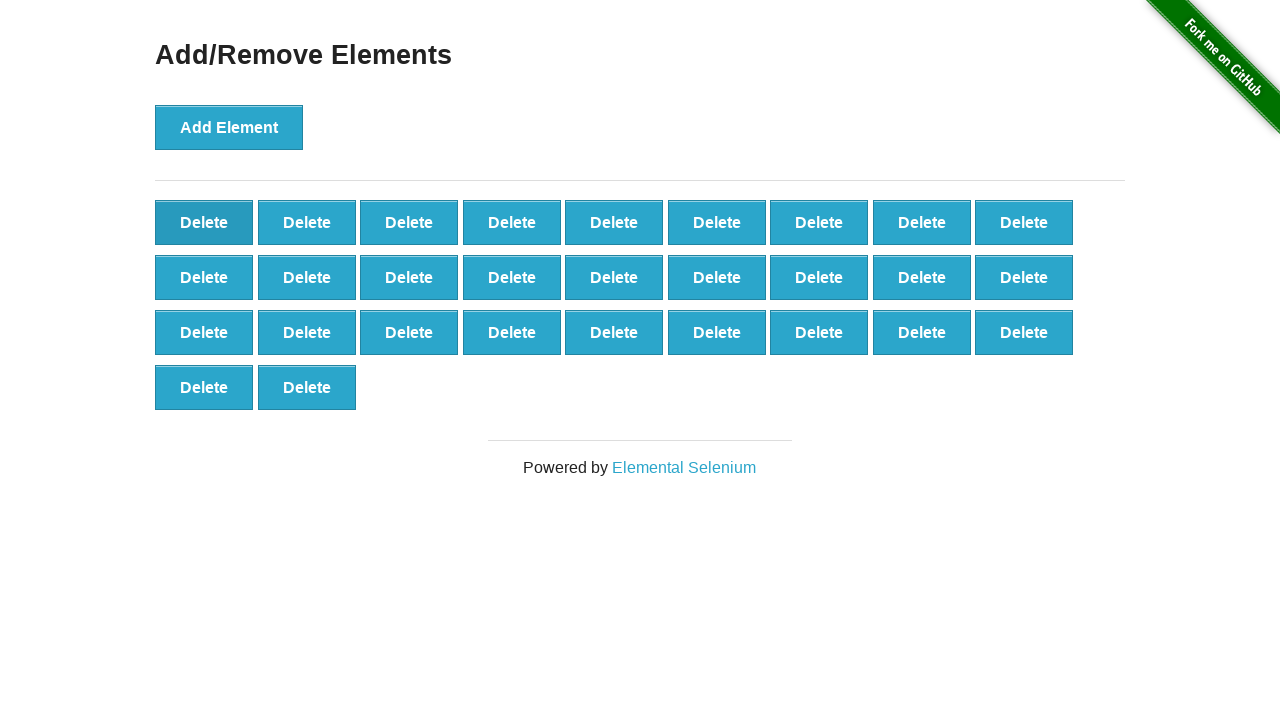

Clicked delete button (iteration 72/90) at (204, 222) on xpath=//*[@onclick='deleteElement()'] >> nth=0
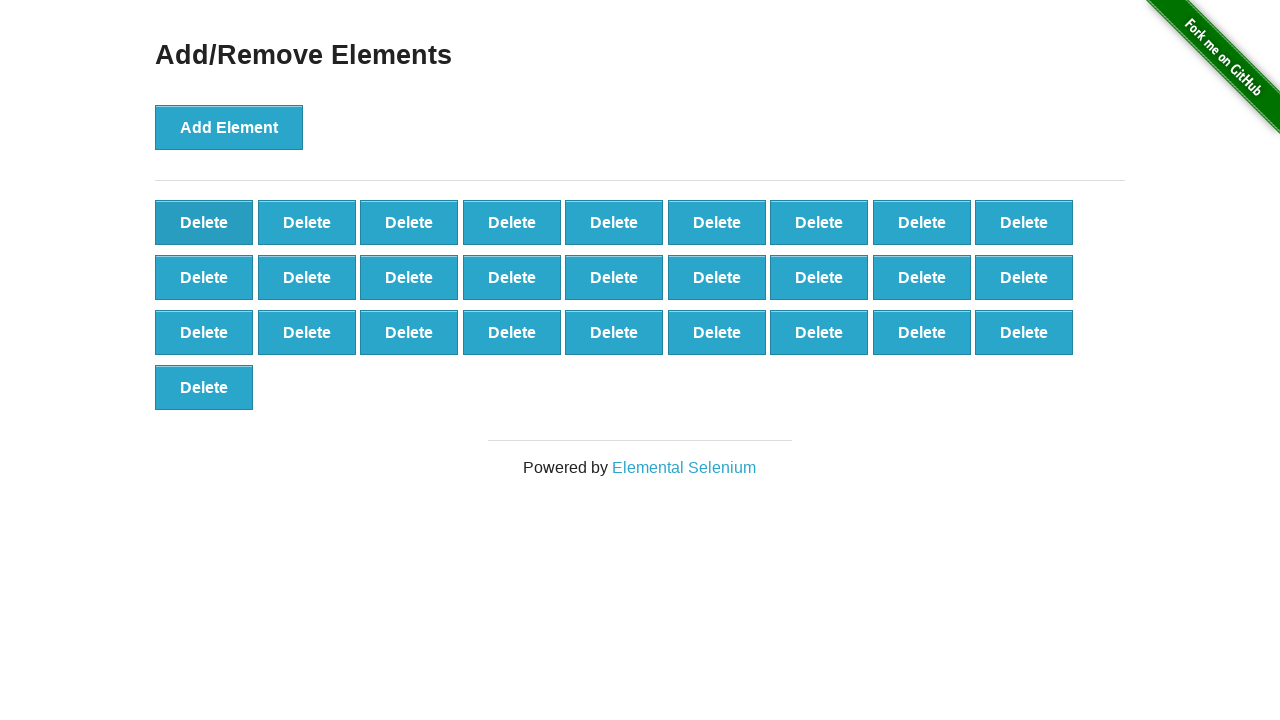

Clicked delete button (iteration 73/90) at (204, 222) on xpath=//*[@onclick='deleteElement()'] >> nth=0
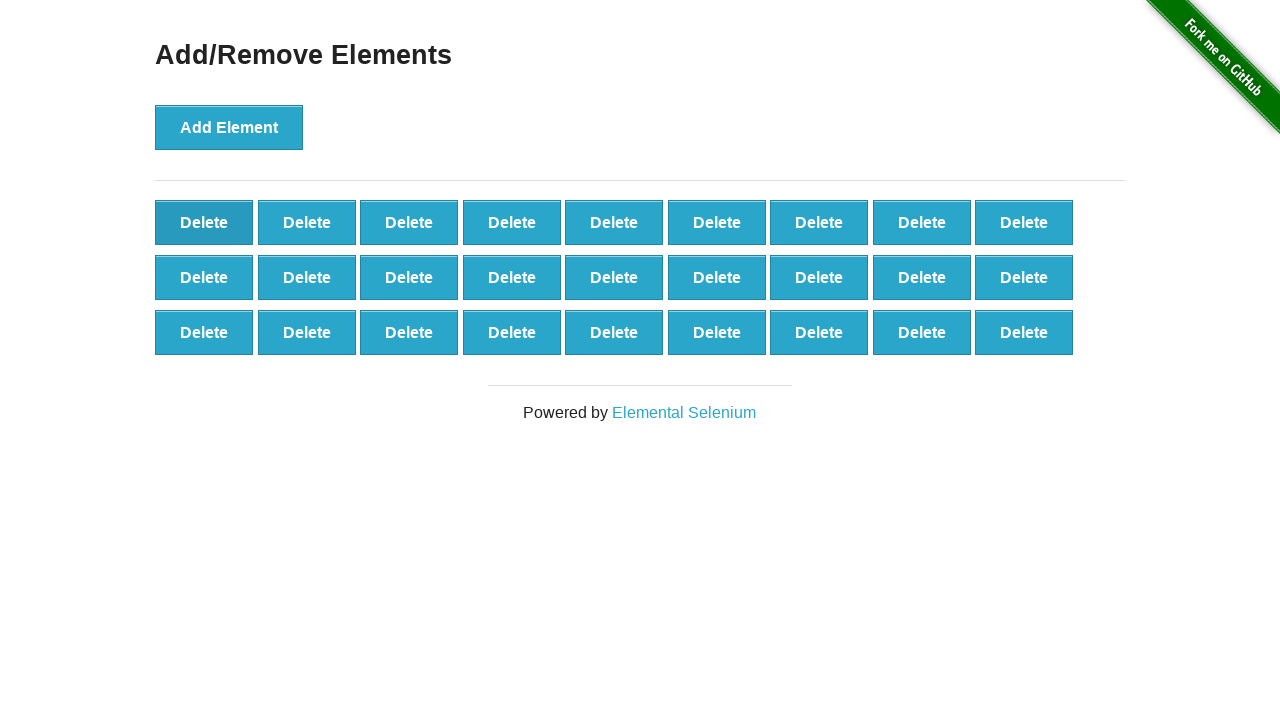

Clicked delete button (iteration 74/90) at (204, 222) on xpath=//*[@onclick='deleteElement()'] >> nth=0
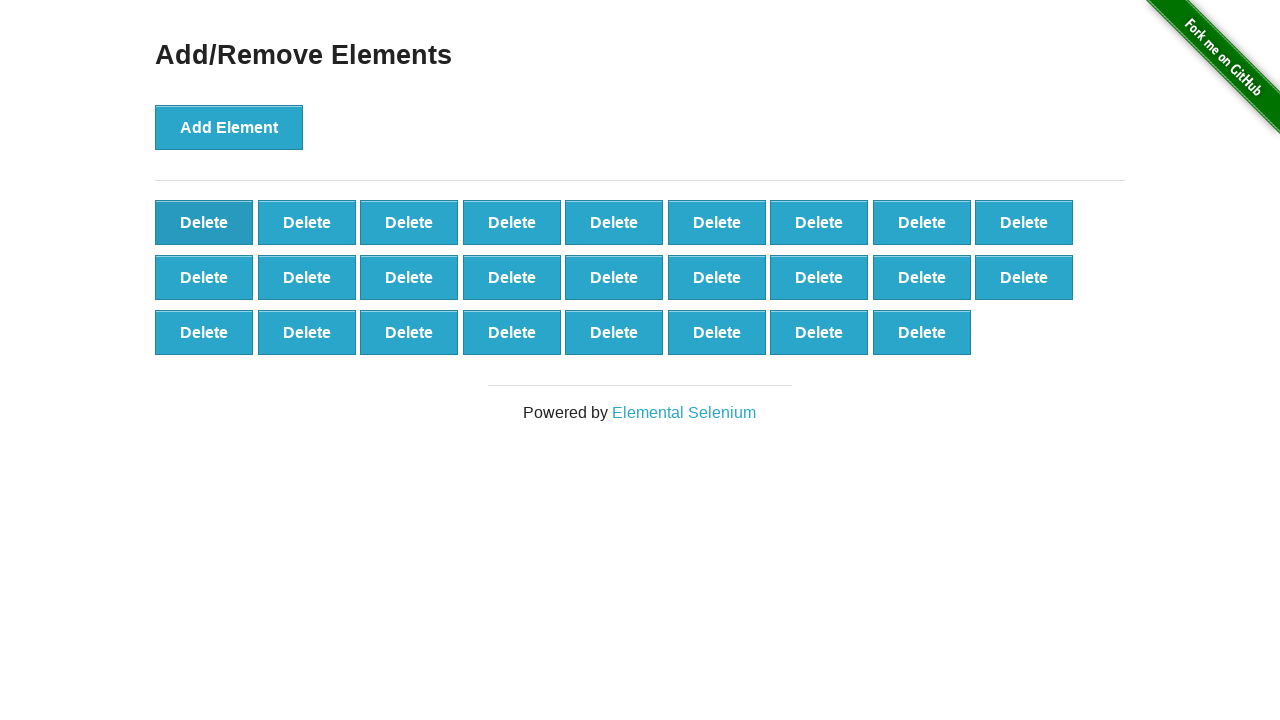

Clicked delete button (iteration 75/90) at (204, 222) on xpath=//*[@onclick='deleteElement()'] >> nth=0
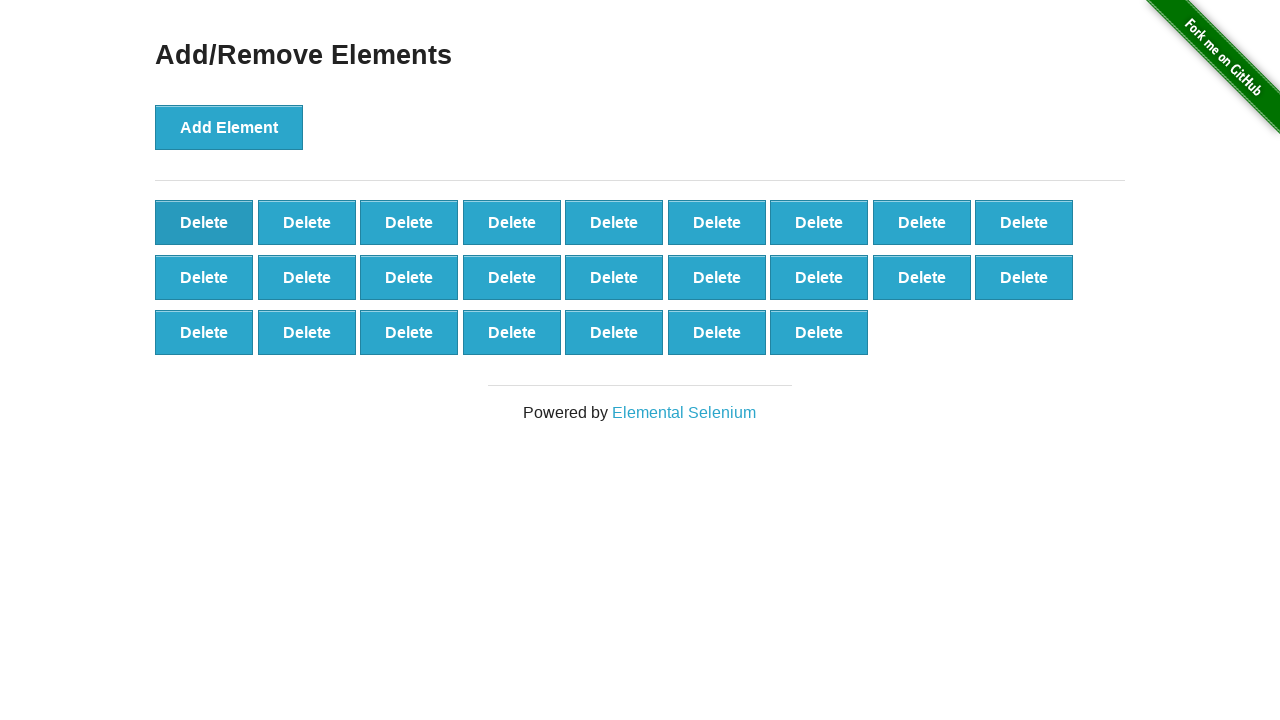

Clicked delete button (iteration 76/90) at (204, 222) on xpath=//*[@onclick='deleteElement()'] >> nth=0
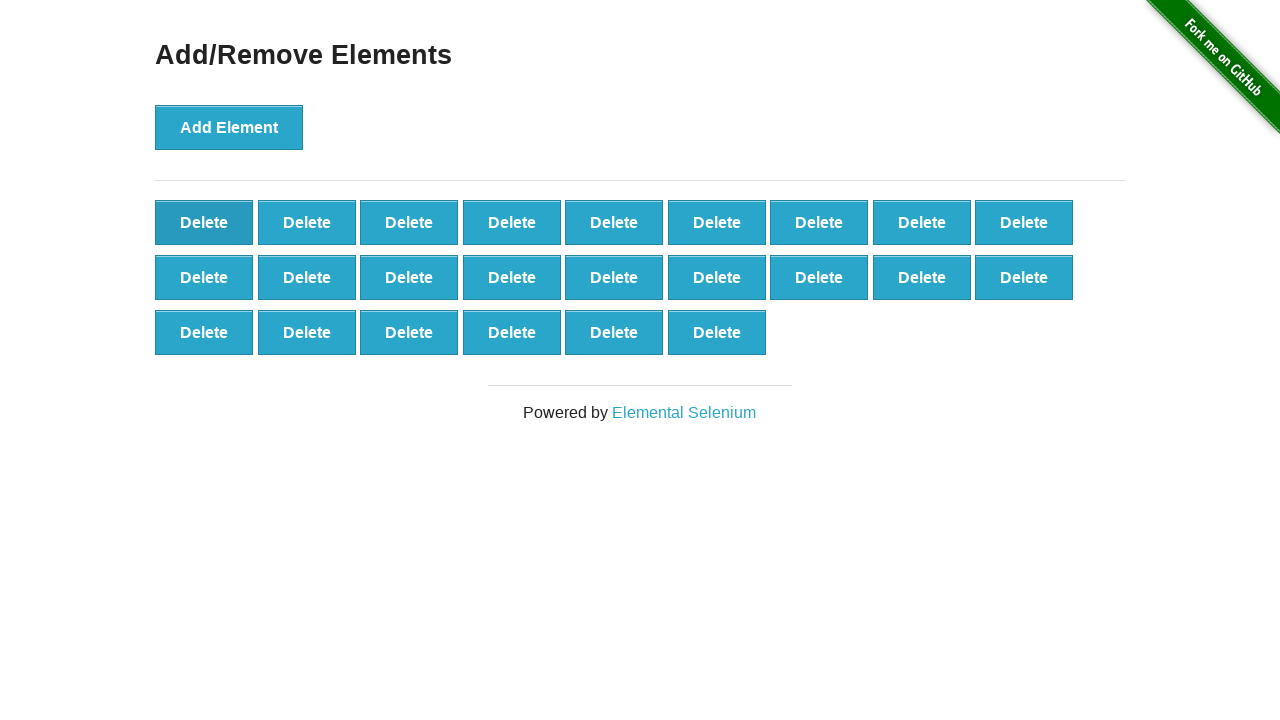

Clicked delete button (iteration 77/90) at (204, 222) on xpath=//*[@onclick='deleteElement()'] >> nth=0
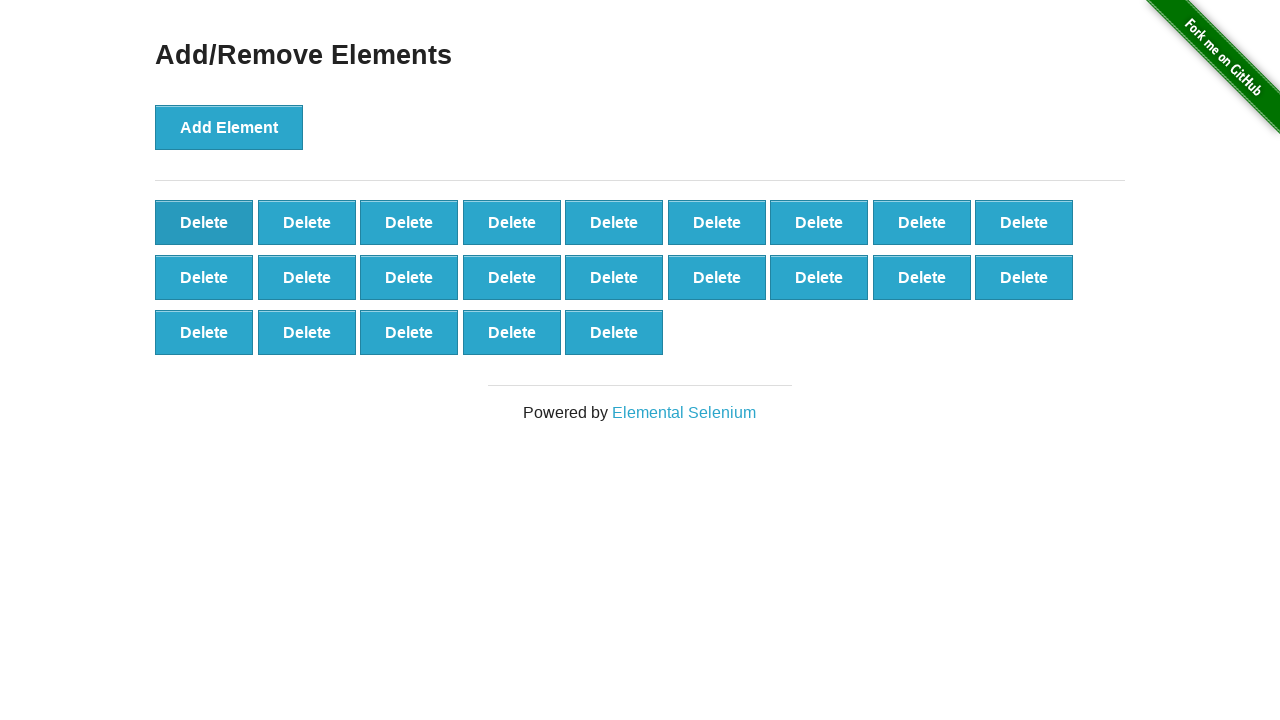

Clicked delete button (iteration 78/90) at (204, 222) on xpath=//*[@onclick='deleteElement()'] >> nth=0
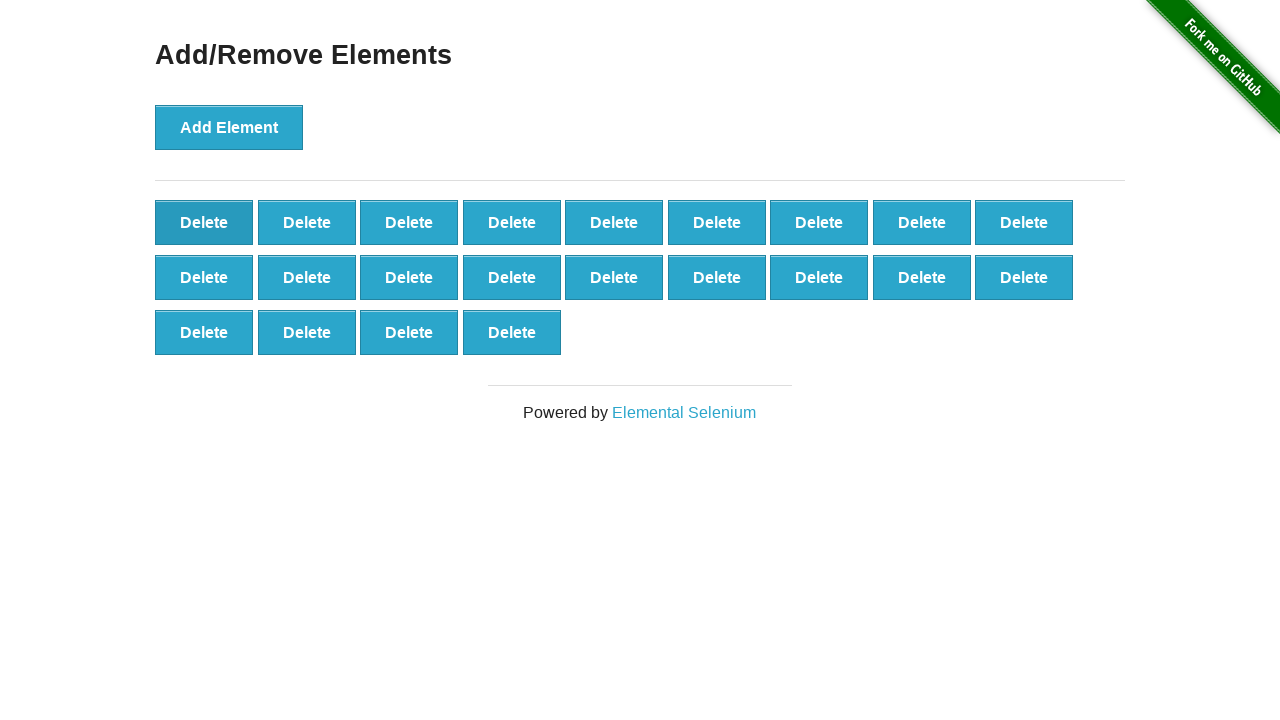

Clicked delete button (iteration 79/90) at (204, 222) on xpath=//*[@onclick='deleteElement()'] >> nth=0
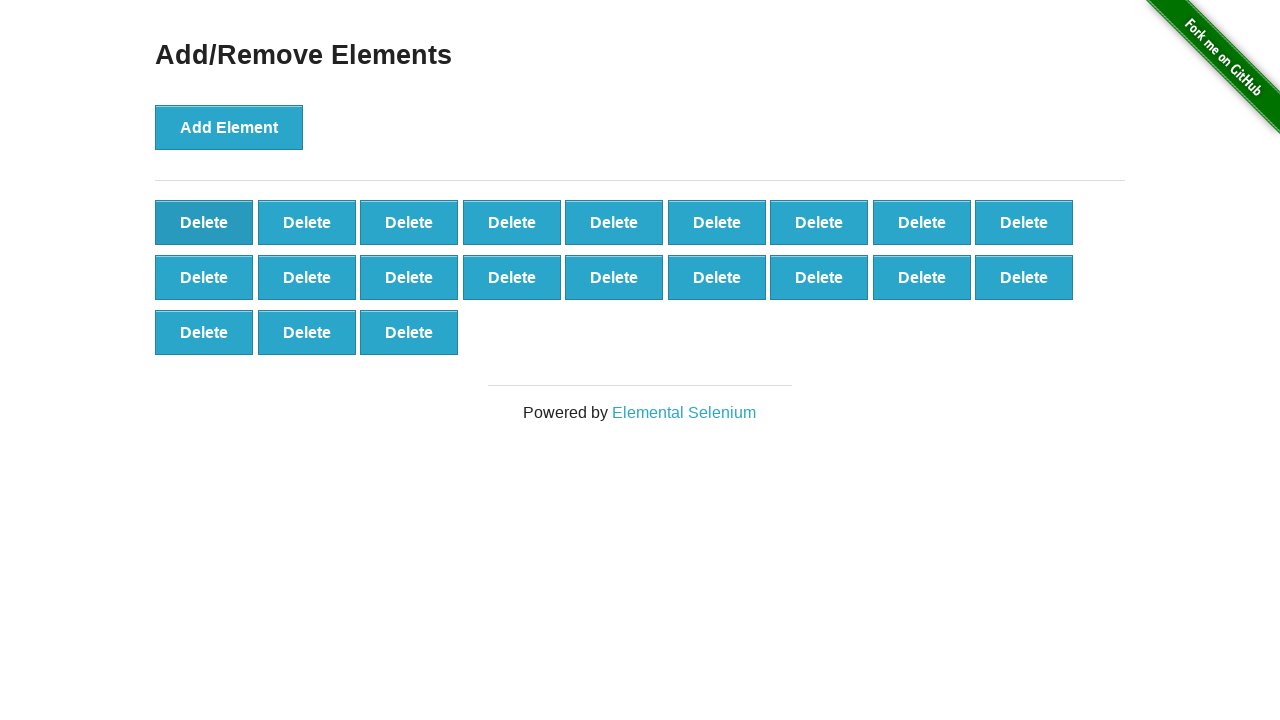

Clicked delete button (iteration 80/90) at (204, 222) on xpath=//*[@onclick='deleteElement()'] >> nth=0
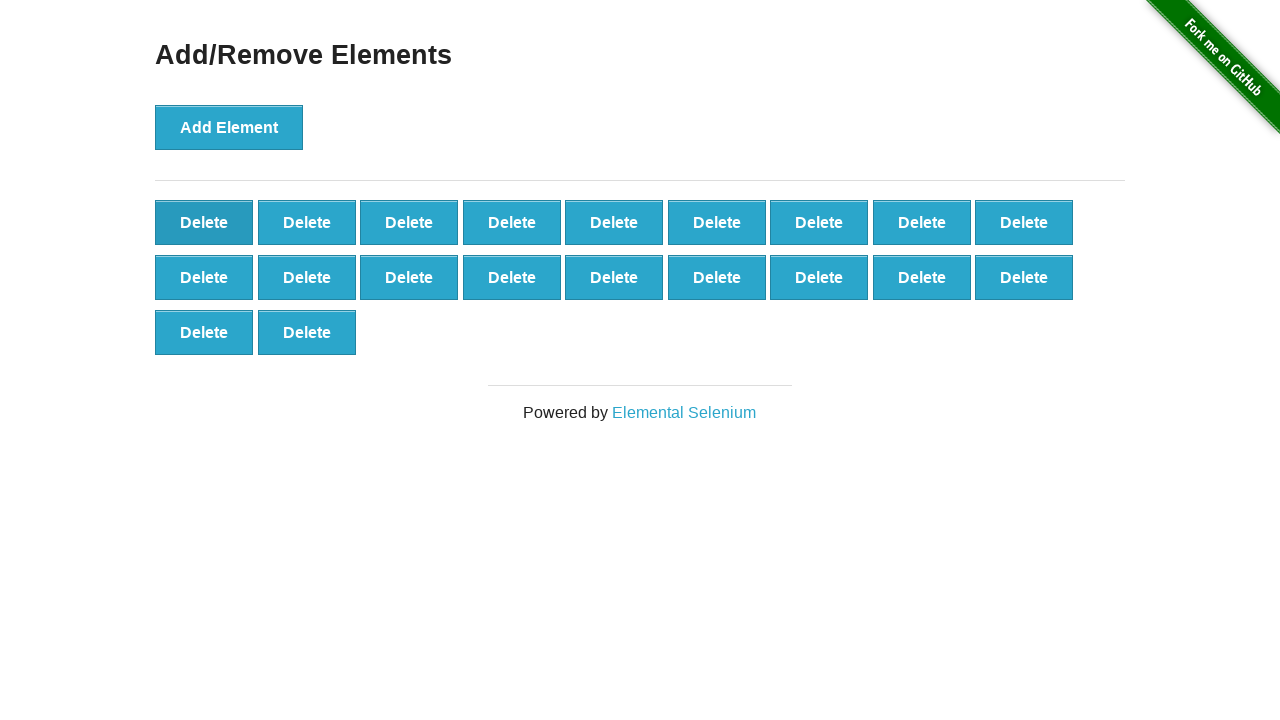

Clicked delete button (iteration 81/90) at (204, 222) on xpath=//*[@onclick='deleteElement()'] >> nth=0
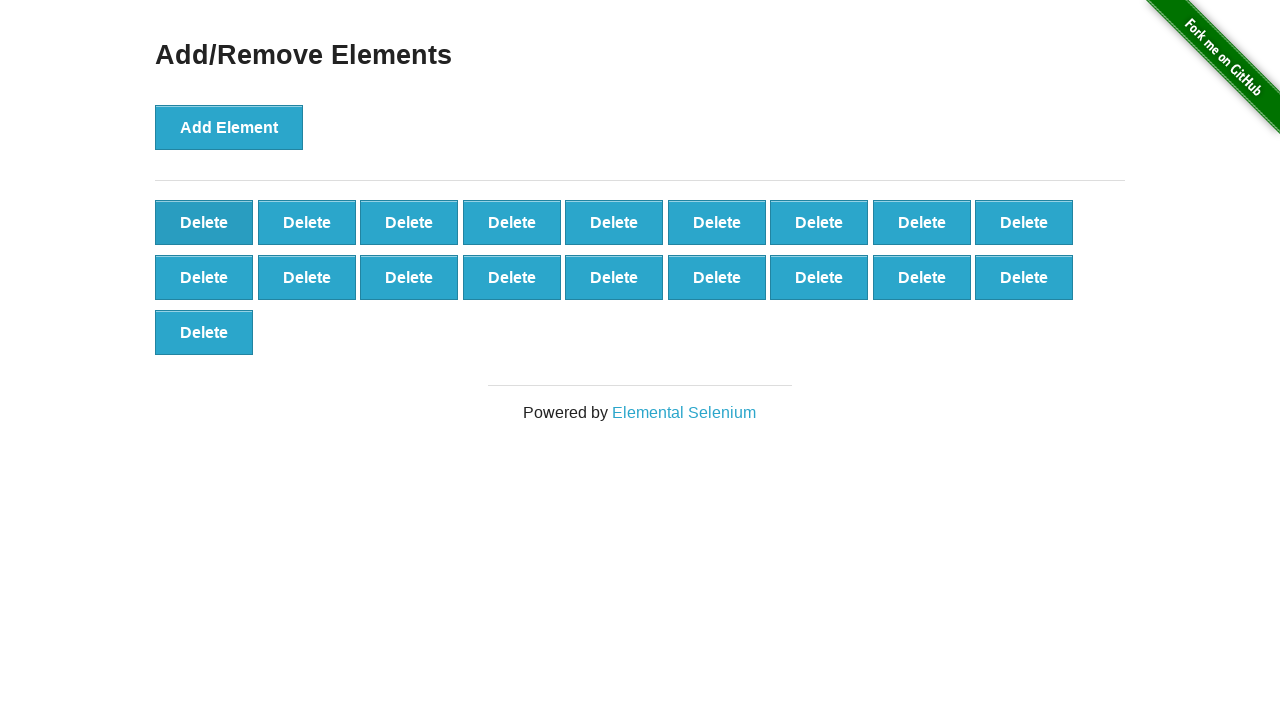

Clicked delete button (iteration 82/90) at (204, 222) on xpath=//*[@onclick='deleteElement()'] >> nth=0
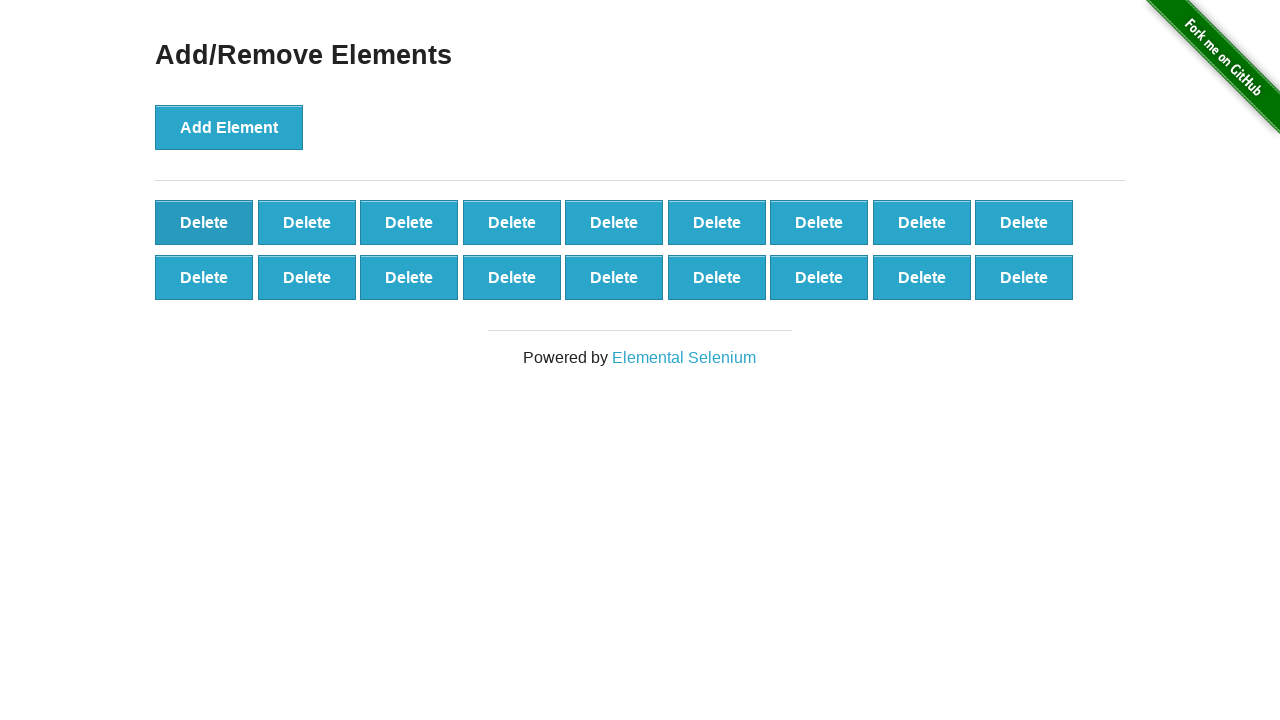

Clicked delete button (iteration 83/90) at (204, 222) on xpath=//*[@onclick='deleteElement()'] >> nth=0
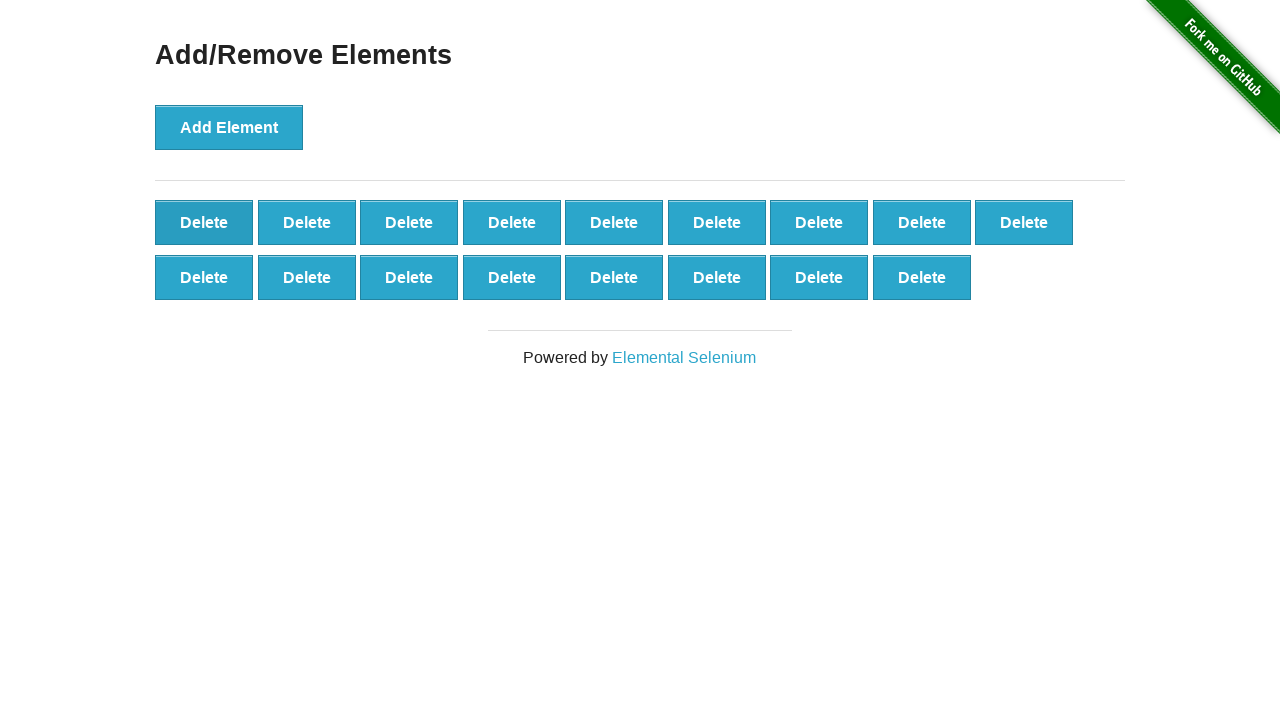

Clicked delete button (iteration 84/90) at (204, 222) on xpath=//*[@onclick='deleteElement()'] >> nth=0
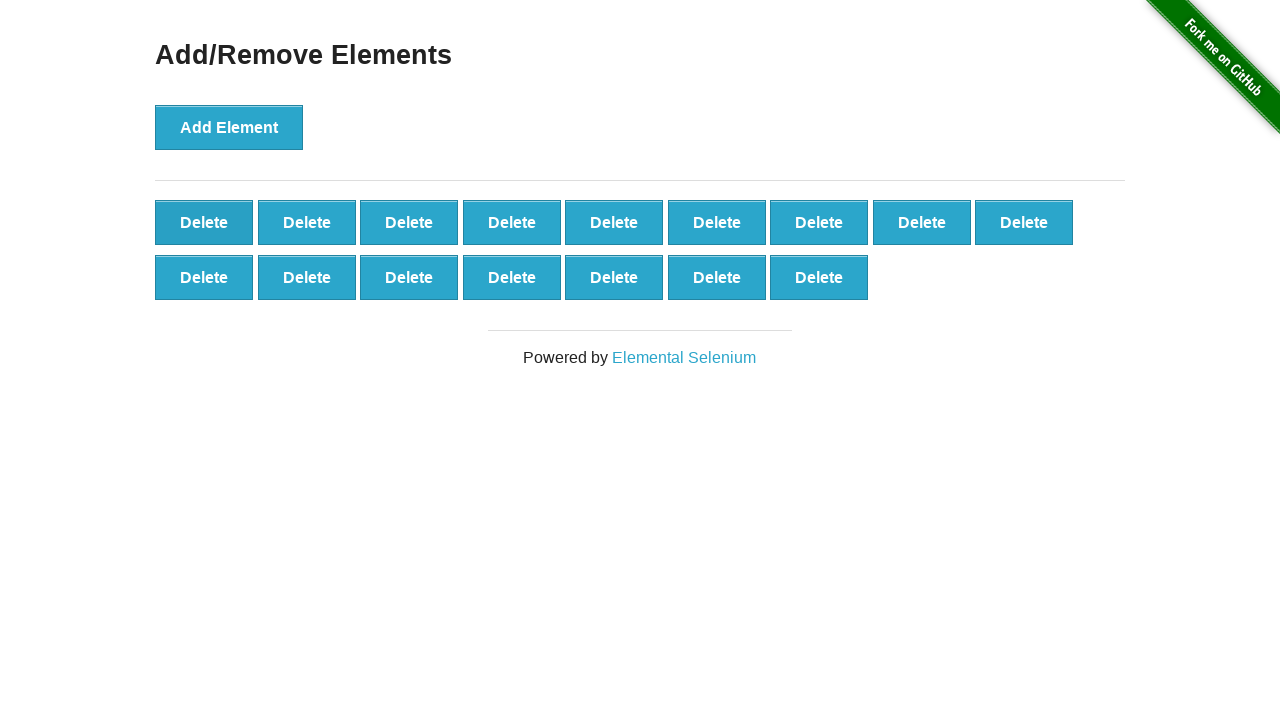

Clicked delete button (iteration 85/90) at (204, 222) on xpath=//*[@onclick='deleteElement()'] >> nth=0
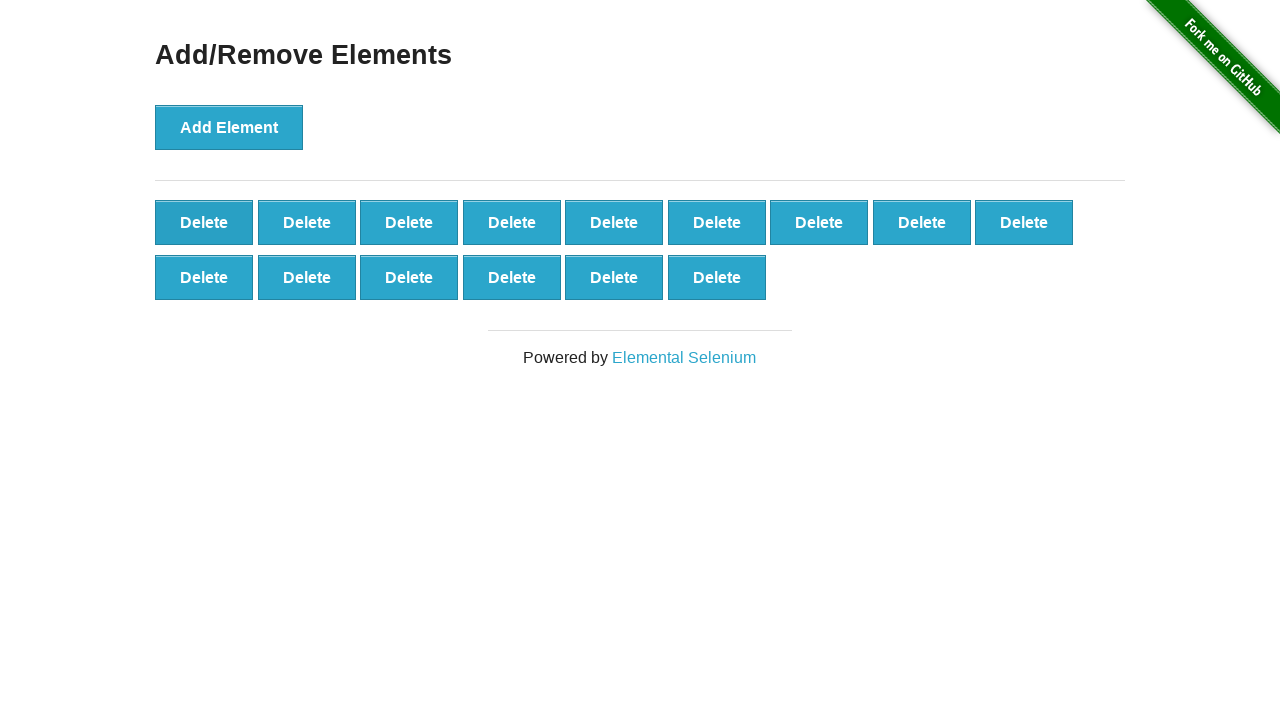

Clicked delete button (iteration 86/90) at (204, 222) on xpath=//*[@onclick='deleteElement()'] >> nth=0
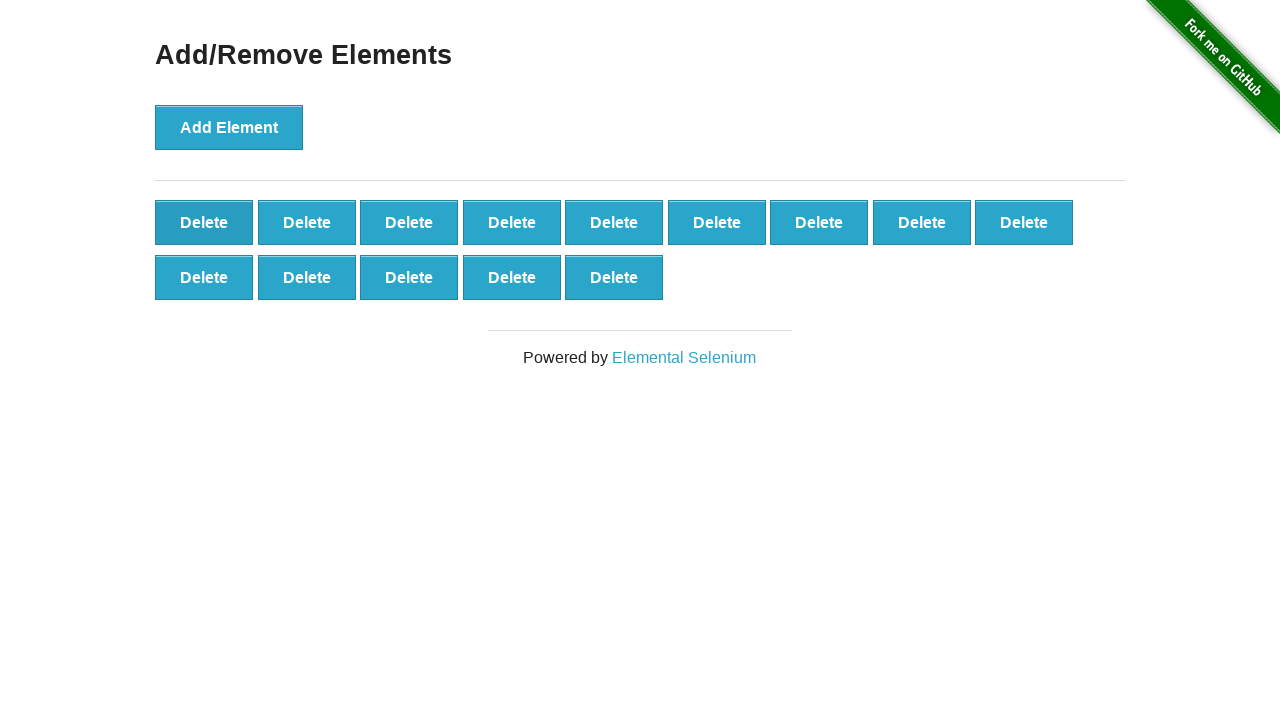

Clicked delete button (iteration 87/90) at (204, 222) on xpath=//*[@onclick='deleteElement()'] >> nth=0
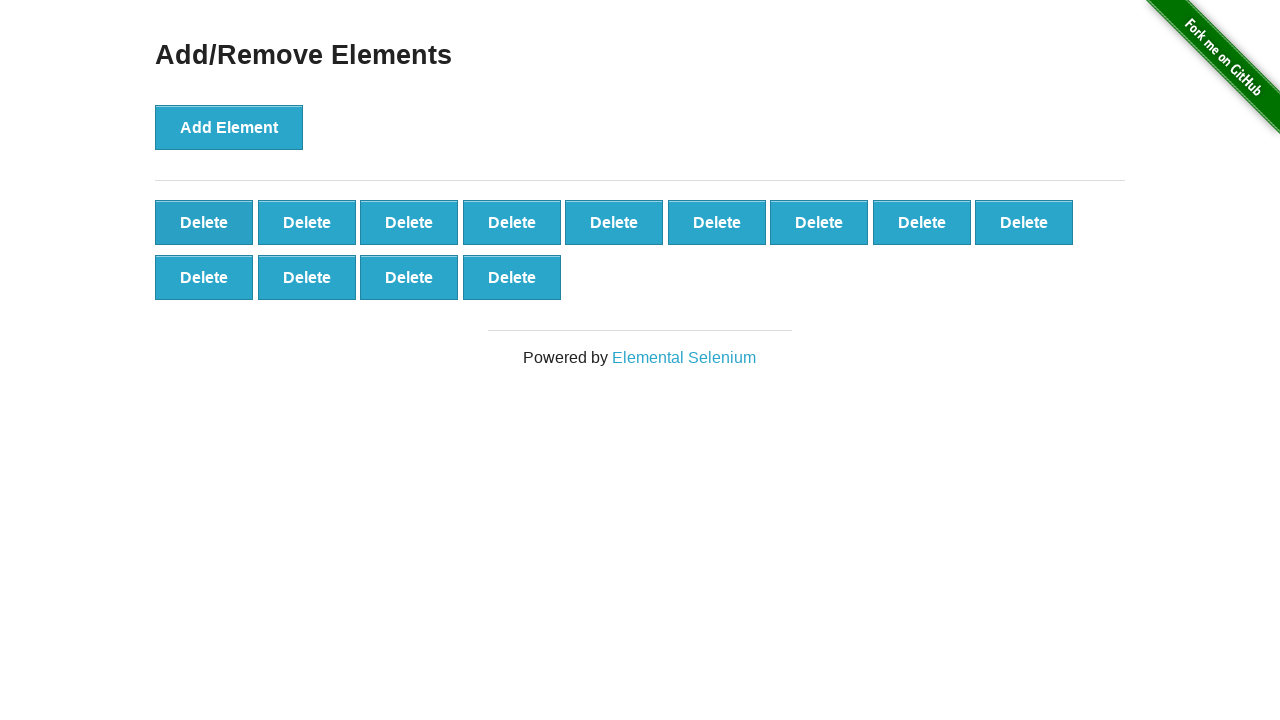

Clicked delete button (iteration 88/90) at (204, 222) on xpath=//*[@onclick='deleteElement()'] >> nth=0
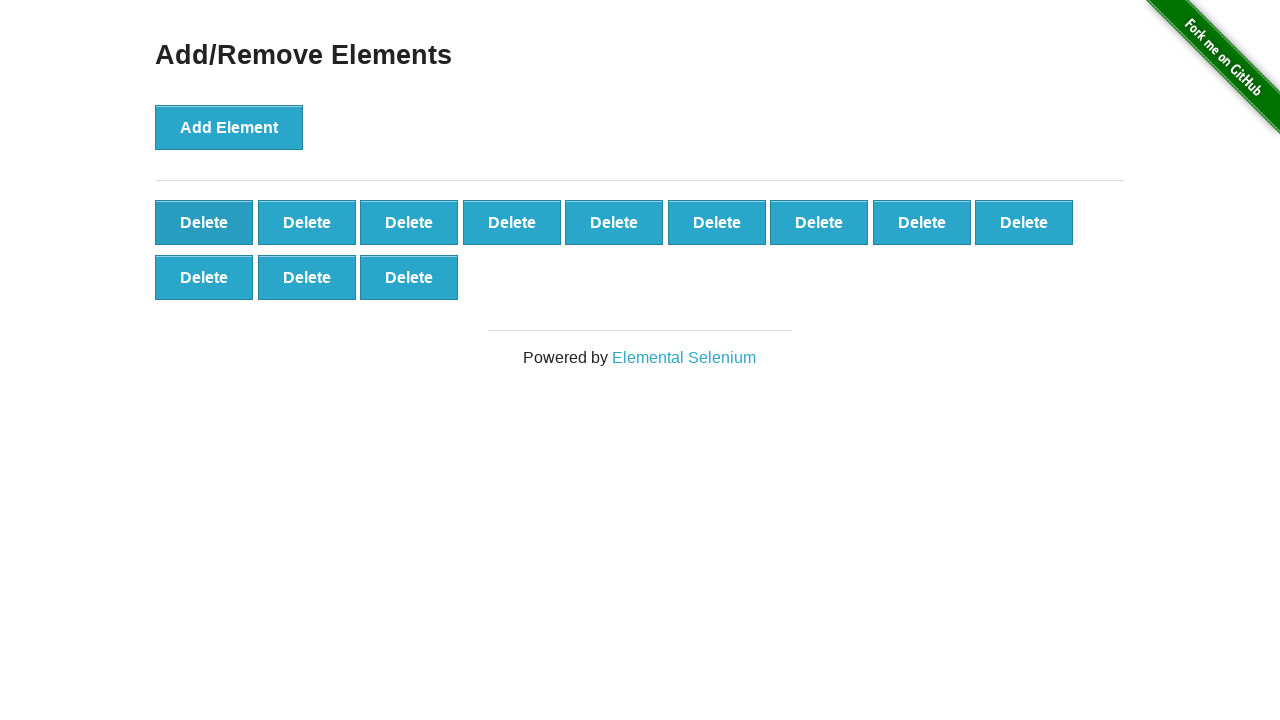

Clicked delete button (iteration 89/90) at (204, 222) on xpath=//*[@onclick='deleteElement()'] >> nth=0
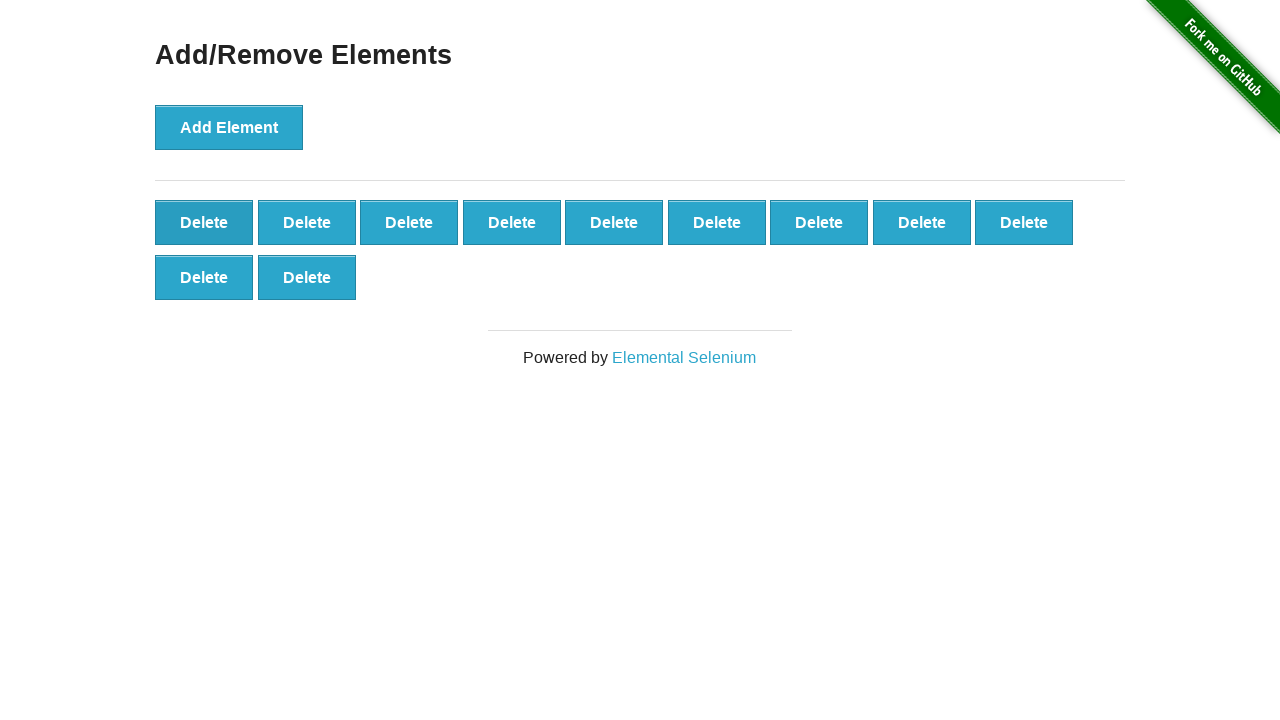

Clicked delete button (iteration 90/90) at (204, 222) on xpath=//*[@onclick='deleteElement()'] >> nth=0
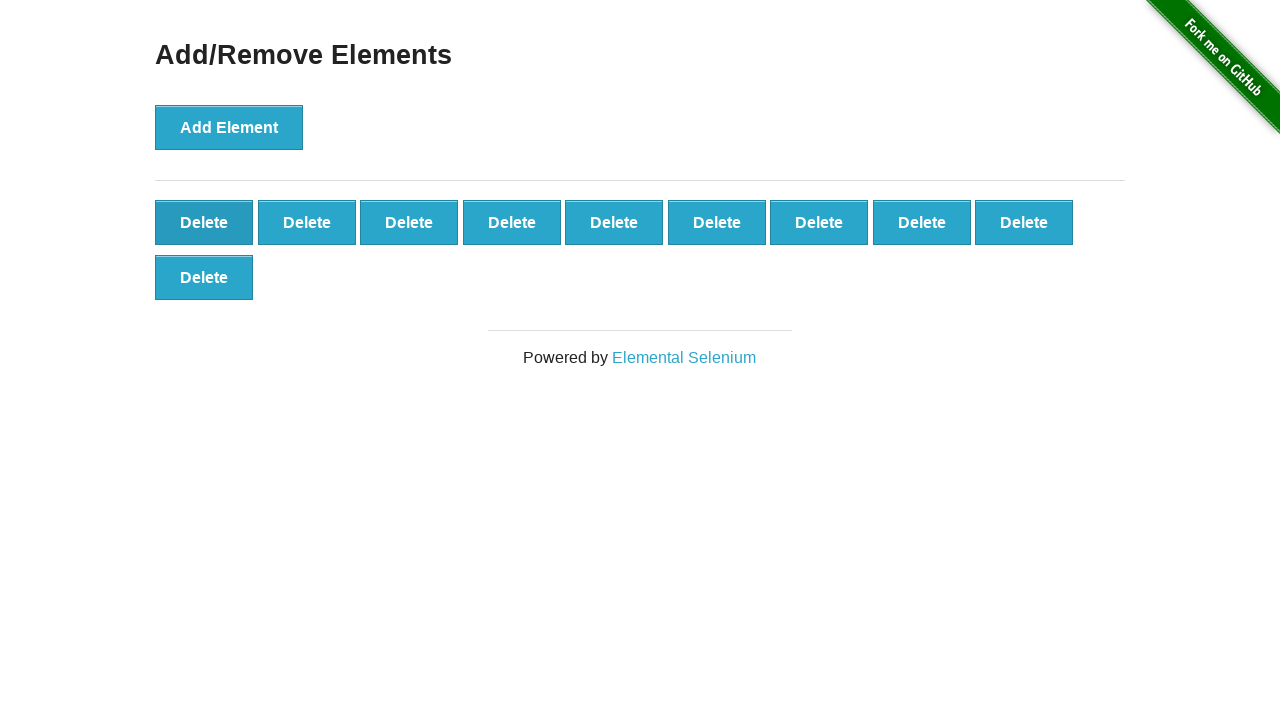

Verified 10 delete buttons remain after removing 90 elements
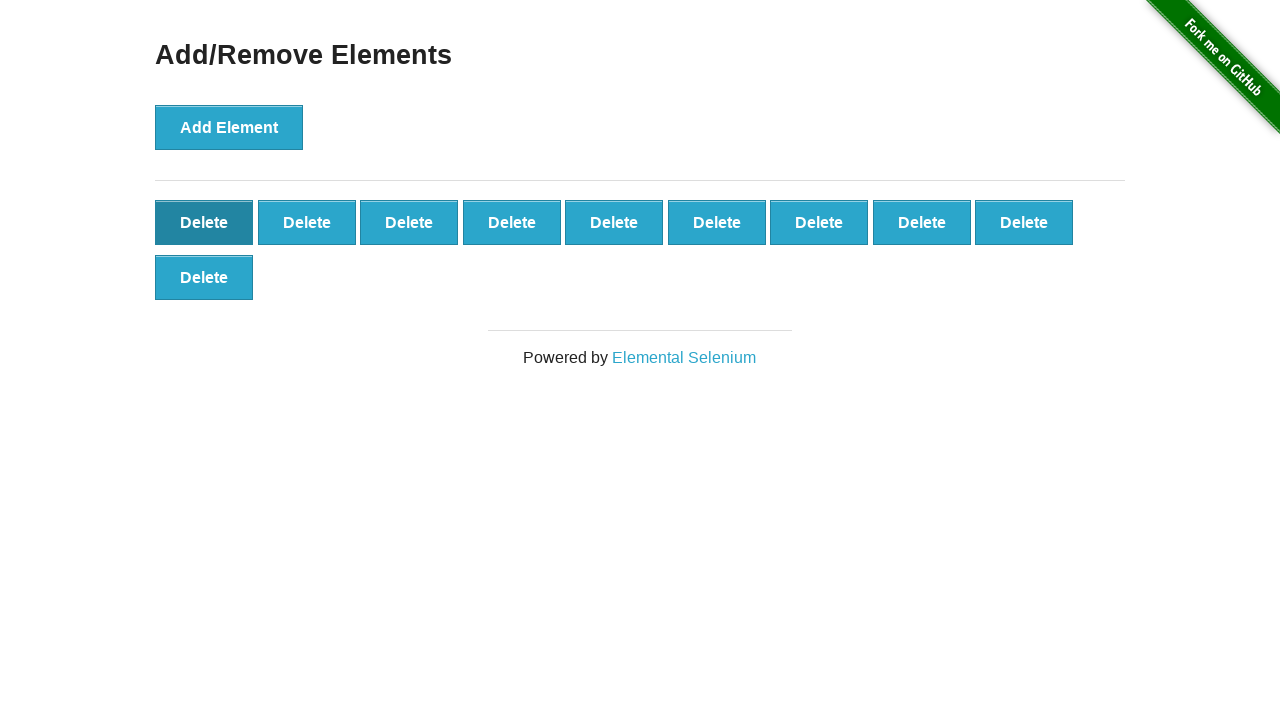

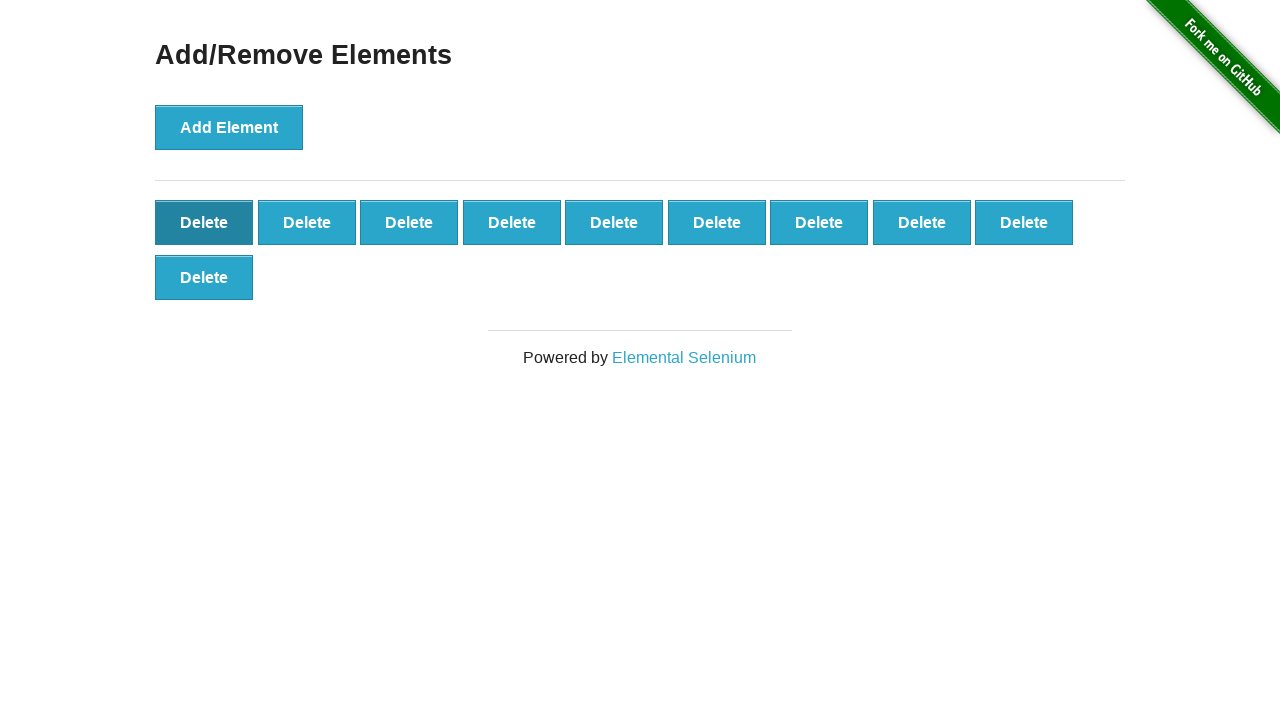